Tests various web interactions including counting links, scrolling, right-click context menu, and alert handling on a jQuery context menu demo page

Starting URL: http://swisnl.github.io/jQuery-contextMenu/demo.html

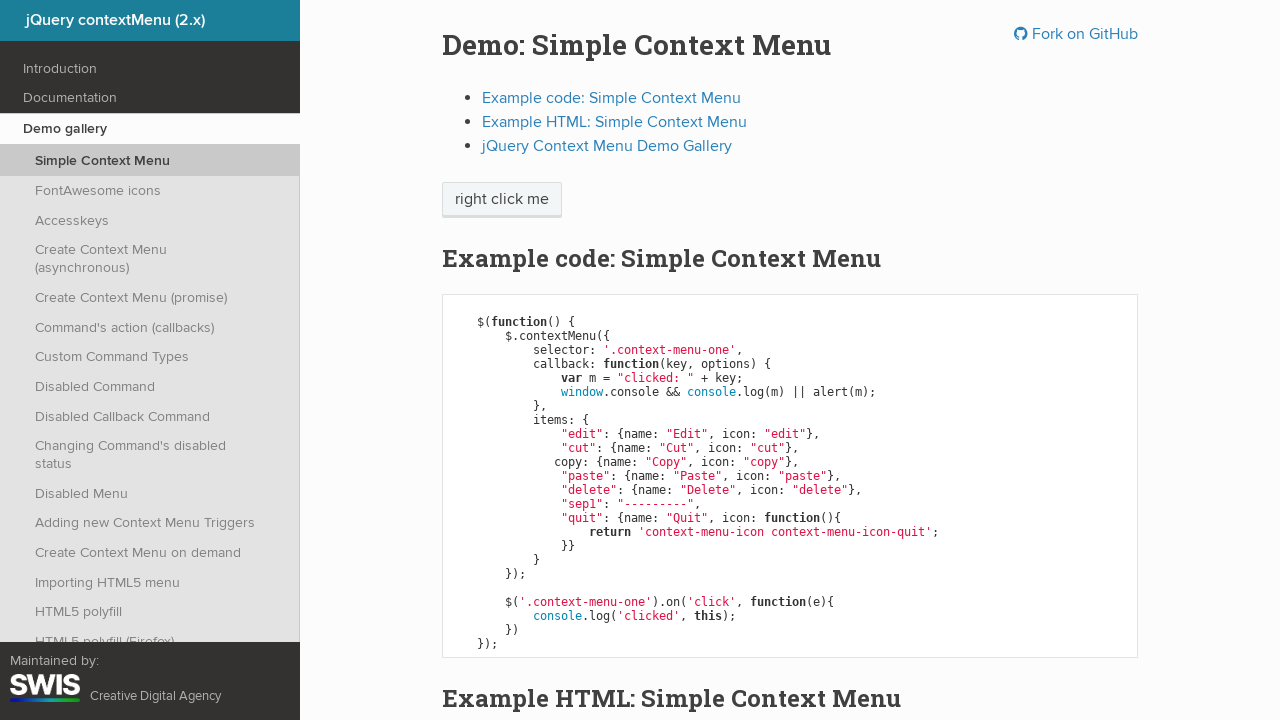

Retrieved all links from the page
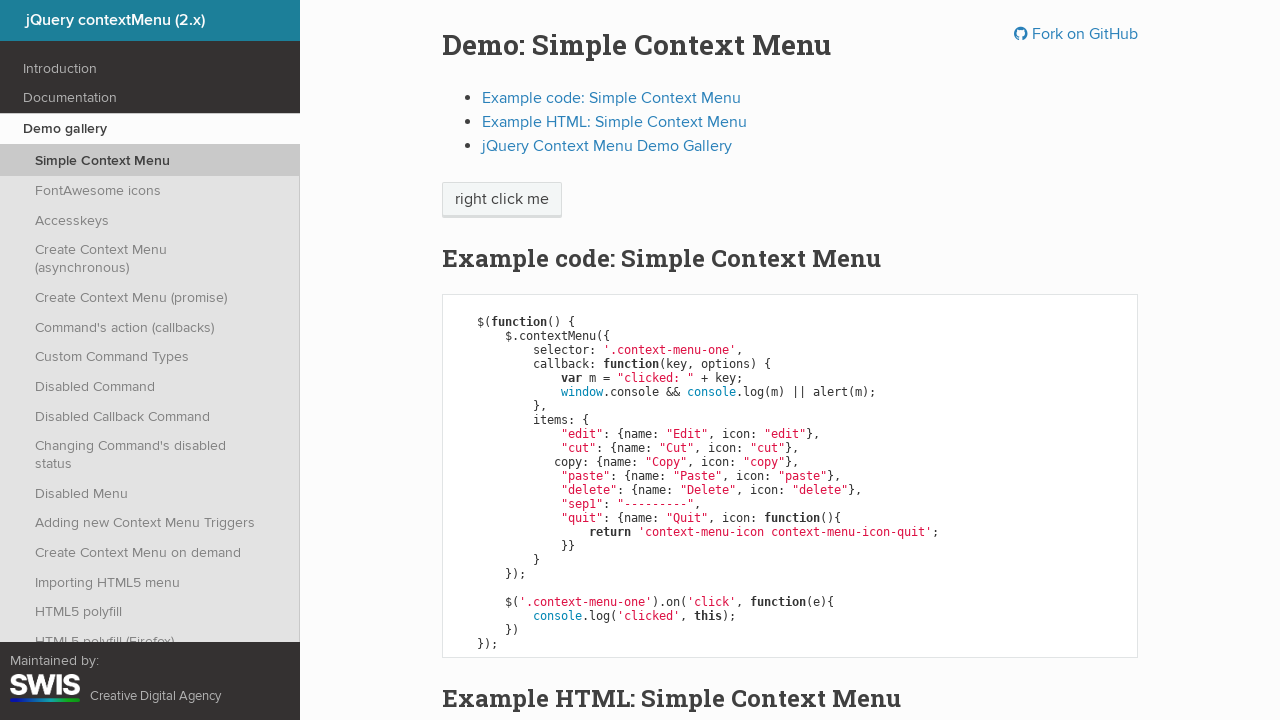

Found 74 total links on the page
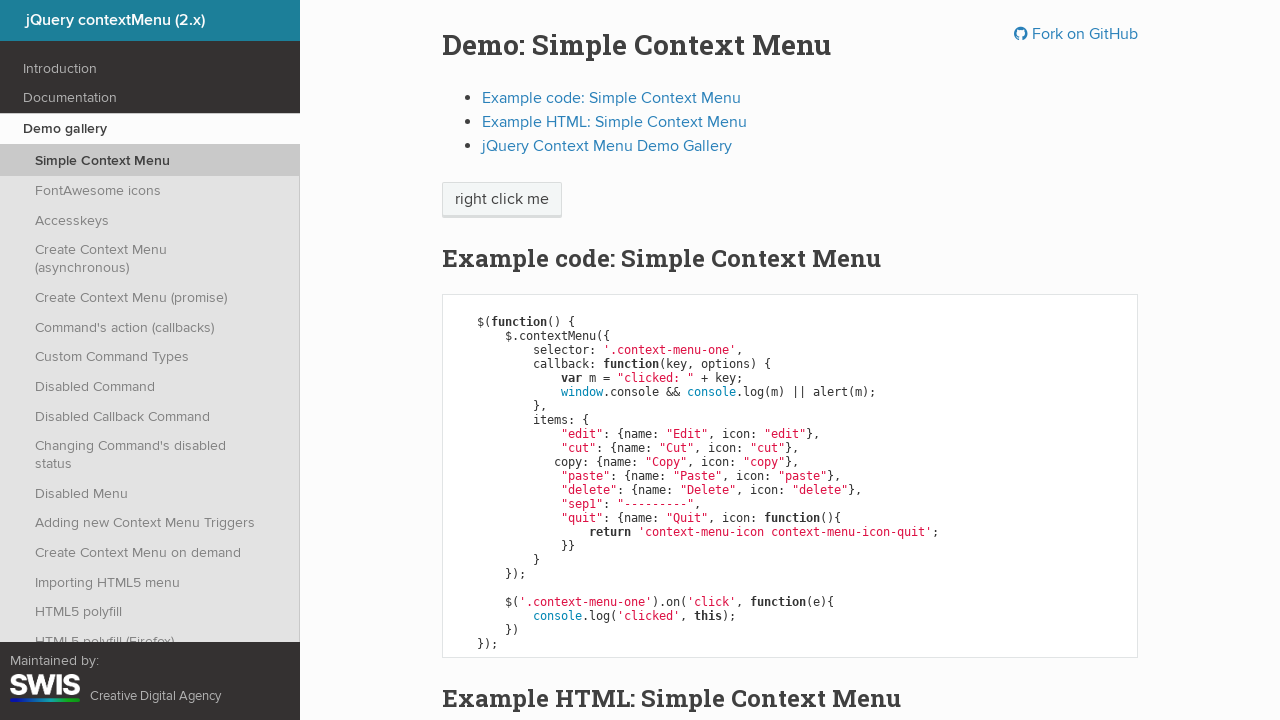

Retrieved inner text from link: 'jQuery contextMenu (2.x)'
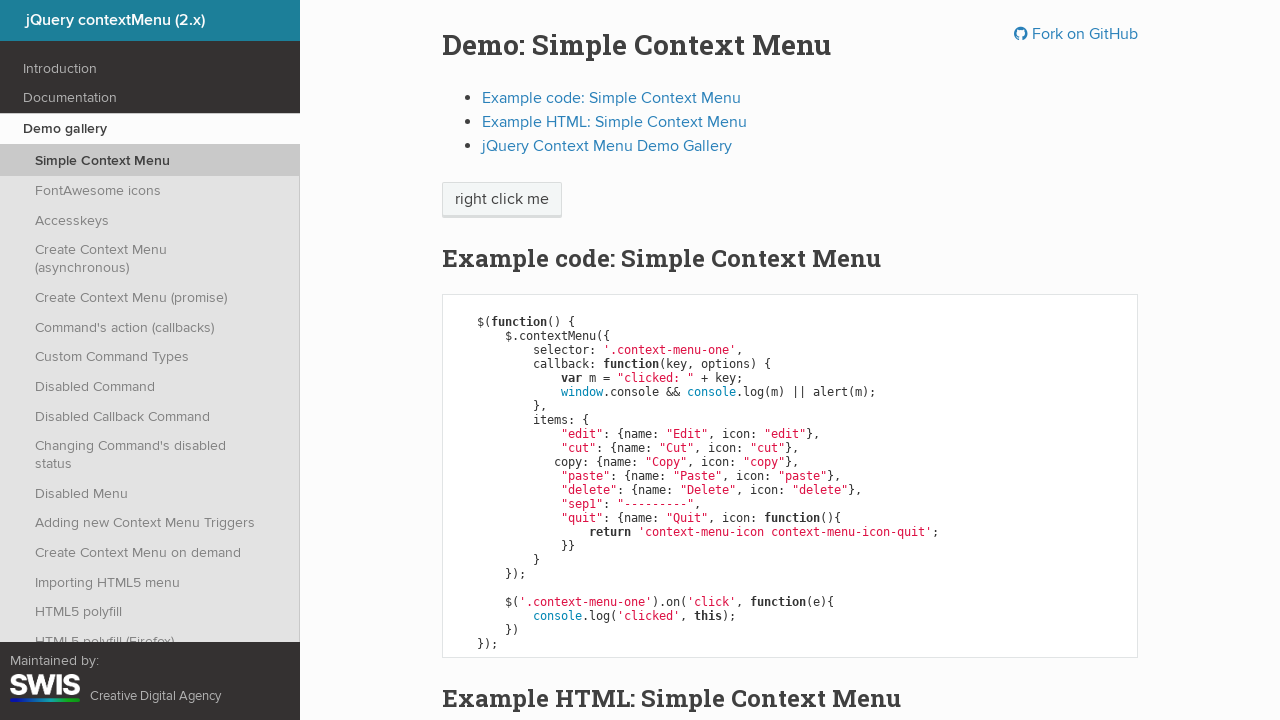

Retrieved href attribute from link: 'https://swisnl.github.io/jQuery-contextMenu/'
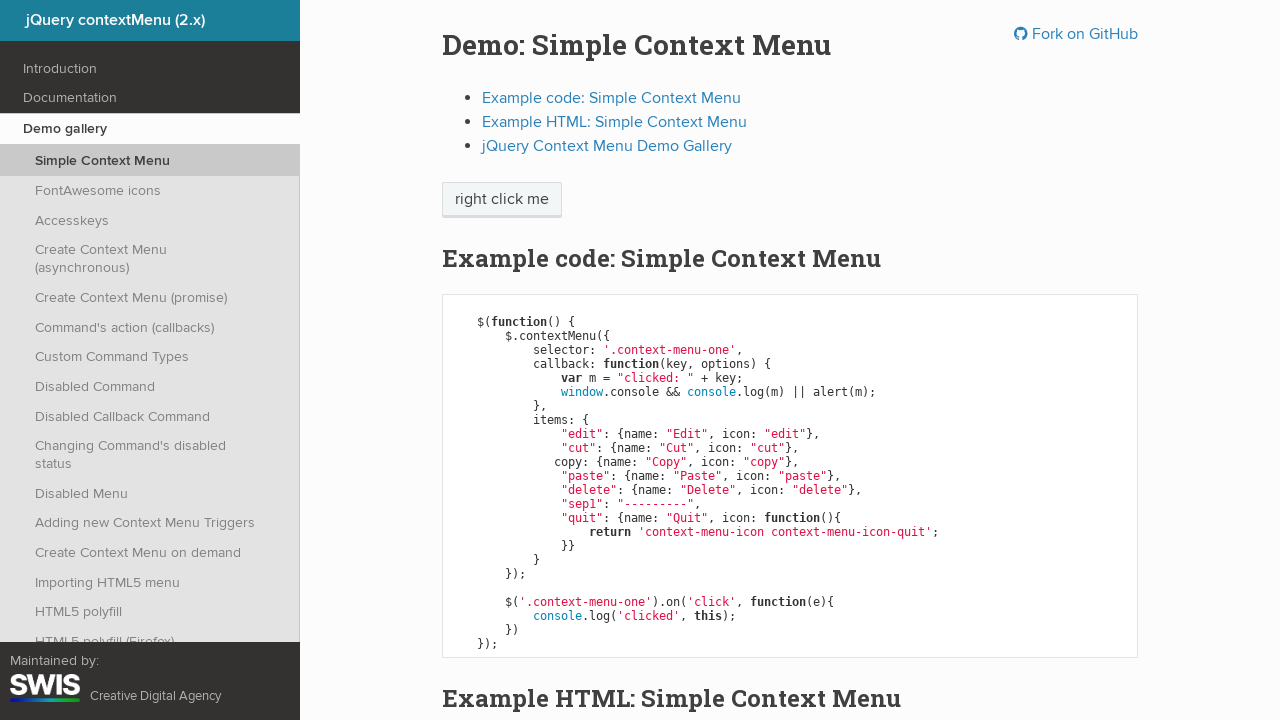

Retrieved inner text from link: 'Introduction'
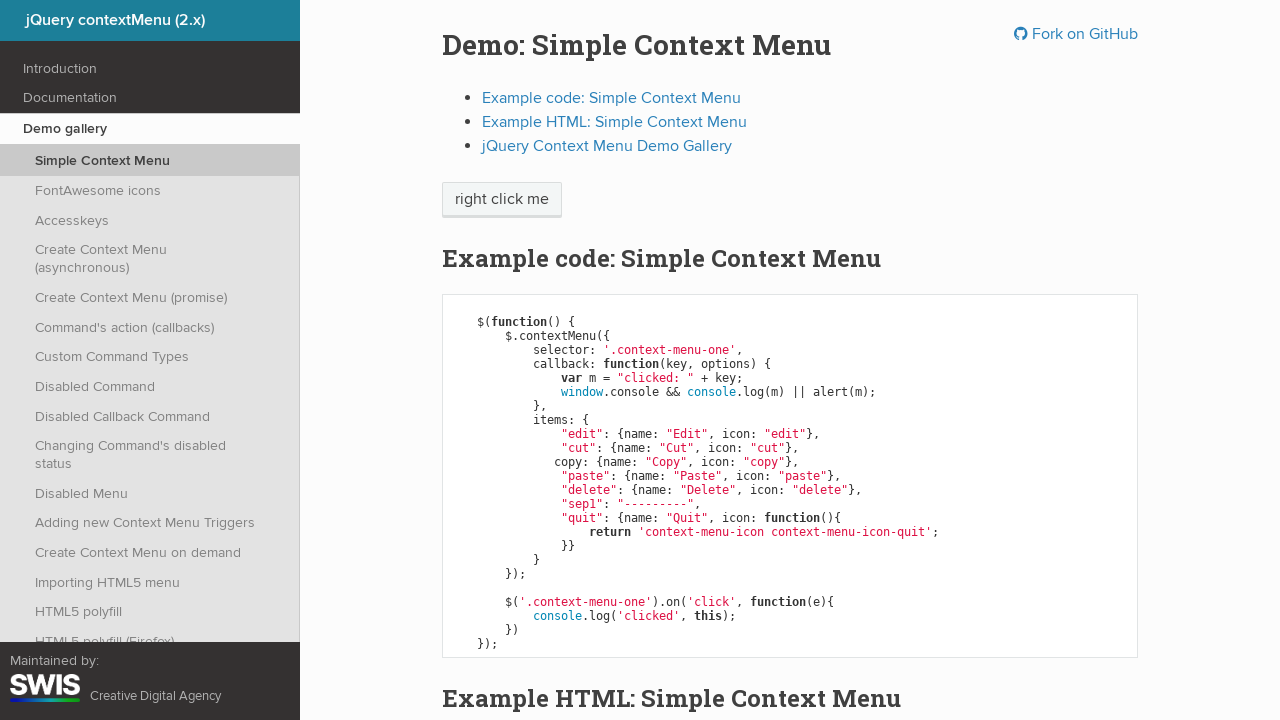

Retrieved href attribute from link: 'https://swisnl.github.io/jQuery-contextMenu//'
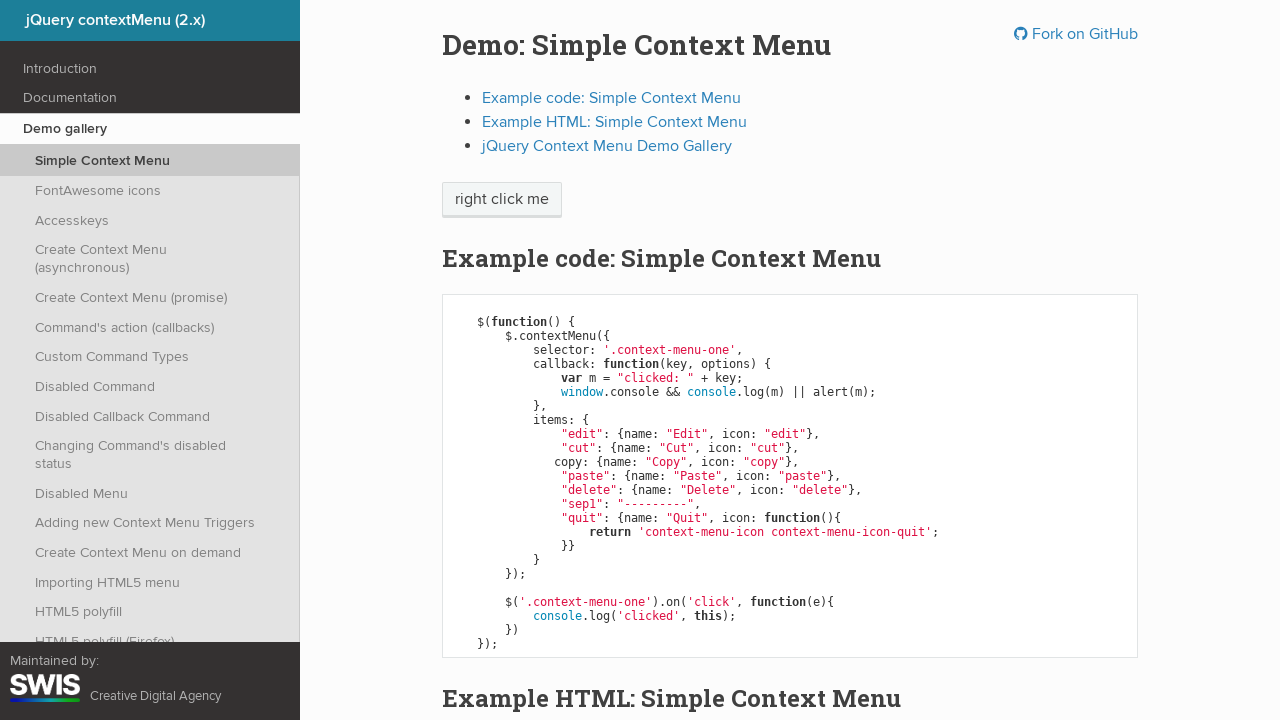

Retrieved inner text from link: '
                                            Author
                                        '
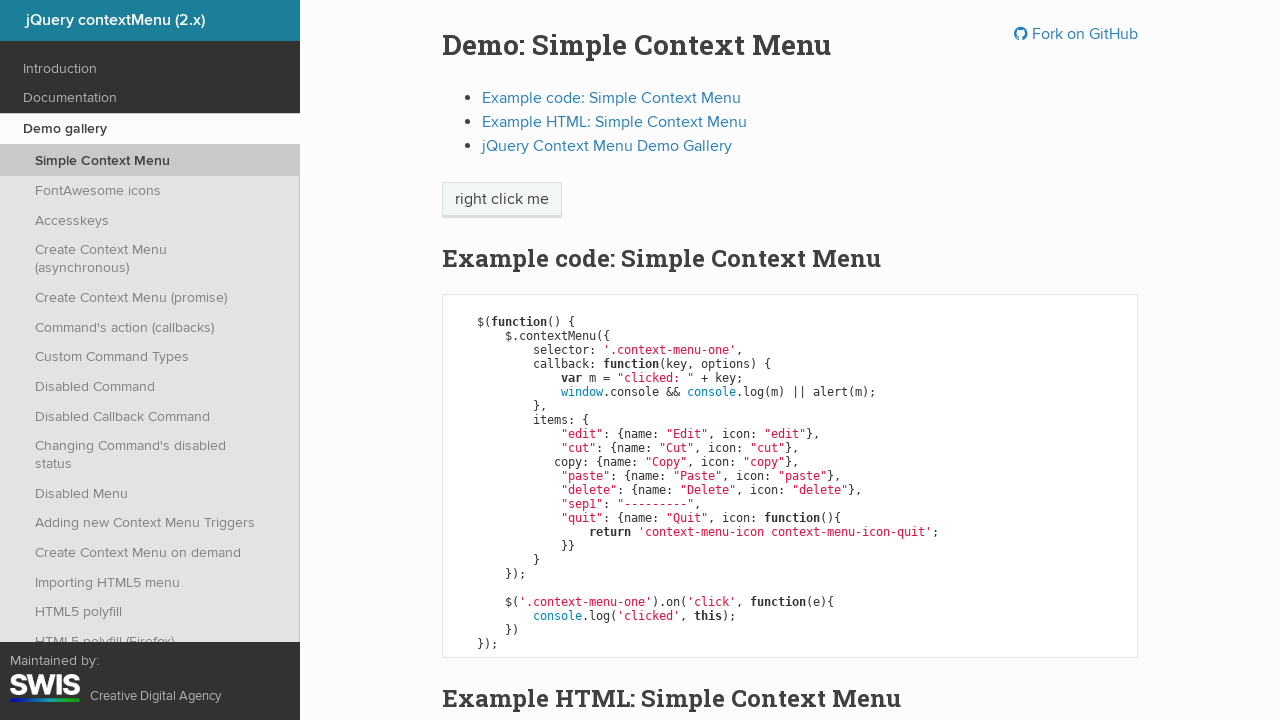

Retrieved href attribute from link: 'https://www.swis.nl/over-ons/bjorn-brala'
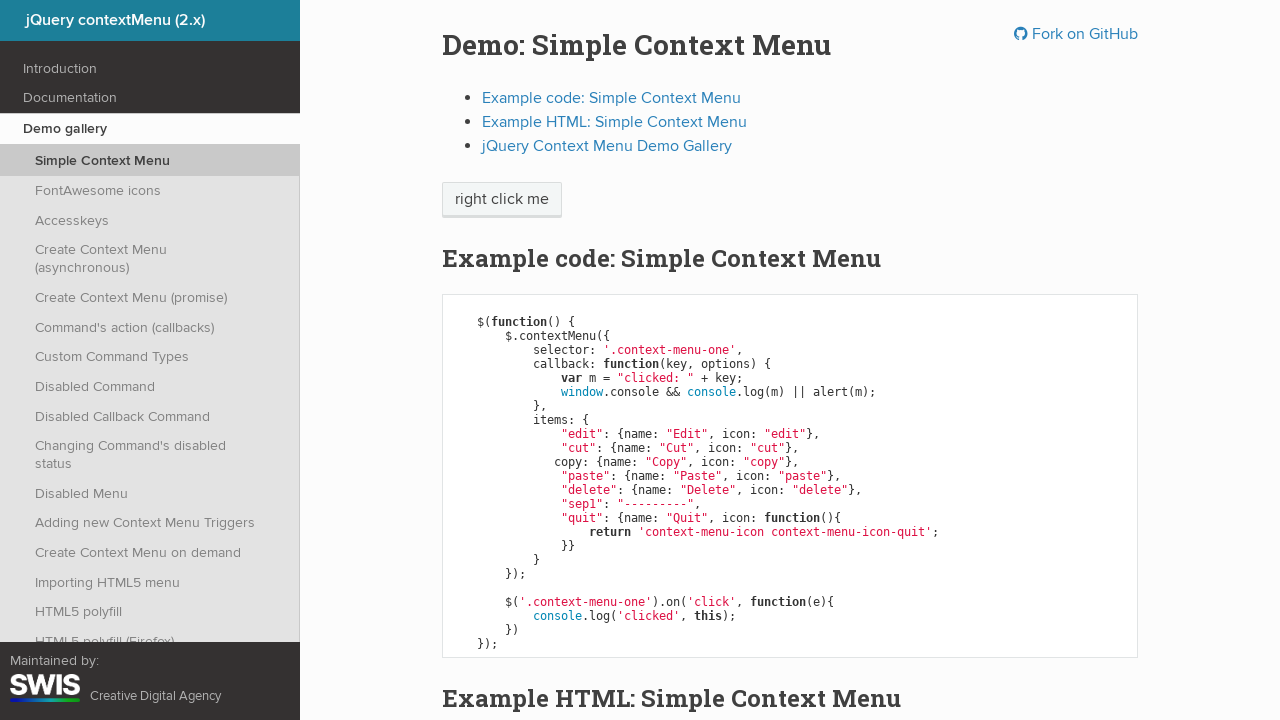

Retrieved inner text from link: '
                                            Demo
                                        '
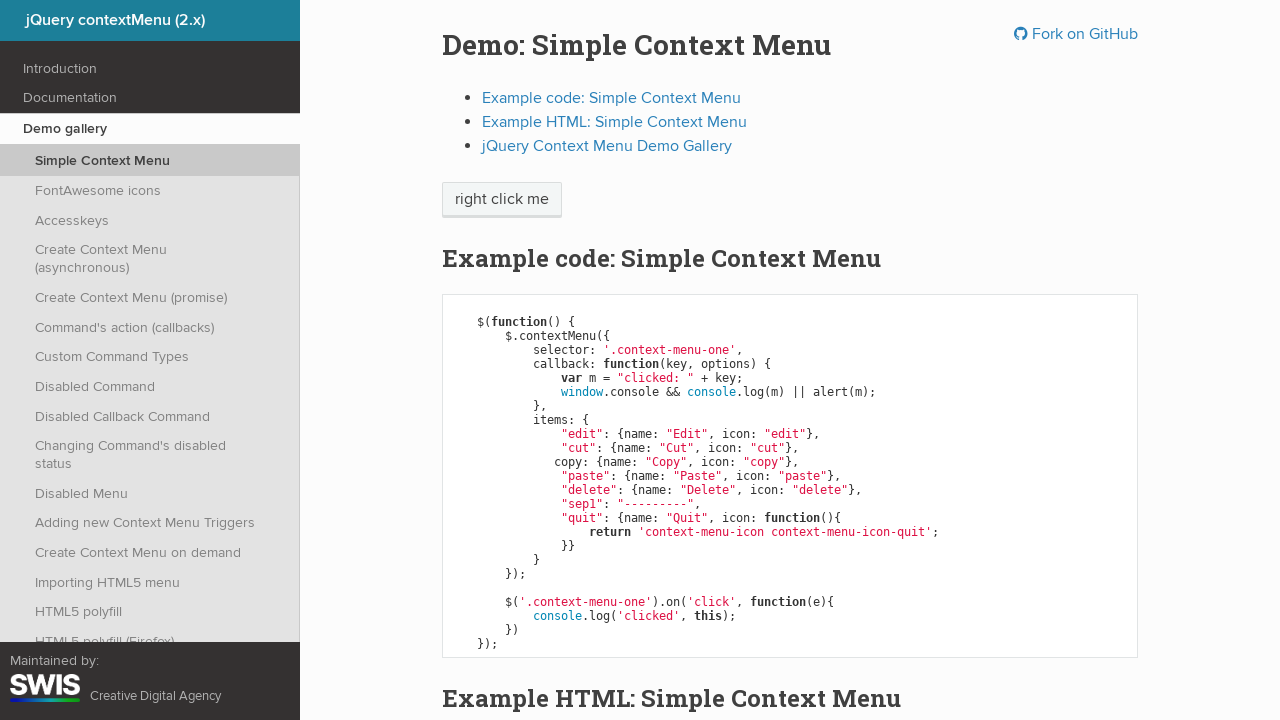

Retrieved href attribute from link: 'https://swisnl.github.io/jQuery-contextMenu/demo.html'
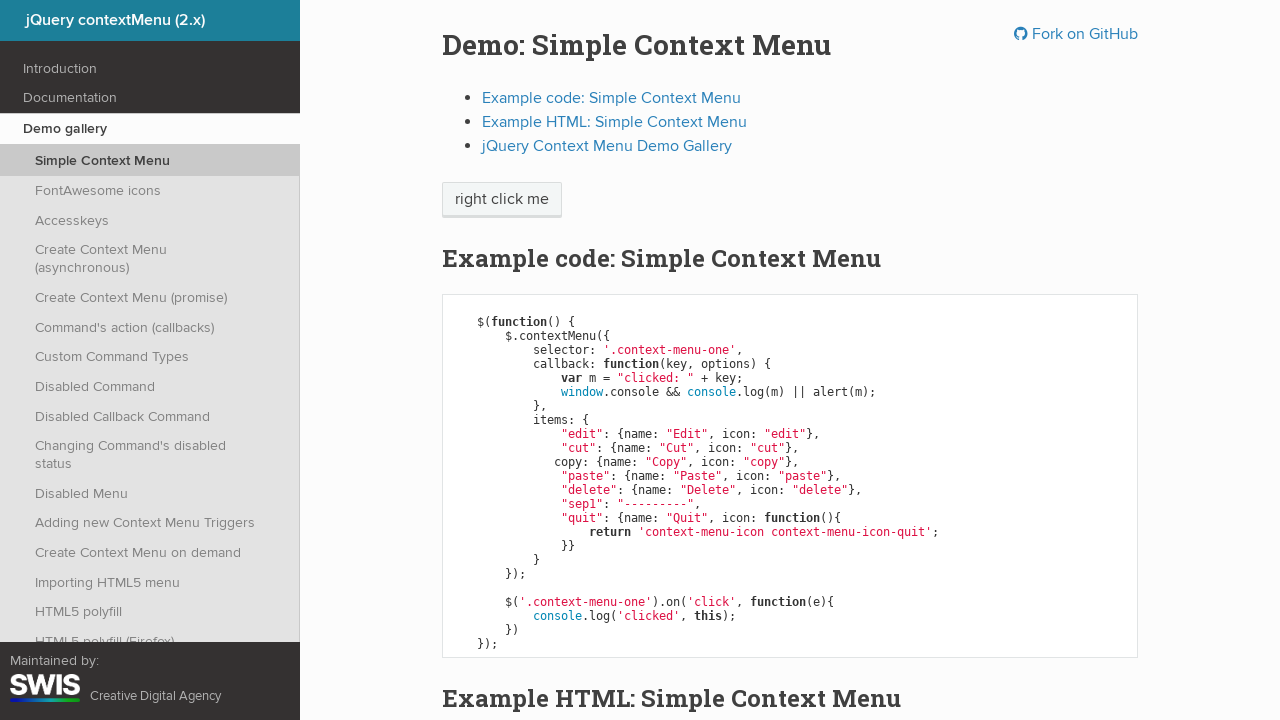

Retrieved inner text from link: 'Documentation'
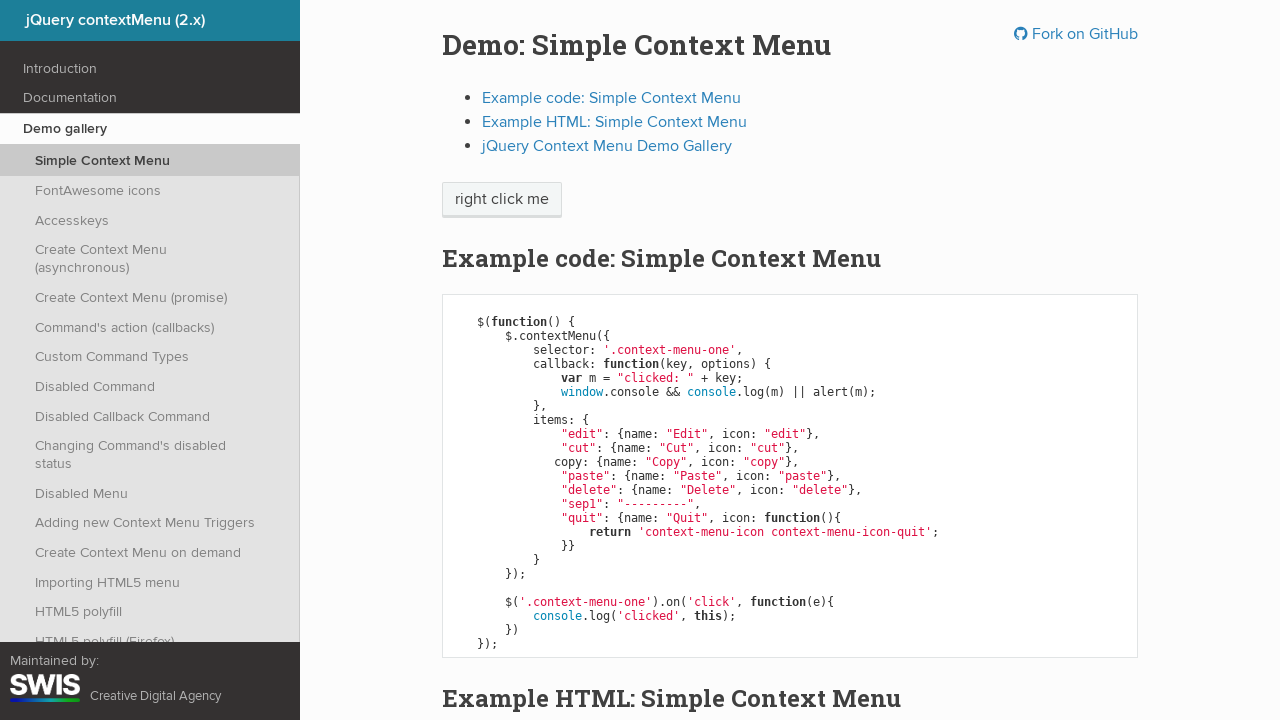

Retrieved href attribute from link: 'https://swisnl.github.io/jQuery-contextMenu/docs.html'
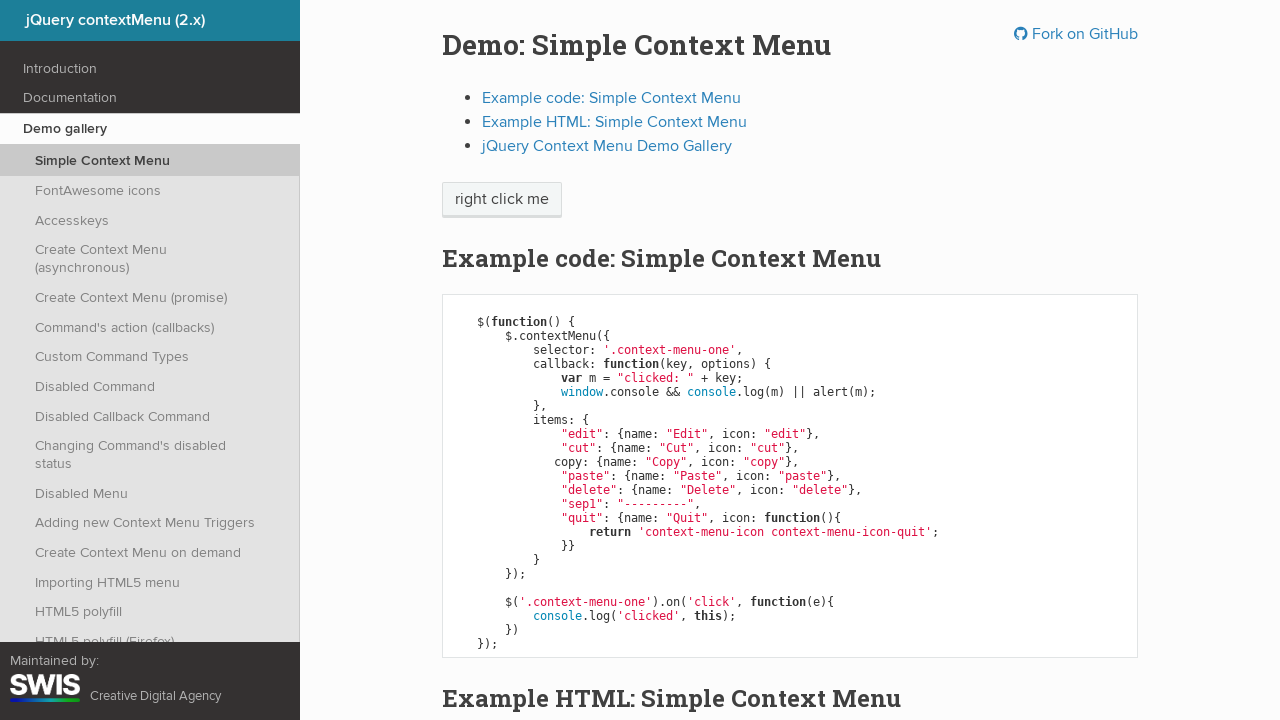

Retrieved inner text from link: '
                                            Options
                                        '
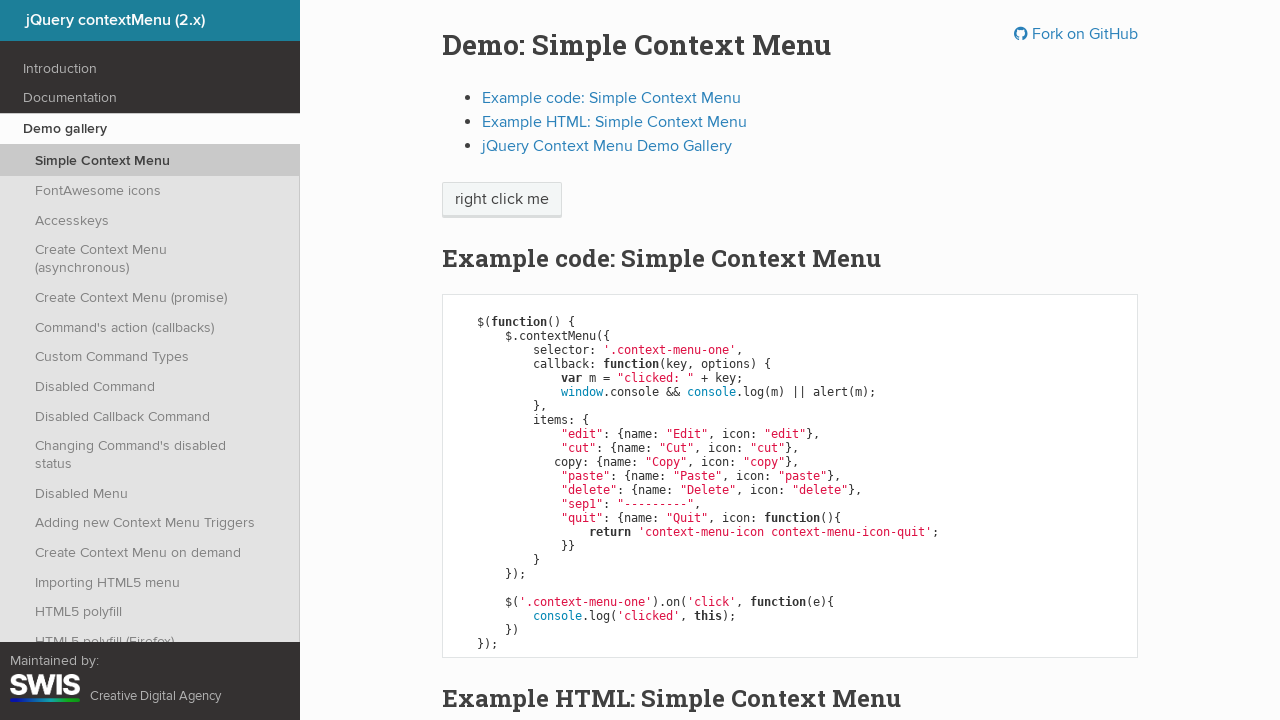

Retrieved href attribute from link: 'https://swisnl.github.io/jQuery-contextMenu/docs.html'
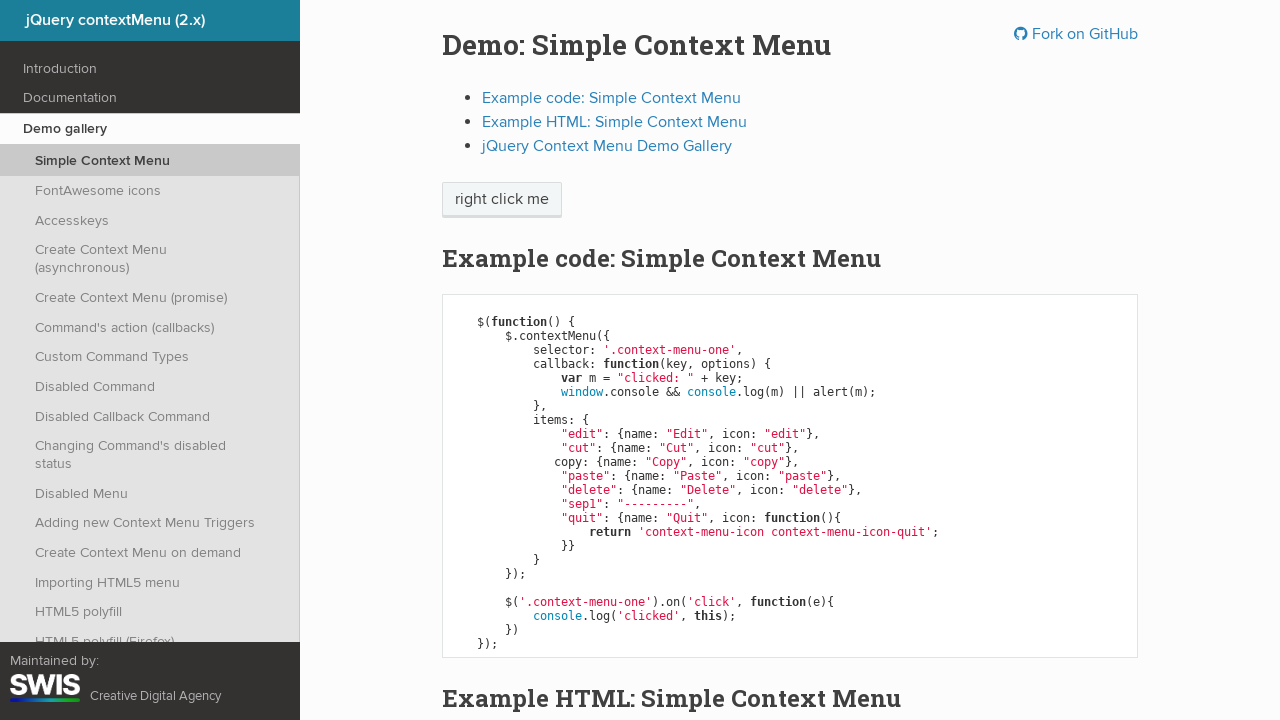

Retrieved inner text from link: '
                                            Defining menu items
                                        '
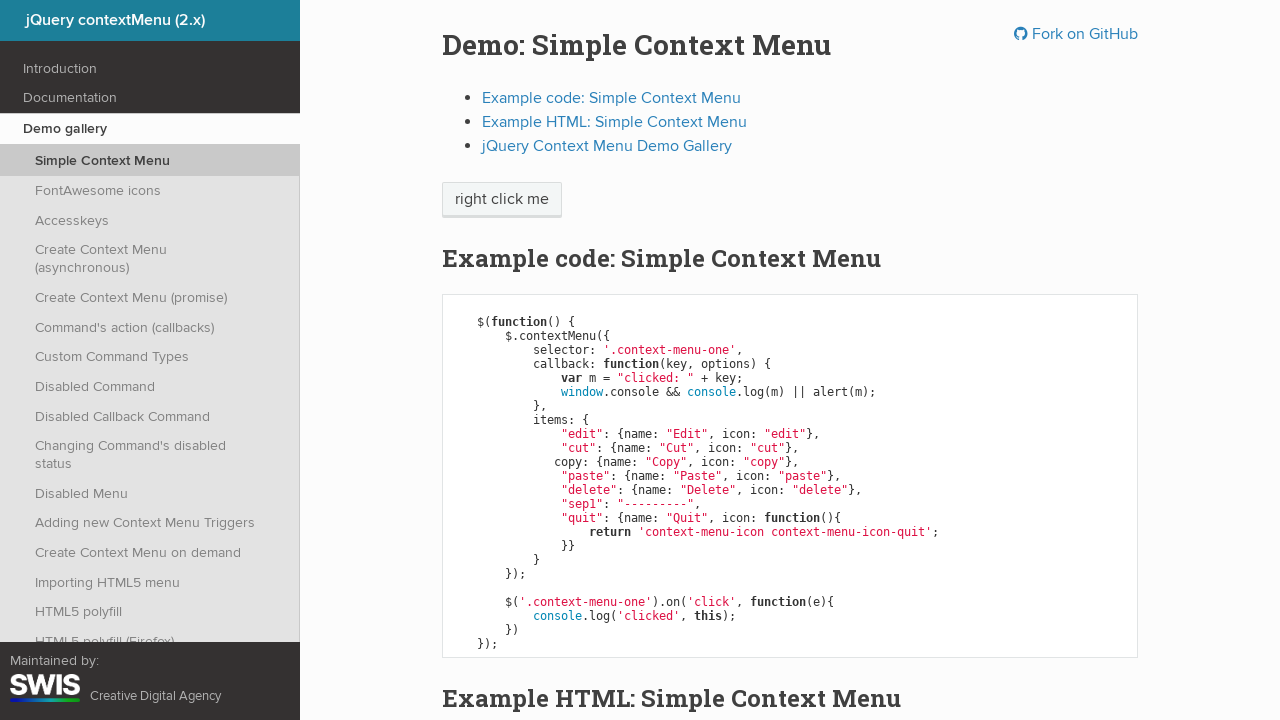

Retrieved href attribute from link: 'https://swisnl.github.io/jQuery-contextMenu/docs/items.html'
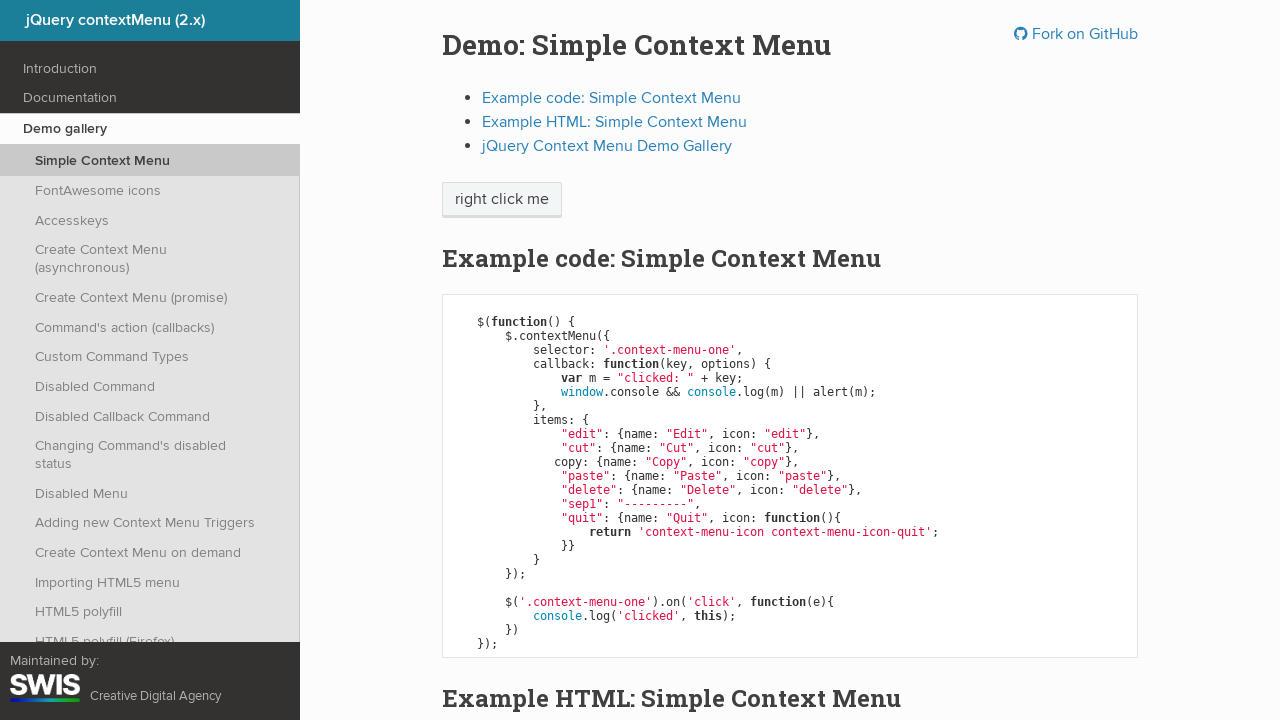

Retrieved inner text from link: '
                                            Plugin commands
                                        '
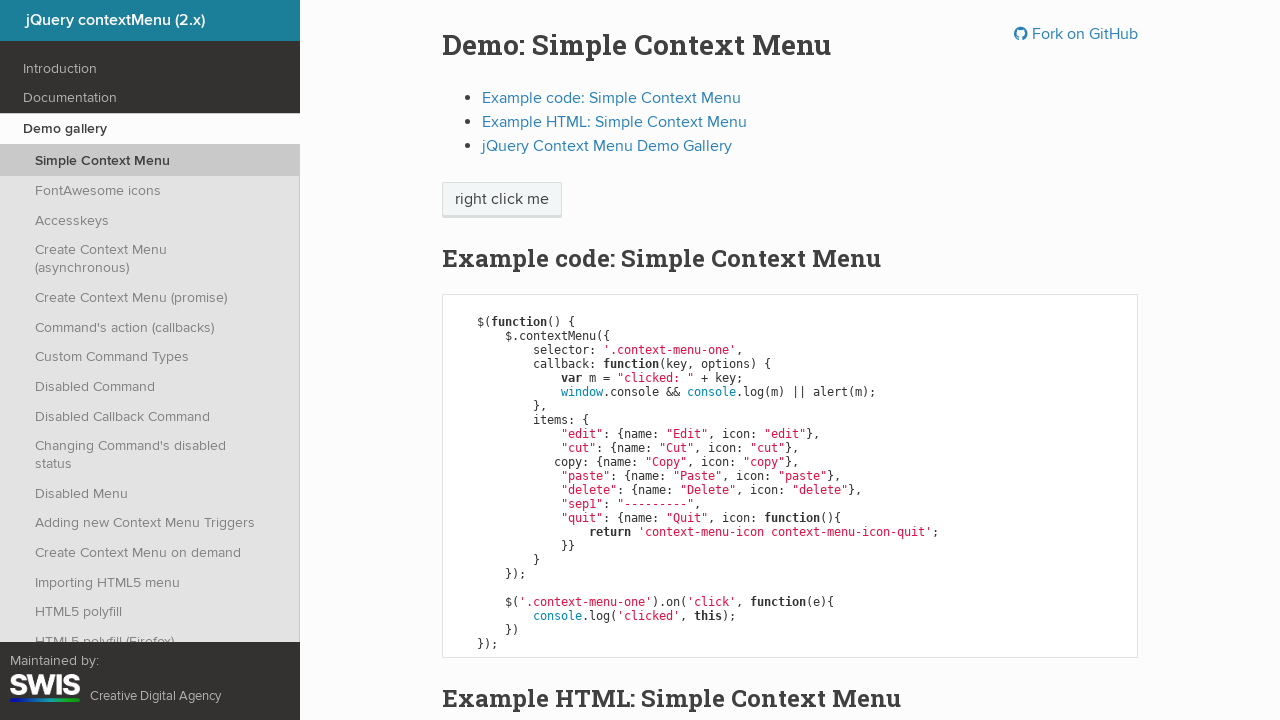

Retrieved href attribute from link: 'https://swisnl.github.io/jQuery-contextMenu/docs/plugin-commands.html'
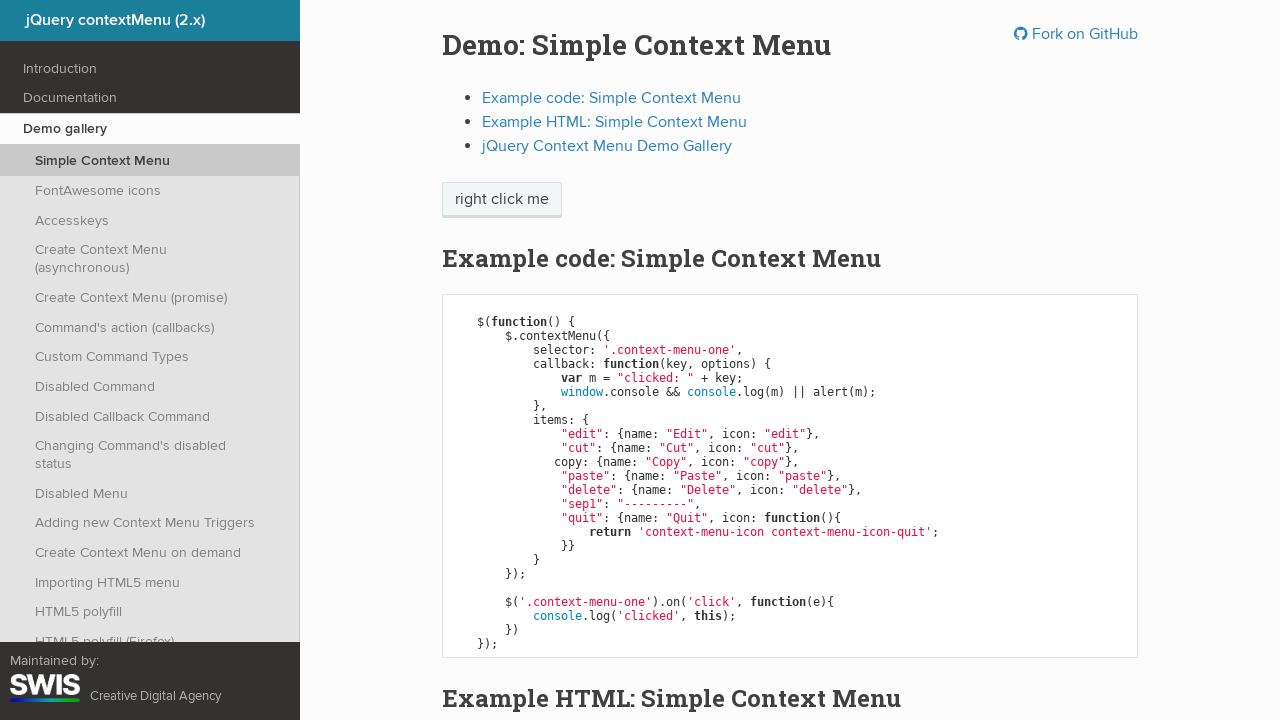

Retrieved inner text from link: '
                                            Customize icons
                                        '
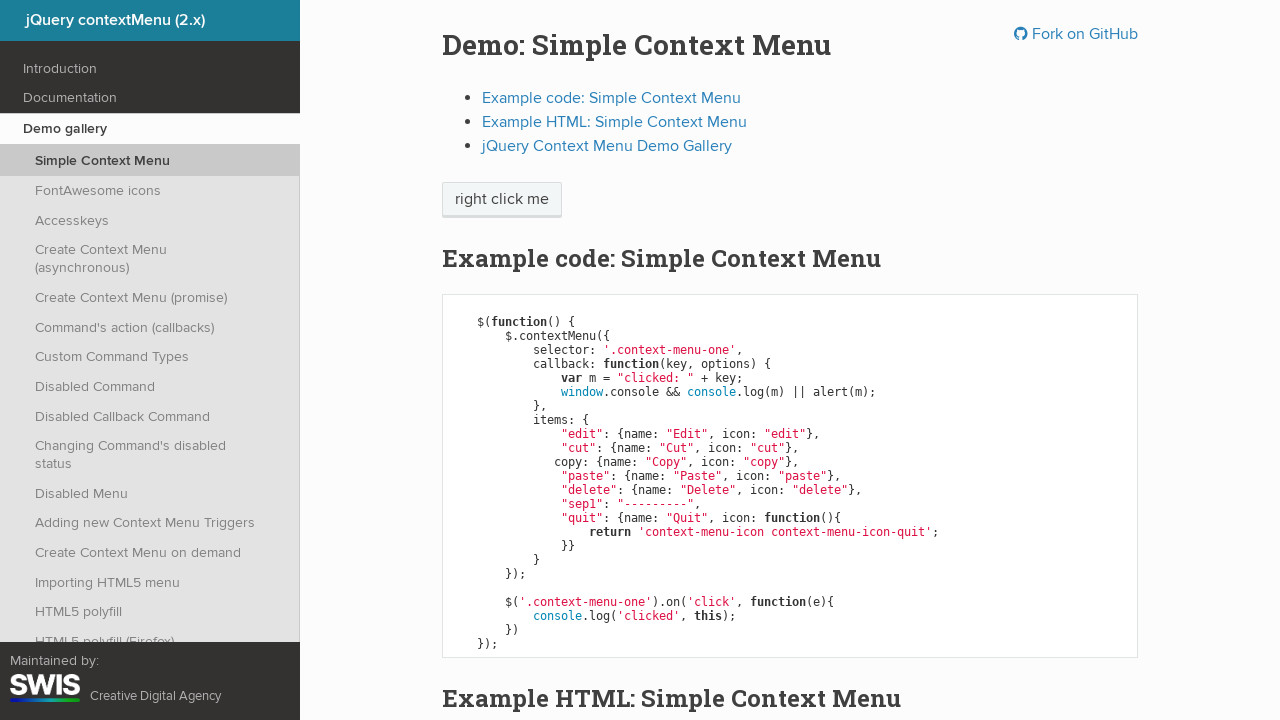

Retrieved href attribute from link: 'https://swisnl.github.io/jQuery-contextMenu/docs/customize.html'
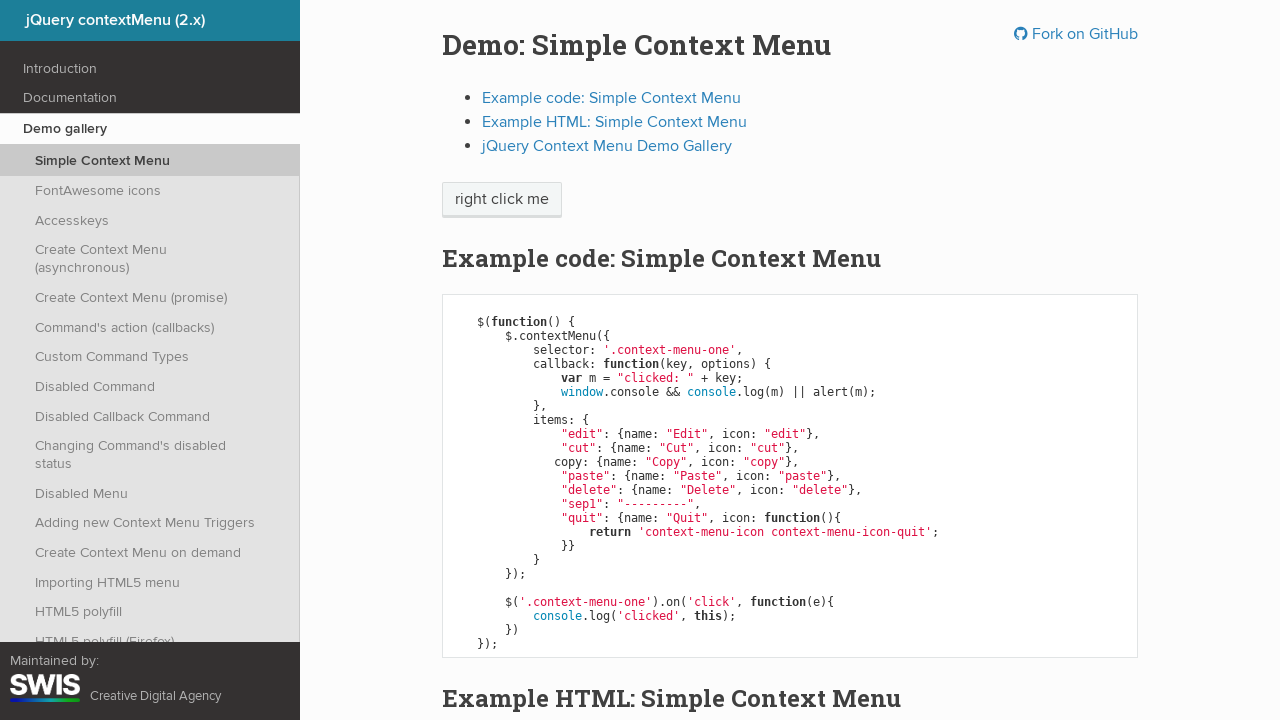

Retrieved inner text from link: '
                                            FontAwesome icons
                                        '
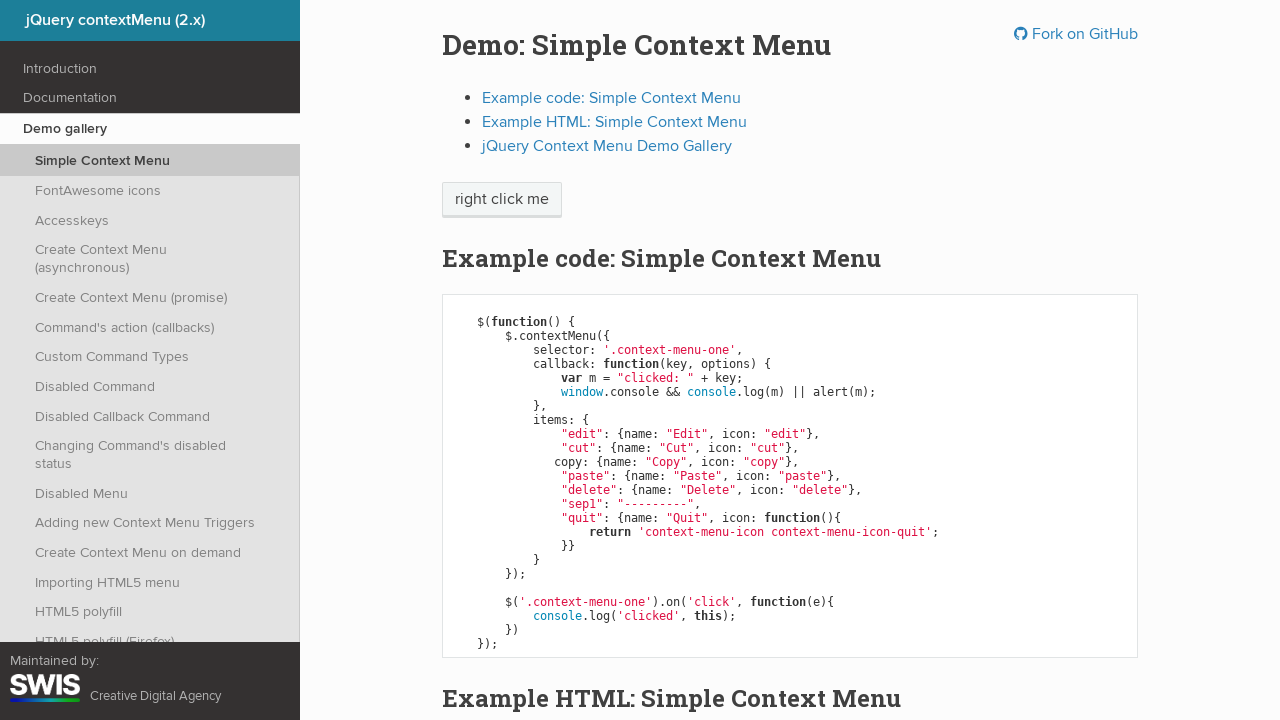

Retrieved href attribute from link: 'https://swisnl.github.io/jQuery-contextMenu/demo/fontawesome-icons.html'
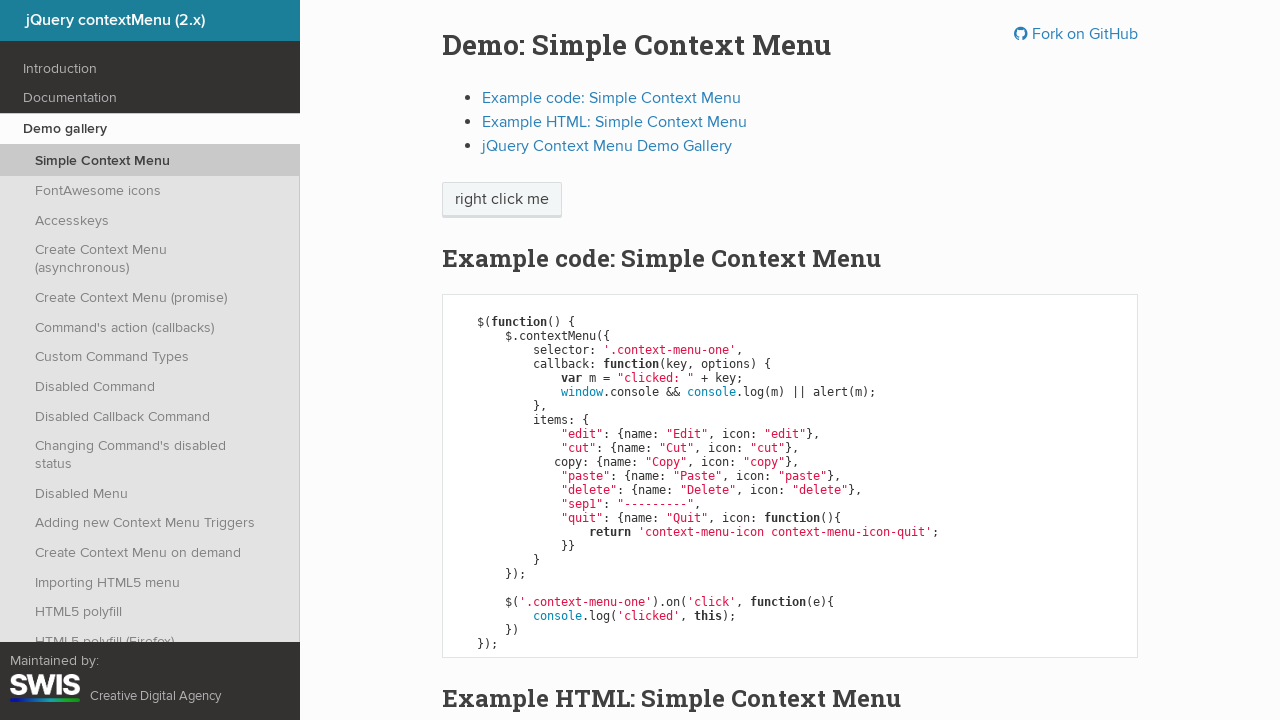

Retrieved inner text from link: '
                                            Font Awesome support
                                        '
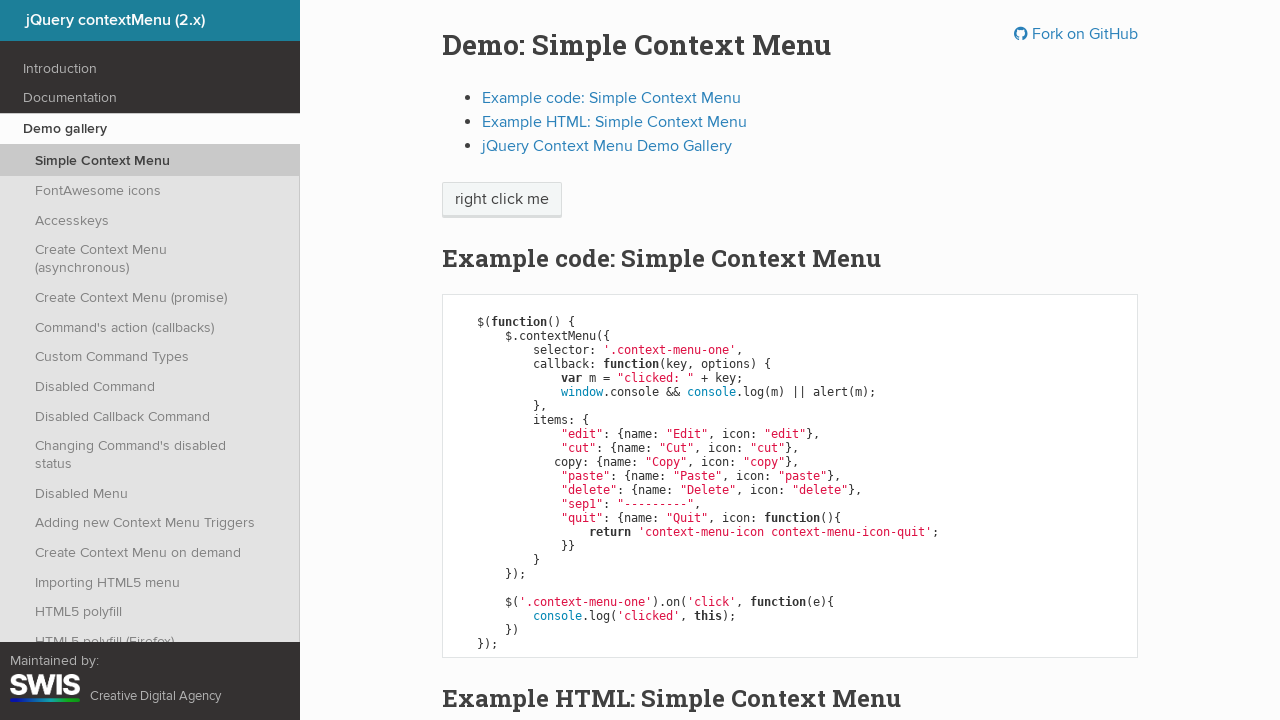

Retrieved href attribute from link: 'https://swisnl.github.io/jQuery-contextMenu/docs/font-awesome.html'
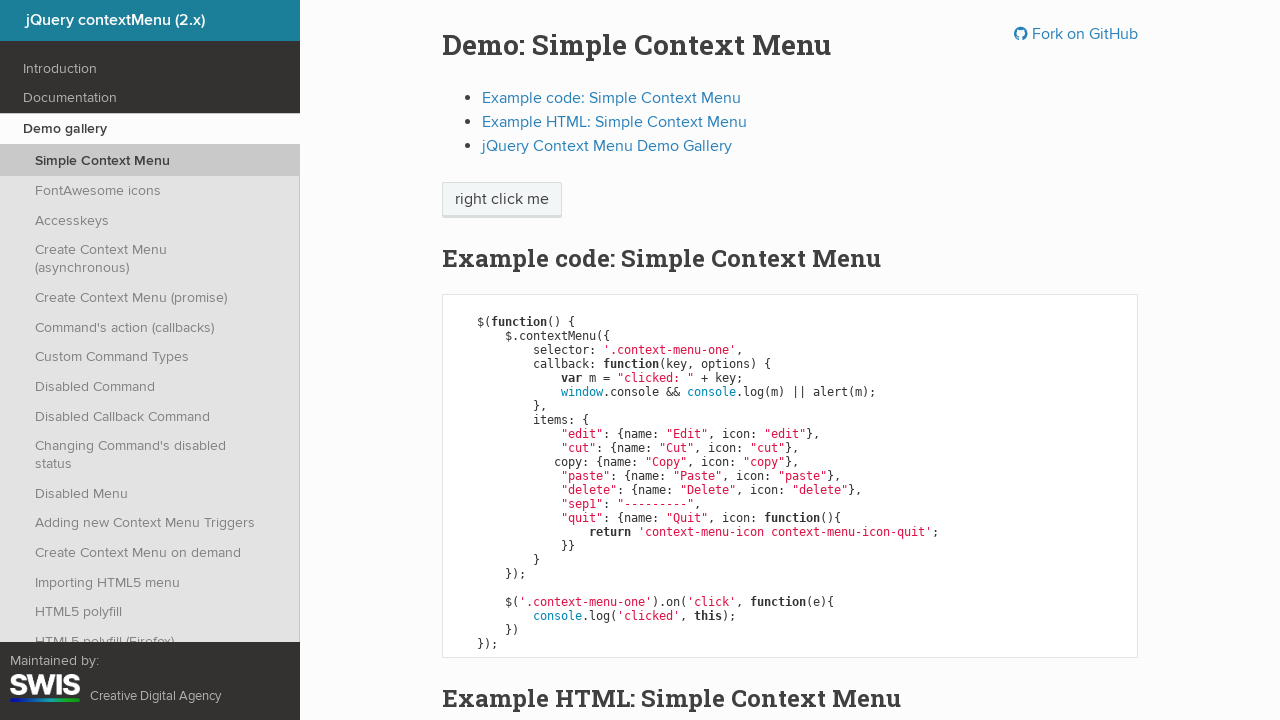

Retrieved inner text from link: '
                                            Runtime options
                                        '
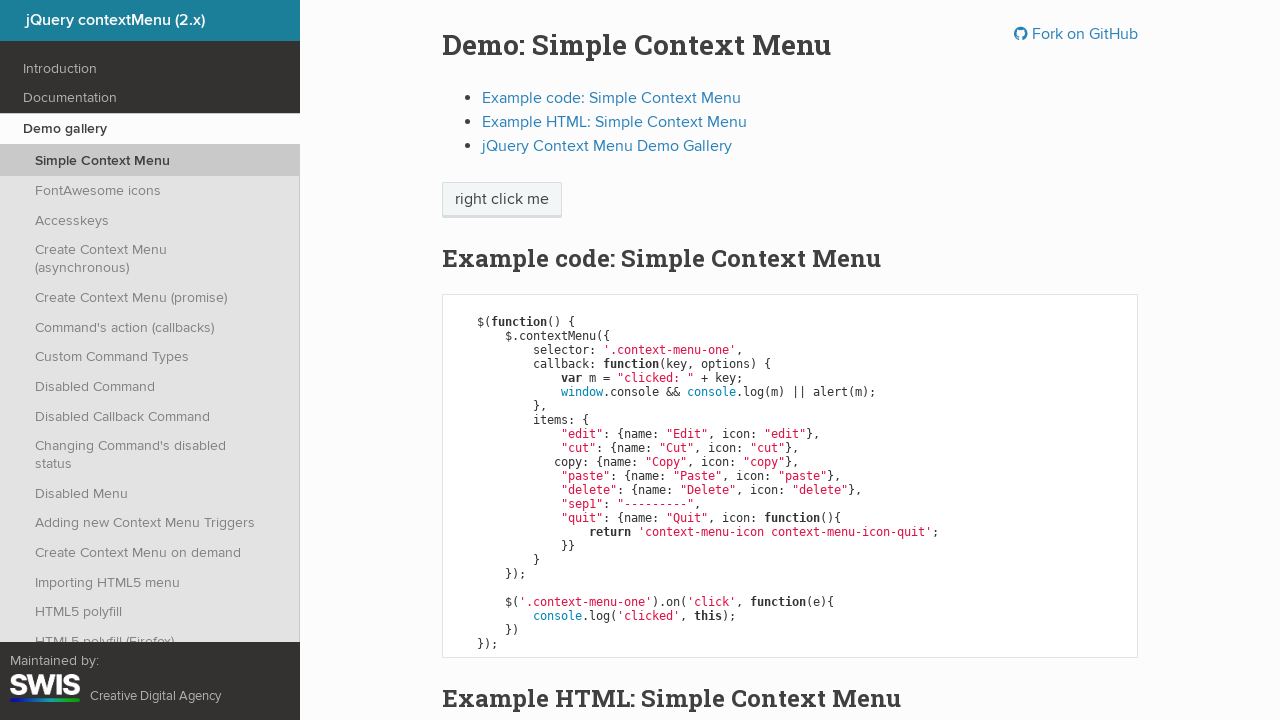

Retrieved href attribute from link: 'https://swisnl.github.io/jQuery-contextMenu/docs/runtime-options.html'
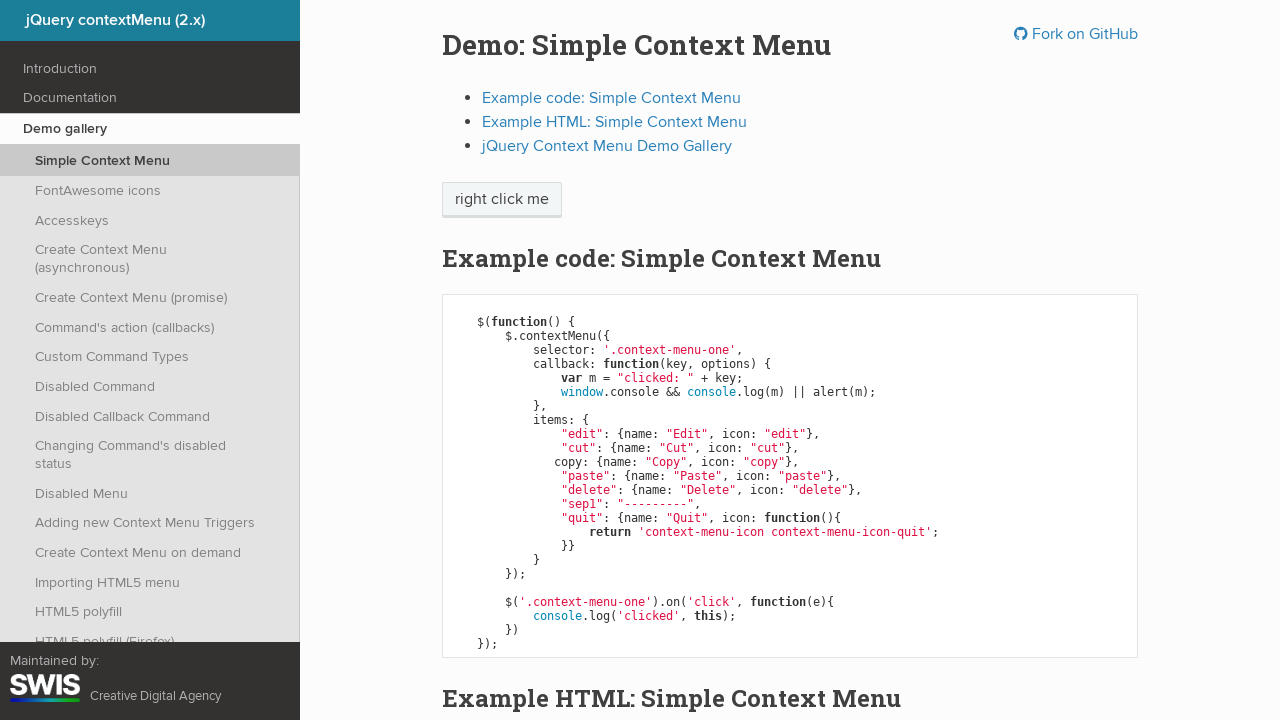

Retrieved inner text from link: '
                                            Custom command types
                                        '
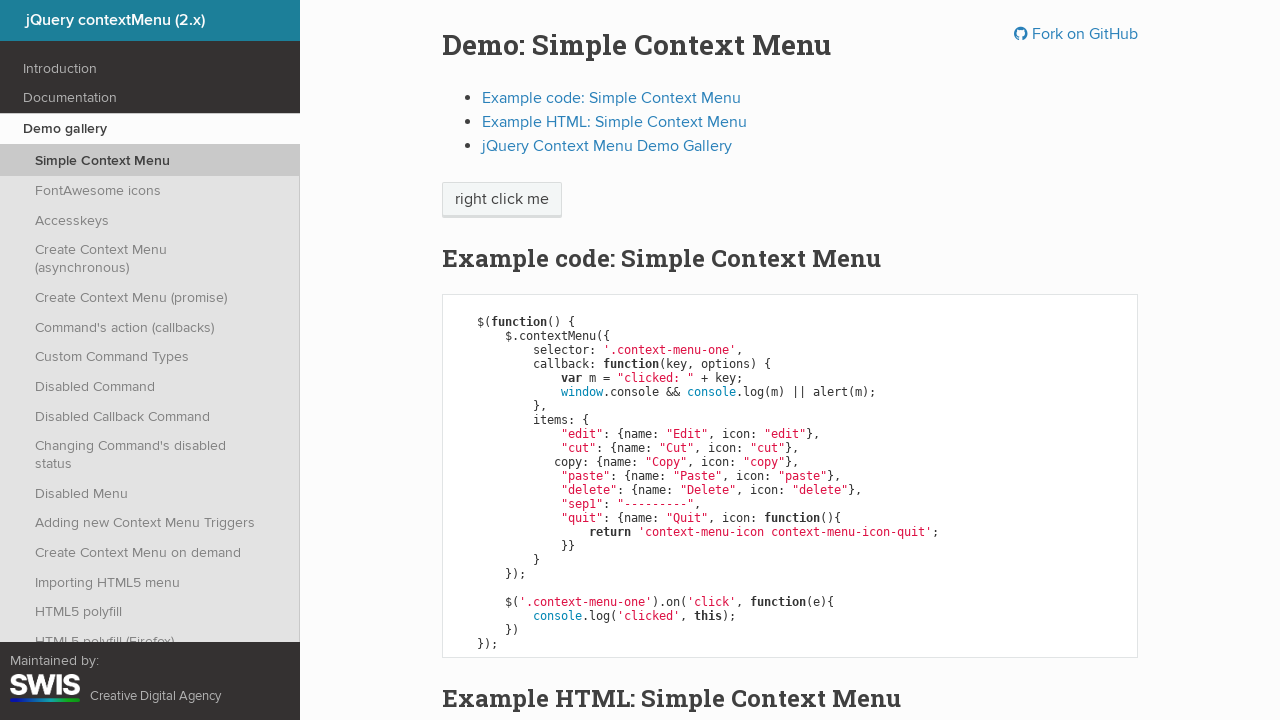

Retrieved href attribute from link: 'https://swisnl.github.io/jQuery-contextMenu/docs/custom-command-types.html'
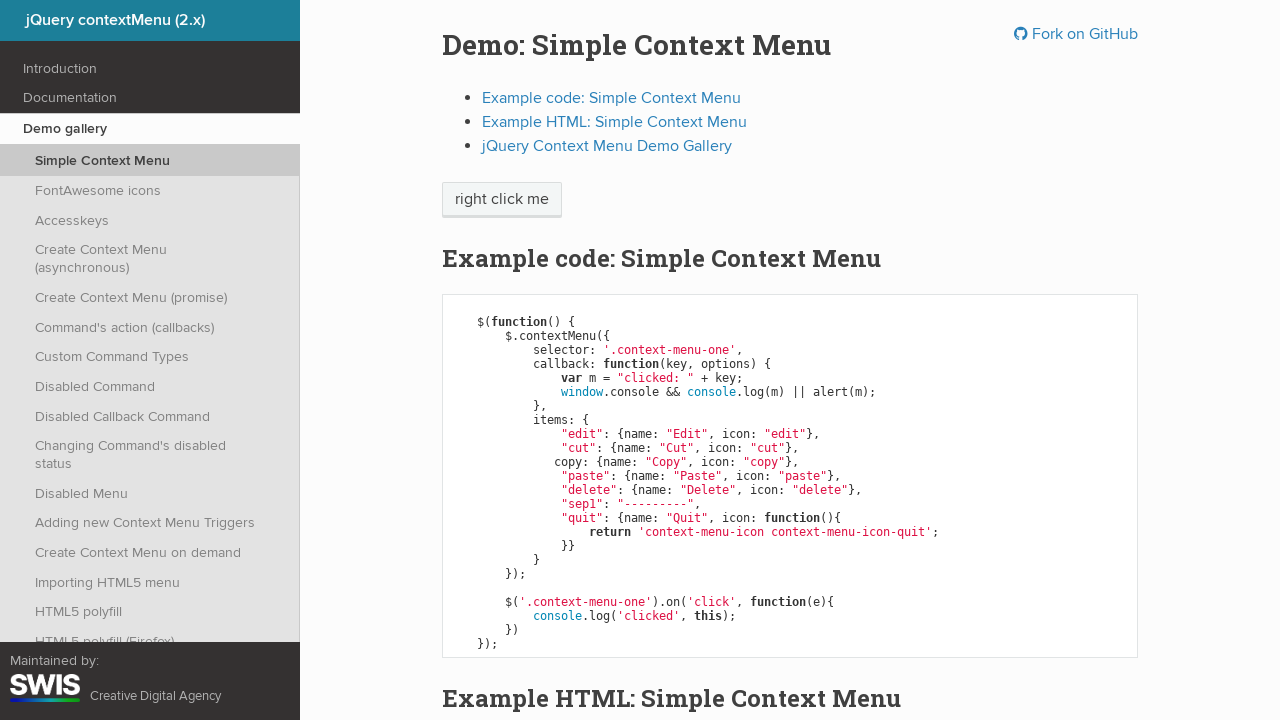

Retrieved inner text from link: '
                                            Events
                                        '
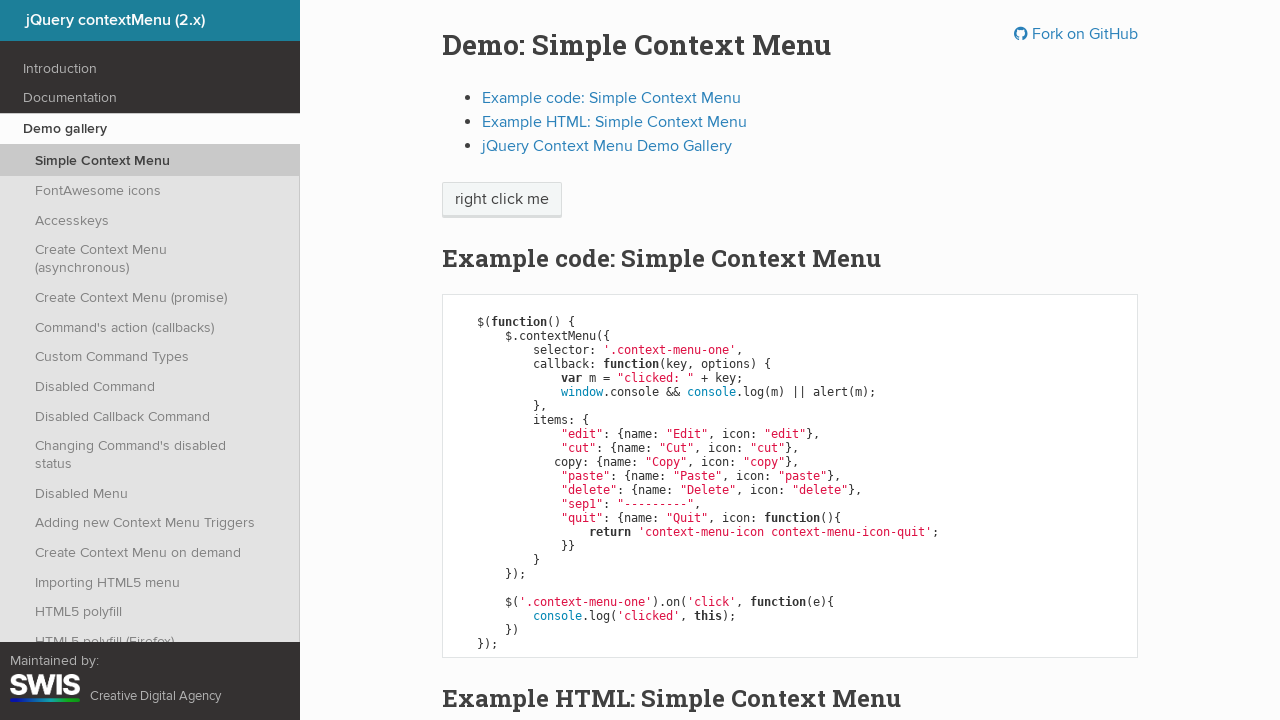

Retrieved href attribute from link: 'https://swisnl.github.io/jQuery-contextMenu/docs/events.html'
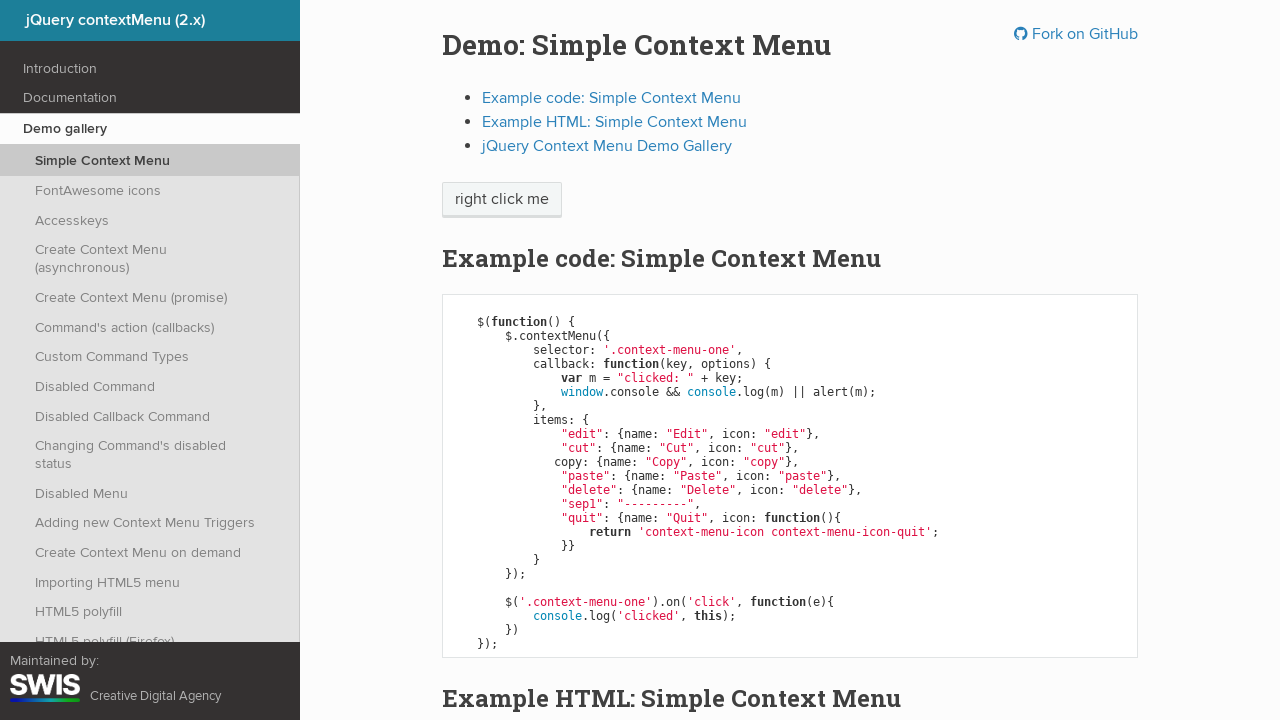

Retrieved inner text from link: '
                                            HTML5 polyfill
                                        '
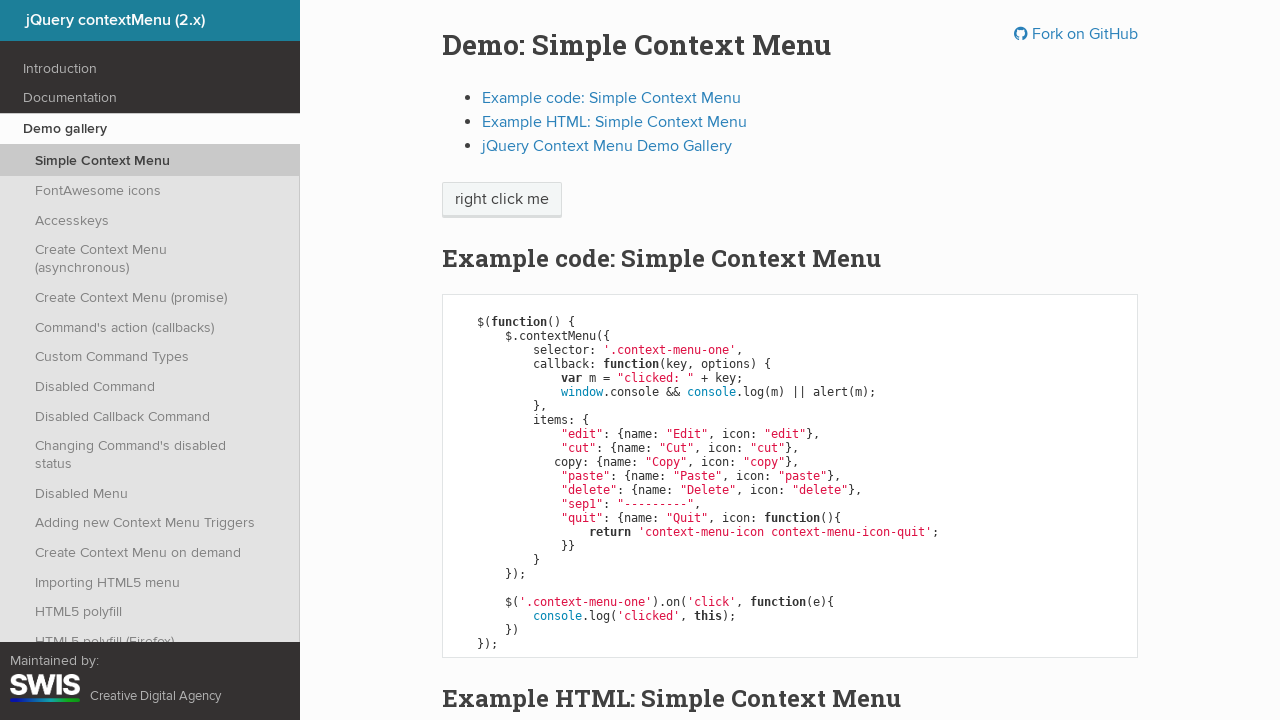

Retrieved href attribute from link: 'https://swisnl.github.io/jQuery-contextMenu/docs/html5-polyfill.html'
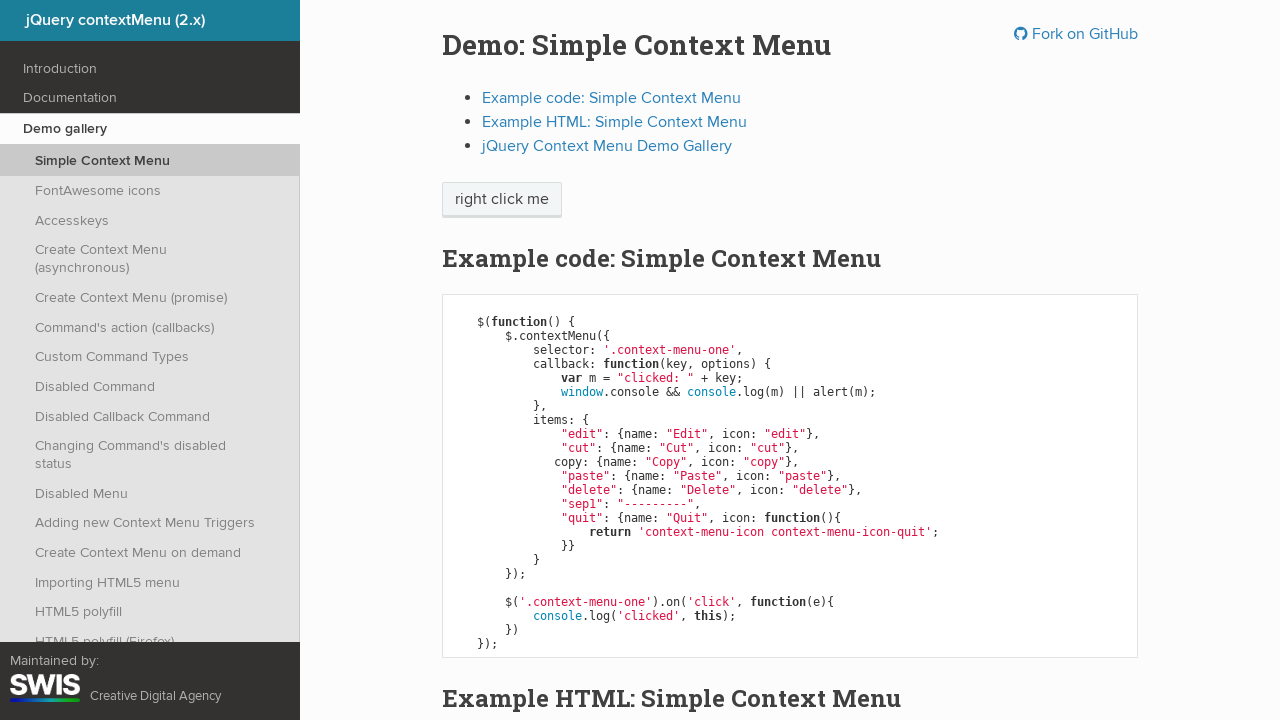

Retrieved inner text from link: 'Demo gallery'
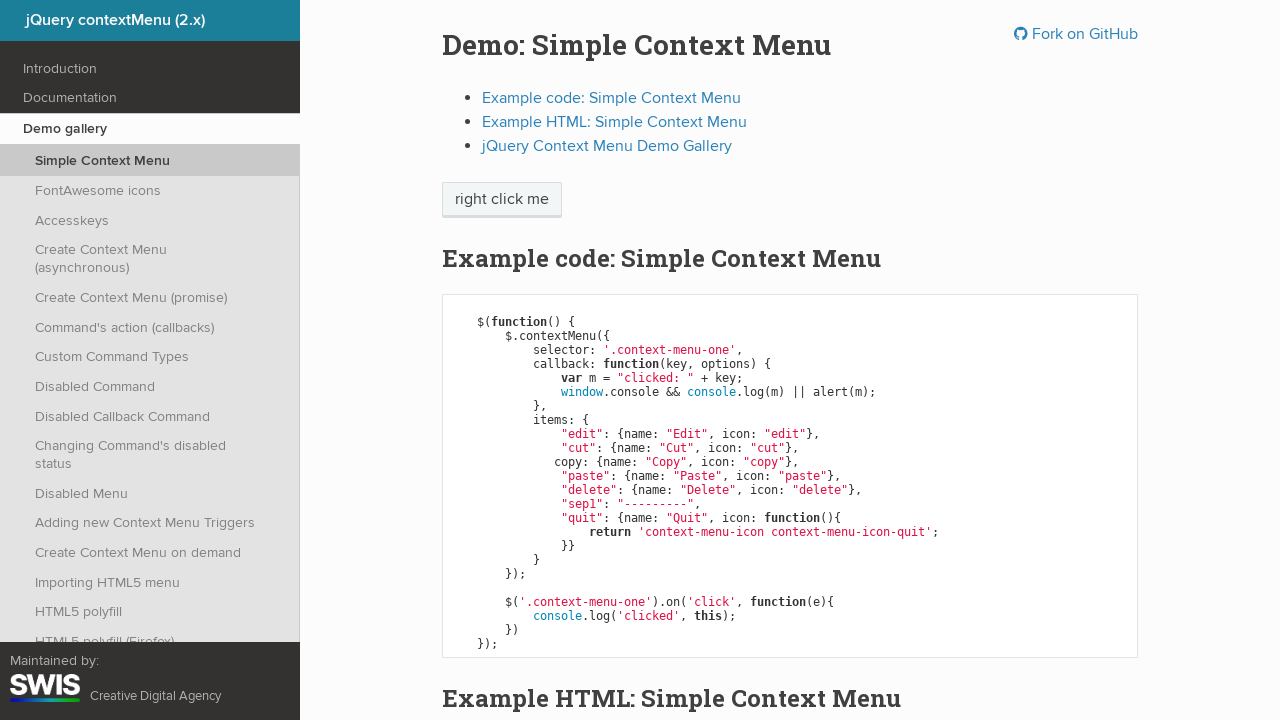

Retrieved href attribute from link: 'https://swisnl.github.io/jQuery-contextMenu/demo.html'
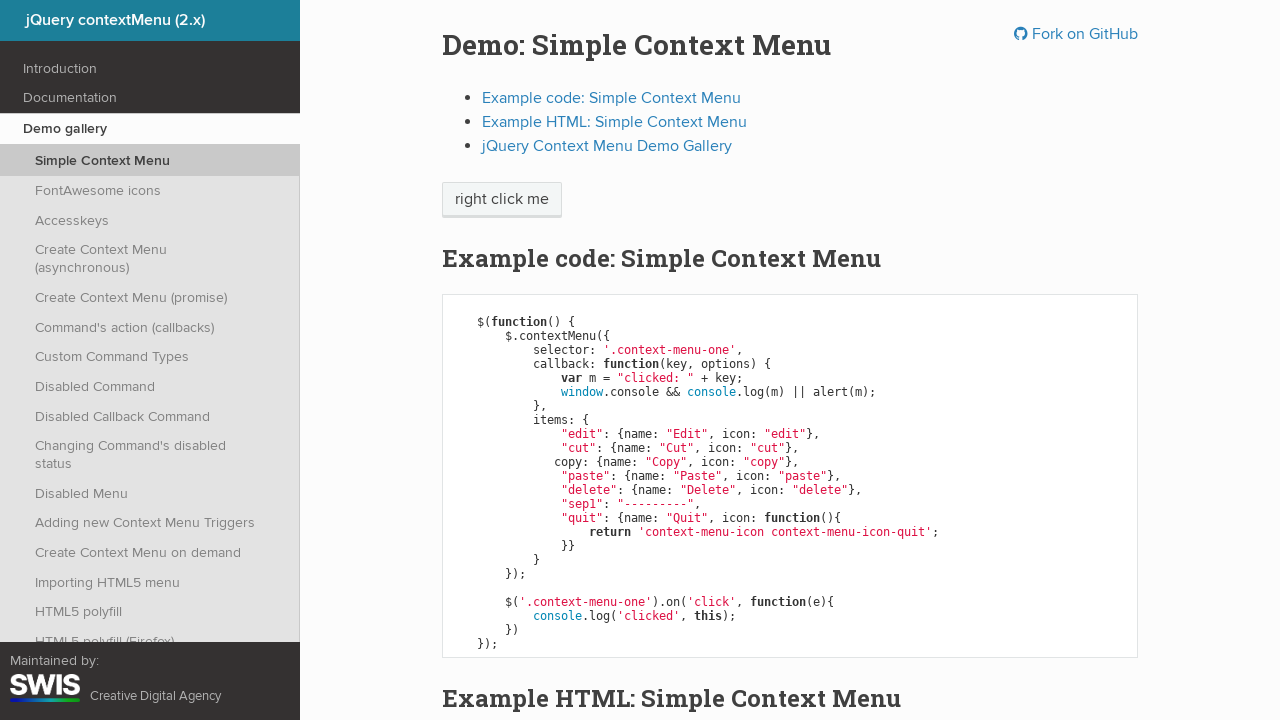

Retrieved inner text from link: 'Simple Context Menu'
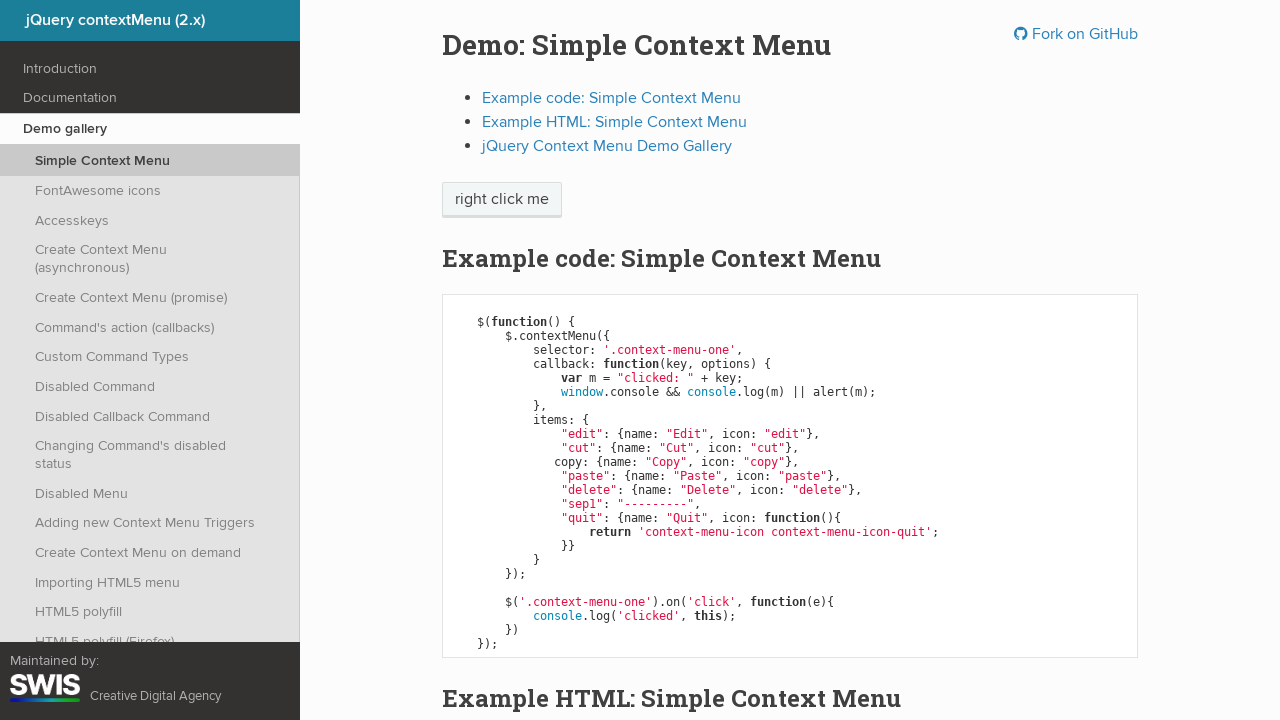

Retrieved href attribute from link: 'https://swisnl.github.io/jQuery-contextMenu/demo.html'
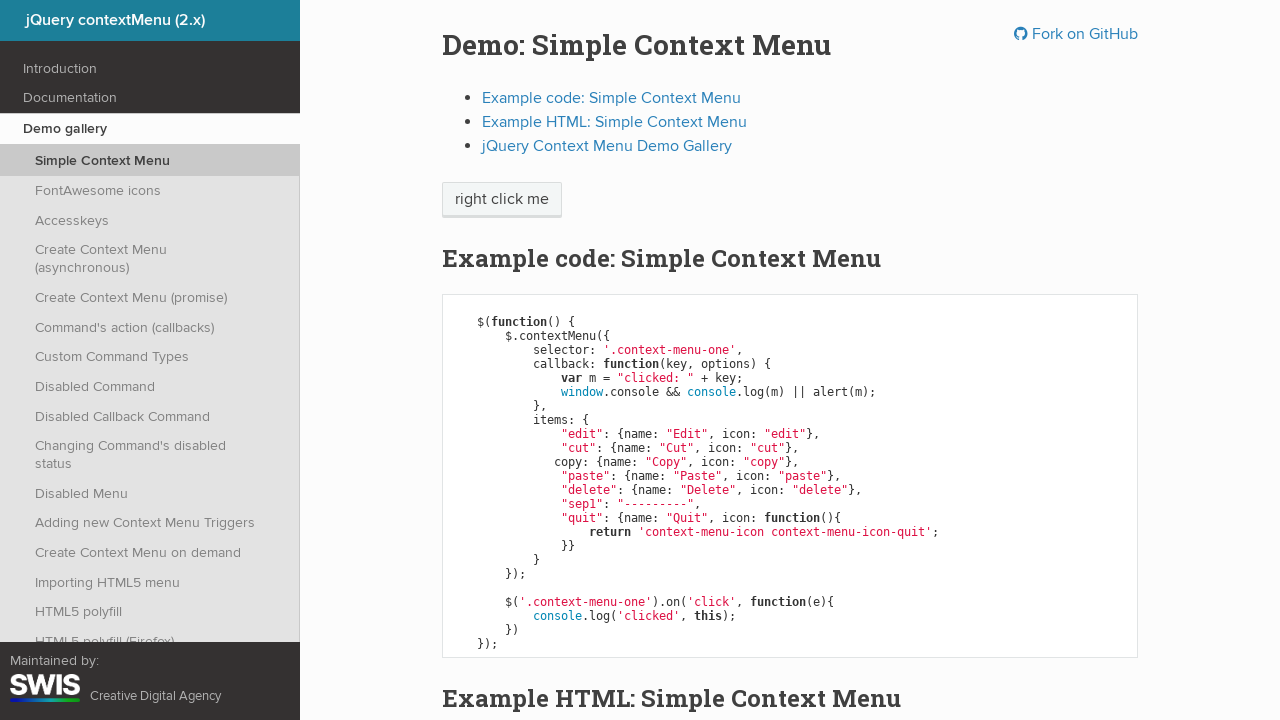

Retrieved inner text from link: 'FontAwesome icons'
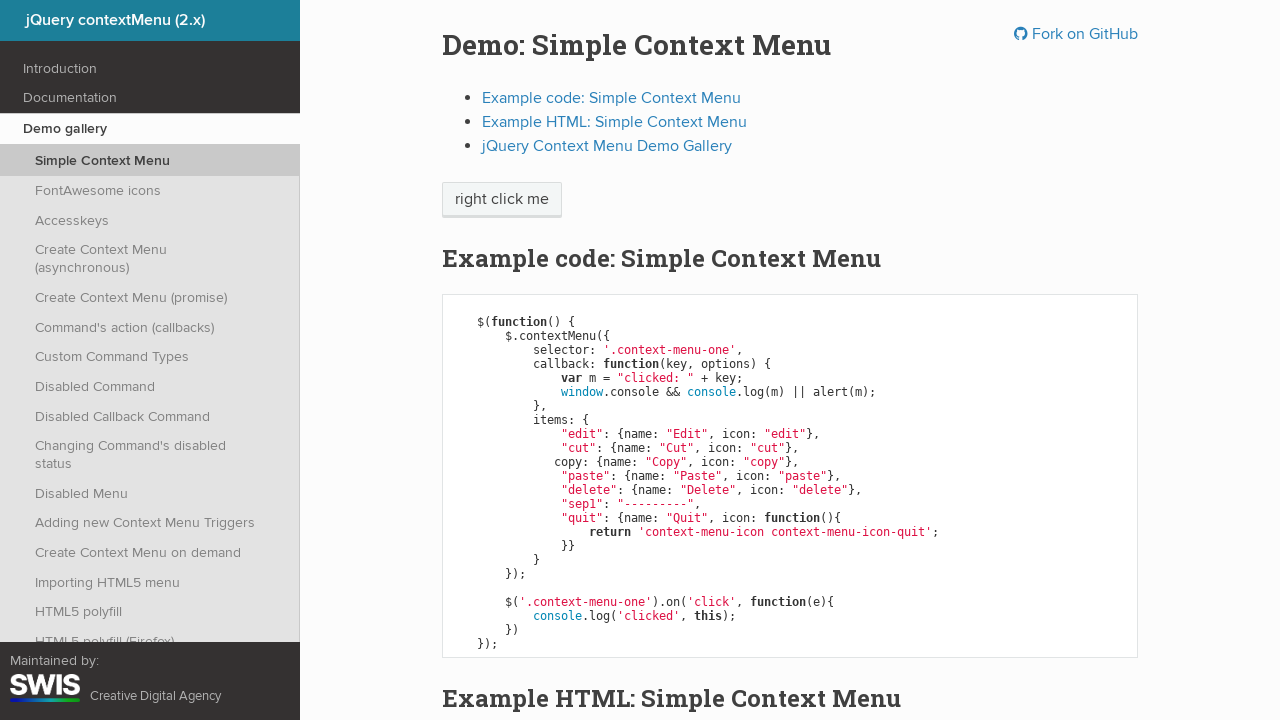

Retrieved href attribute from link: 'https://swisnl.github.io/jQuery-contextMenu/demo/fontawesome-icons.html'
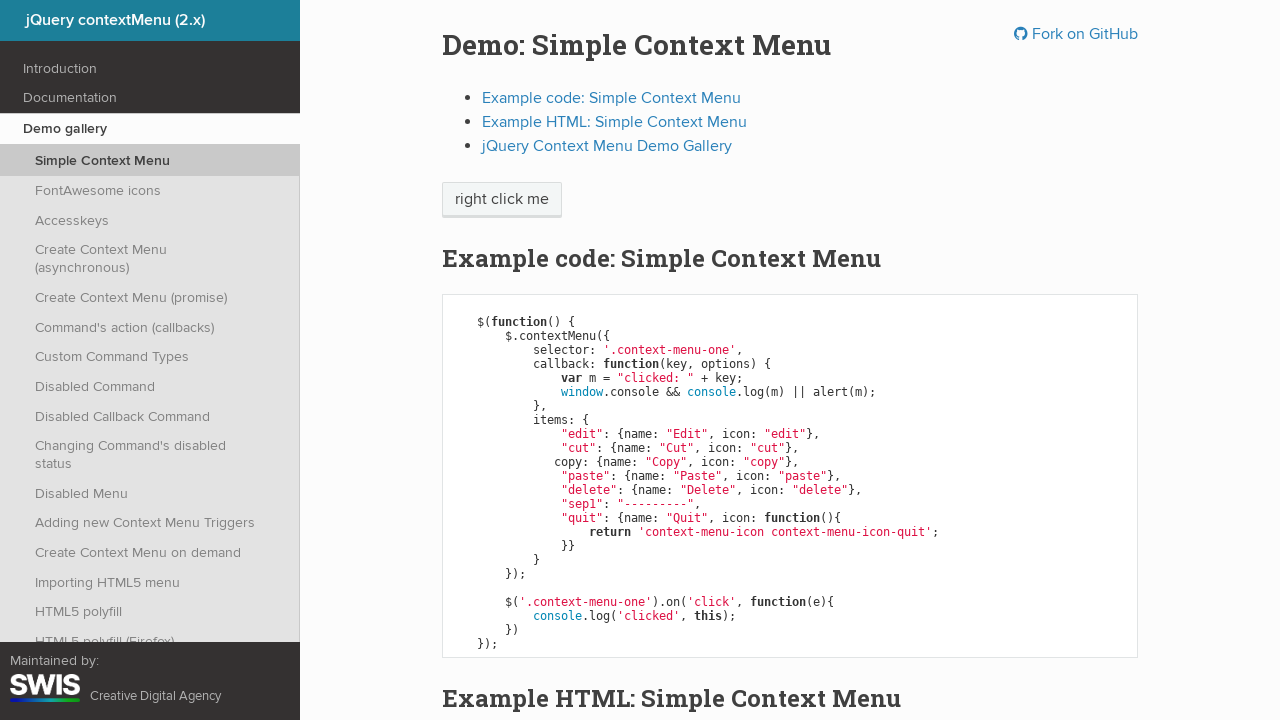

Retrieved inner text from link: 'Accesskeys'
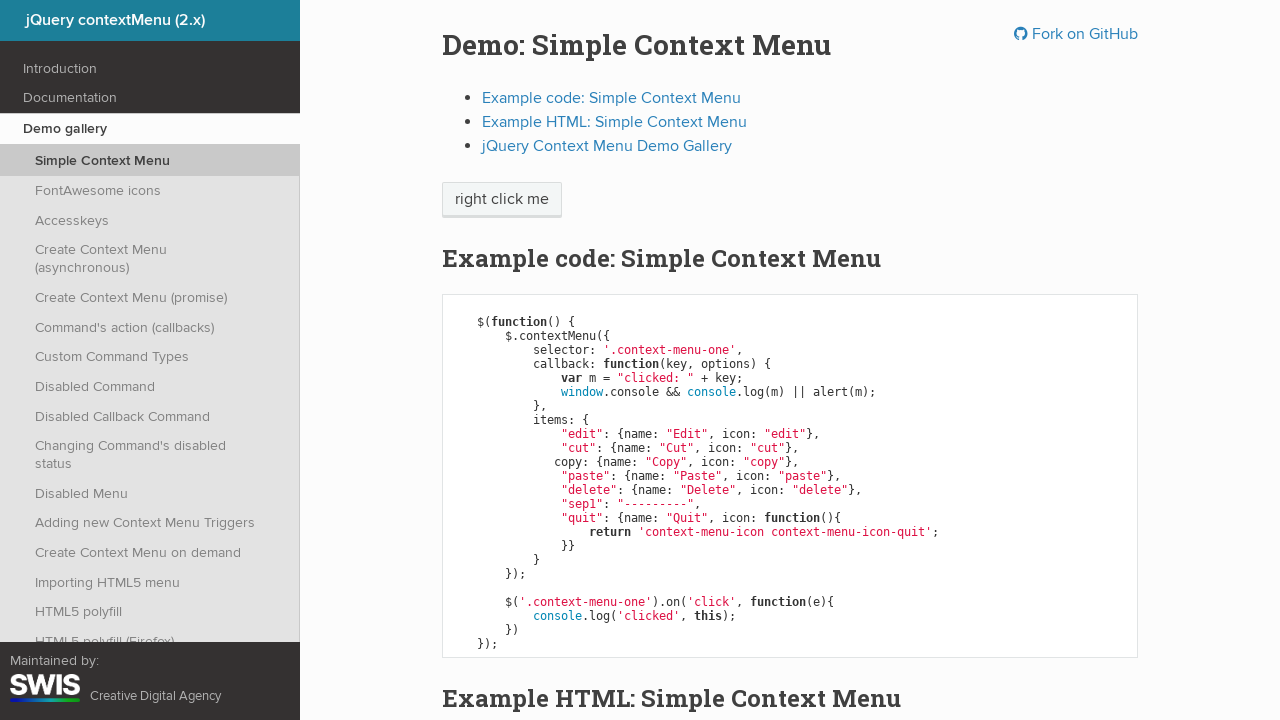

Retrieved href attribute from link: 'https://swisnl.github.io/jQuery-contextMenu/demo/accesskeys.html'
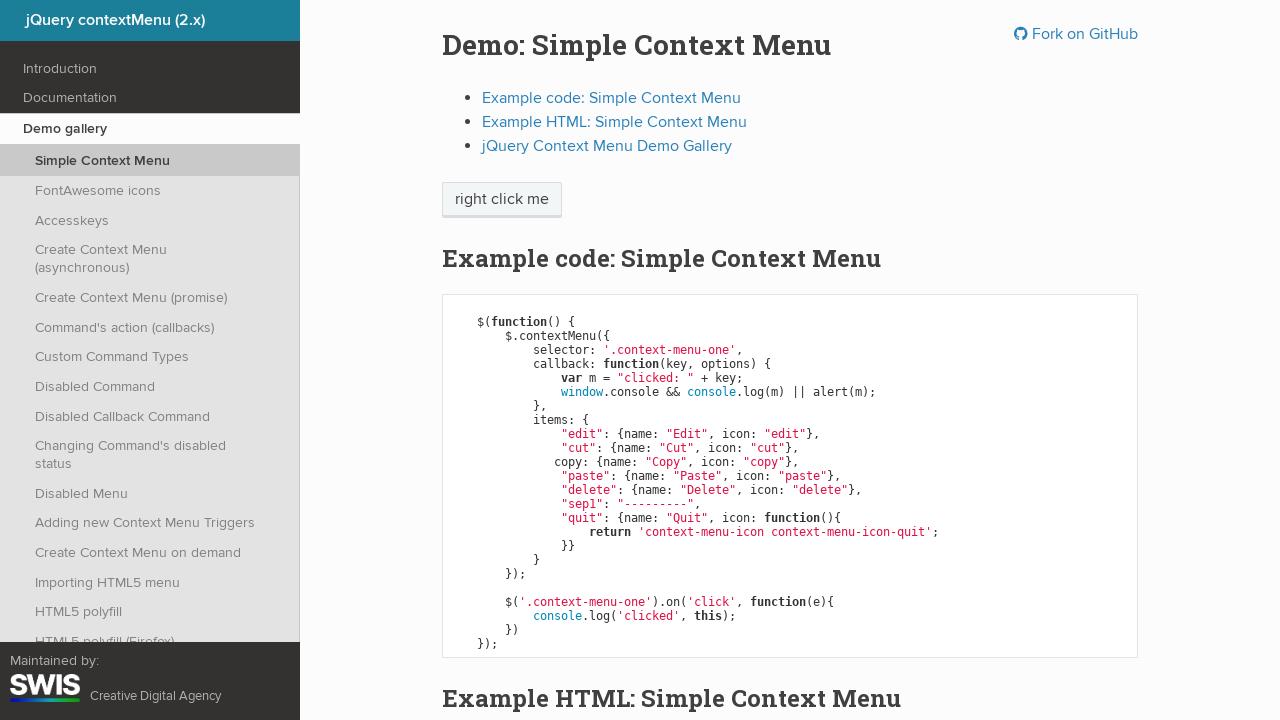

Retrieved inner text from link: 'Create Context Menu (asynchronous)'
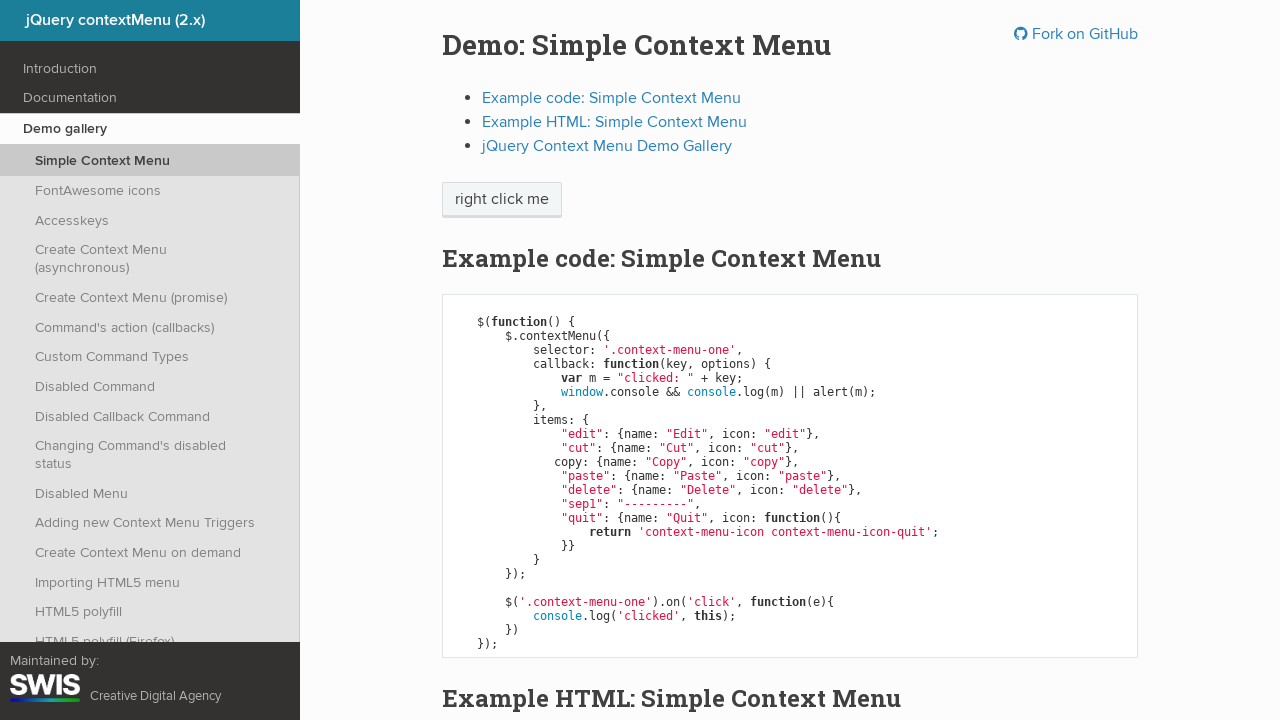

Retrieved href attribute from link: 'https://swisnl.github.io/jQuery-contextMenu/demo/async-create.html'
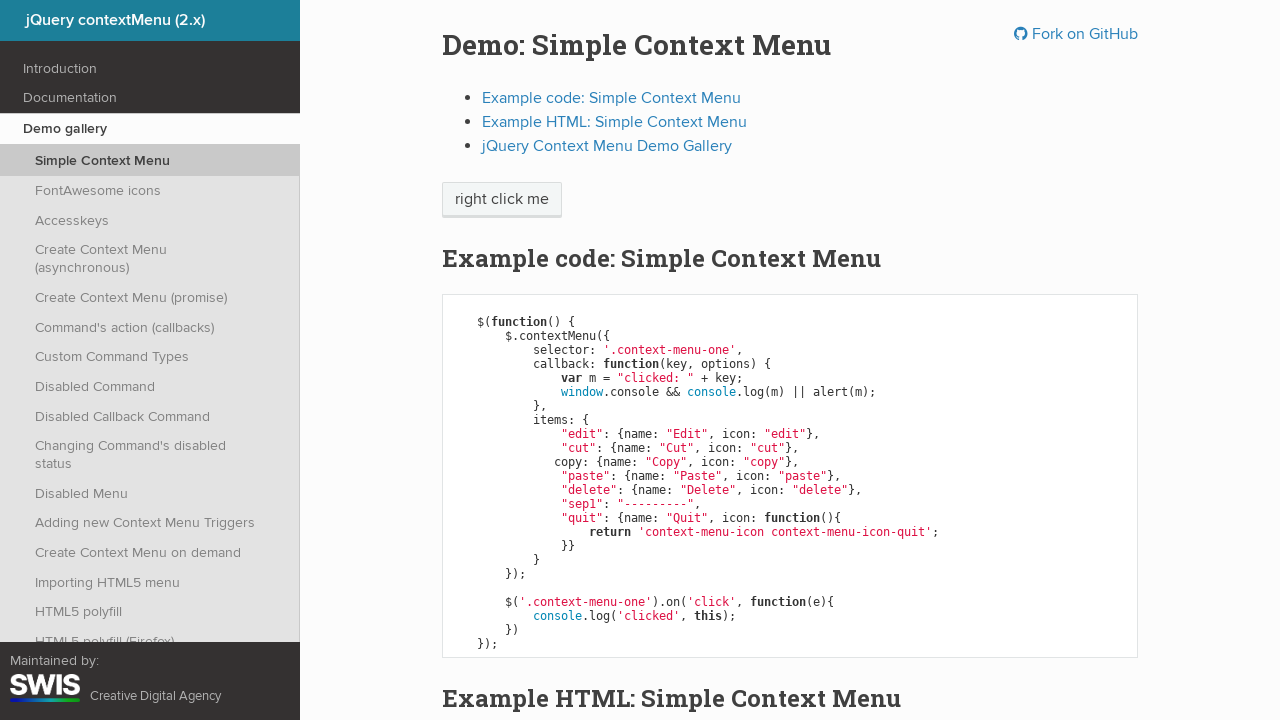

Retrieved inner text from link: 'Create Context Menu (promise)'
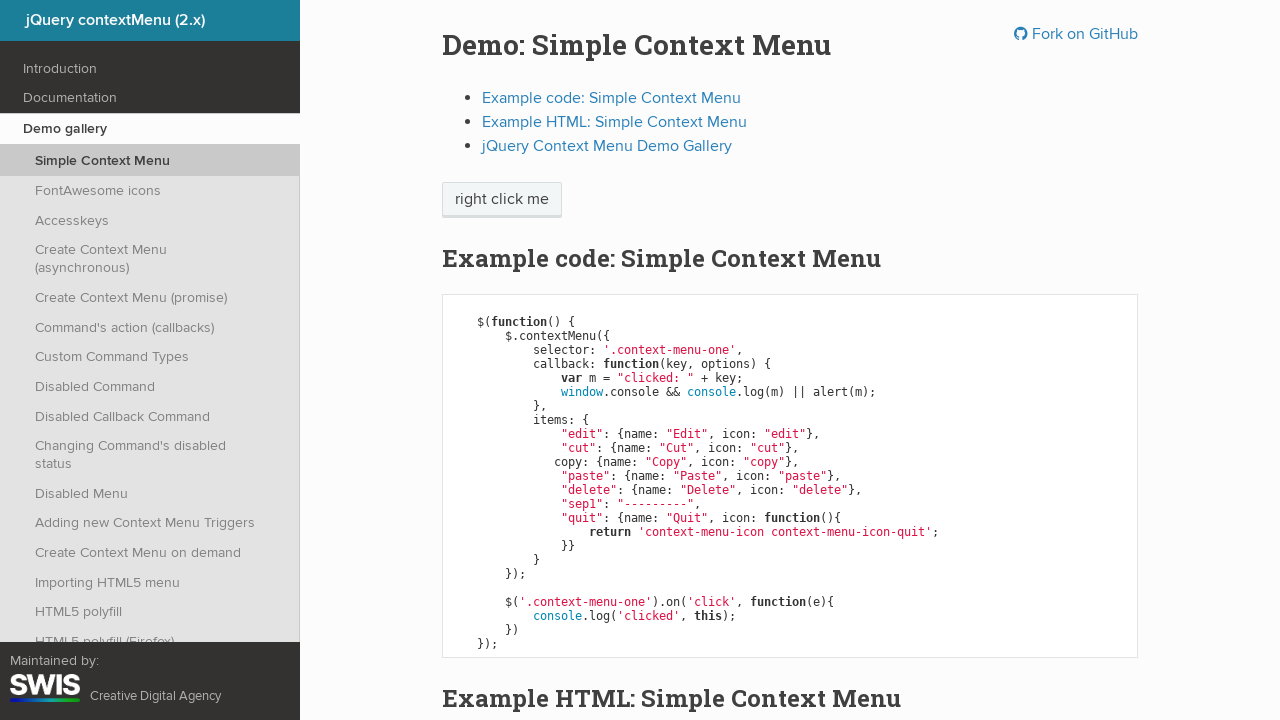

Retrieved href attribute from link: 'https://swisnl.github.io/jQuery-contextMenu/demo/async-promise.html'
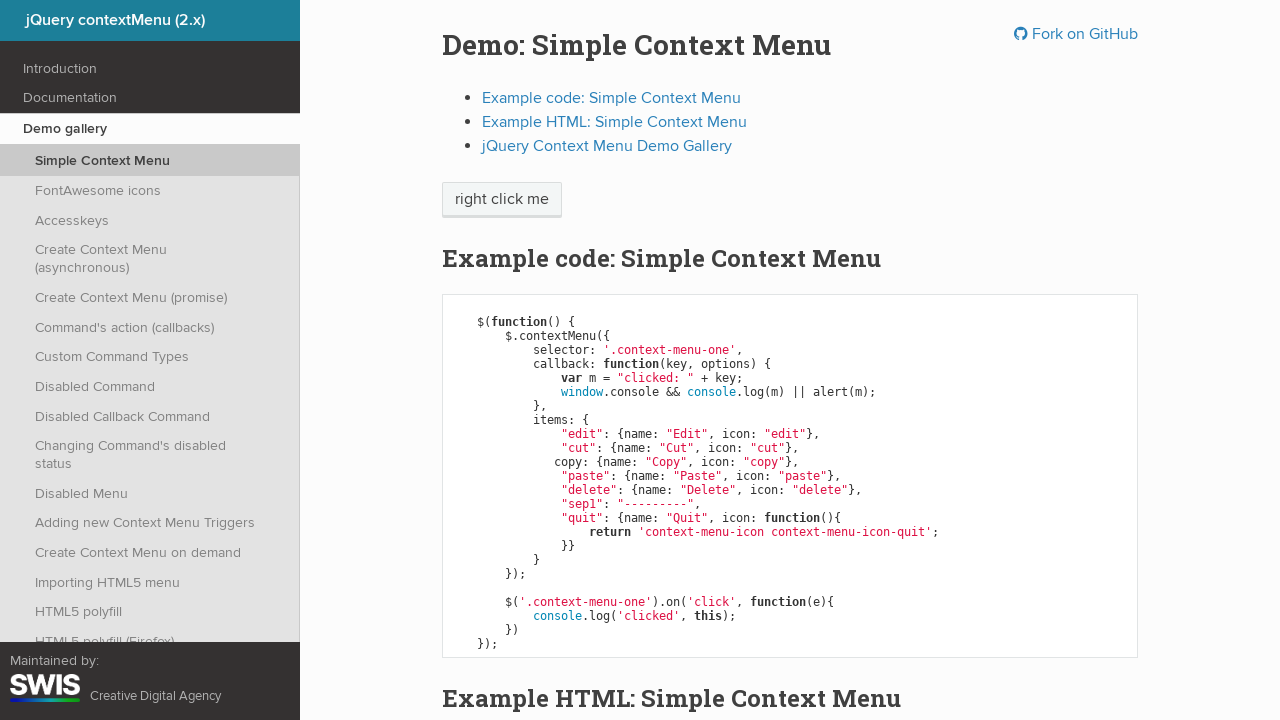

Retrieved inner text from link: 'Command's action (callbacks)'
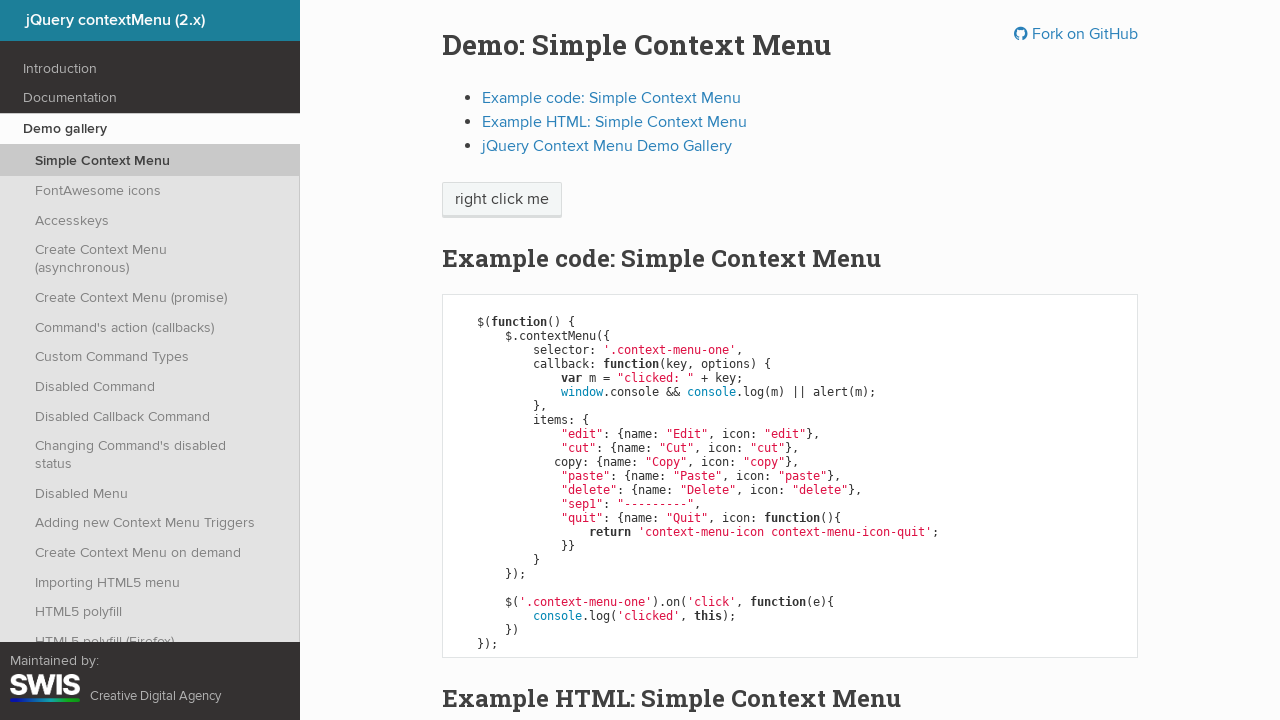

Retrieved href attribute from link: 'https://swisnl.github.io/jQuery-contextMenu/demo/callback.html'
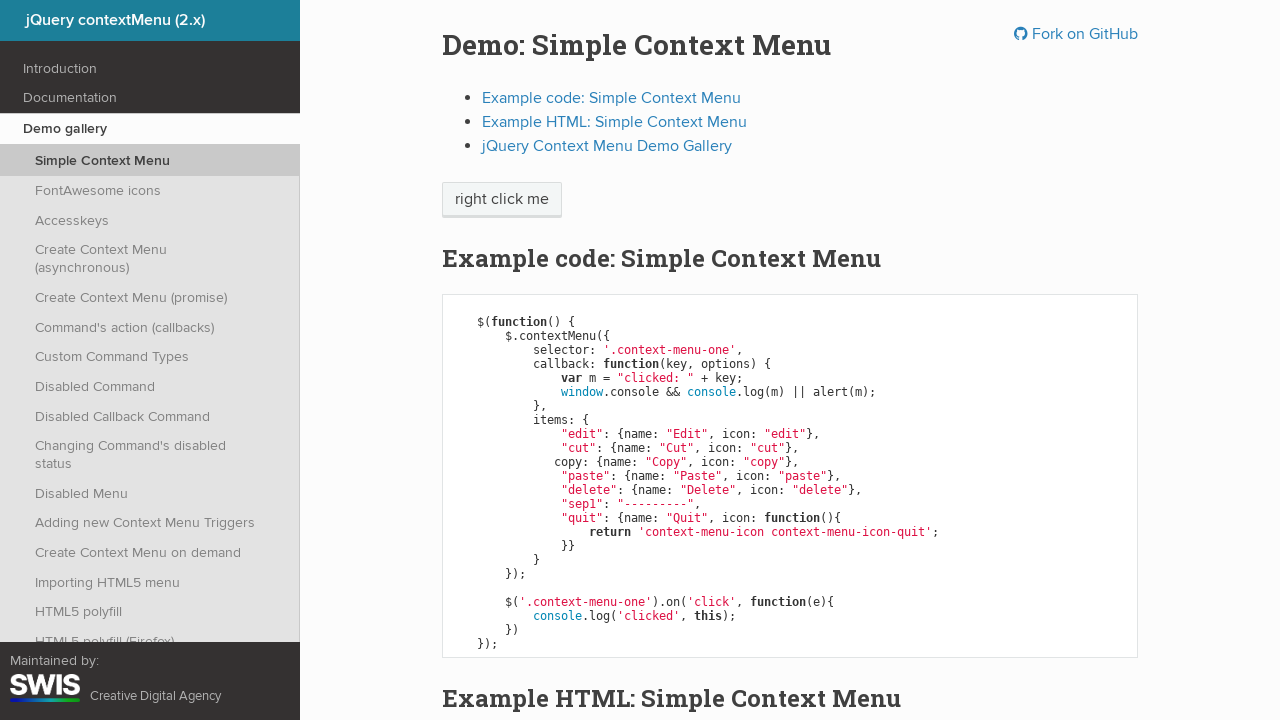

Retrieved inner text from link: 'Custom Command Types'
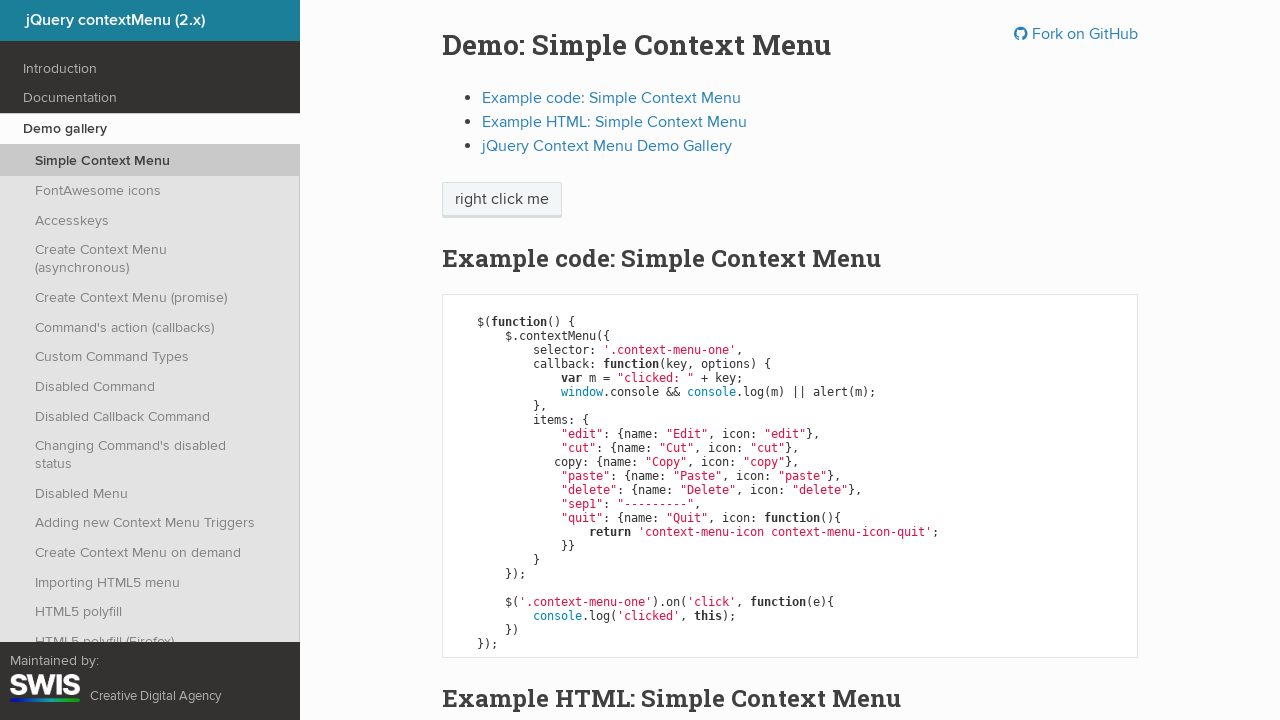

Retrieved href attribute from link: 'https://swisnl.github.io/jQuery-contextMenu/demo/custom-command.html'
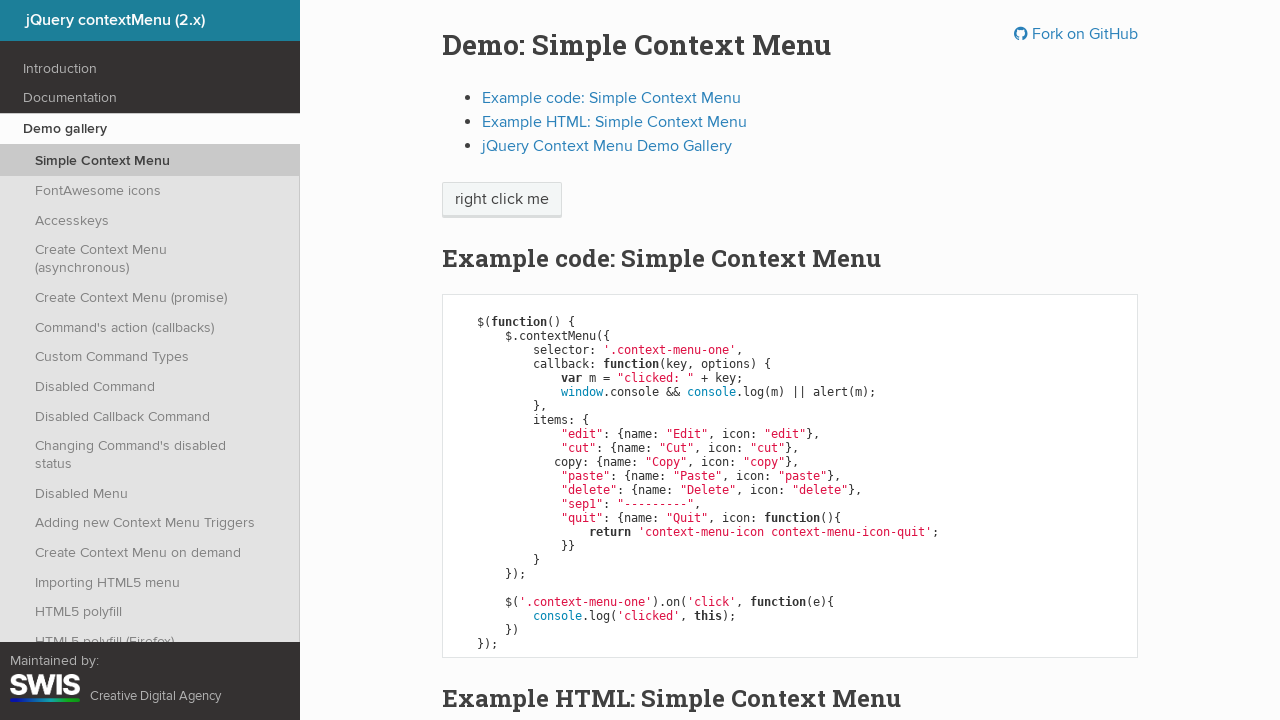

Retrieved inner text from link: 'Disabled Command'
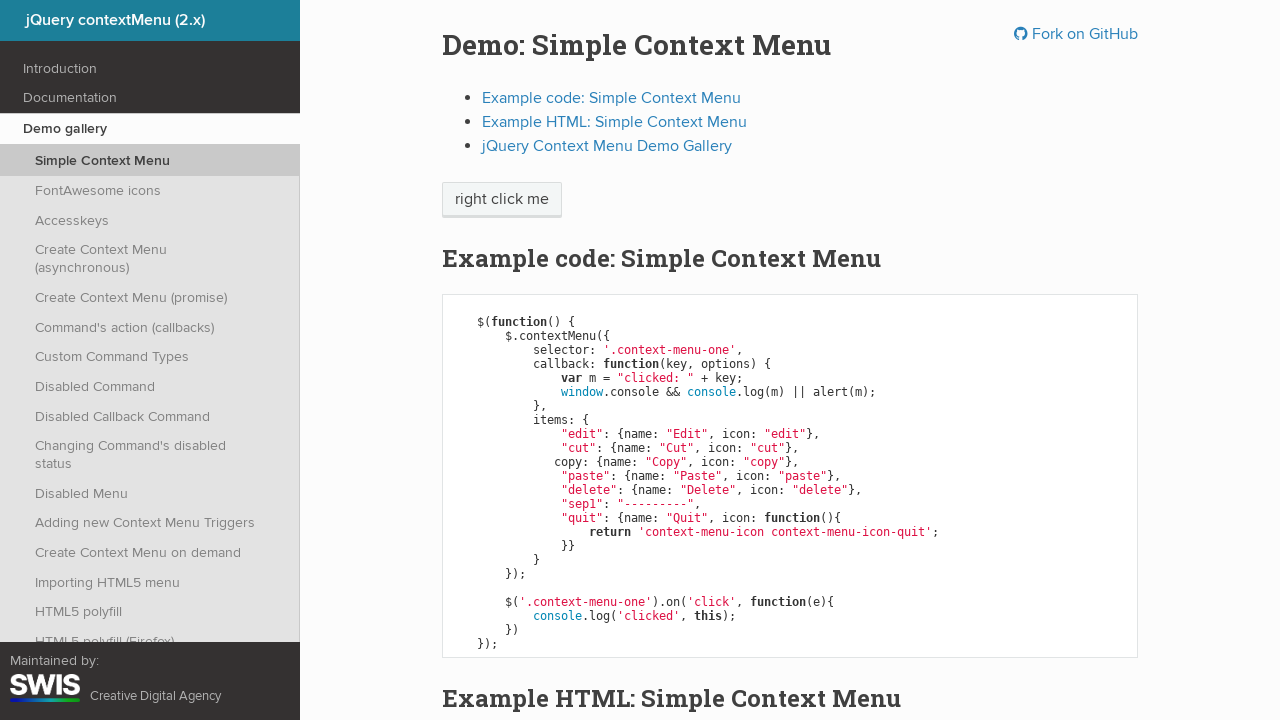

Retrieved href attribute from link: 'https://swisnl.github.io/jQuery-contextMenu/demo/disabled.html'
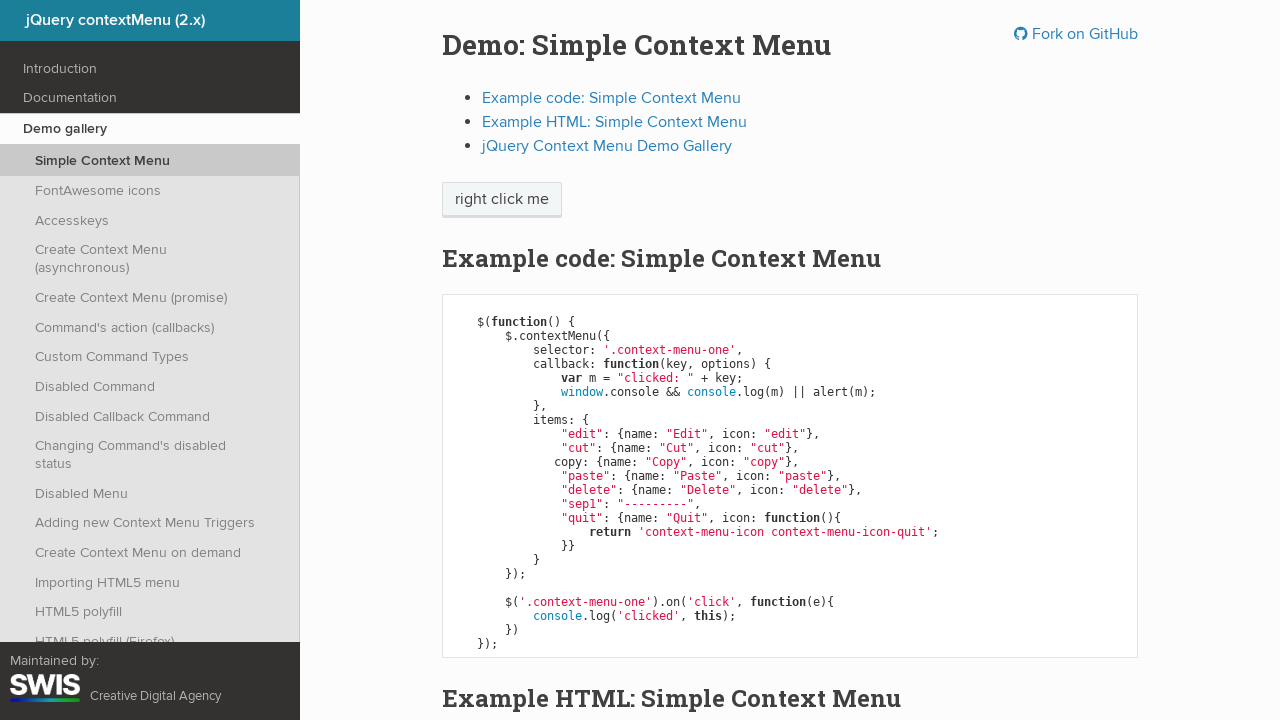

Retrieved inner text from link: 'Disabled Callback Command'
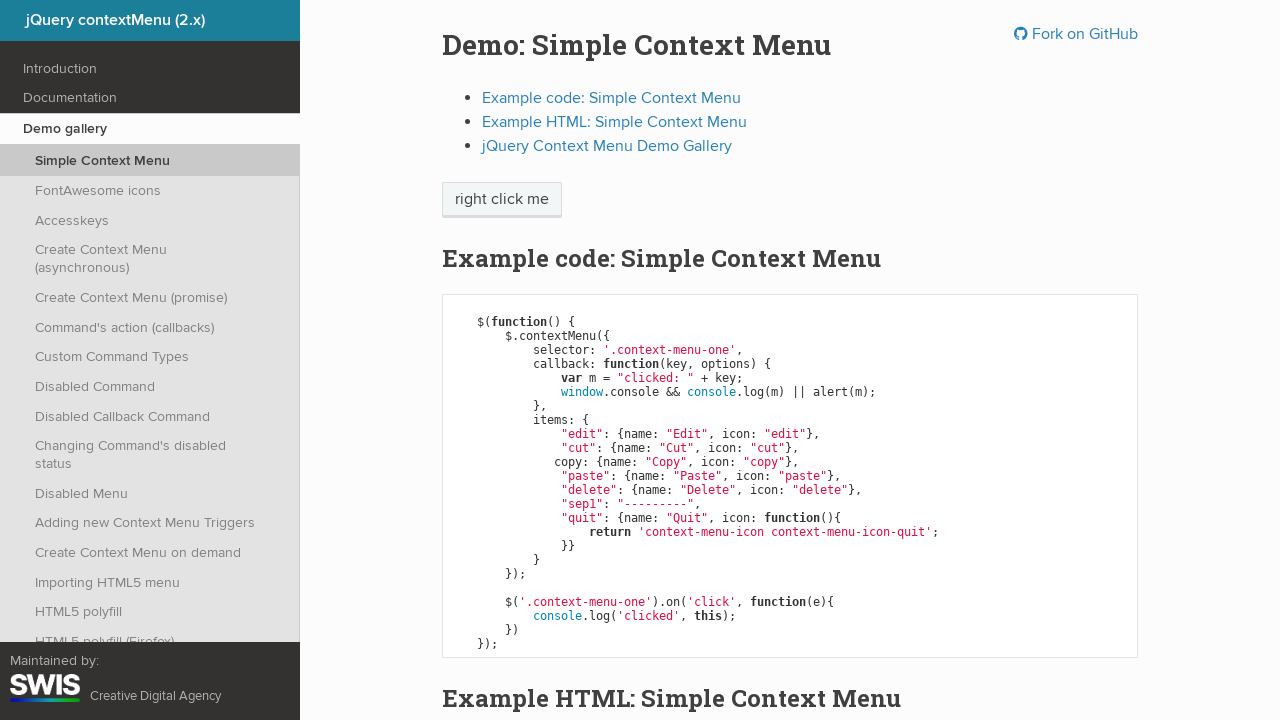

Retrieved href attribute from link: 'https://swisnl.github.io/jQuery-contextMenu/demo/disabled-callback.html'
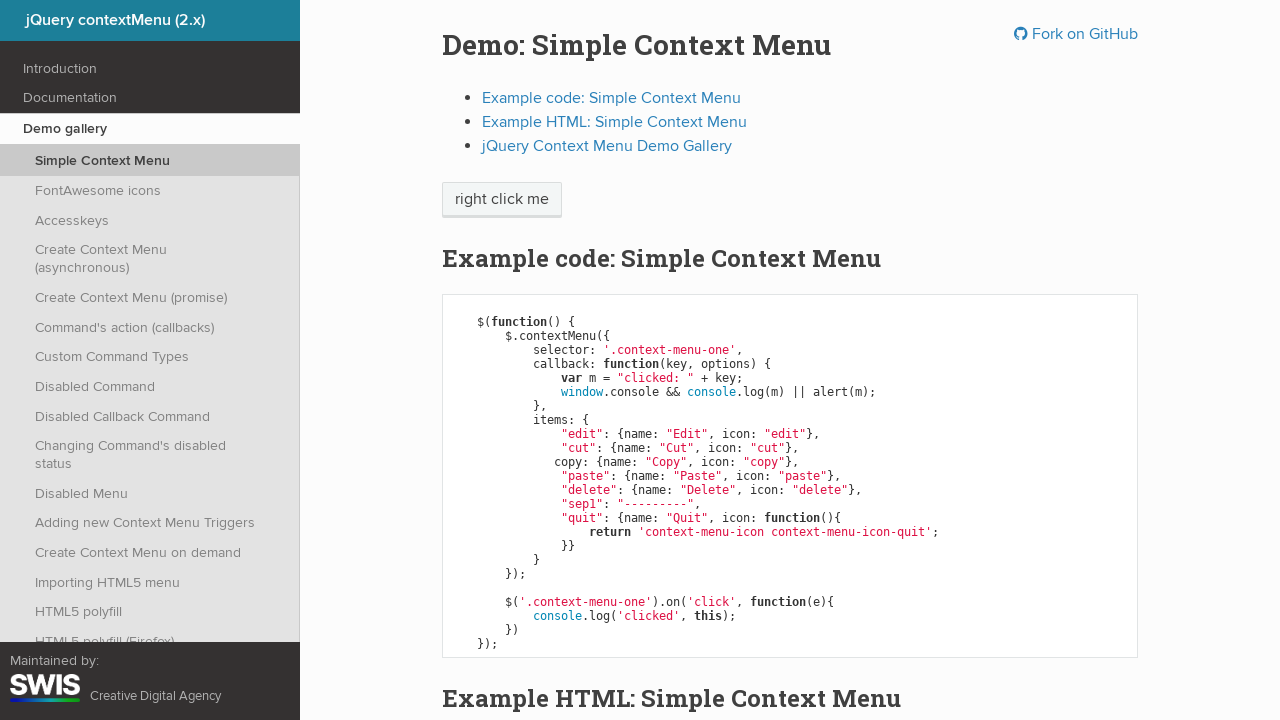

Retrieved inner text from link: 'Changing Command's disabled status'
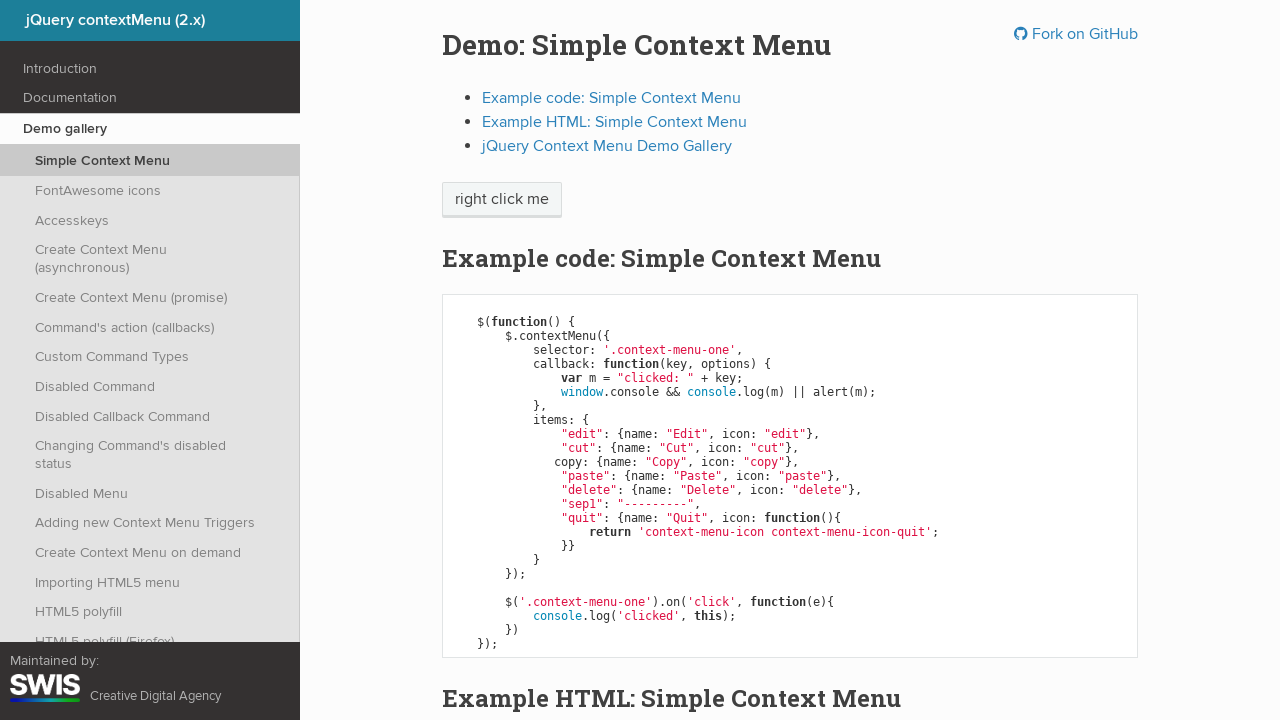

Retrieved href attribute from link: 'https://swisnl.github.io/jQuery-contextMenu/demo/disabled-changing.html'
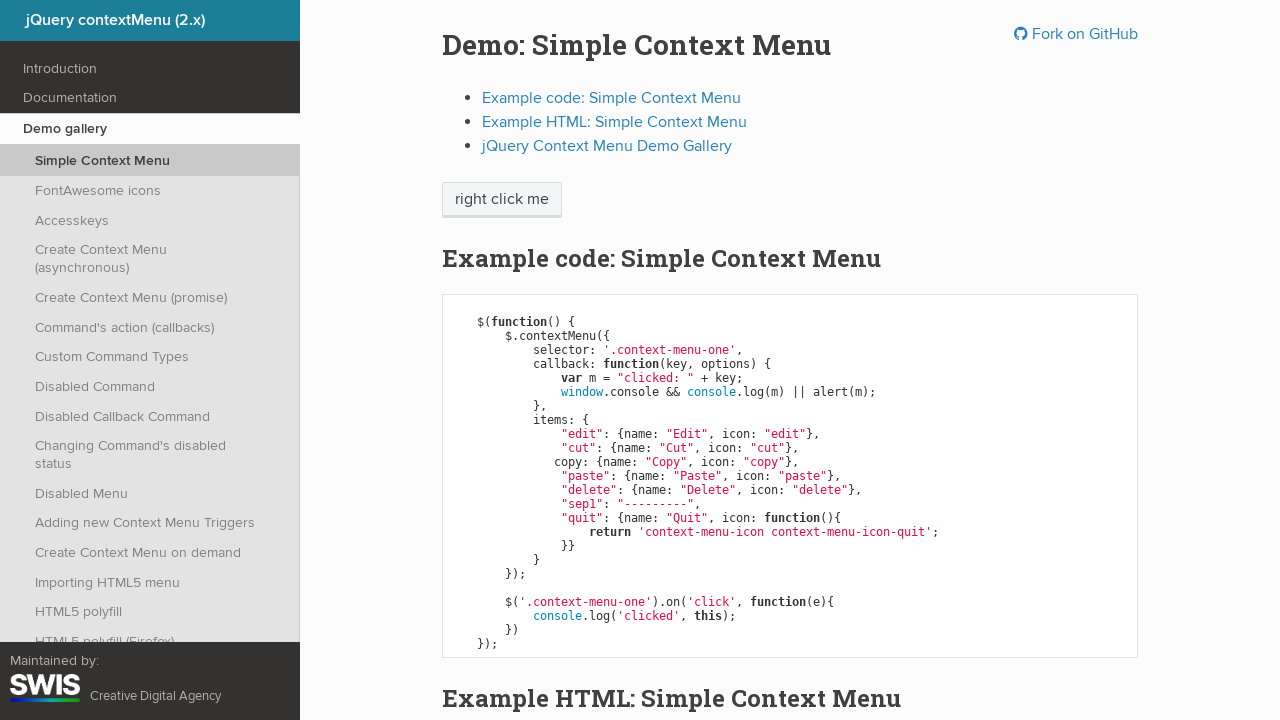

Retrieved inner text from link: 'Disabled Menu'
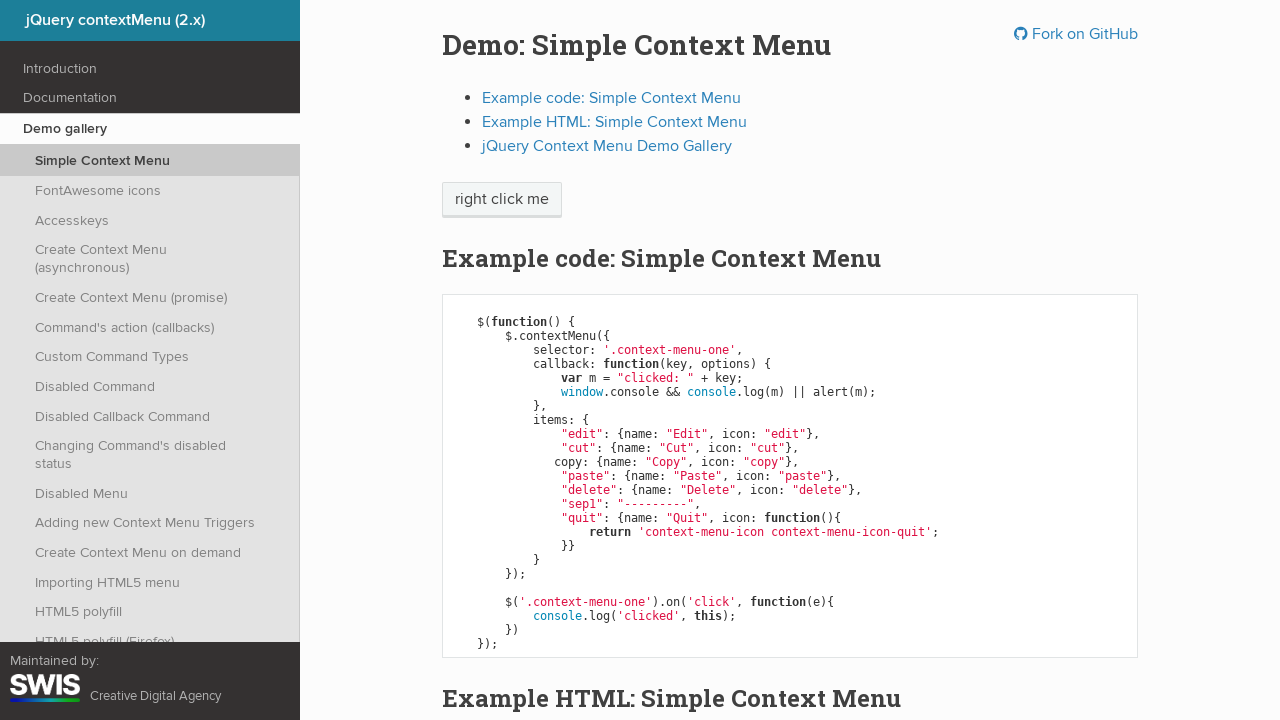

Retrieved href attribute from link: 'https://swisnl.github.io/jQuery-contextMenu/demo/disabled-menu.html'
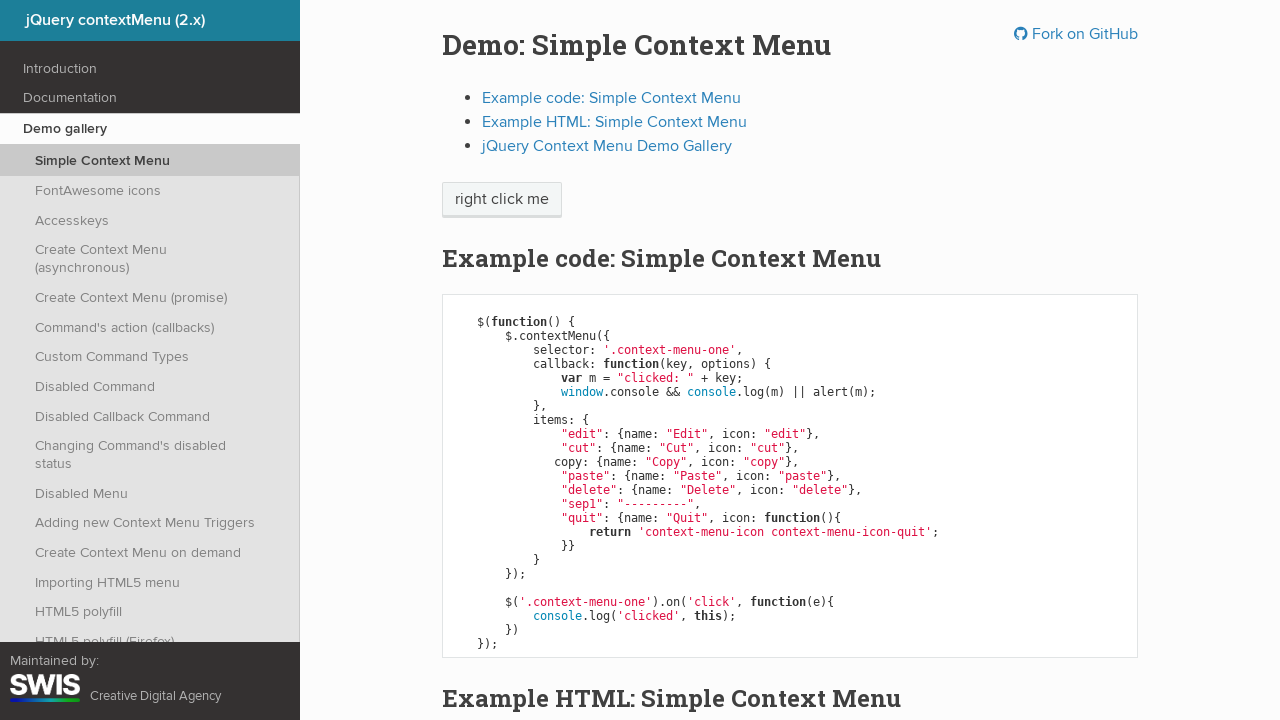

Retrieved inner text from link: 'Adding new Context Menu Triggers'
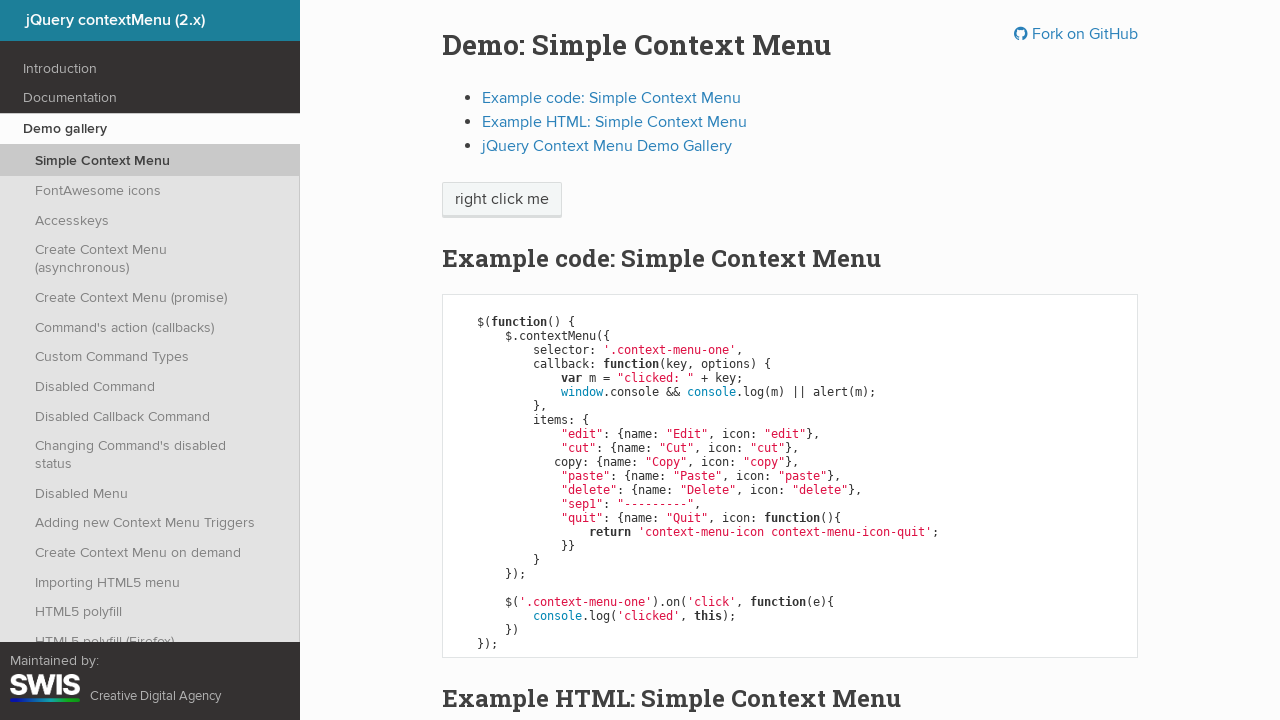

Retrieved href attribute from link: 'https://swisnl.github.io/jQuery-contextMenu/demo/dynamic.html'
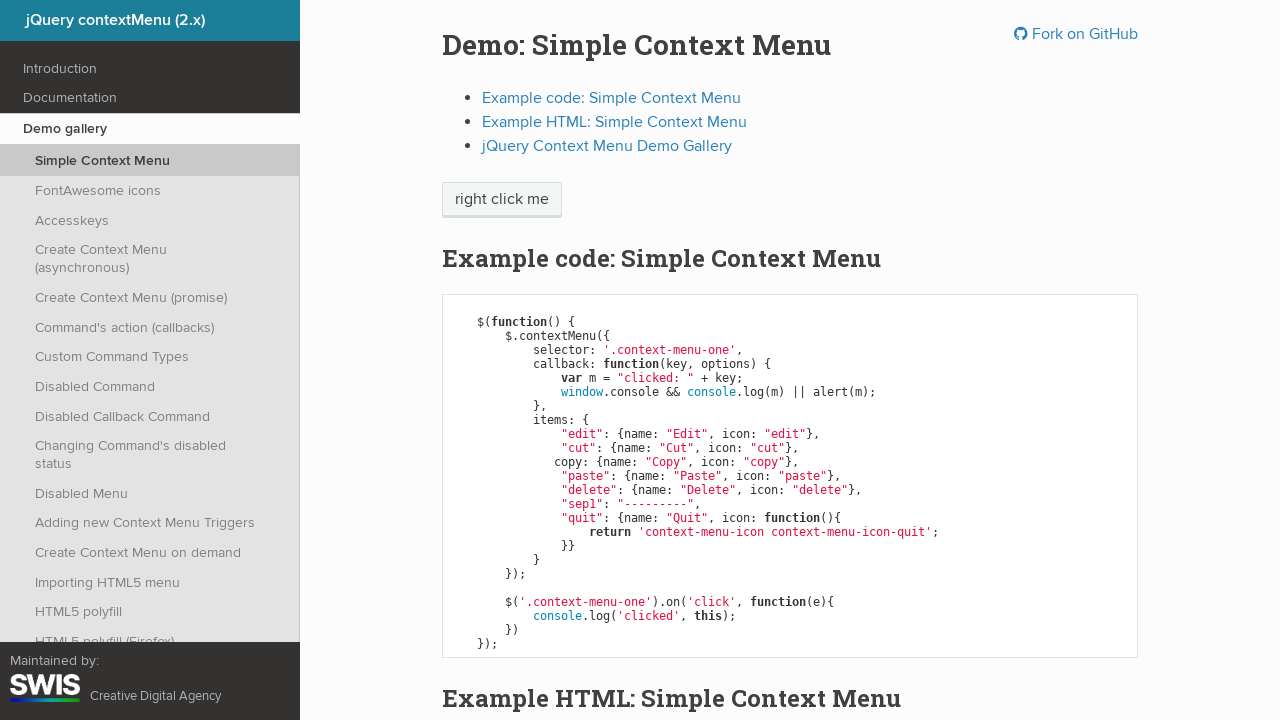

Retrieved inner text from link: 'Create Context Menu on demand'
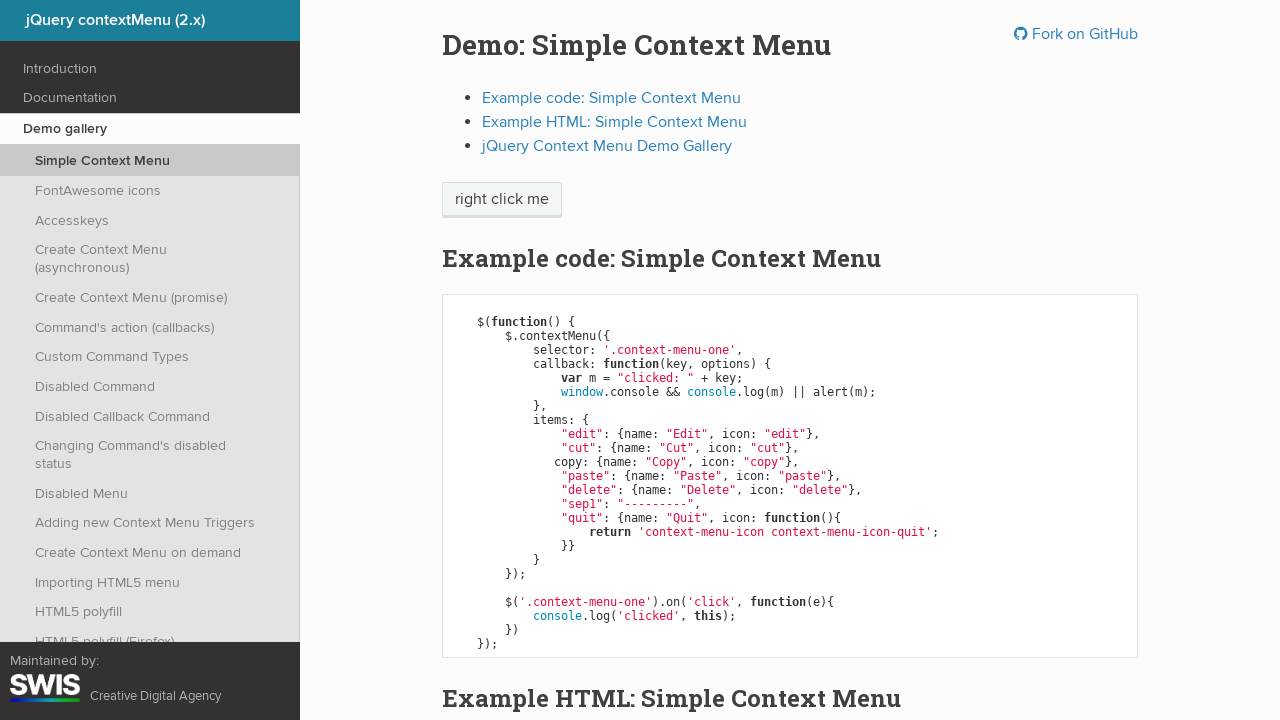

Retrieved href attribute from link: 'https://swisnl.github.io/jQuery-contextMenu/demo/dynamic-create.html'
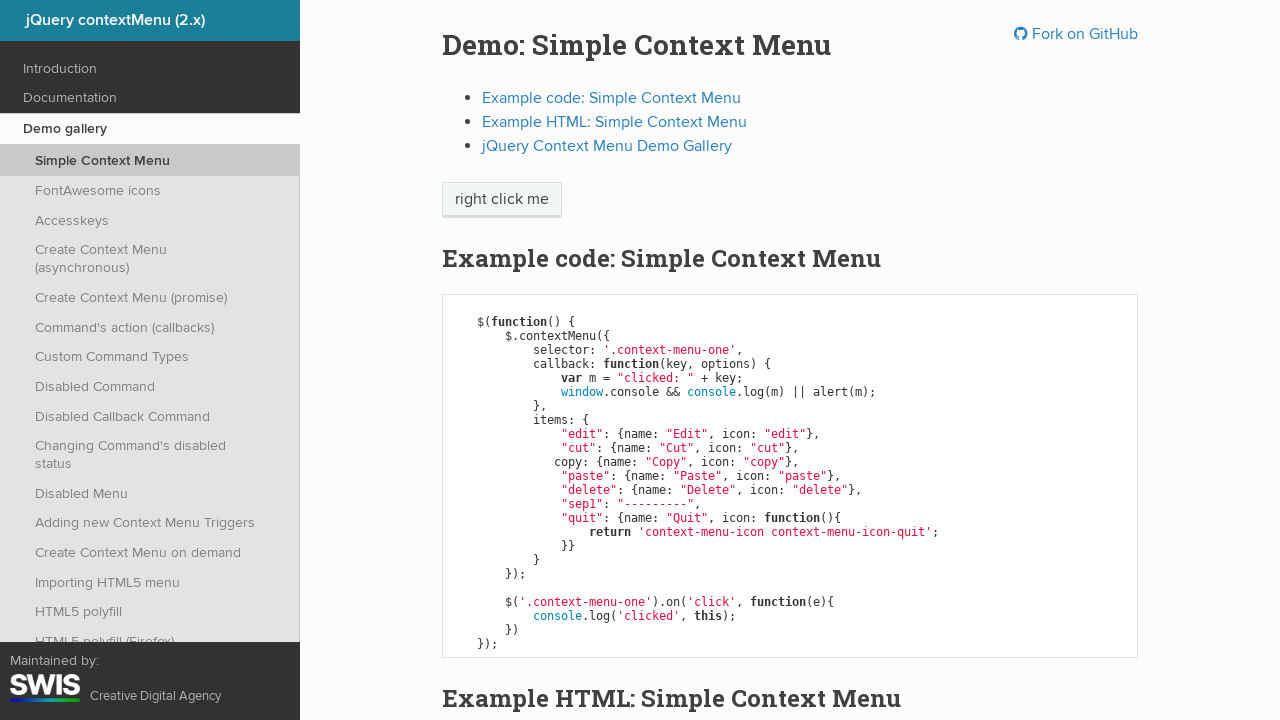

Retrieved inner text from link: 'Importing HTML5 menu'
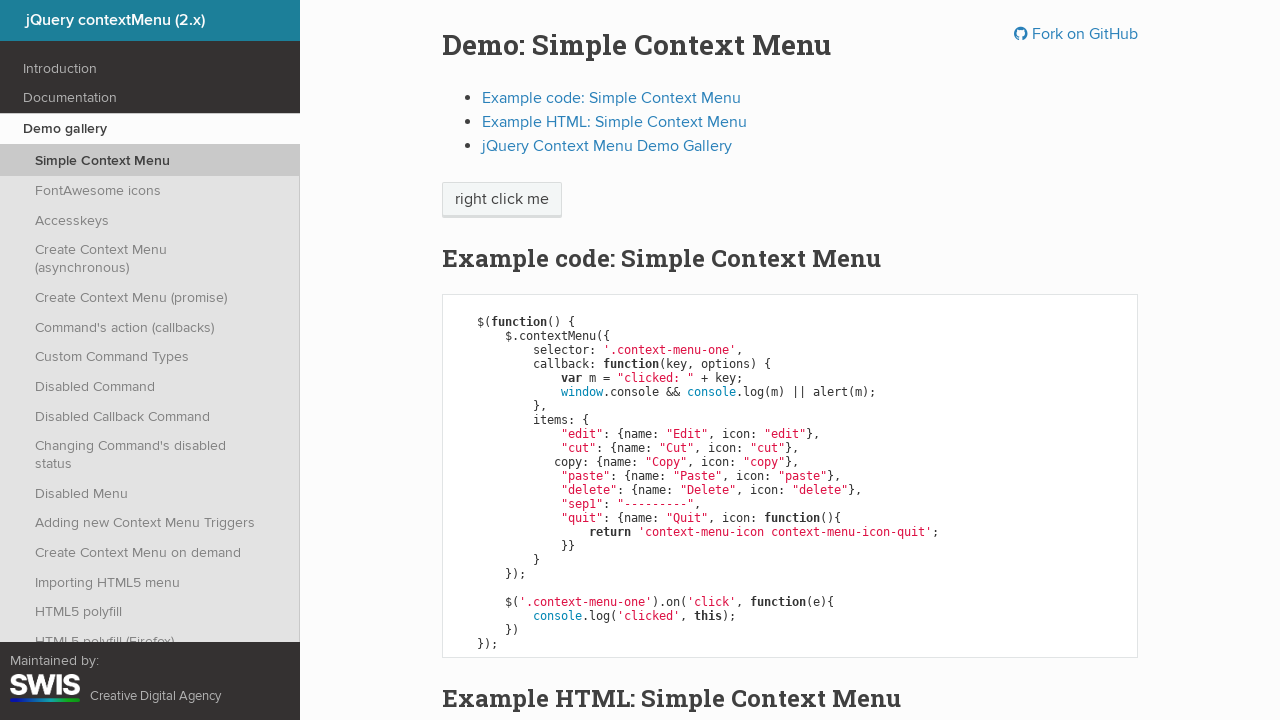

Retrieved href attribute from link: 'https://swisnl.github.io/jQuery-contextMenu/demo/html5-import.html'
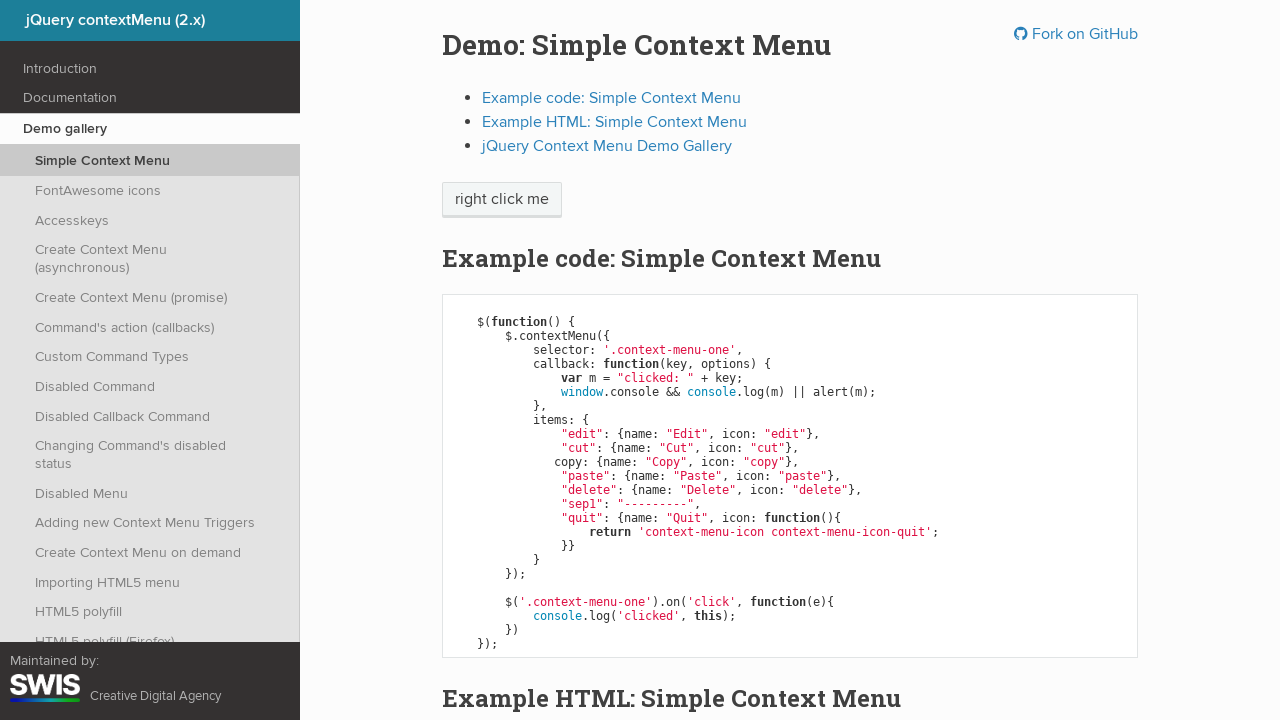

Retrieved inner text from link: 'HTML5 polyfill'
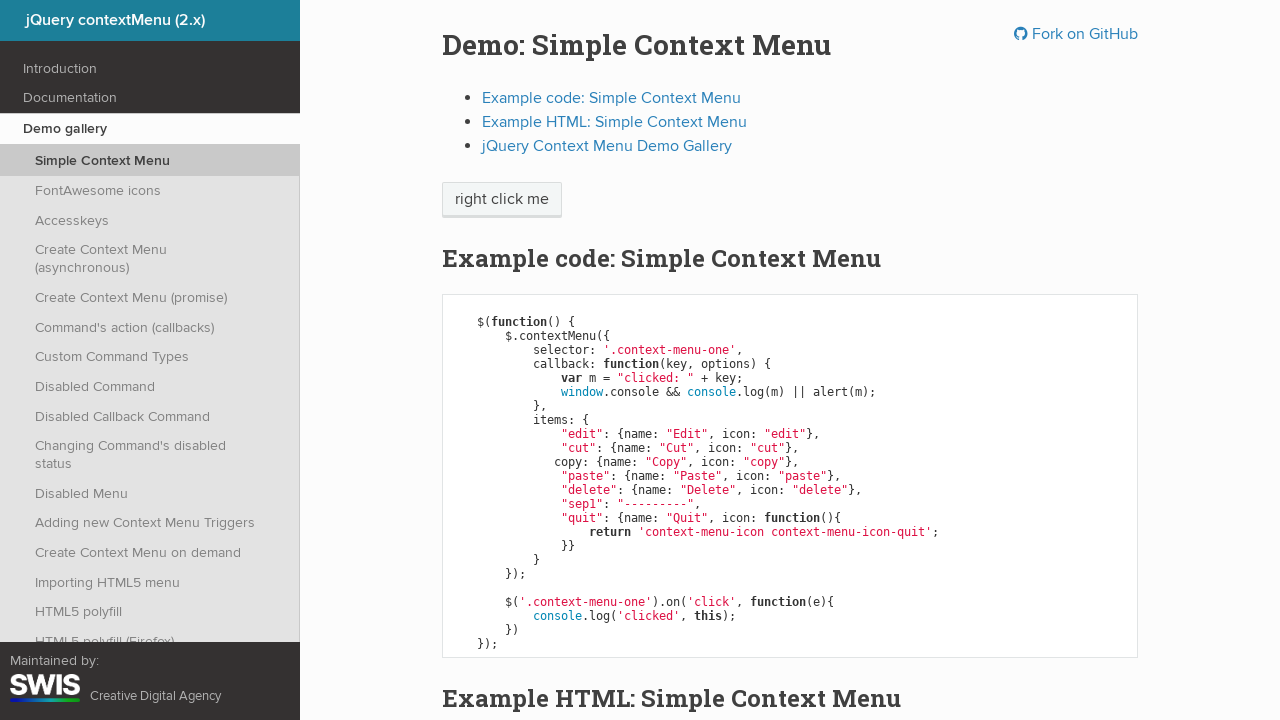

Retrieved href attribute from link: 'https://swisnl.github.io/jQuery-contextMenu/demo/html5-polyfill.html'
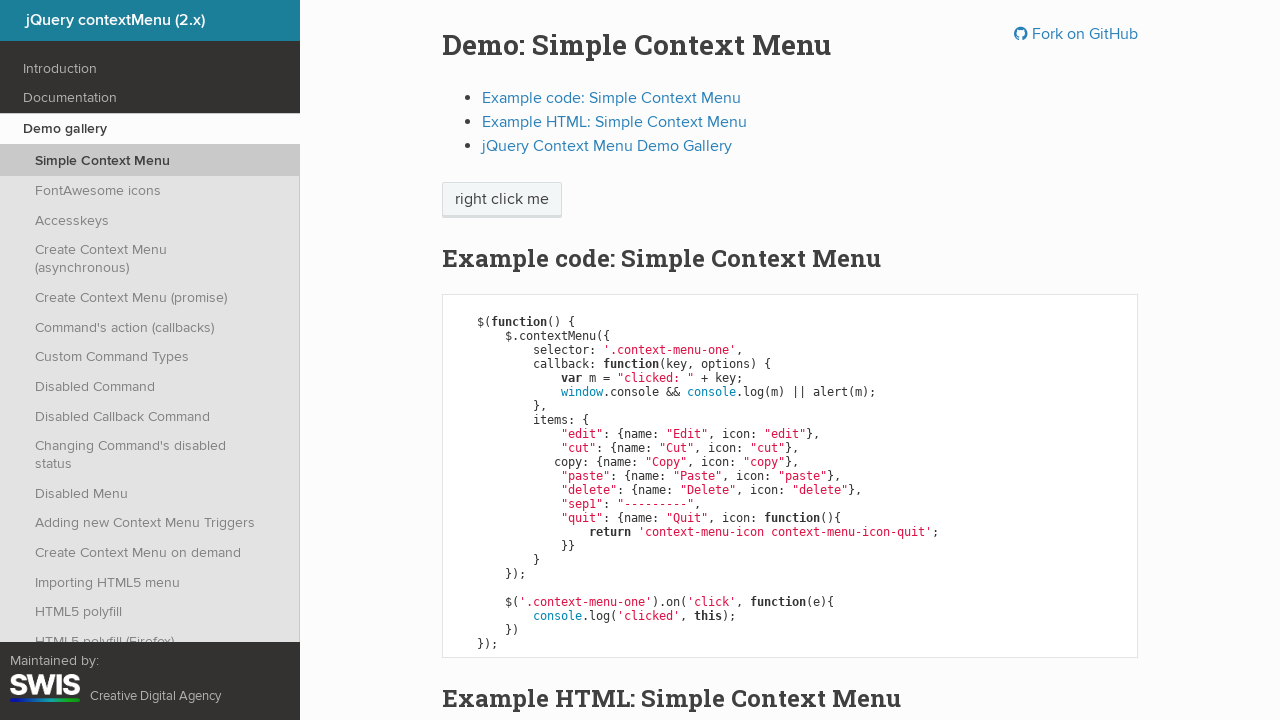

Retrieved inner text from link: 'HTML5 polyfill (Firefox)'
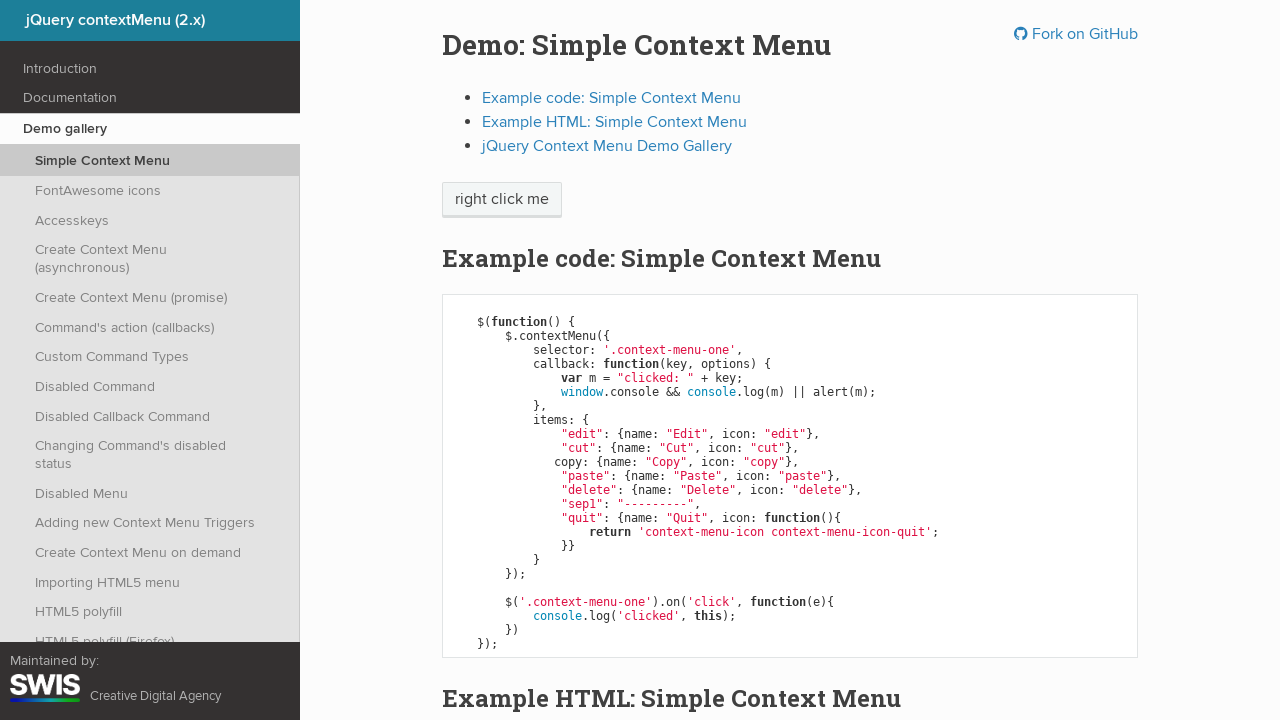

Retrieved href attribute from link: 'https://swisnl.github.io/jQuery-contextMenu/demo/html5-polyfill-firefox8.html'
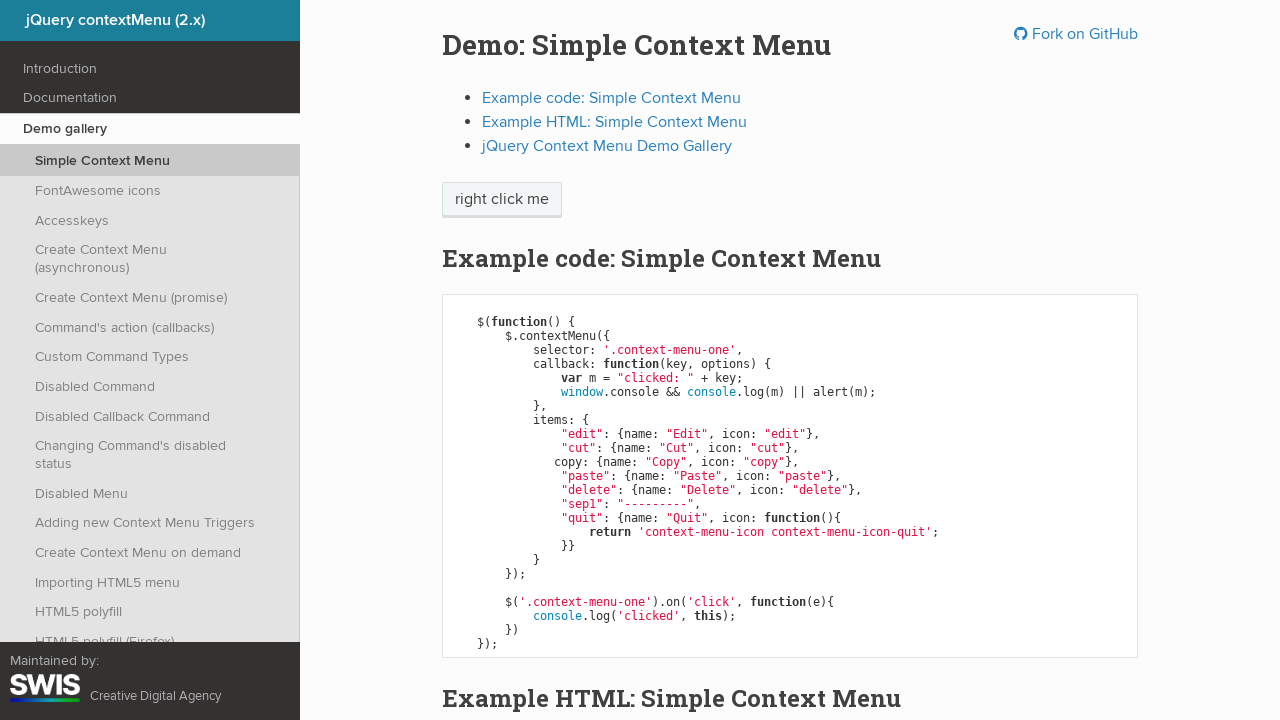

Retrieved inner text from link: 'Input Commands'
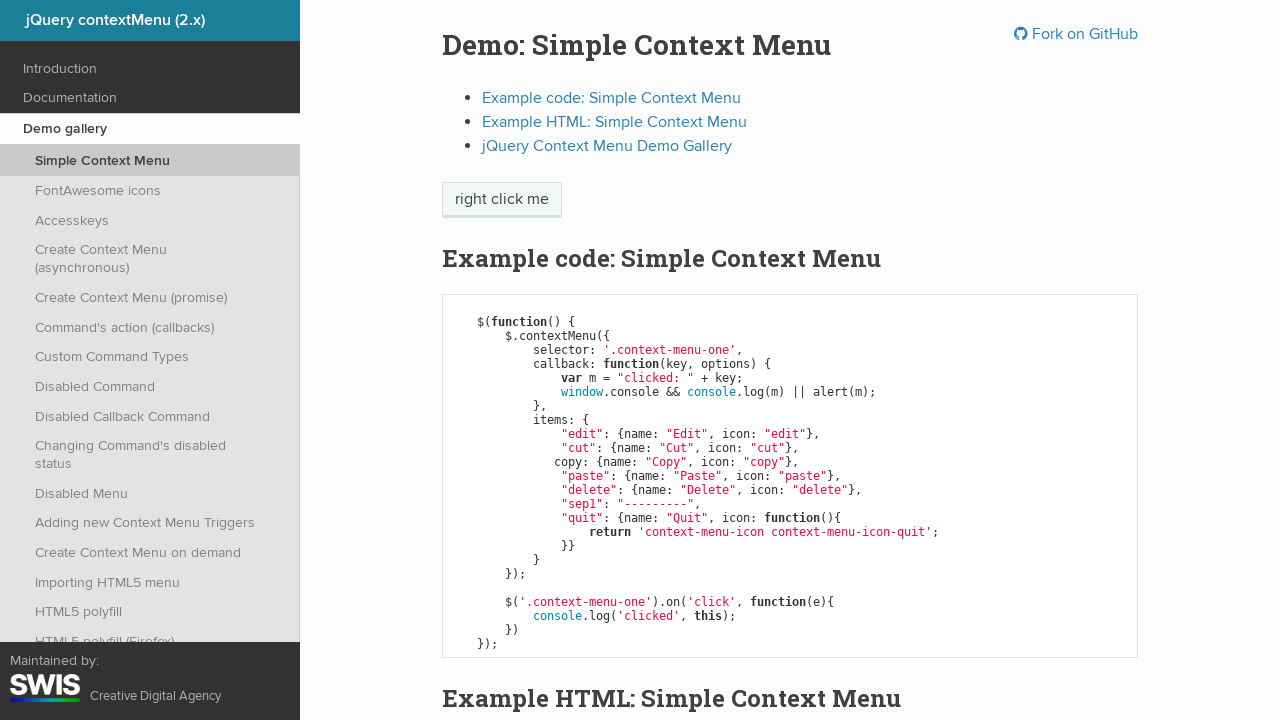

Retrieved href attribute from link: 'https://swisnl.github.io/jQuery-contextMenu/demo/input.html'
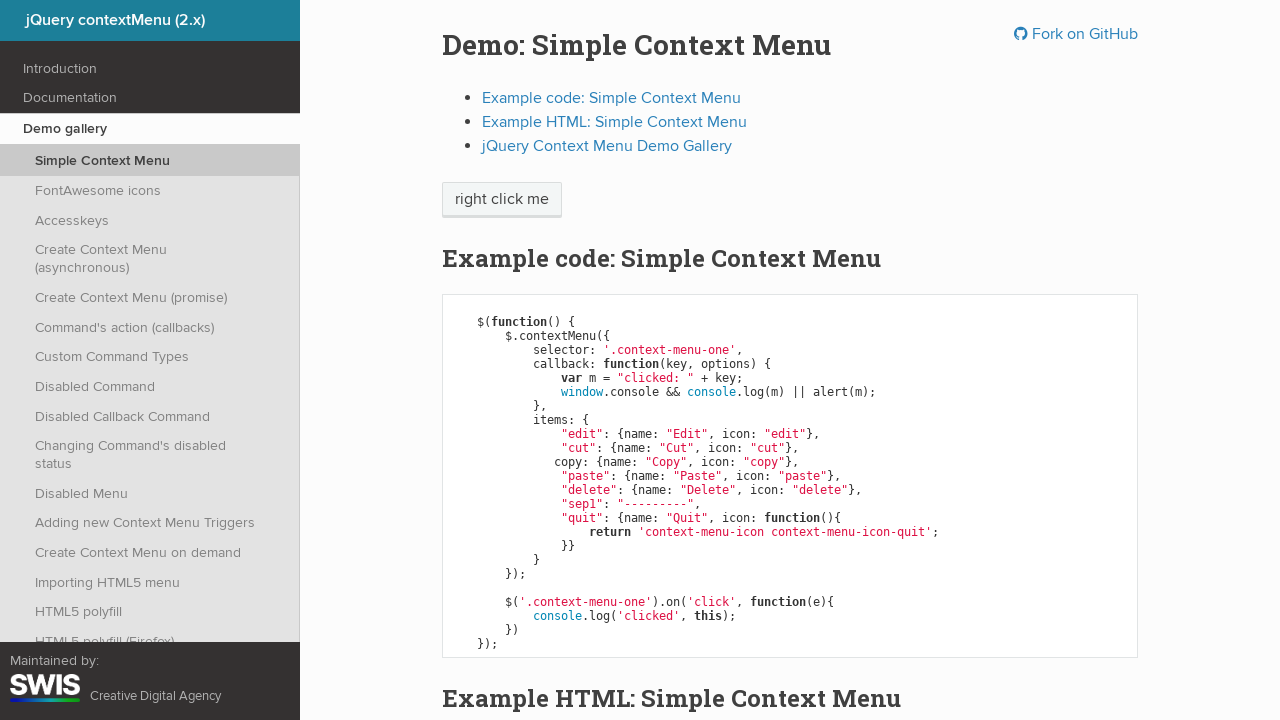

Retrieved inner text from link: 'Keeping the context menu open'
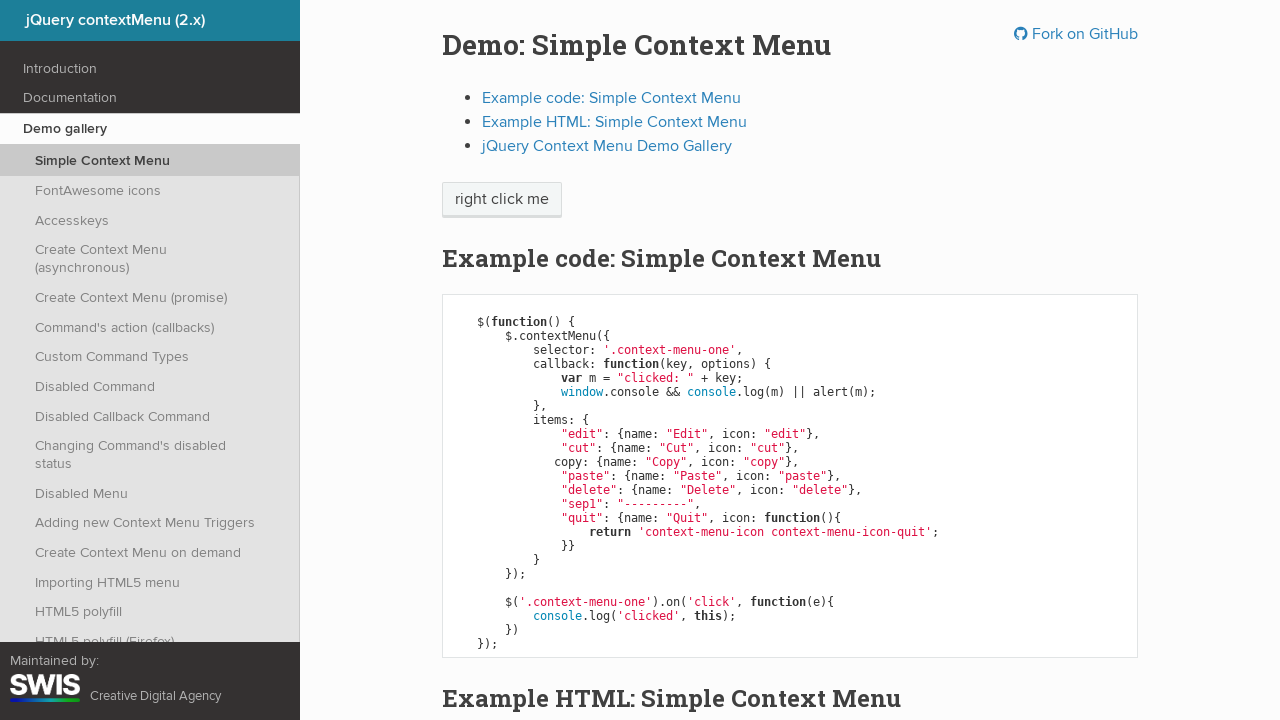

Retrieved href attribute from link: 'https://swisnl.github.io/jQuery-contextMenu/demo/keeping-contextmenu-open.html'
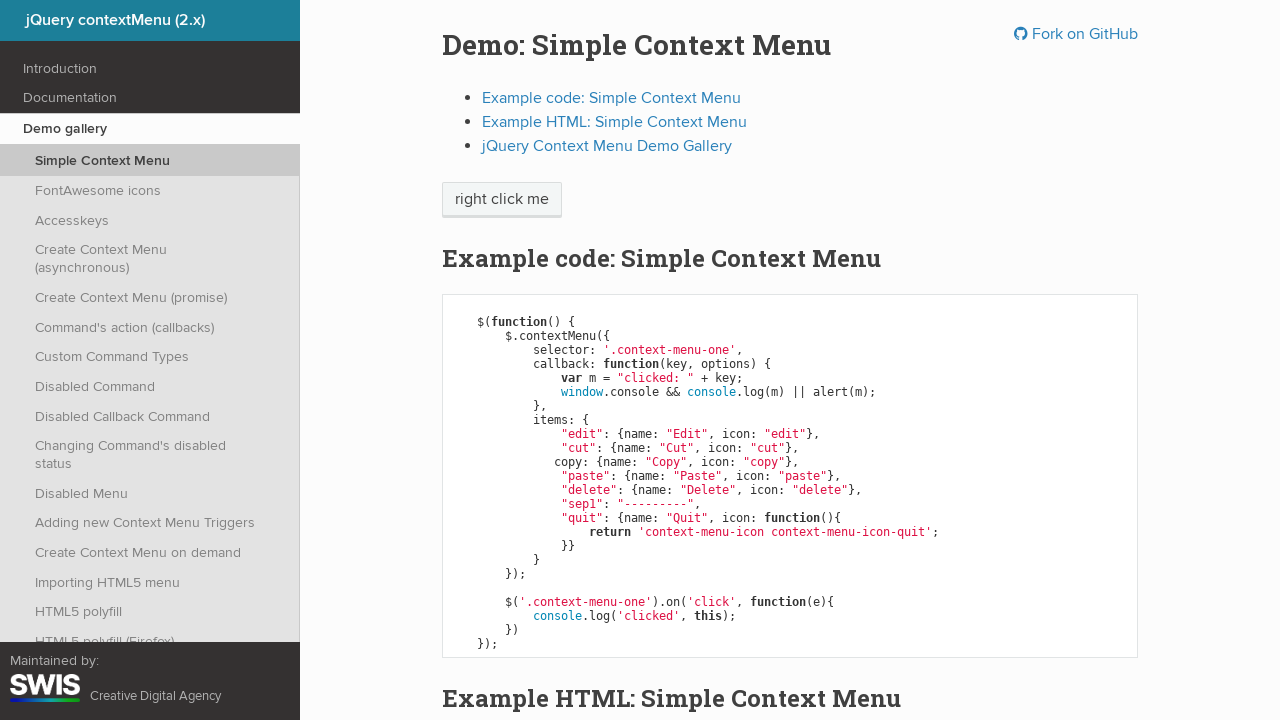

Retrieved inner text from link: 'Menus with titles'
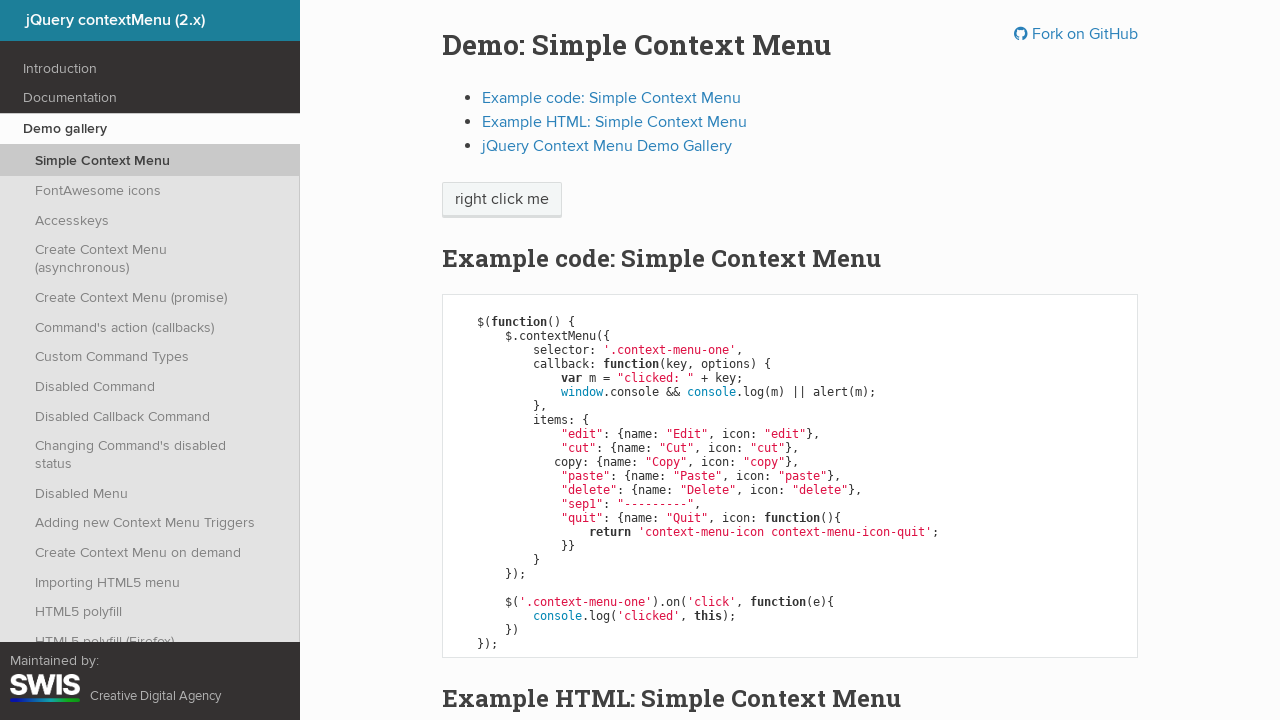

Retrieved href attribute from link: 'https://swisnl.github.io/jQuery-contextMenu/demo/menu-title.html'
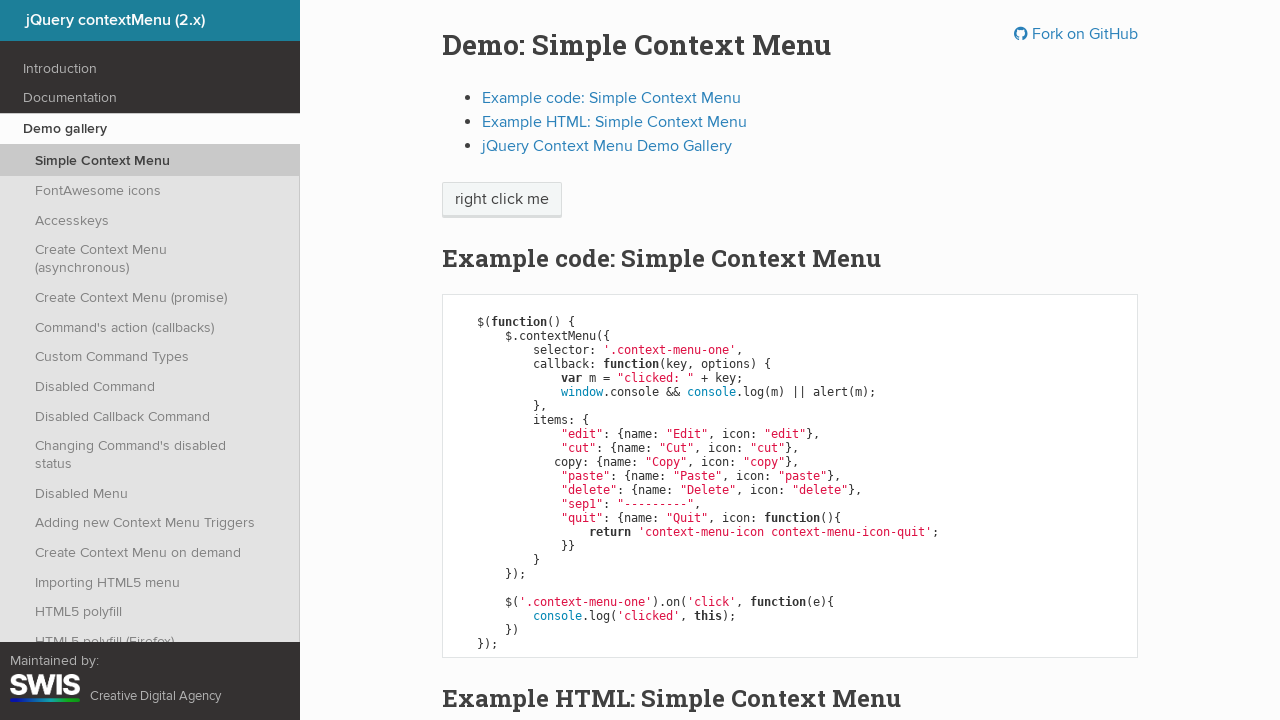

Retrieved inner text from link: 'Context Menu on DOM Element'
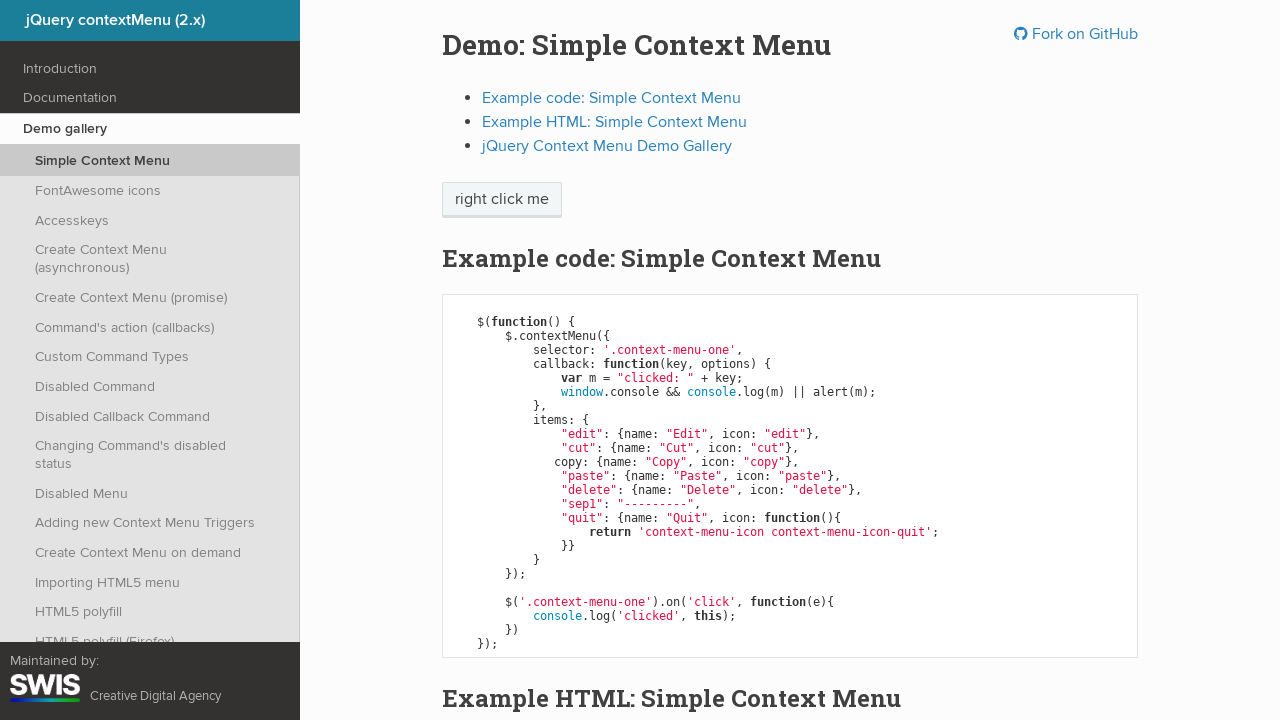

Retrieved href attribute from link: 'https://swisnl.github.io/jQuery-contextMenu/demo/on-dom-element.html'
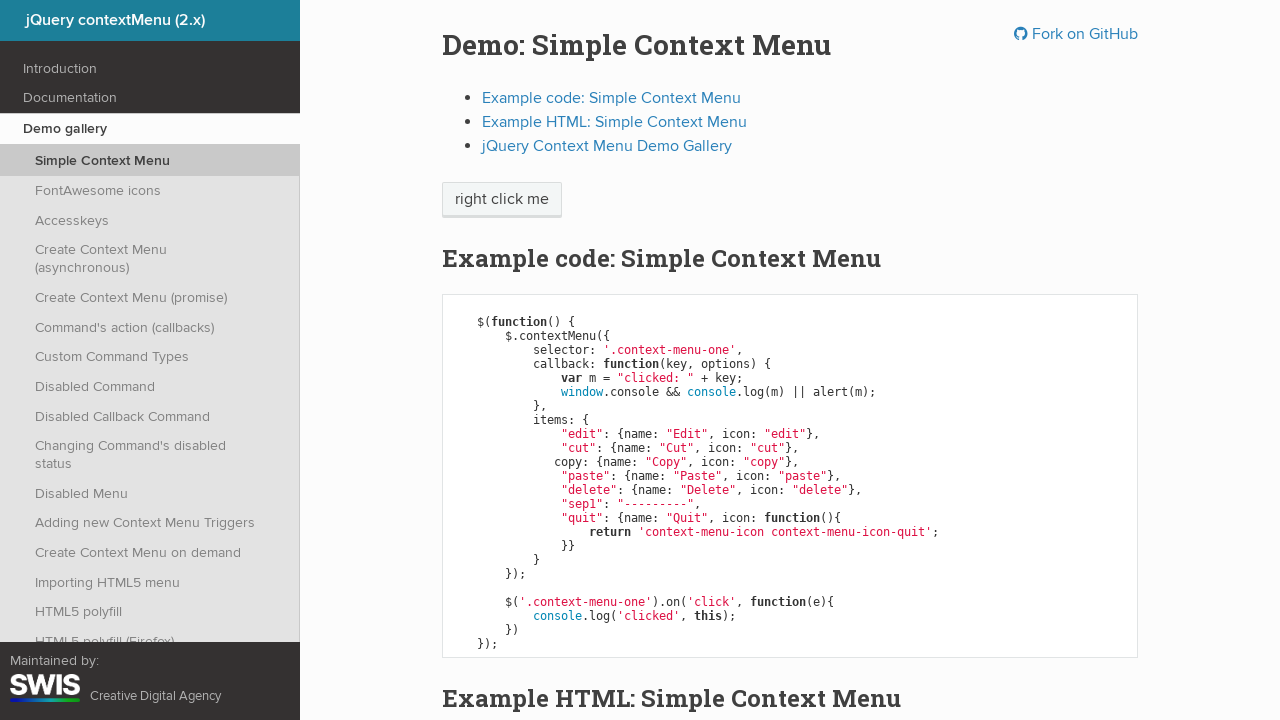

Retrieved inner text from link: 'Submenus'
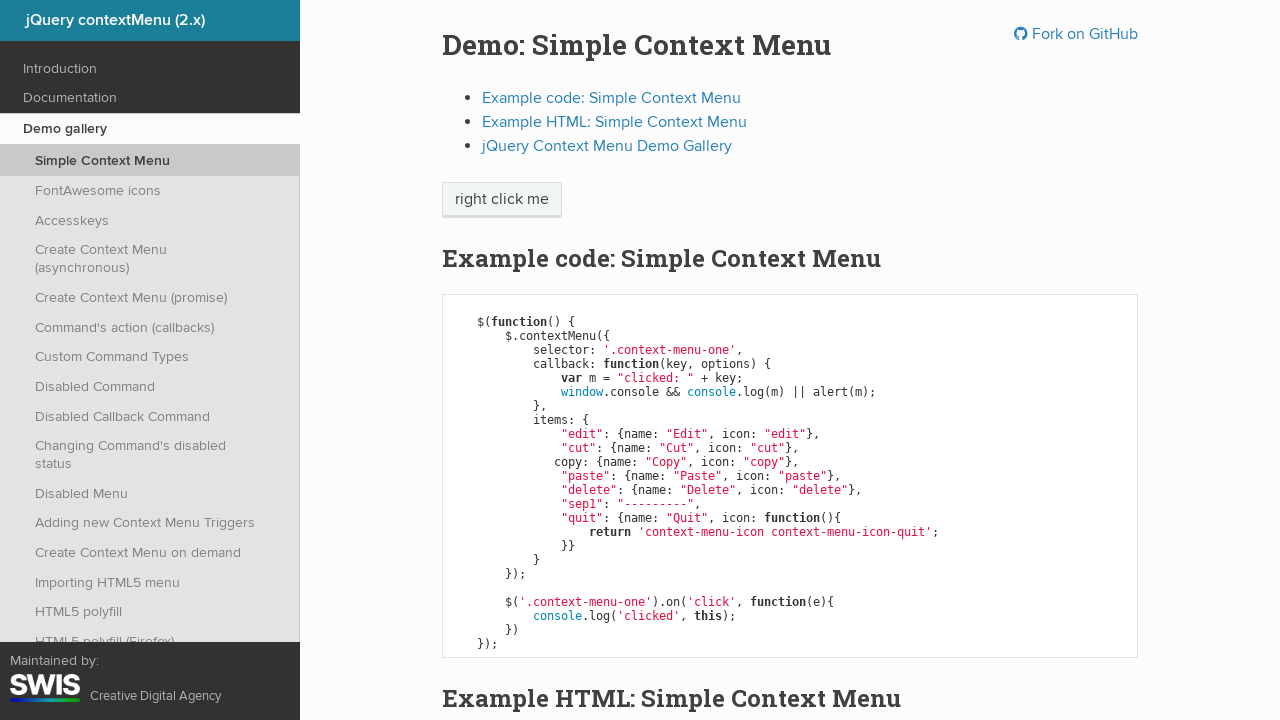

Retrieved href attribute from link: 'https://swisnl.github.io/jQuery-contextMenu/demo/sub-menus.html'
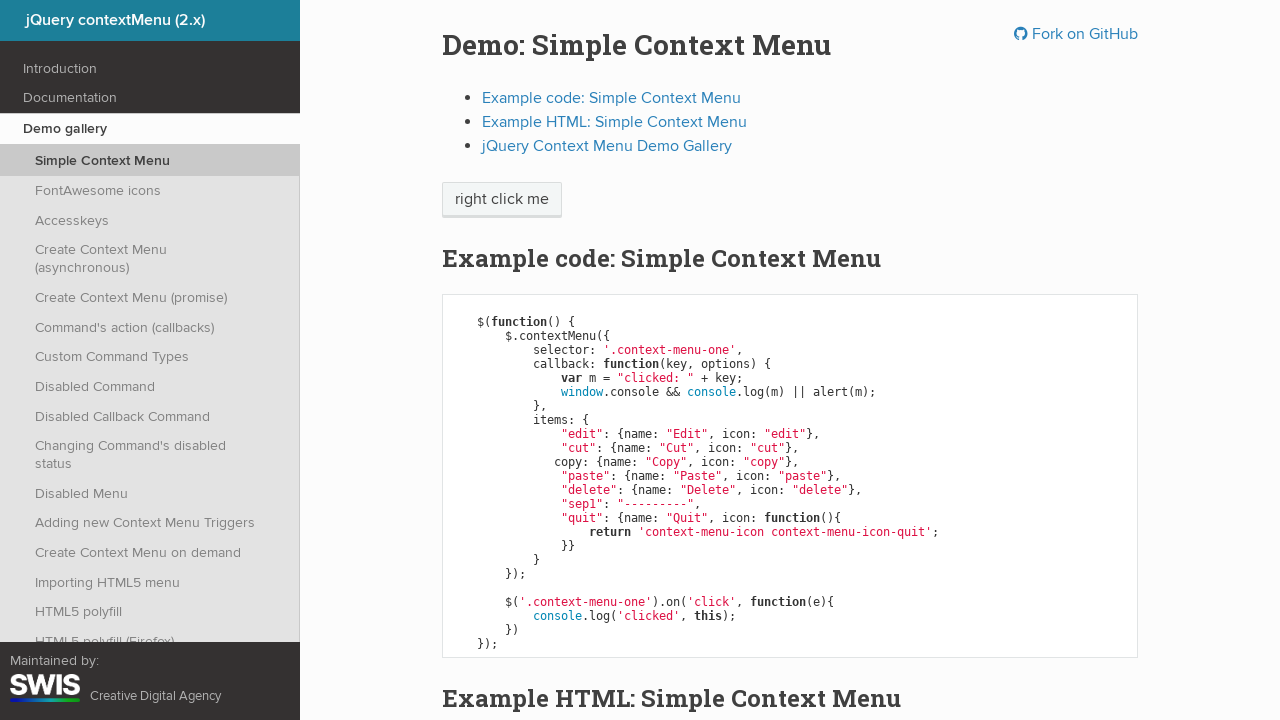

Retrieved inner text from link: 'Custom Activated Context Menu'
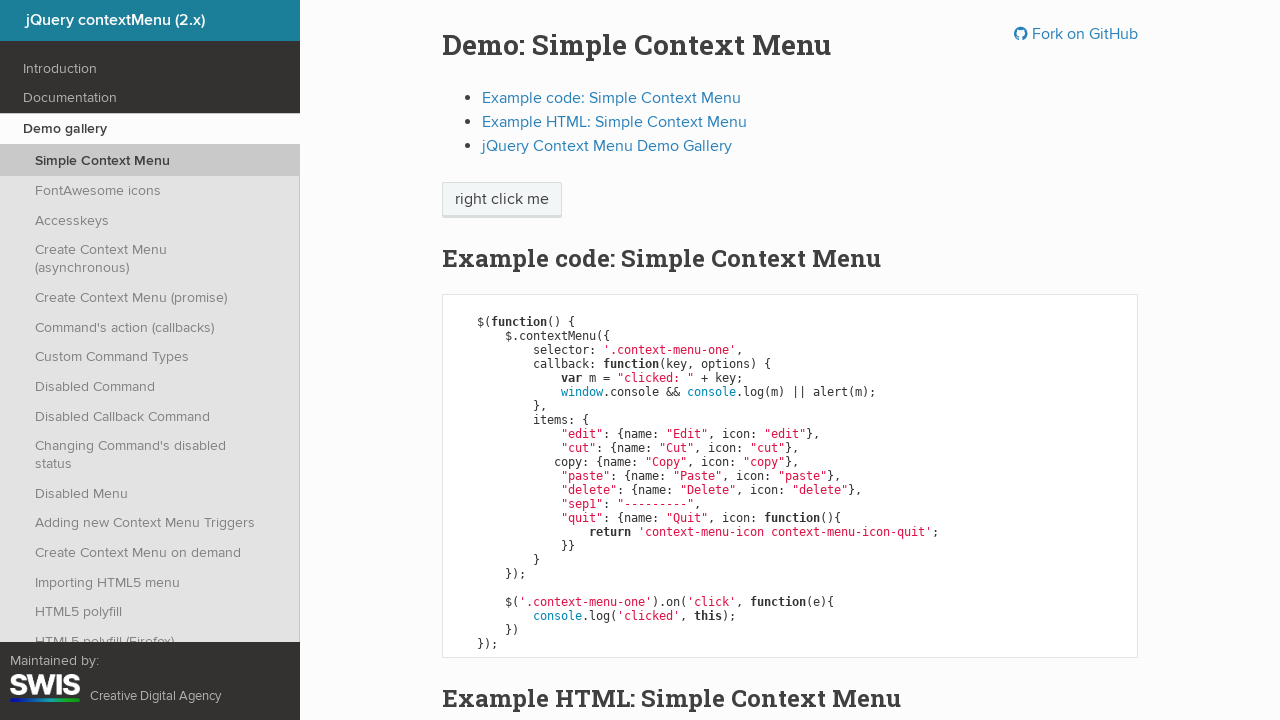

Retrieved href attribute from link: 'https://swisnl.github.io/jQuery-contextMenu/demo/trigger-custom.html'
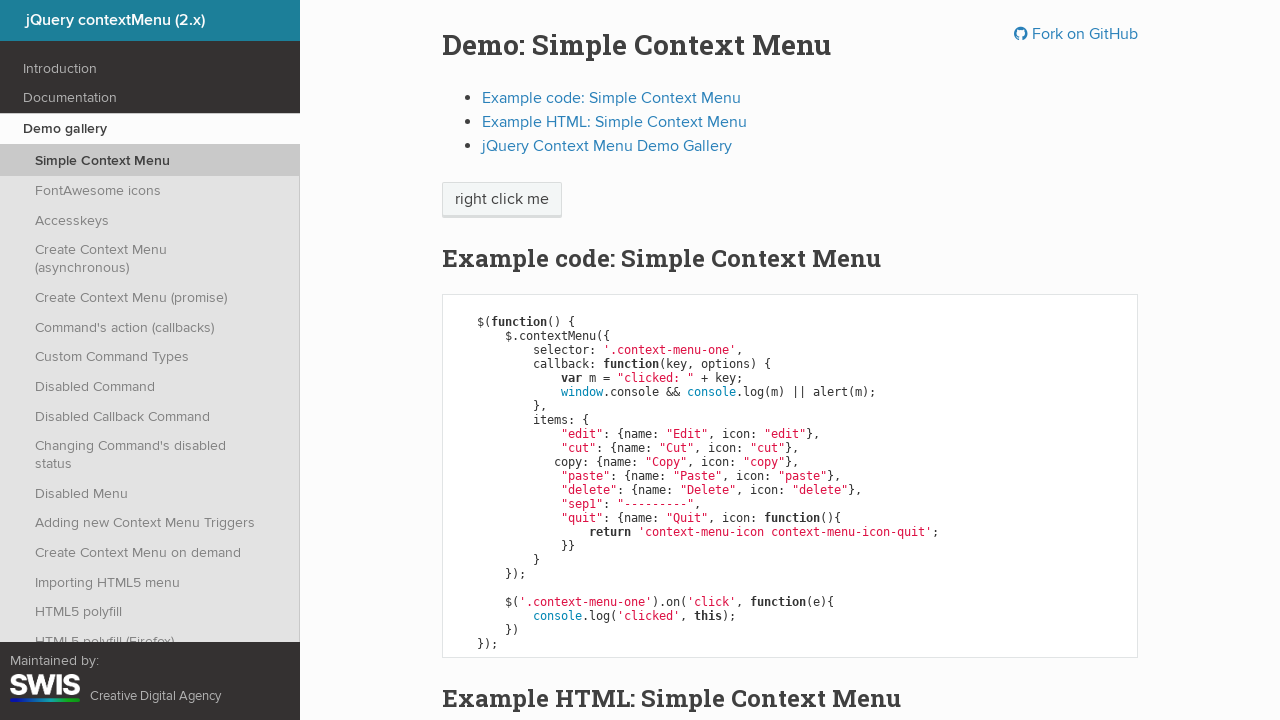

Retrieved inner text from link: 'Hover Activated Context Menu'
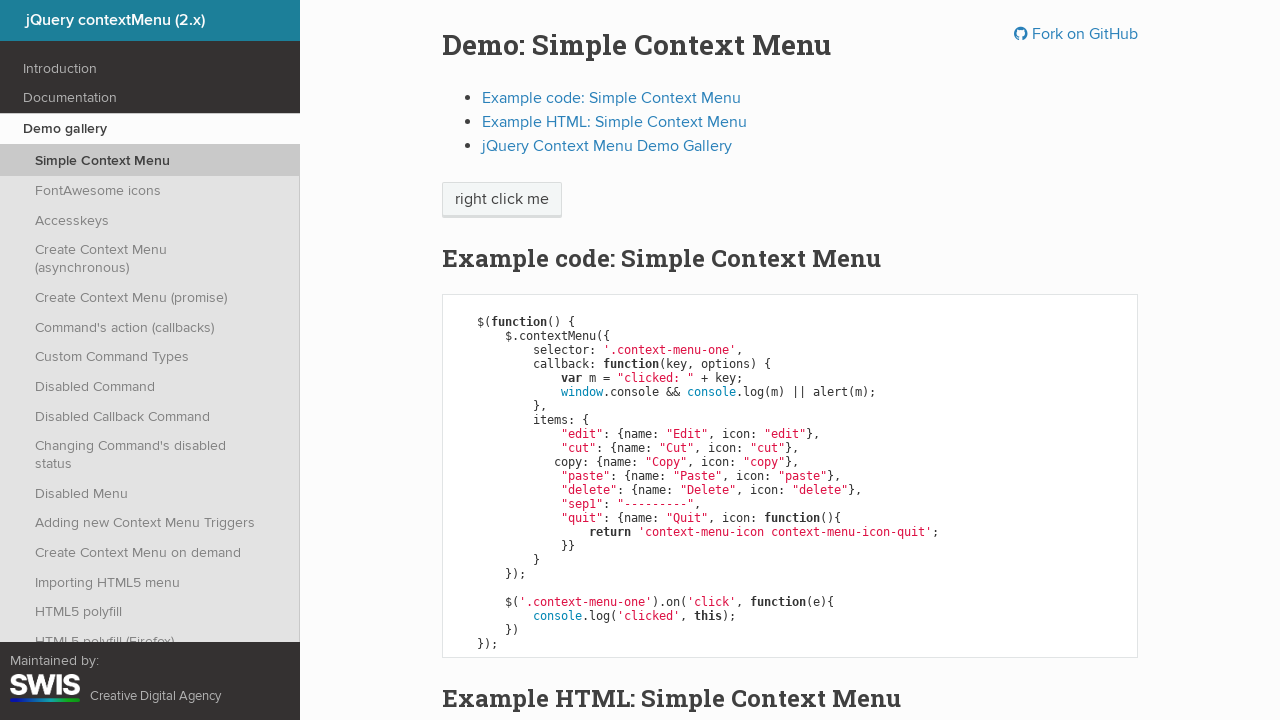

Retrieved href attribute from link: 'https://swisnl.github.io/jQuery-contextMenu/demo/trigger-hover.html'
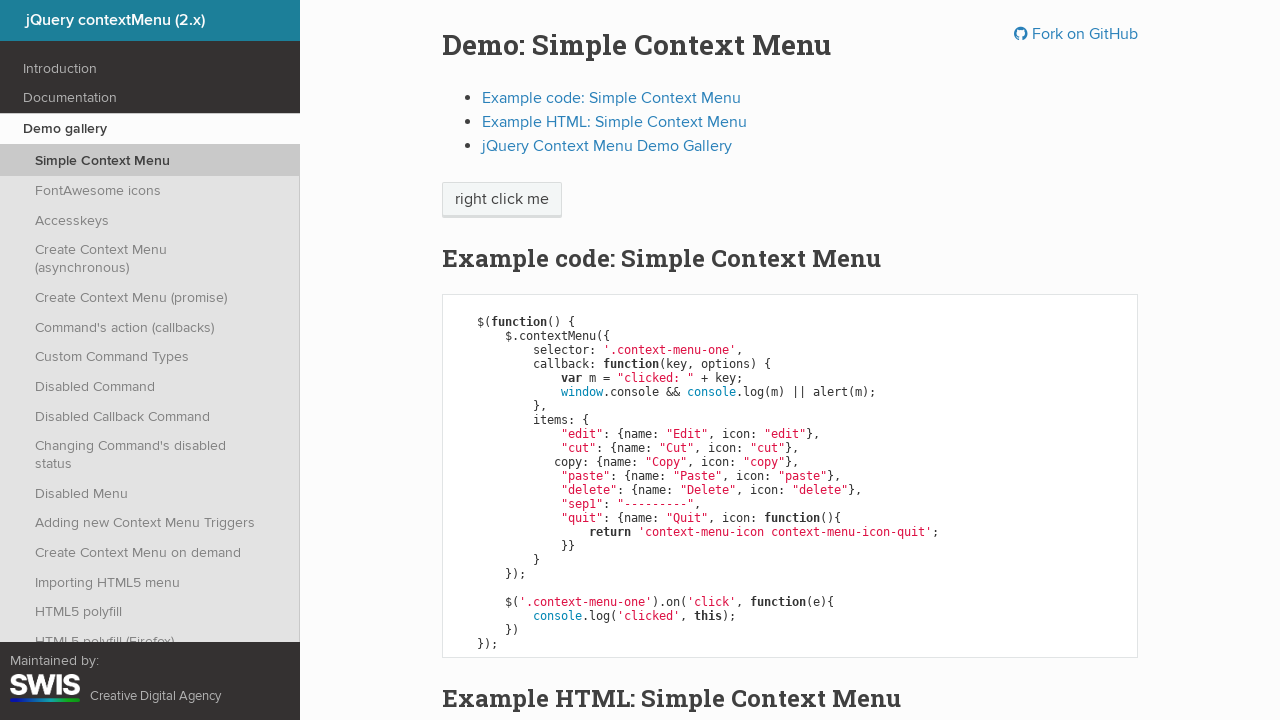

Retrieved inner text from link: 'Hover Activated Context Menu With Autohide'
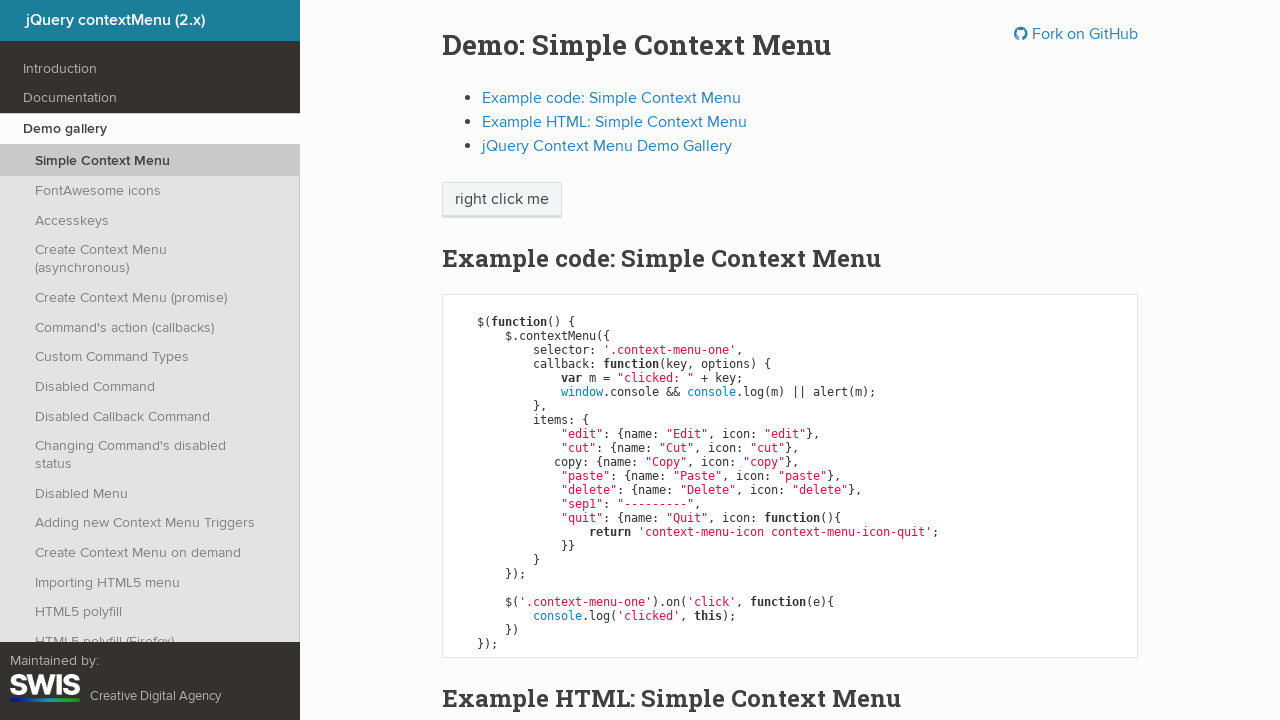

Retrieved href attribute from link: 'https://swisnl.github.io/jQuery-contextMenu/demo/trigger-hover-autohide.html'
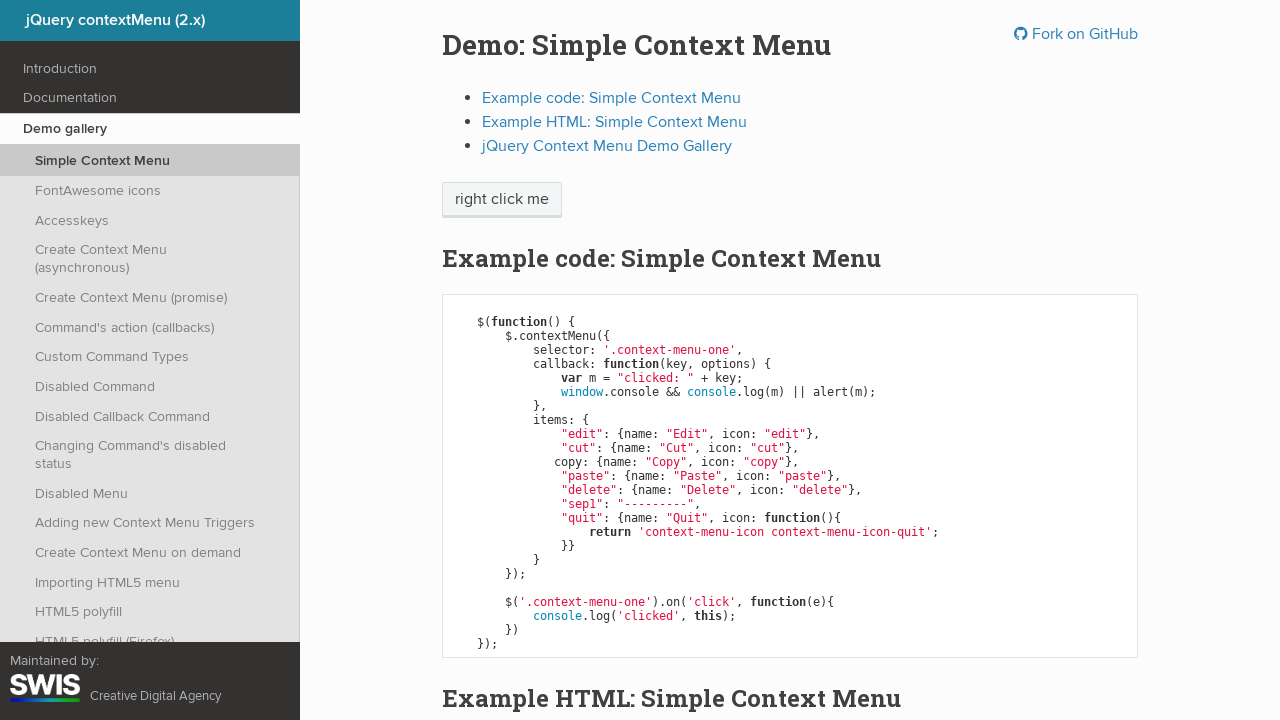

Retrieved inner text from link: 'Left-Click Trigger'
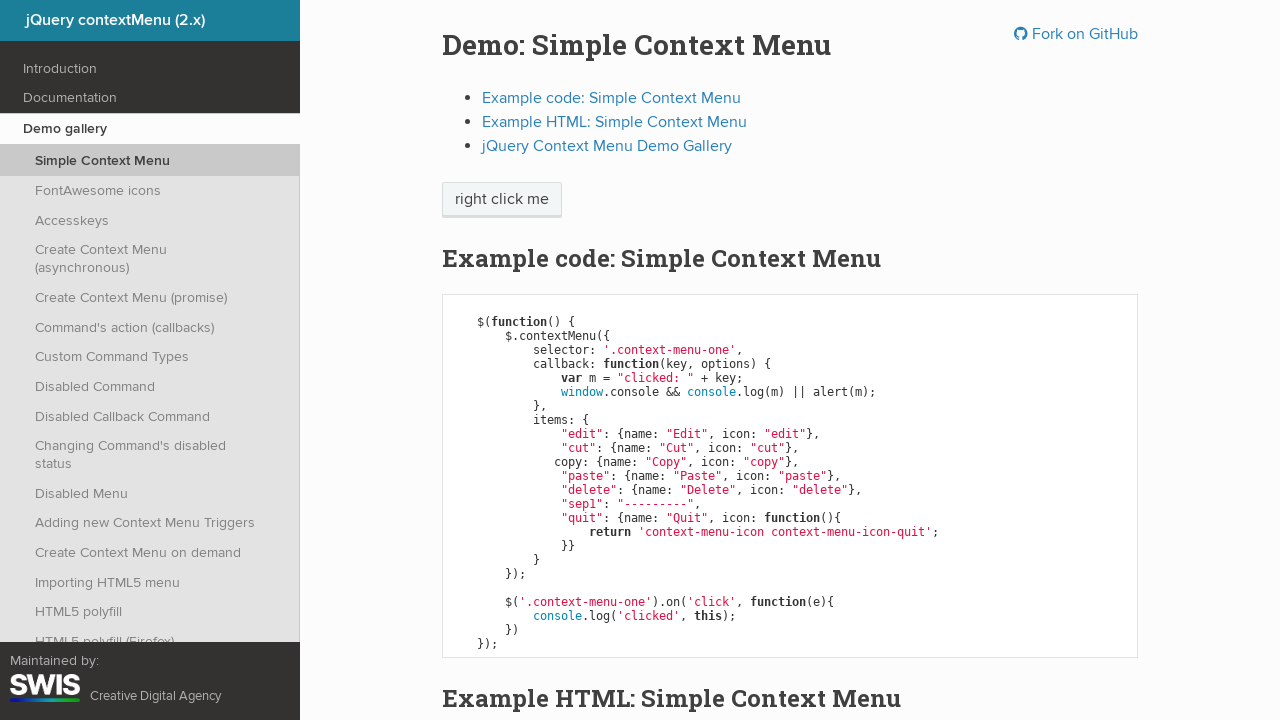

Retrieved href attribute from link: 'https://swisnl.github.io/jQuery-contextMenu/demo/trigger-left-click.html'
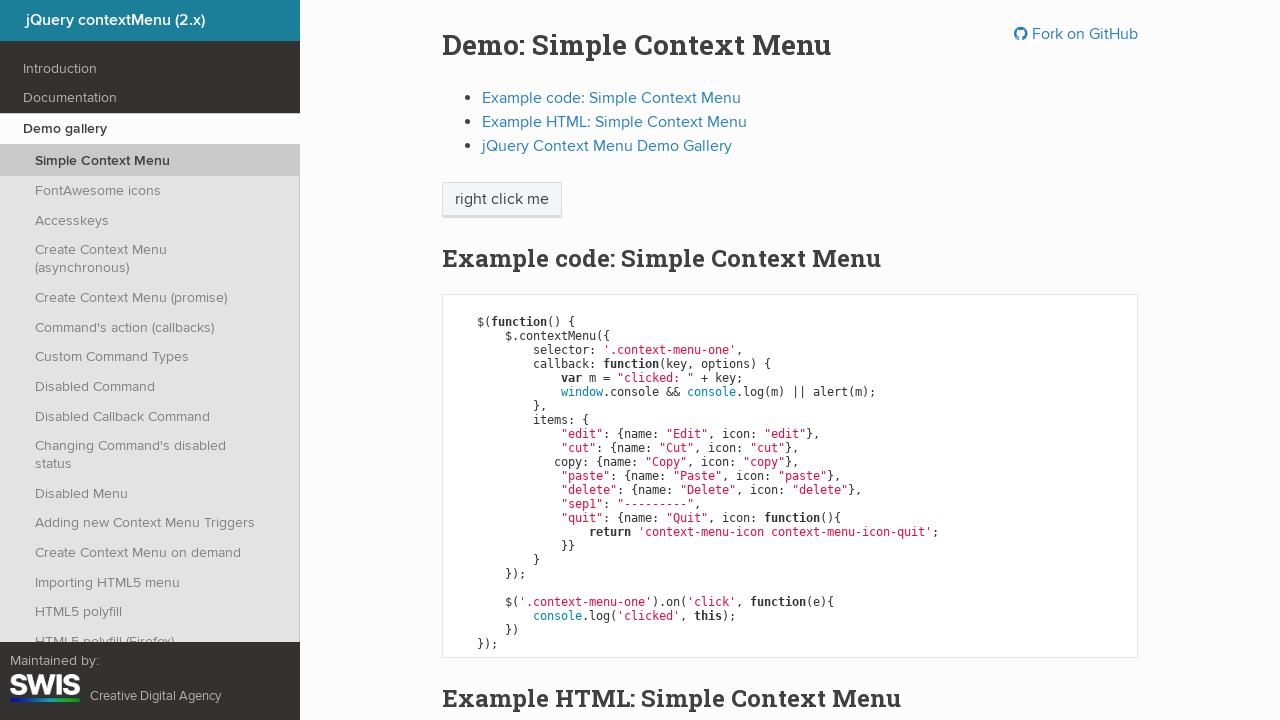

Retrieved inner text from link: 'Swipe Trigger'
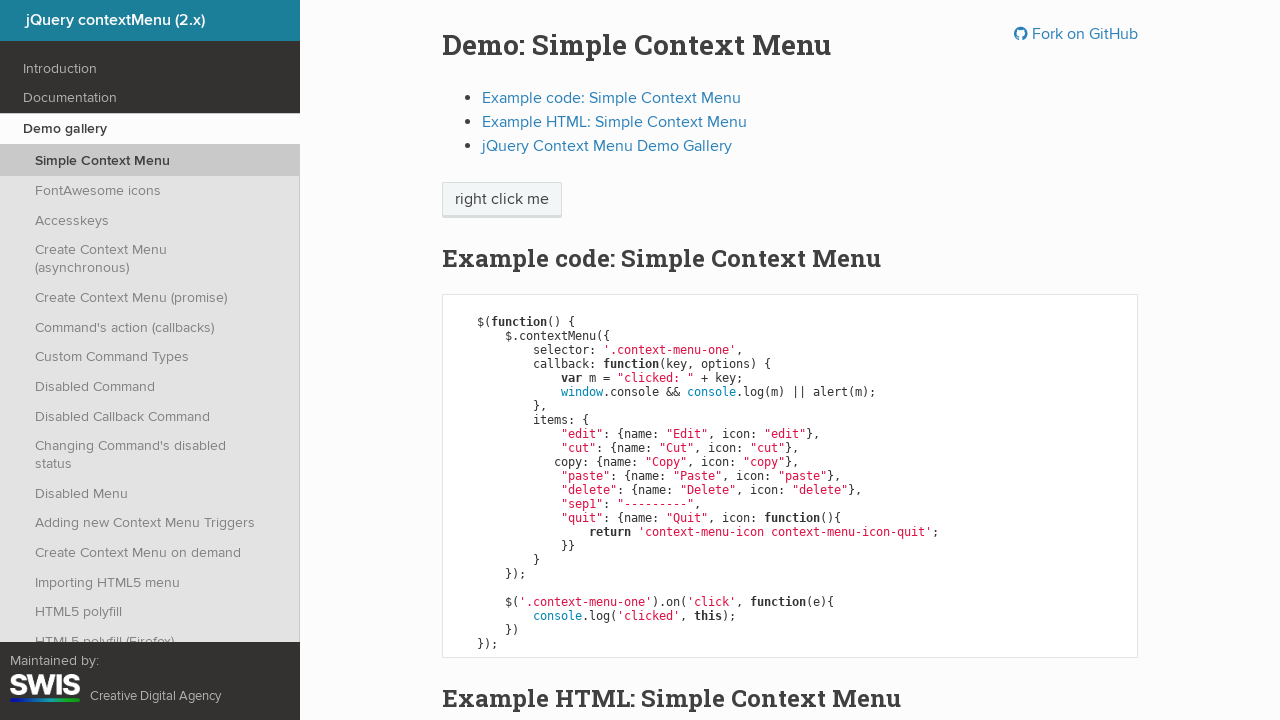

Retrieved href attribute from link: 'https://swisnl.github.io/jQuery-contextMenu/demo/trigger-swipe.html'
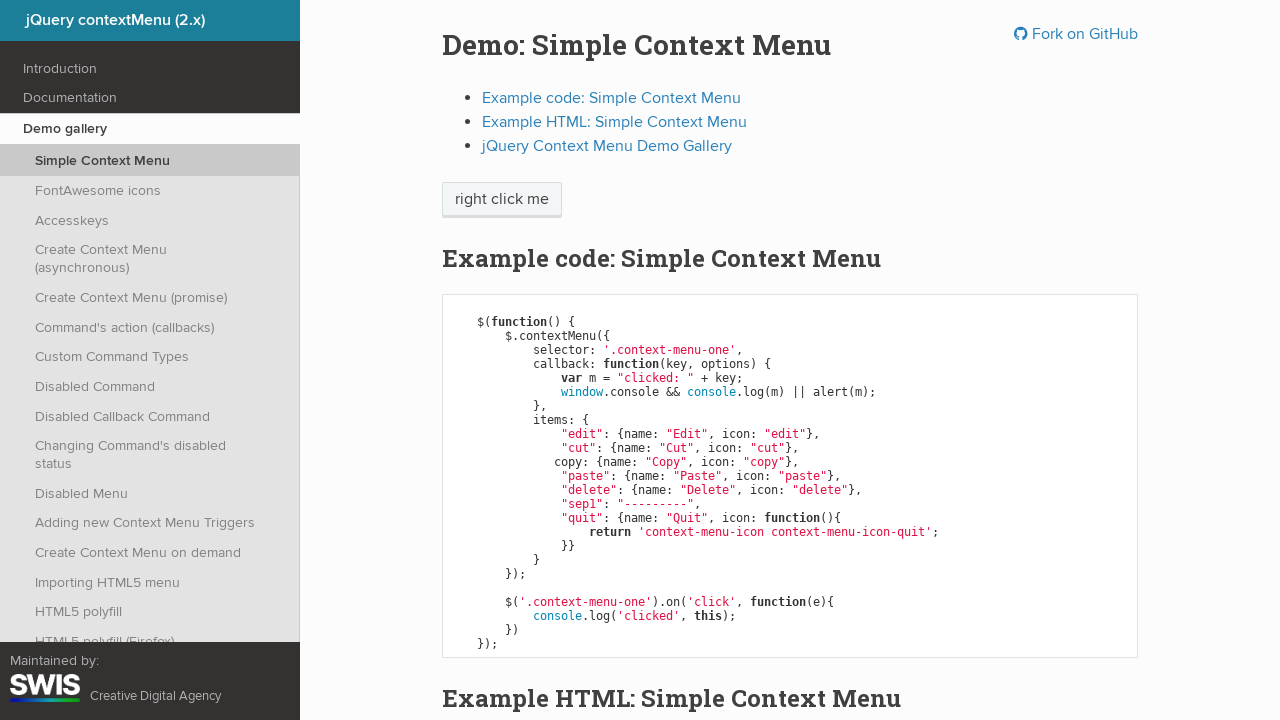

Retrieved inner text from link: 'Creative Digital Agency'
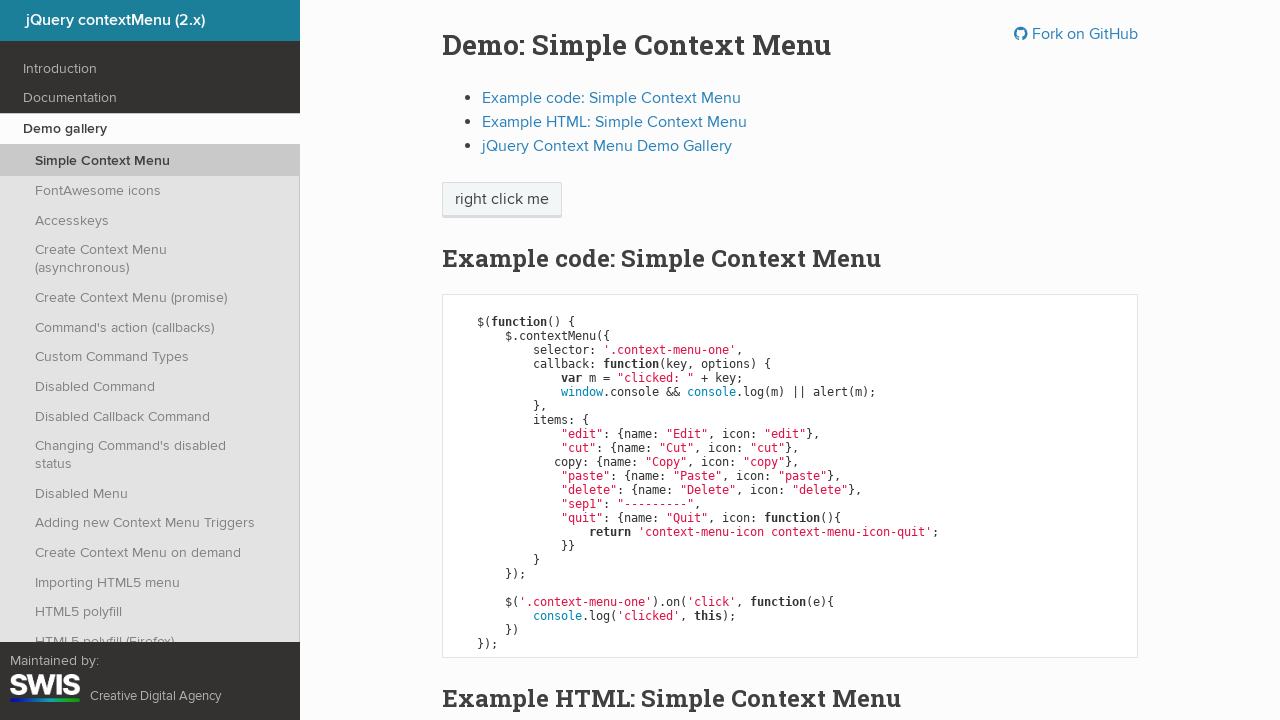

Retrieved href attribute from link: 'https://www.swis.nl'
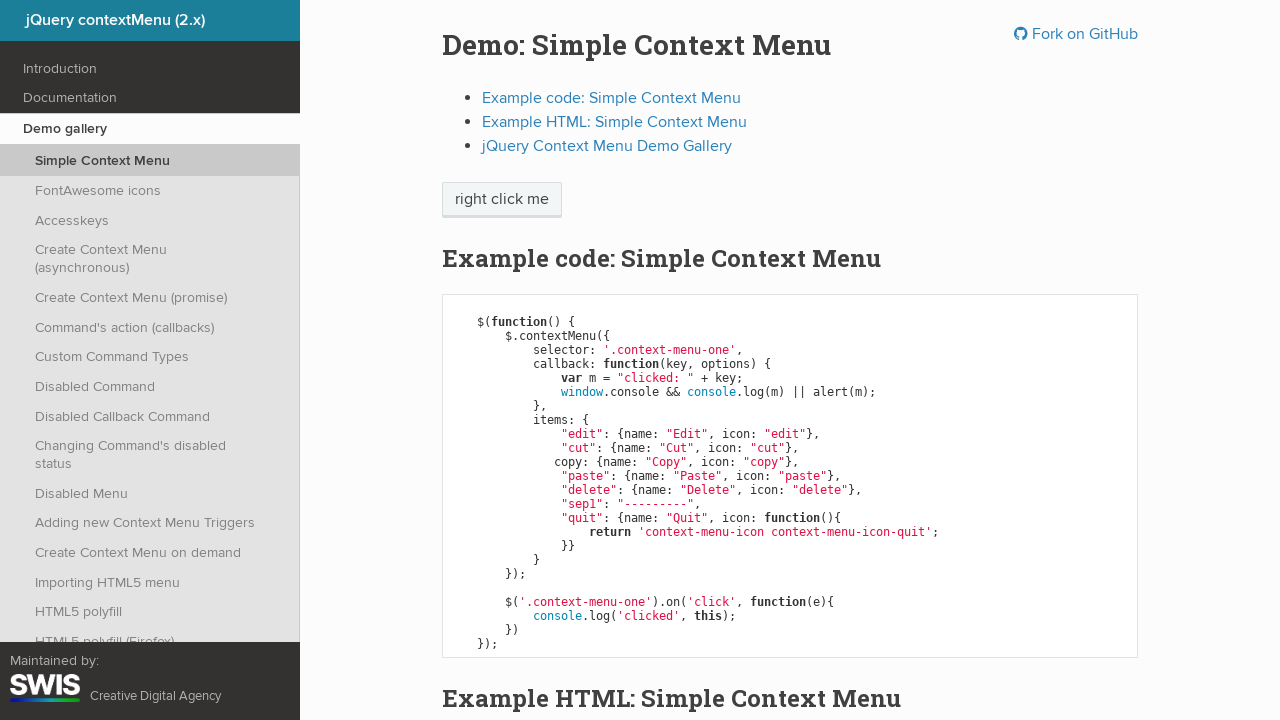

Retrieved inner text from link: 'jQuery contextMenu (2.x)'
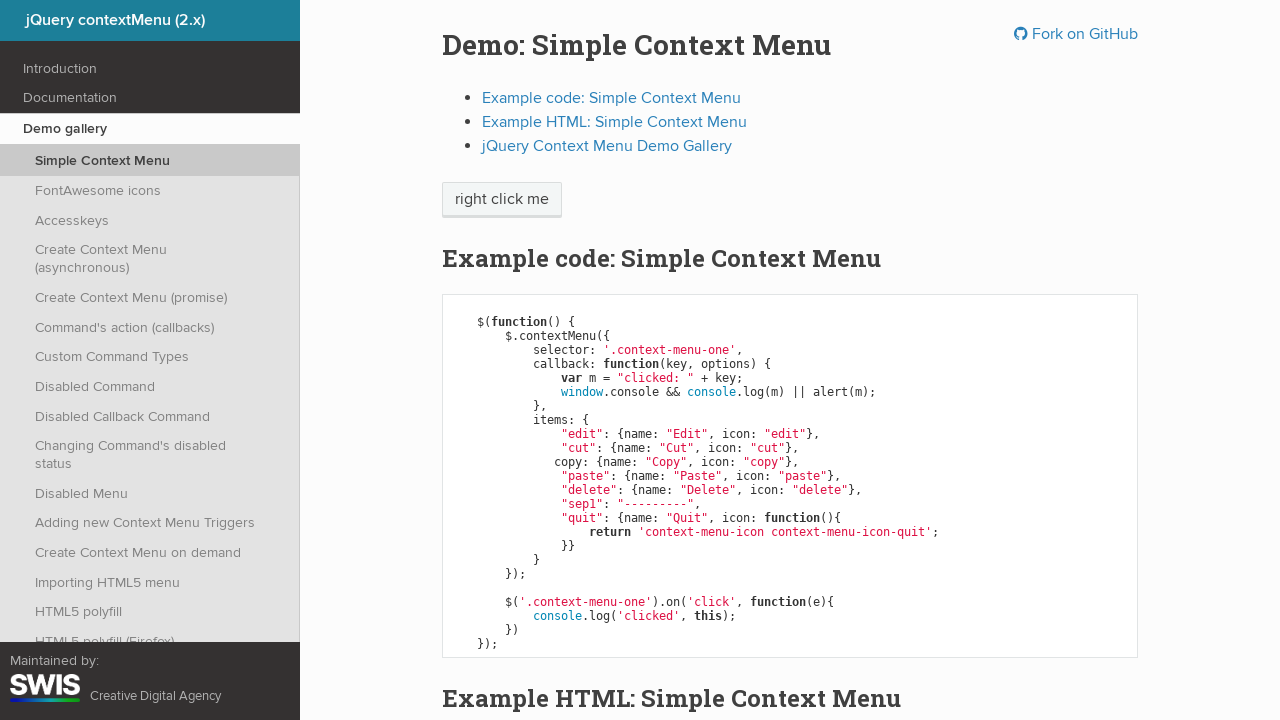

Retrieved href attribute from link: 'https://swisnl.github.io/jQuery-contextMenu/'
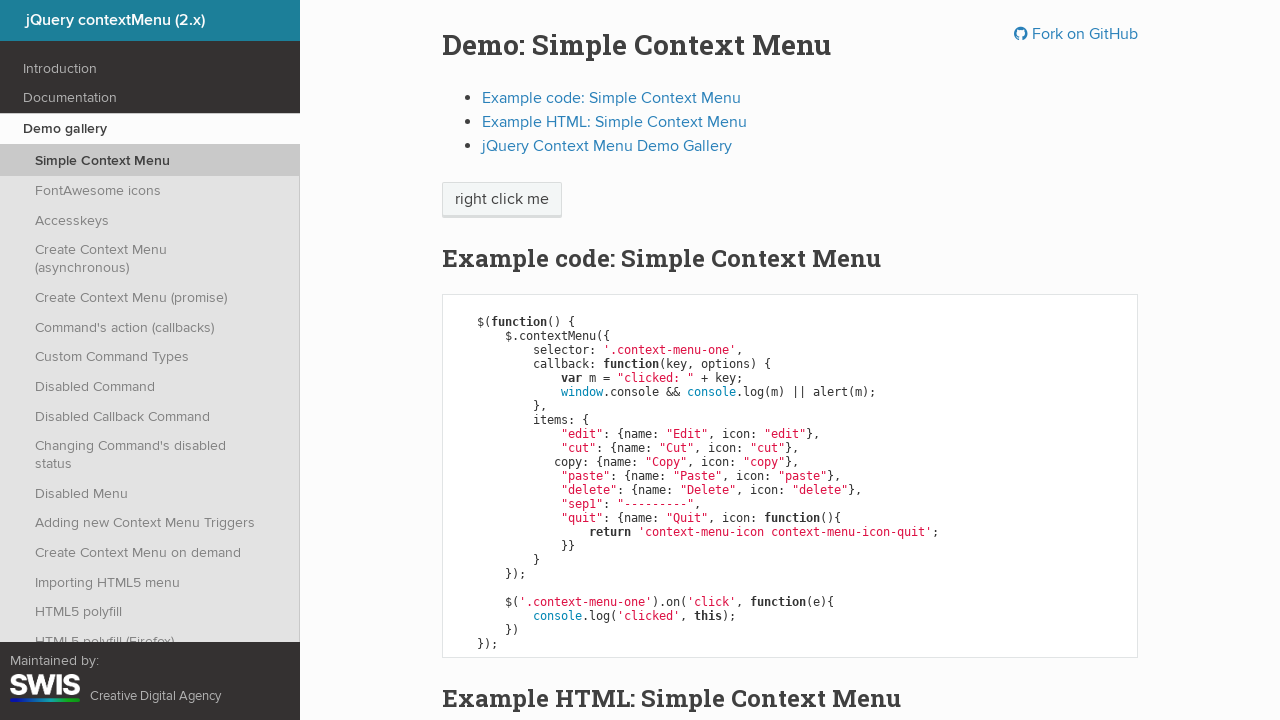

Retrieved inner text from link: ' Fork on GitHub'
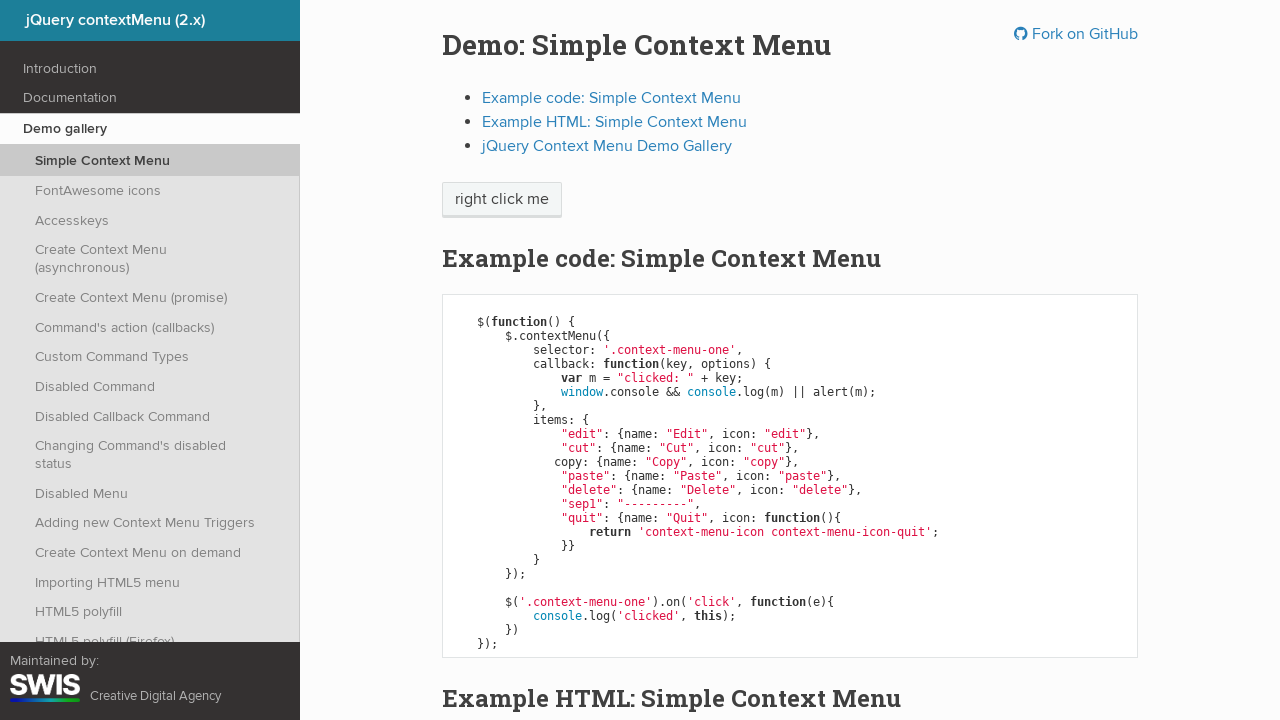

Retrieved href attribute from link: 'https://github.com/swisnl/jQuery-contextMenu'
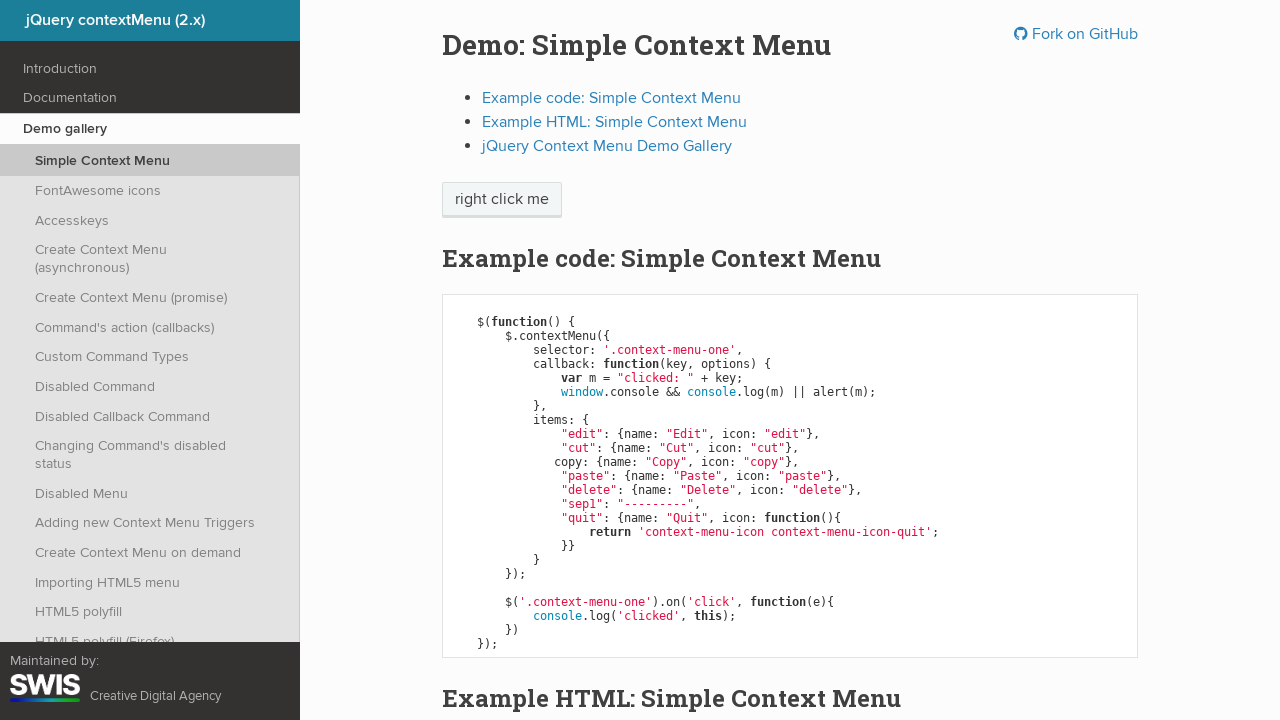

Retrieved inner text from link: 'Example code: Simple Context Menu'
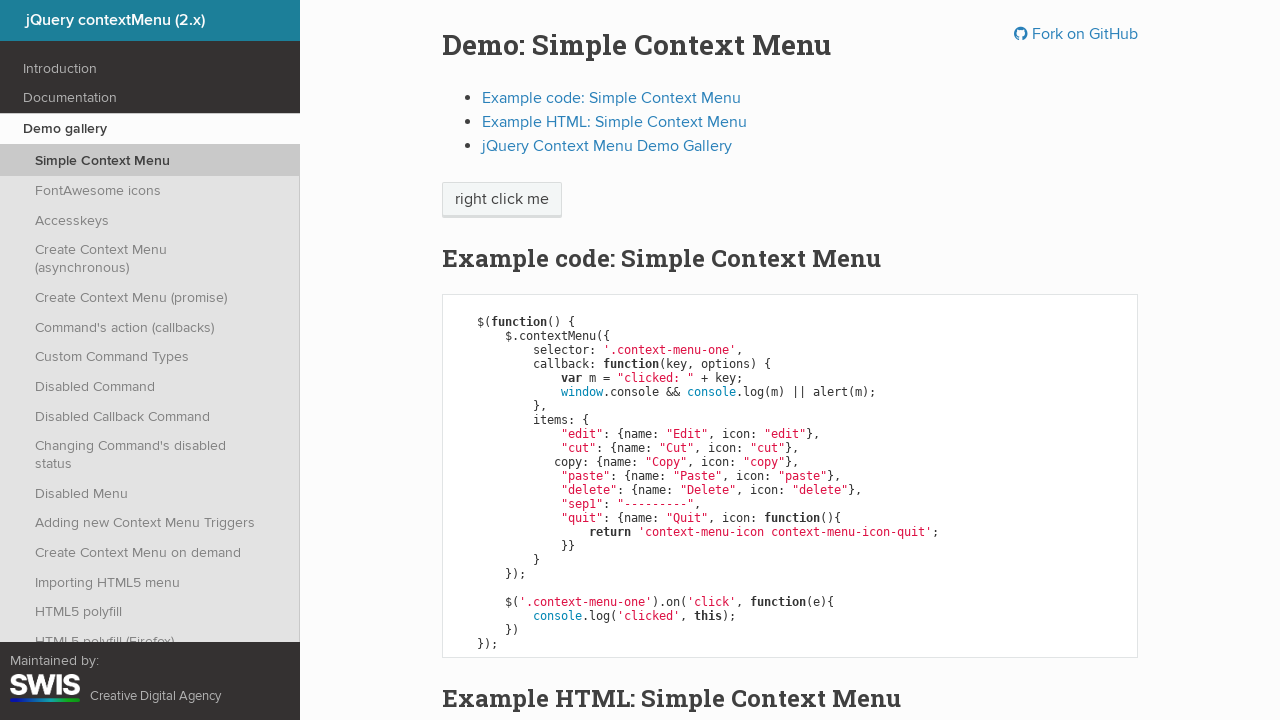

Retrieved href attribute from link: '#example-code-simple-context-menu'
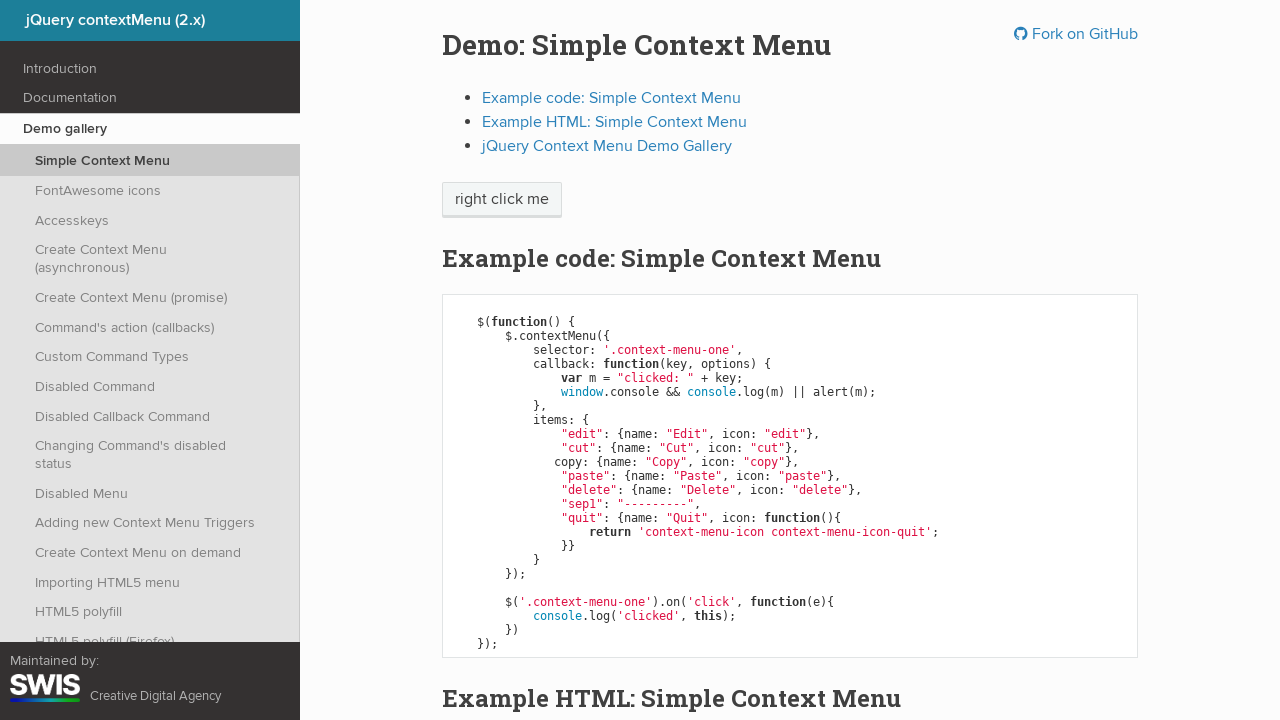

Retrieved inner text from link: 'Example HTML: Simple Context Menu'
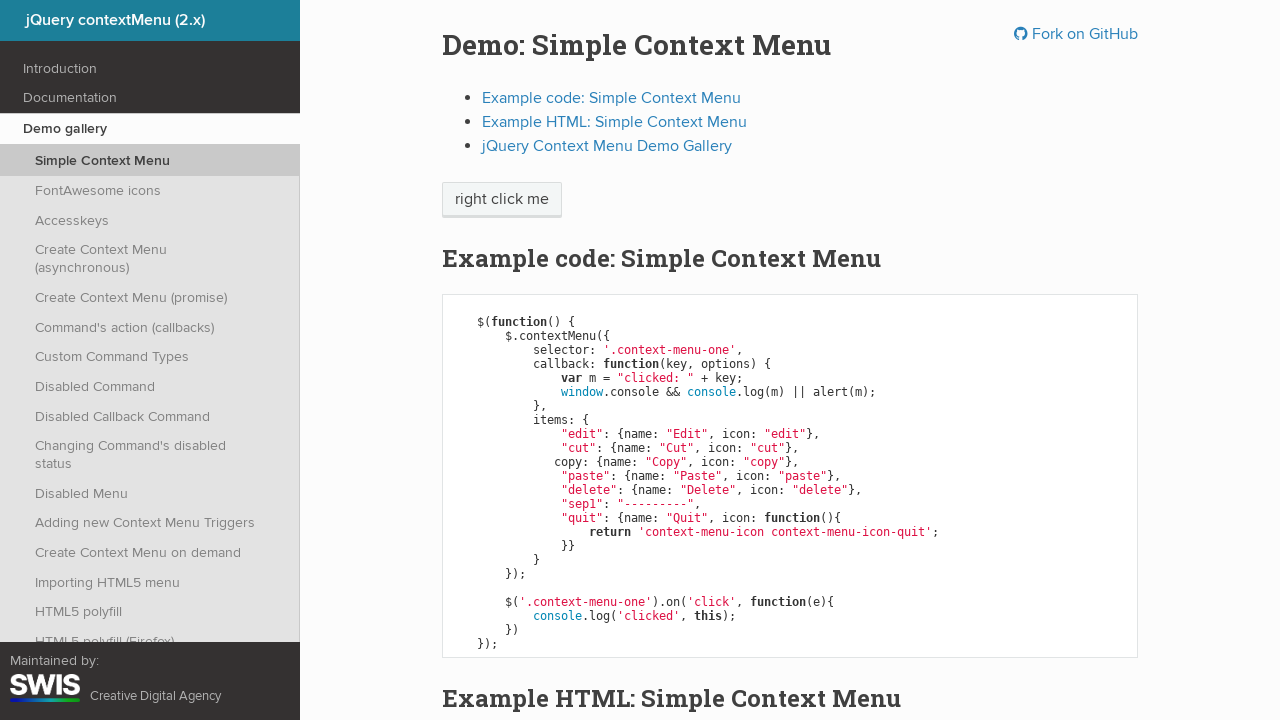

Retrieved href attribute from link: '#example-html-simple-context-menu'
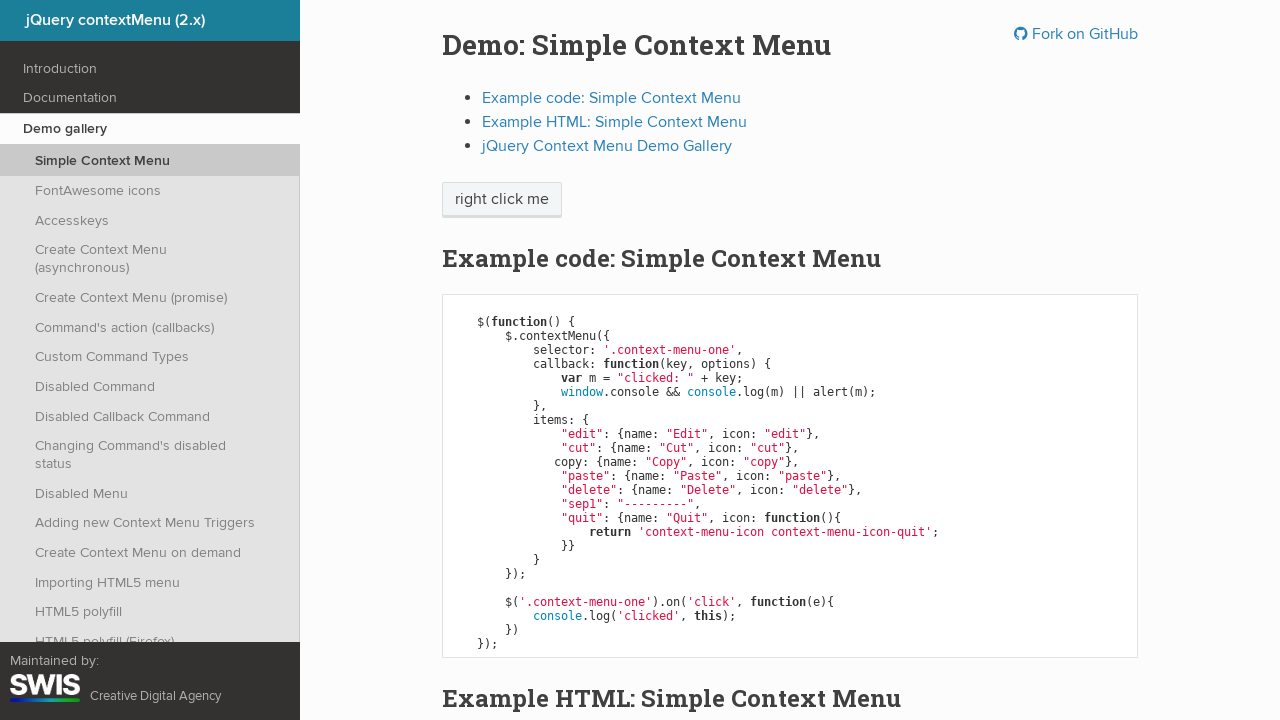

Retrieved inner text from link: 'jQuery Context Menu Demo Gallery'
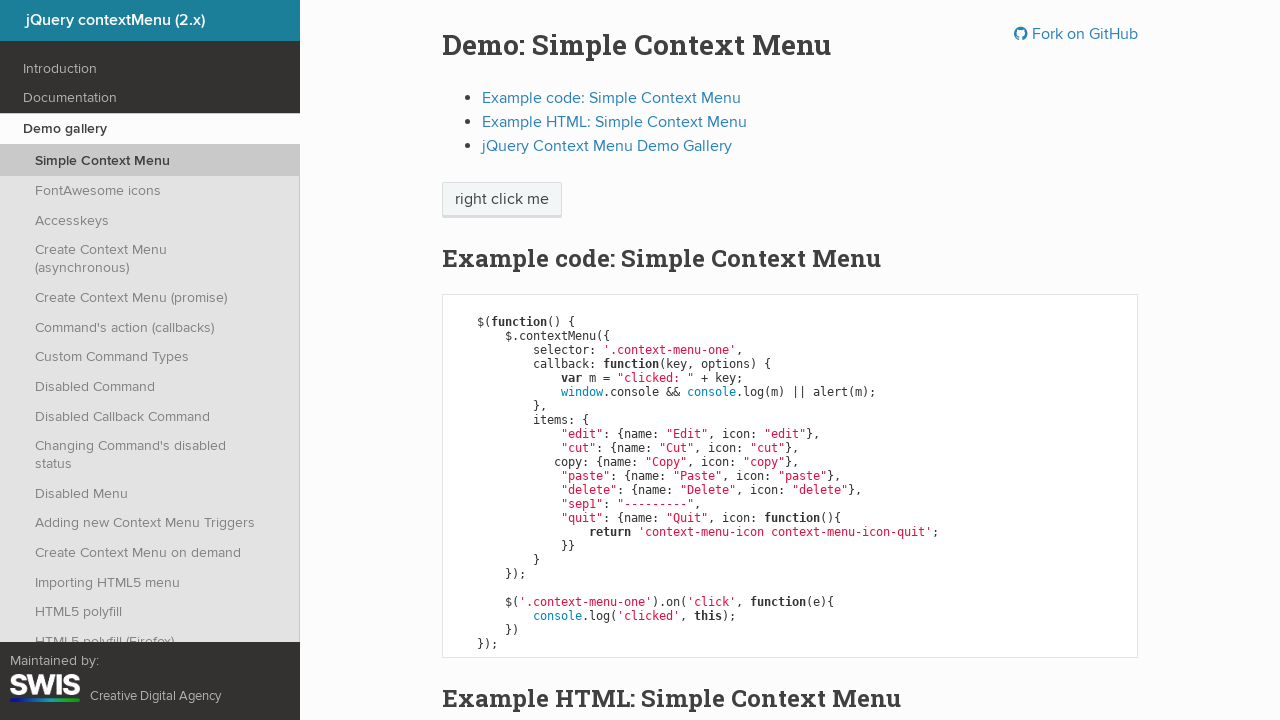

Retrieved href attribute from link: '#jquery-context-menu-demo-gallery'
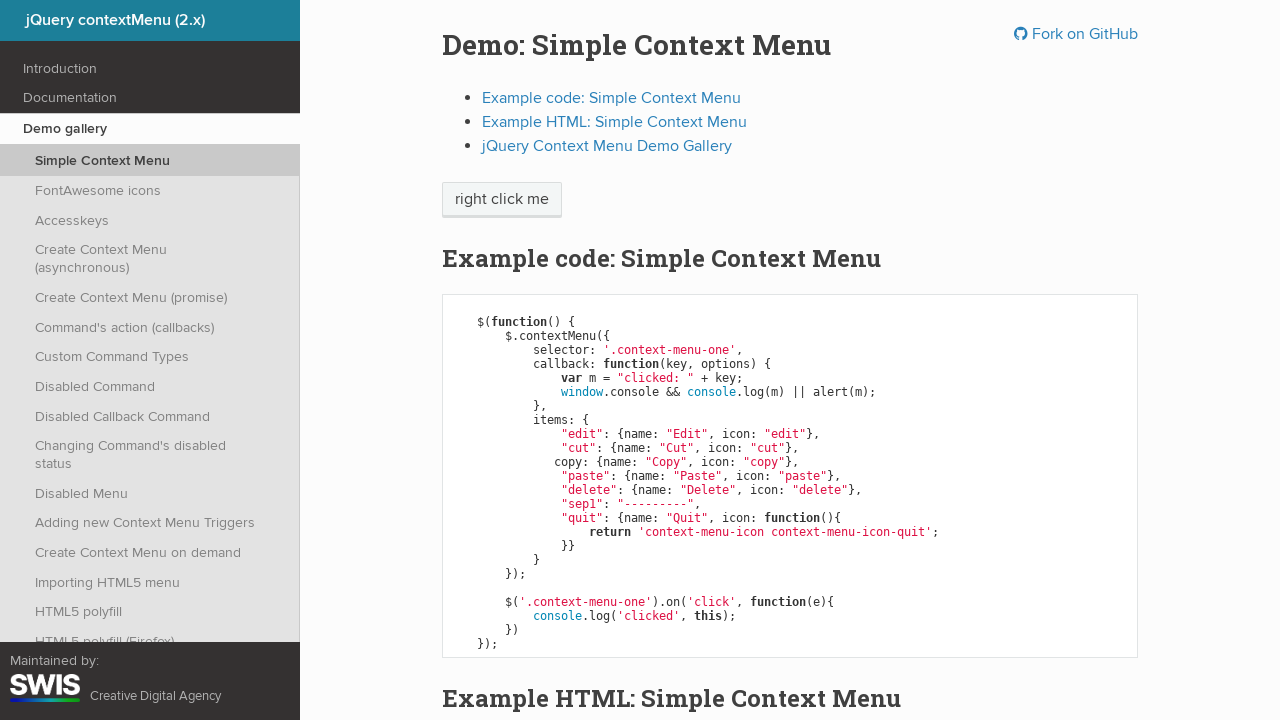

Retrieved inner text from link: 'Simple Context Menu'
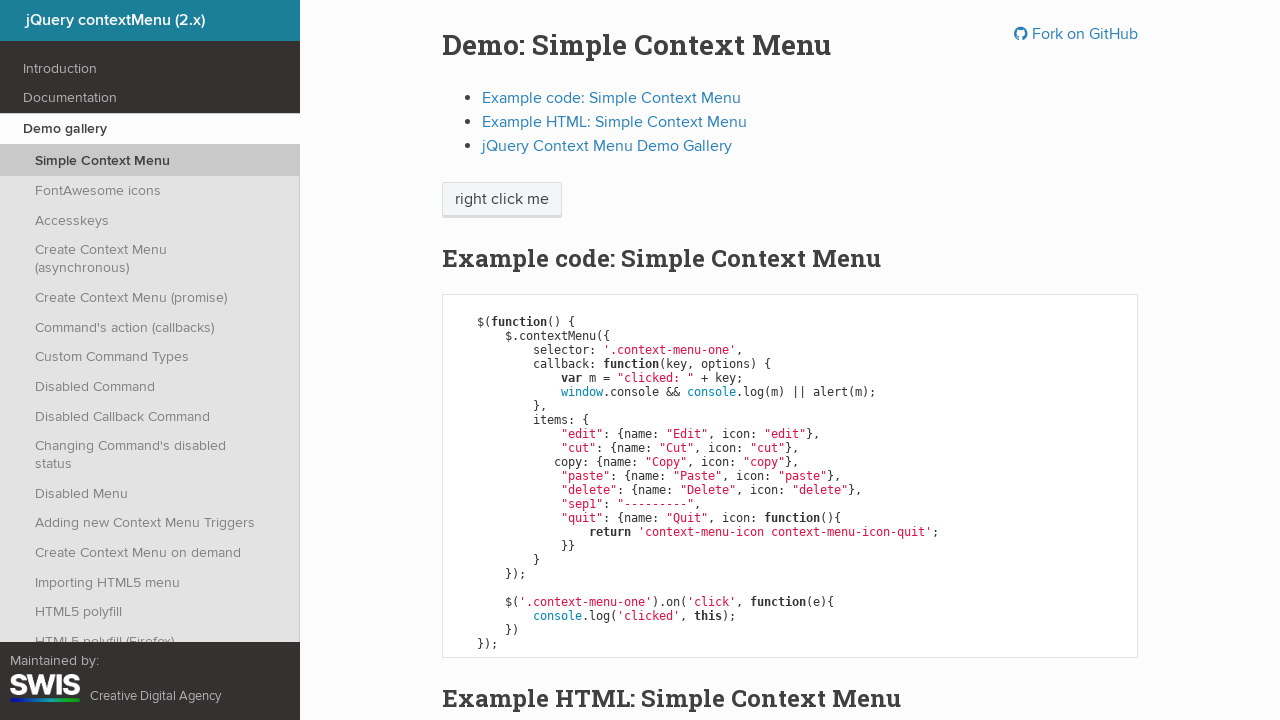

Retrieved href attribute from link: 'demo.html'
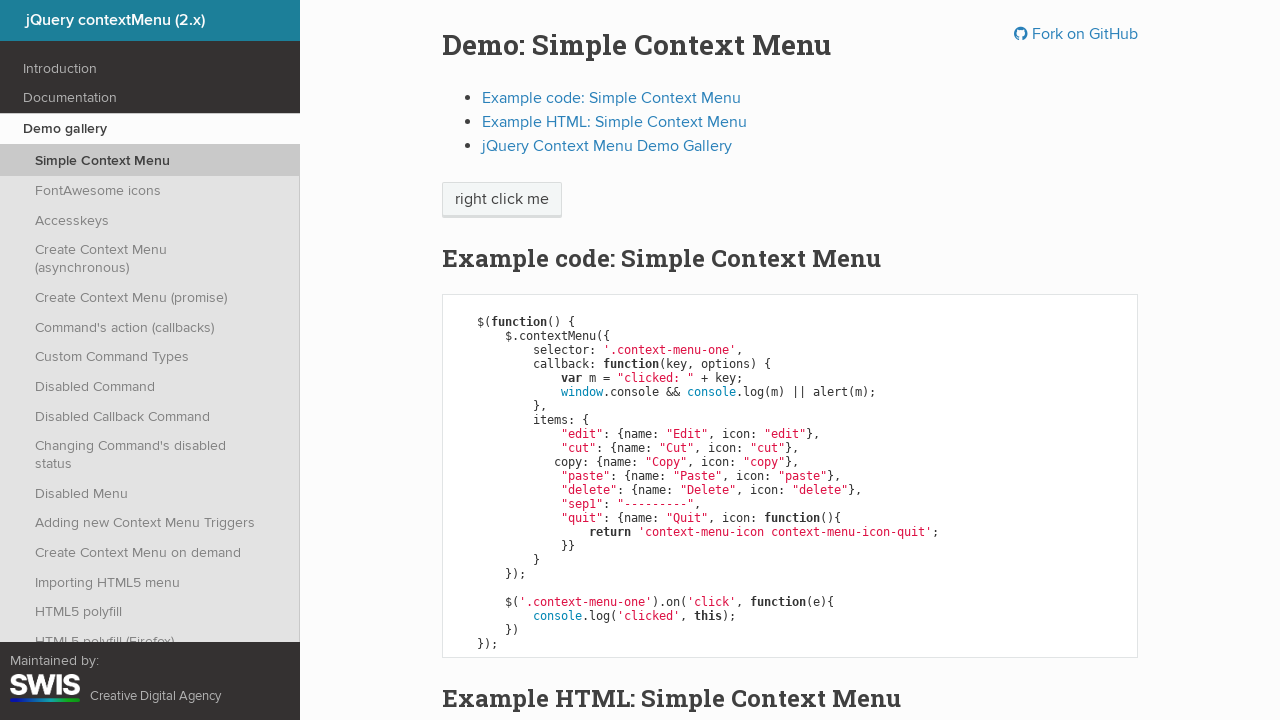

Retrieved inner text from link: 'Context Menu on DOM Element'
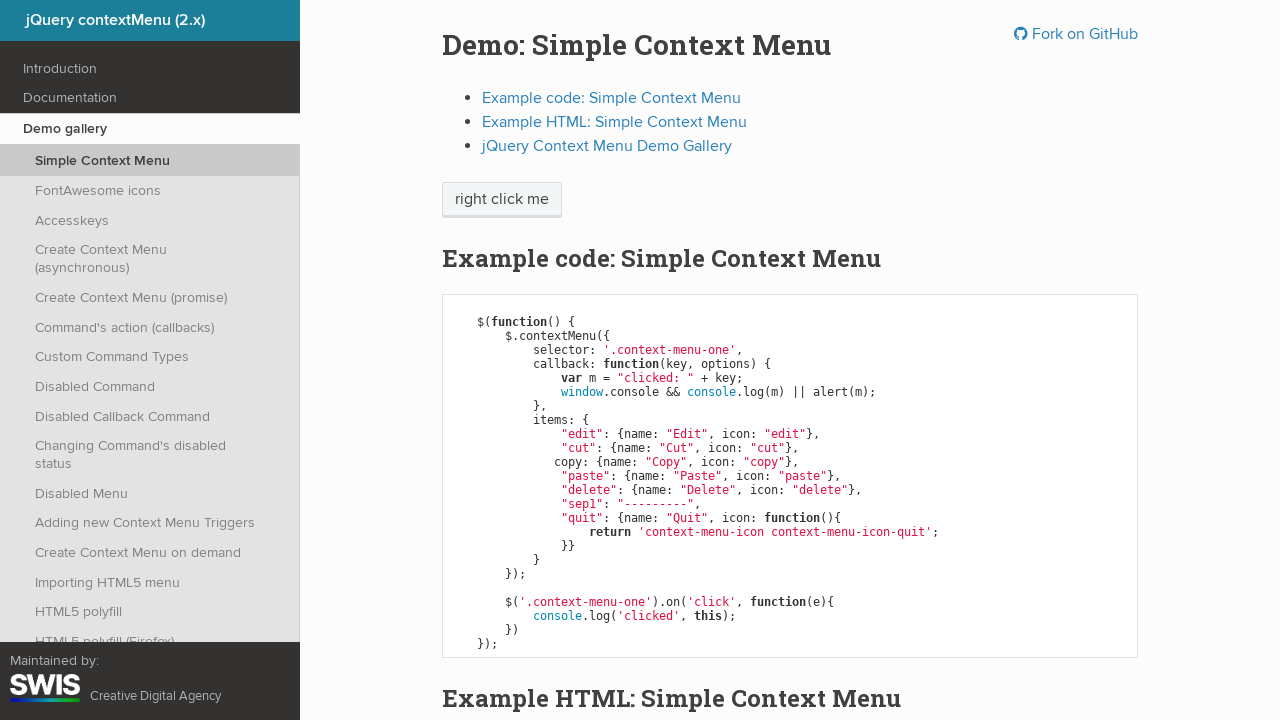

Retrieved href attribute from link: 'demo/on-dom-element.html'
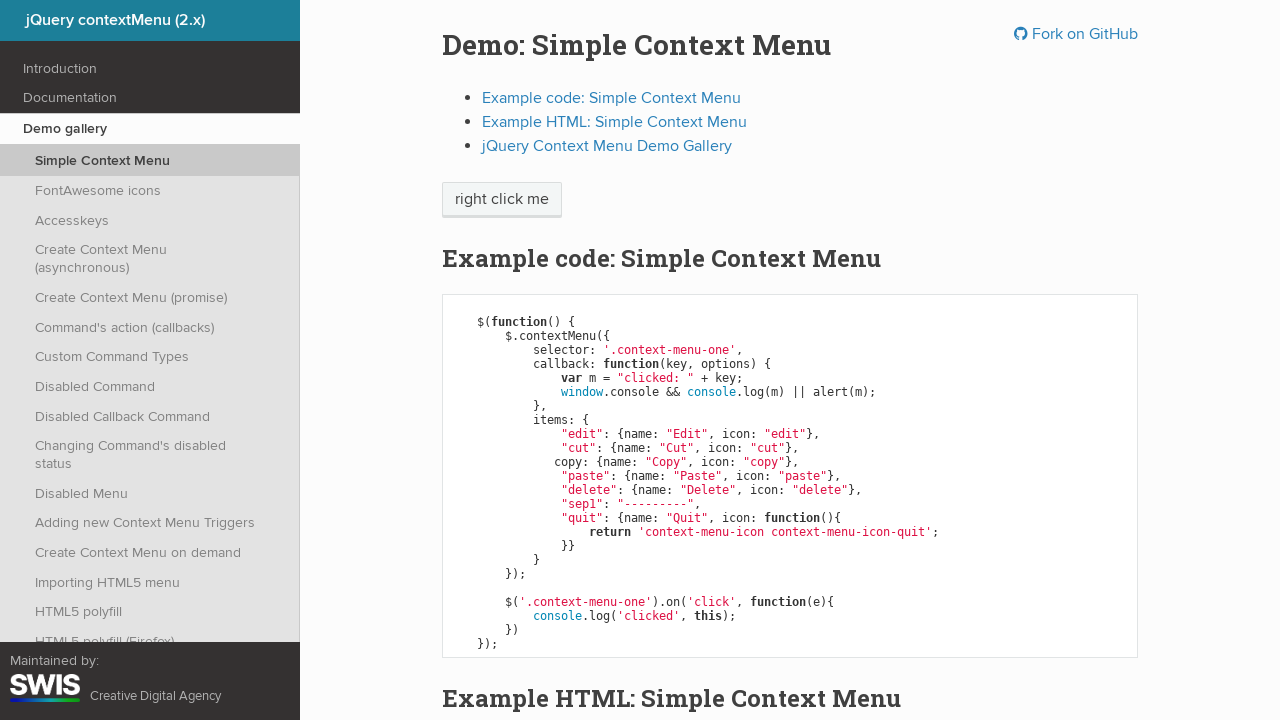

Retrieved inner text from link: 'Adding new Context Menu Triggers'
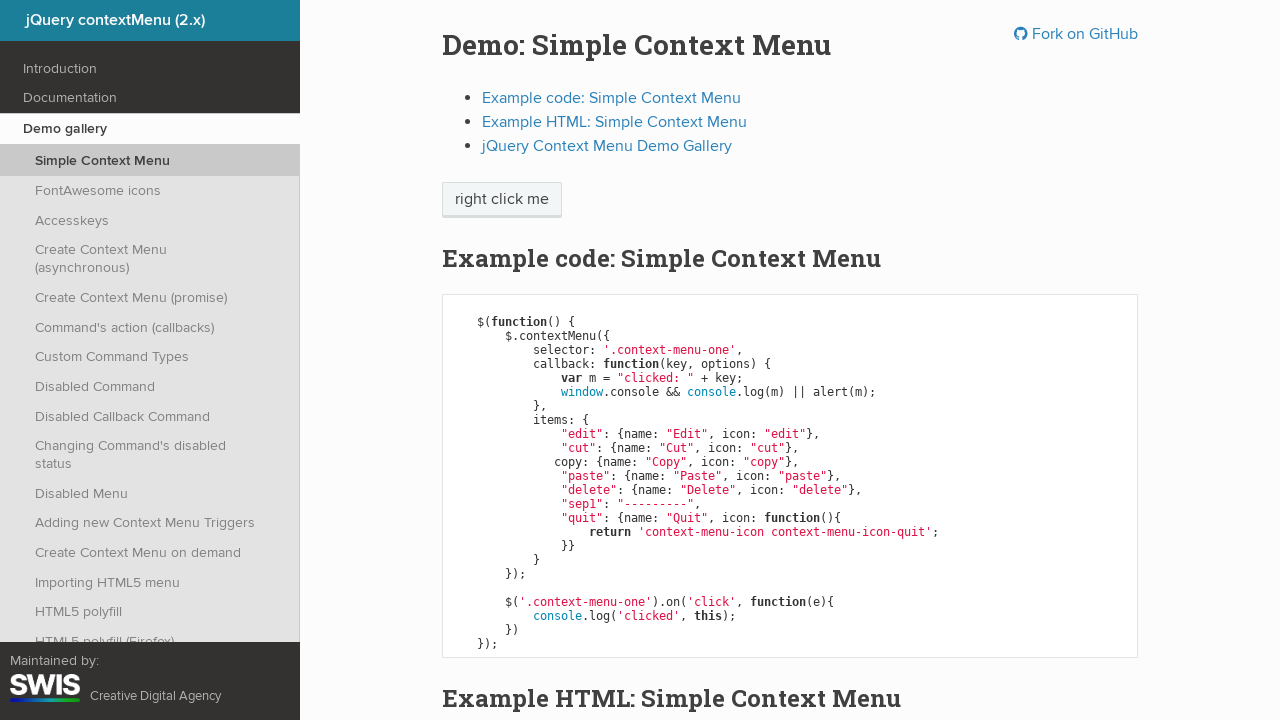

Retrieved href attribute from link: 'demo/dynamic.html'
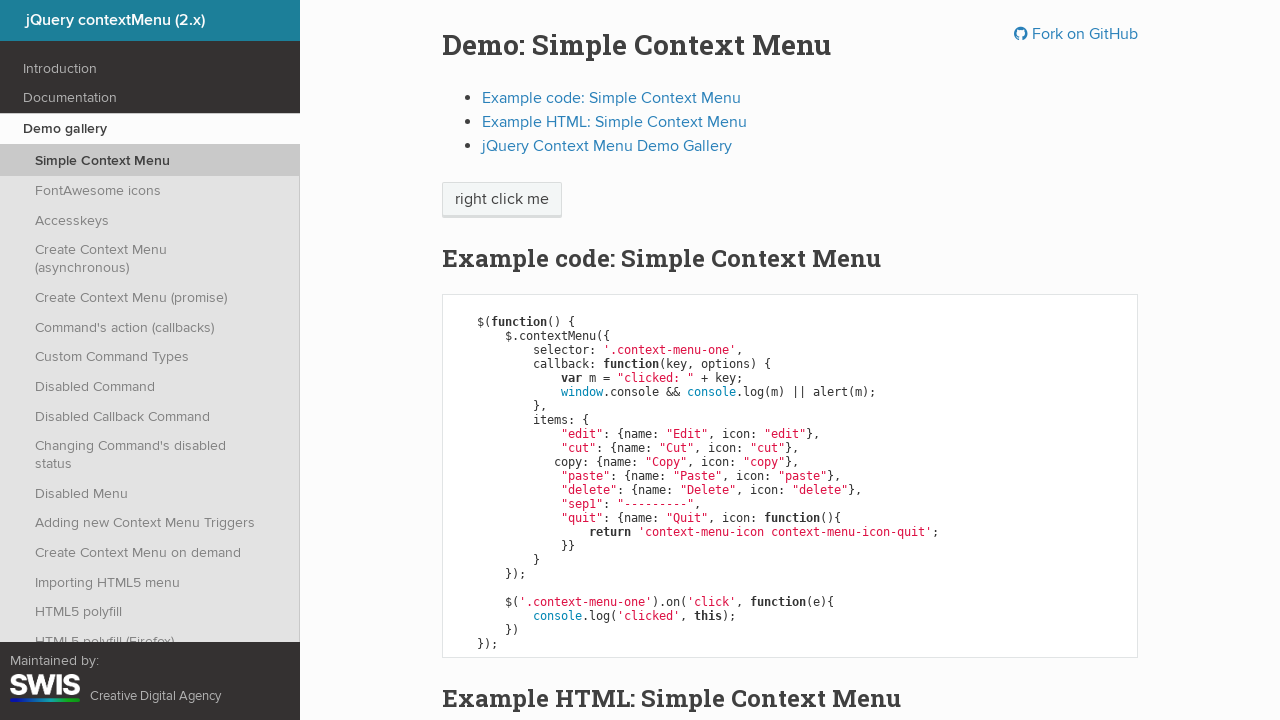

Retrieved inner text from link: 'Create Context Menu on demand'
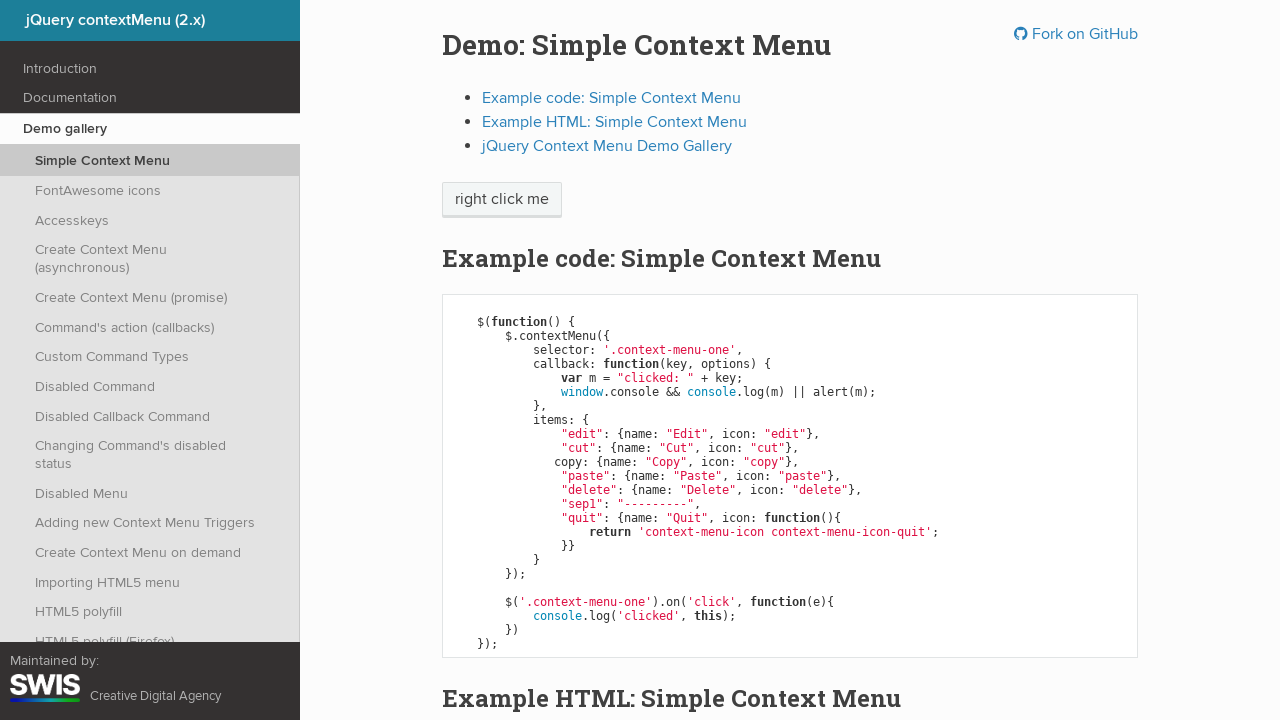

Retrieved href attribute from link: 'demo/dynamic-create.html'
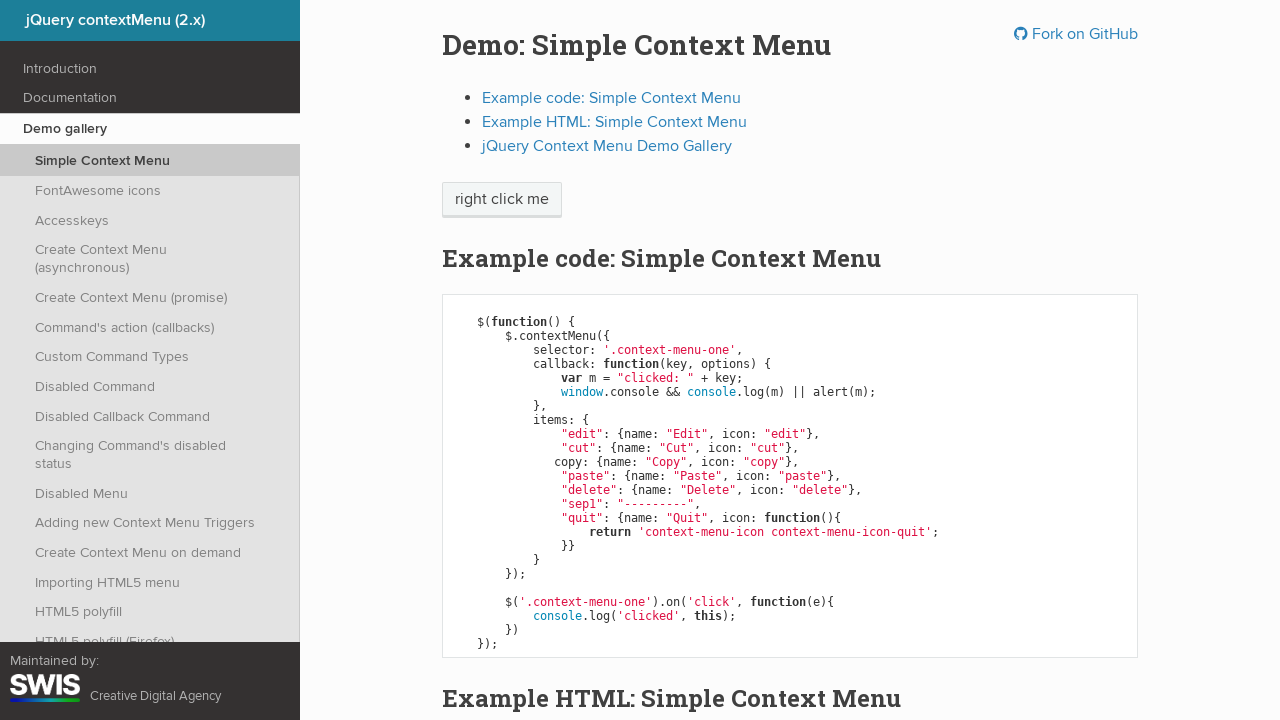

Retrieved inner text from link: 'Create Context Menu (asynchronous)'
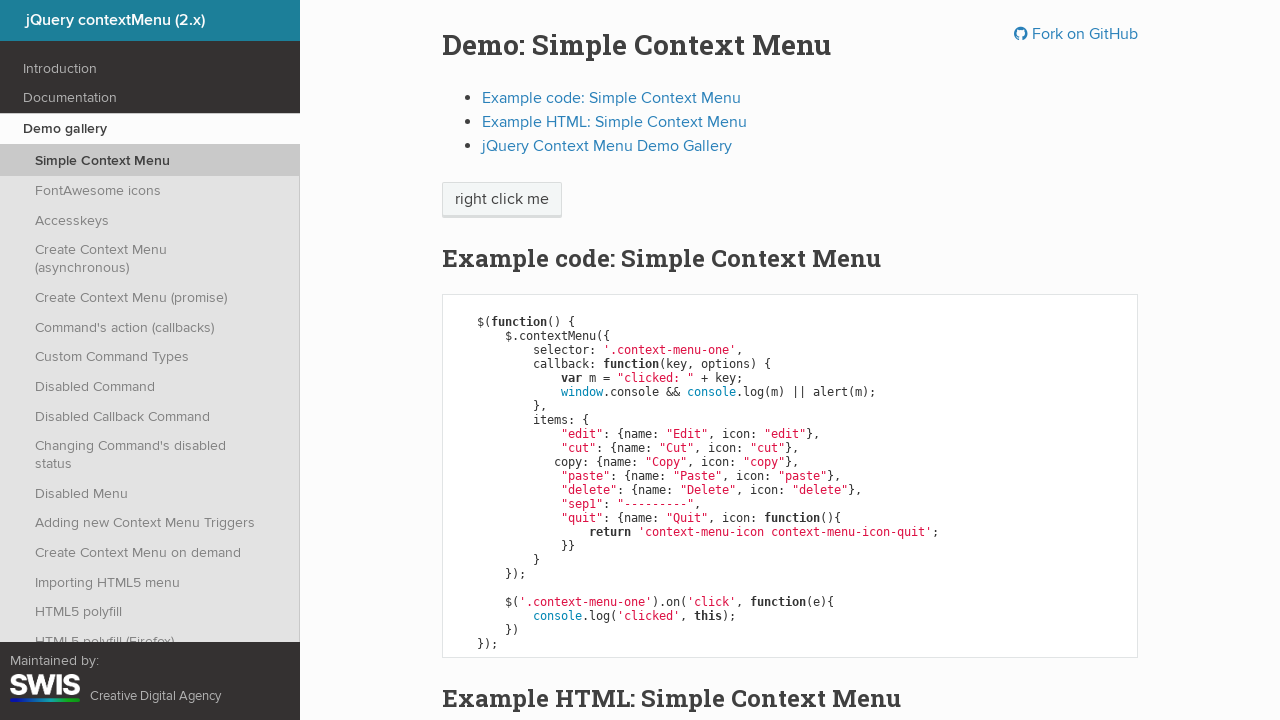

Retrieved href attribute from link: 'demo/async-create.html'
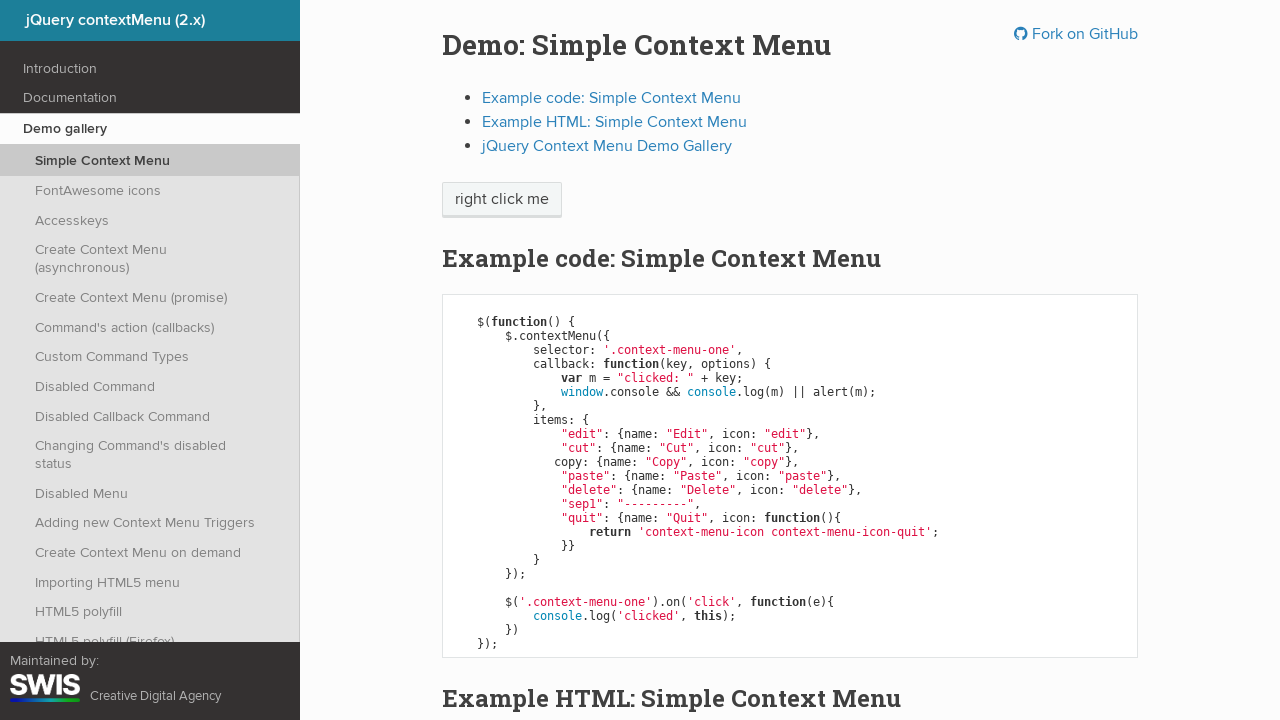

Retrieved inner text from link: 'Keeping the context menu open'
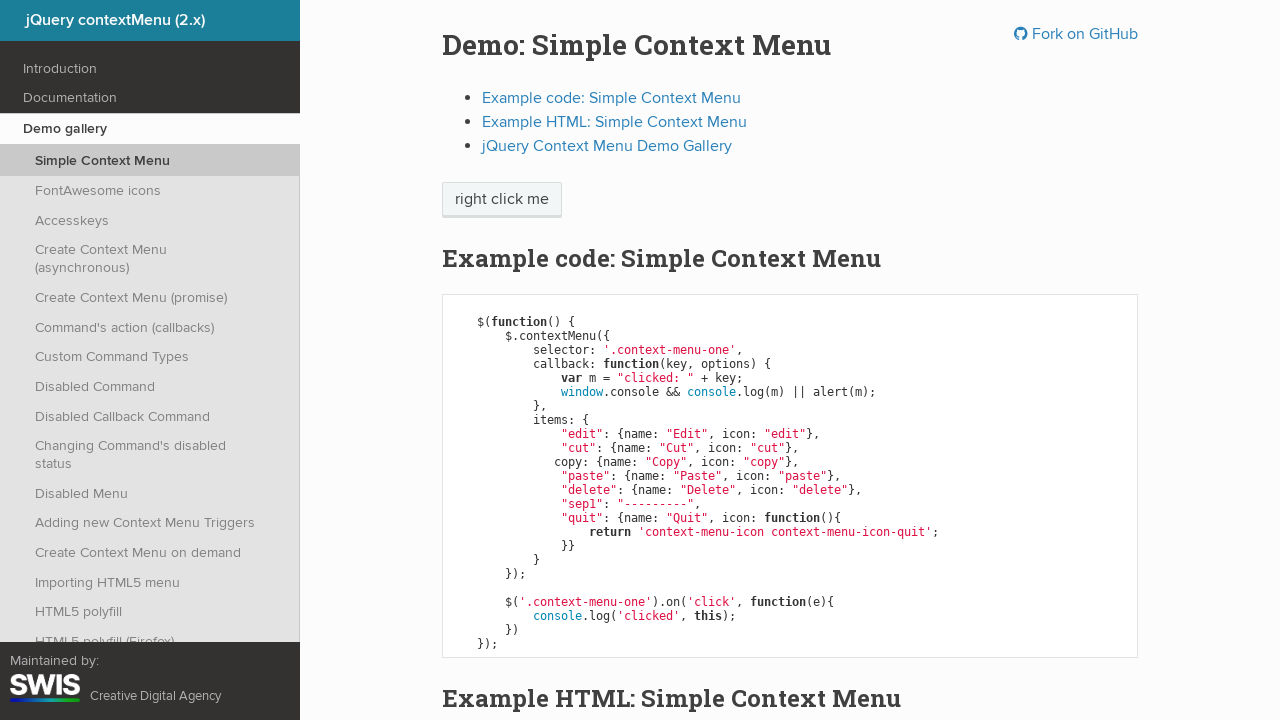

Retrieved href attribute from link: 'demo/keeping-contextmenu-open.html'
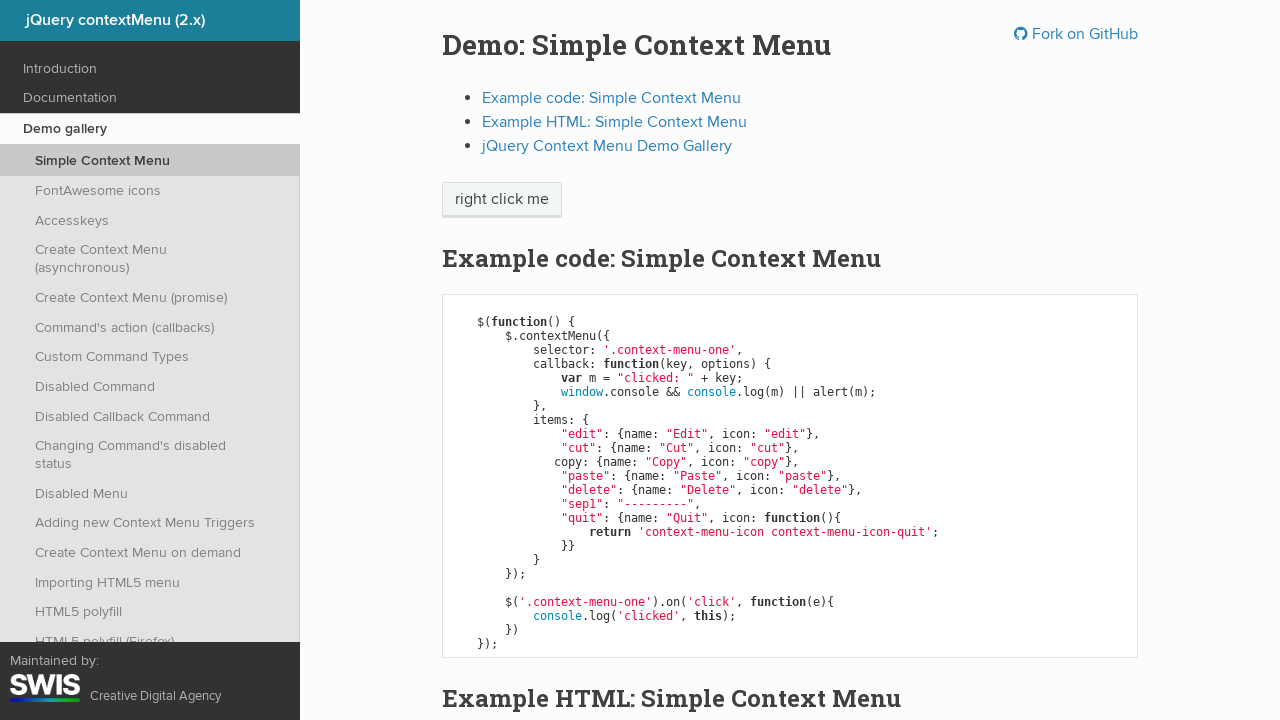

Retrieved inner text from link: 'Command's action (callbacks)'
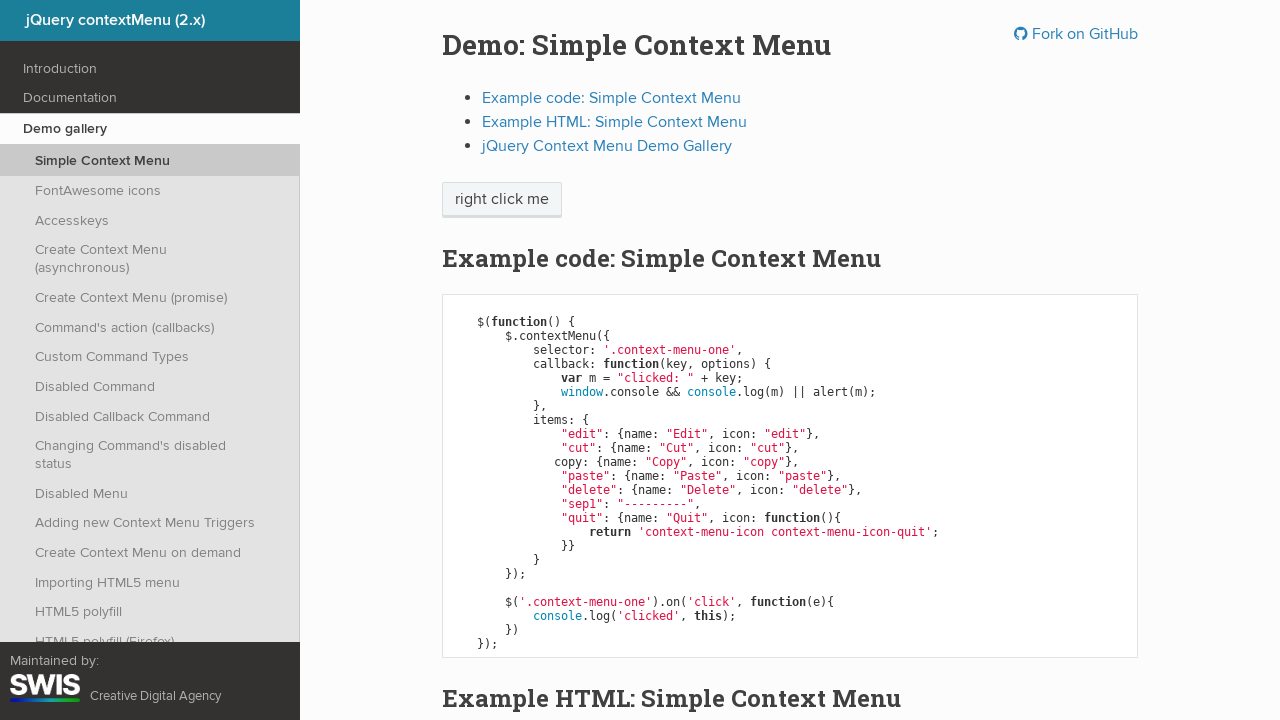

Retrieved href attribute from link: 'demo/callback.html'
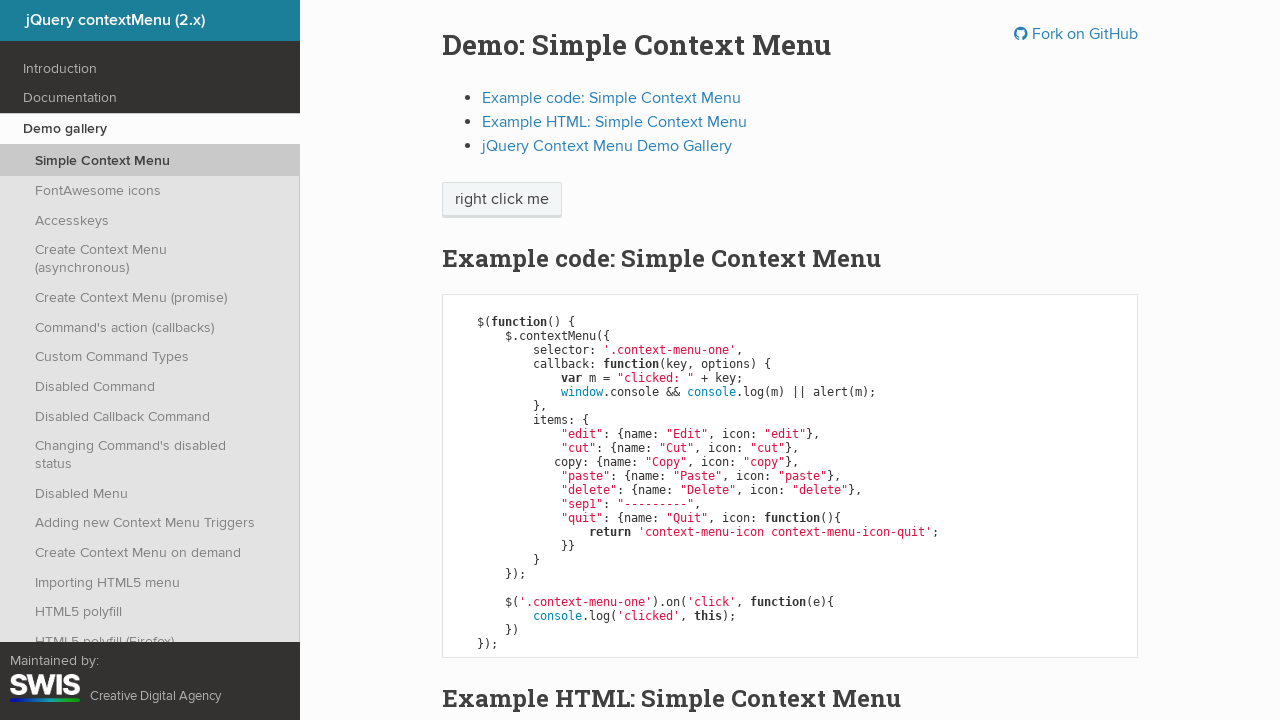

Retrieved inner text from link: 'Left-Click Trigger'
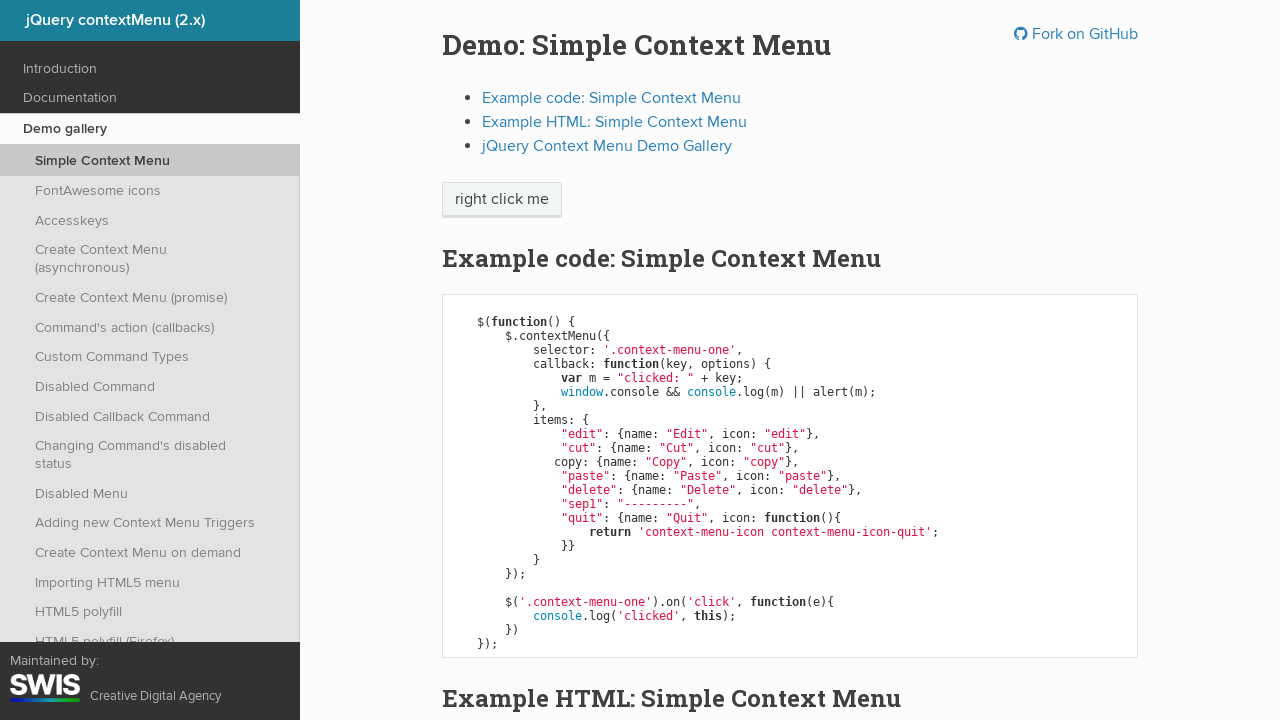

Retrieved href attribute from link: 'demo/trigger-left-click.html'
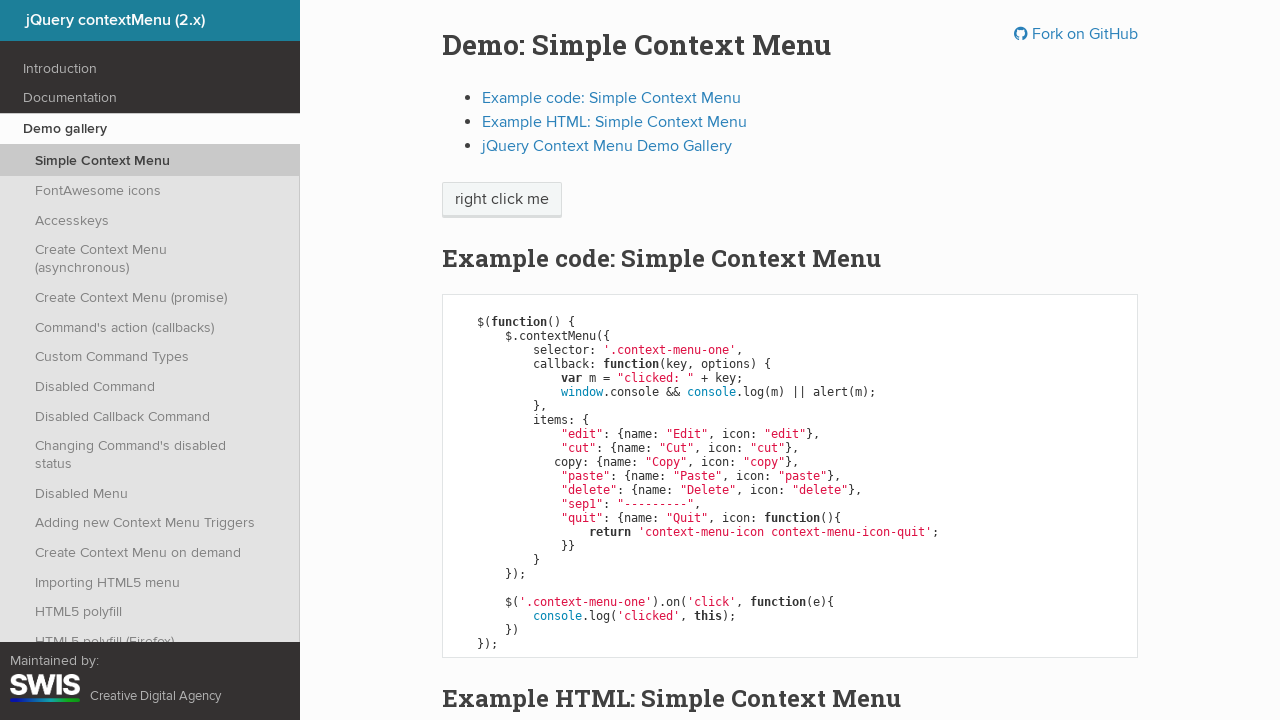

Retrieved inner text from link: 'Swipe Trigger'
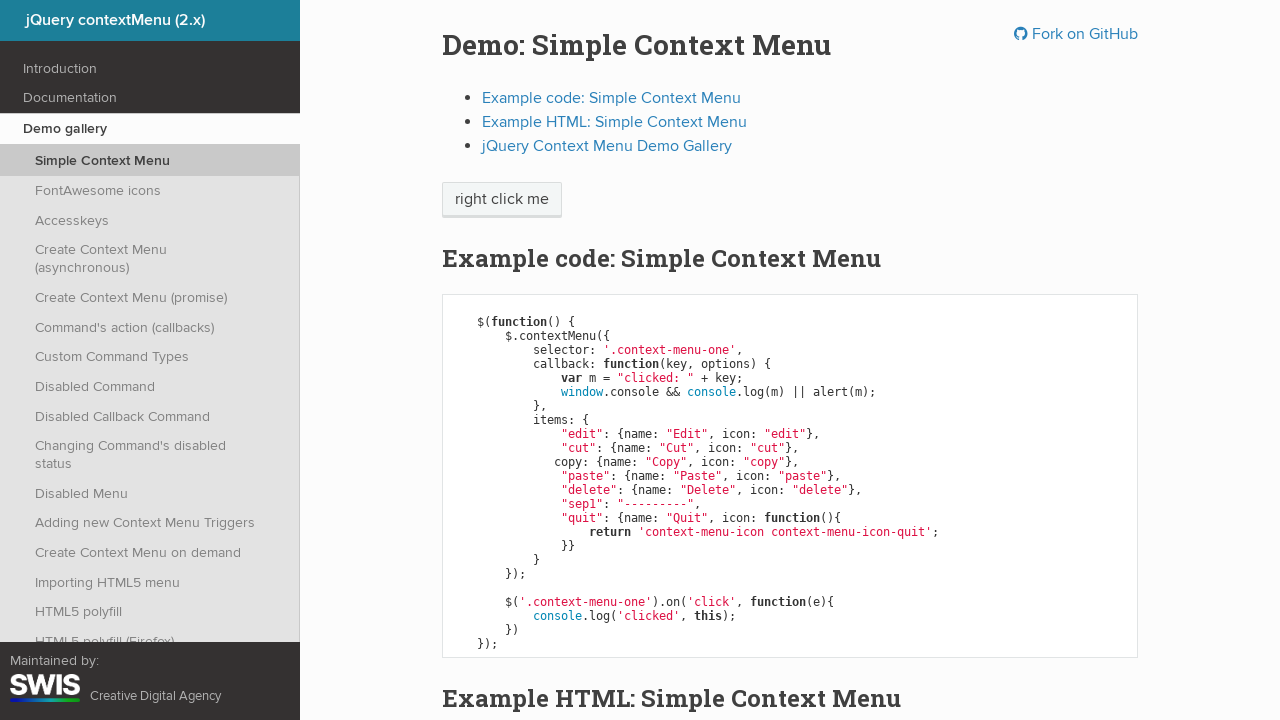

Retrieved href attribute from link: 'demo/trigger-swipe.html'
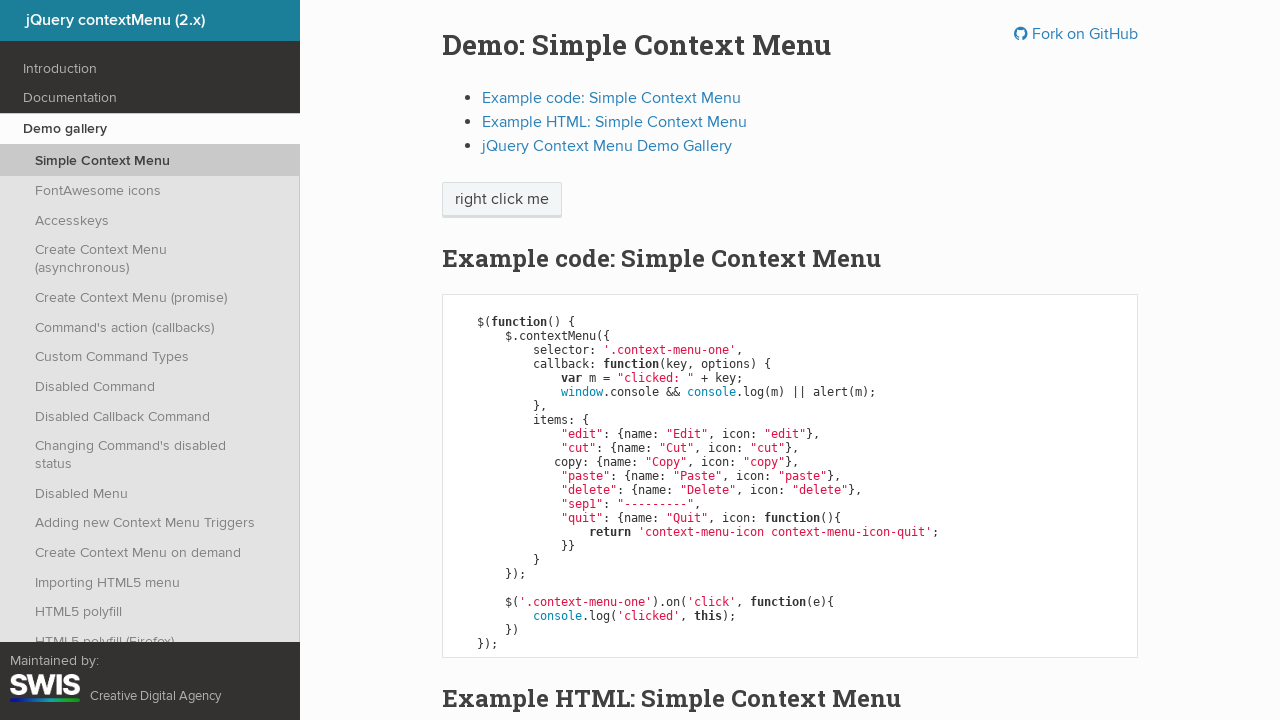

Retrieved inner text from link: 'Hover Activated Context Menu'
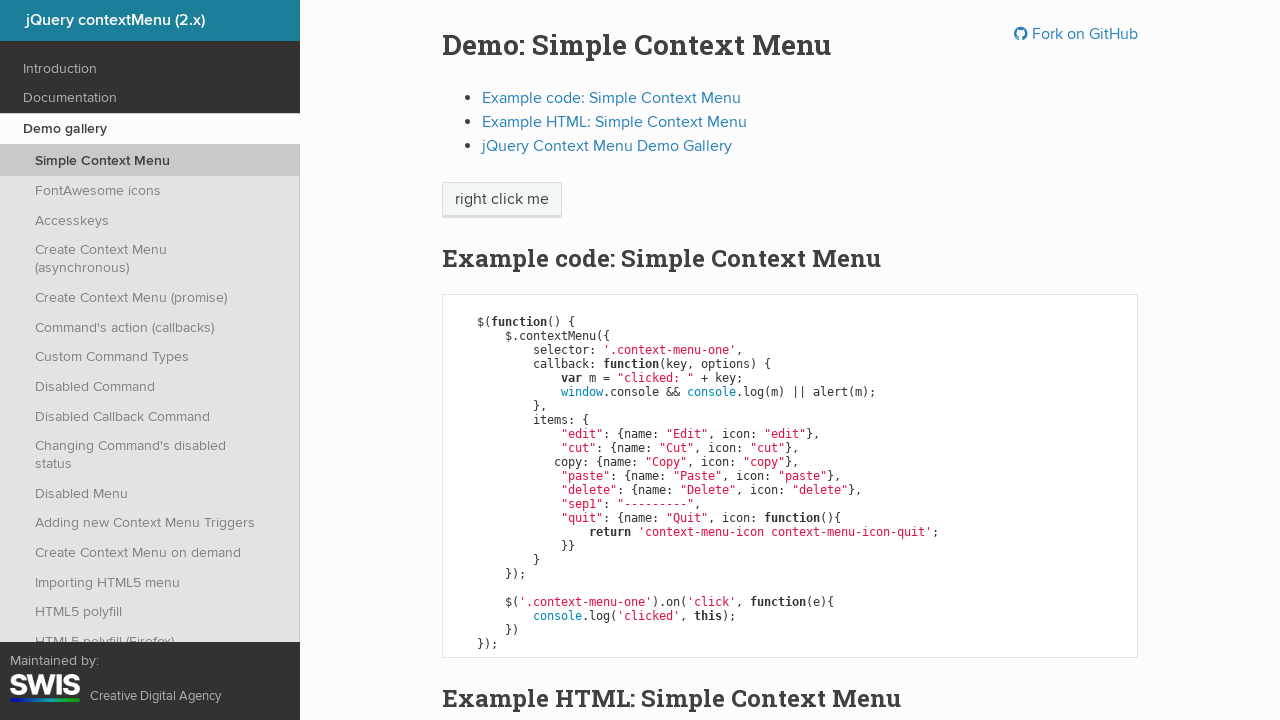

Retrieved href attribute from link: 'demo/trigger-hover.html'
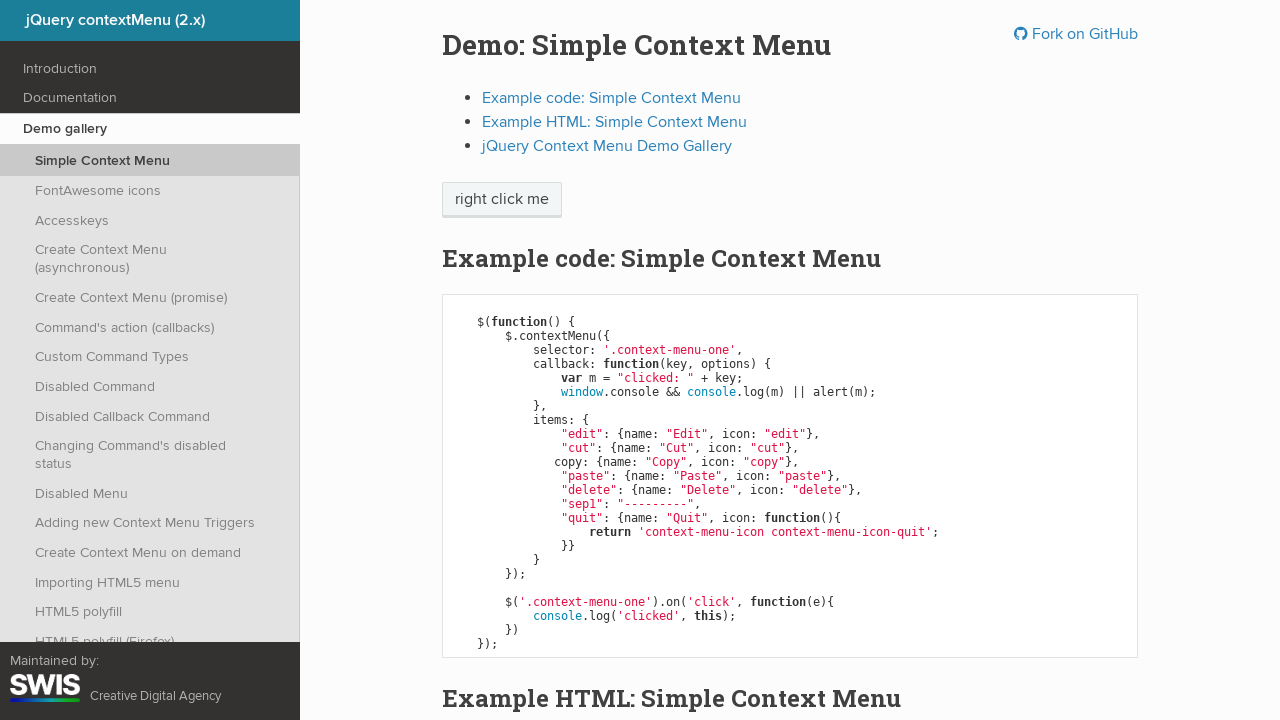

Retrieved inner text from link: 'Hover Activated Context Menu With Autohide'
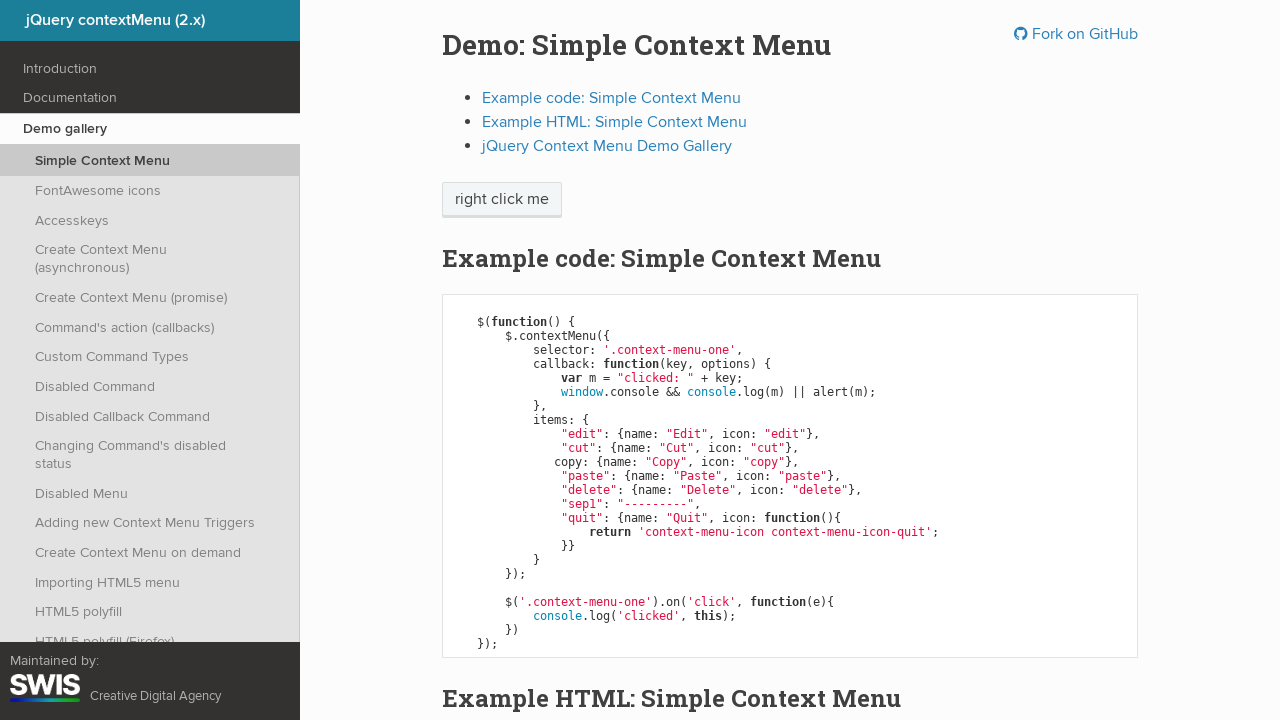

Retrieved href attribute from link: 'demo/trigger-hover-autohide.html'
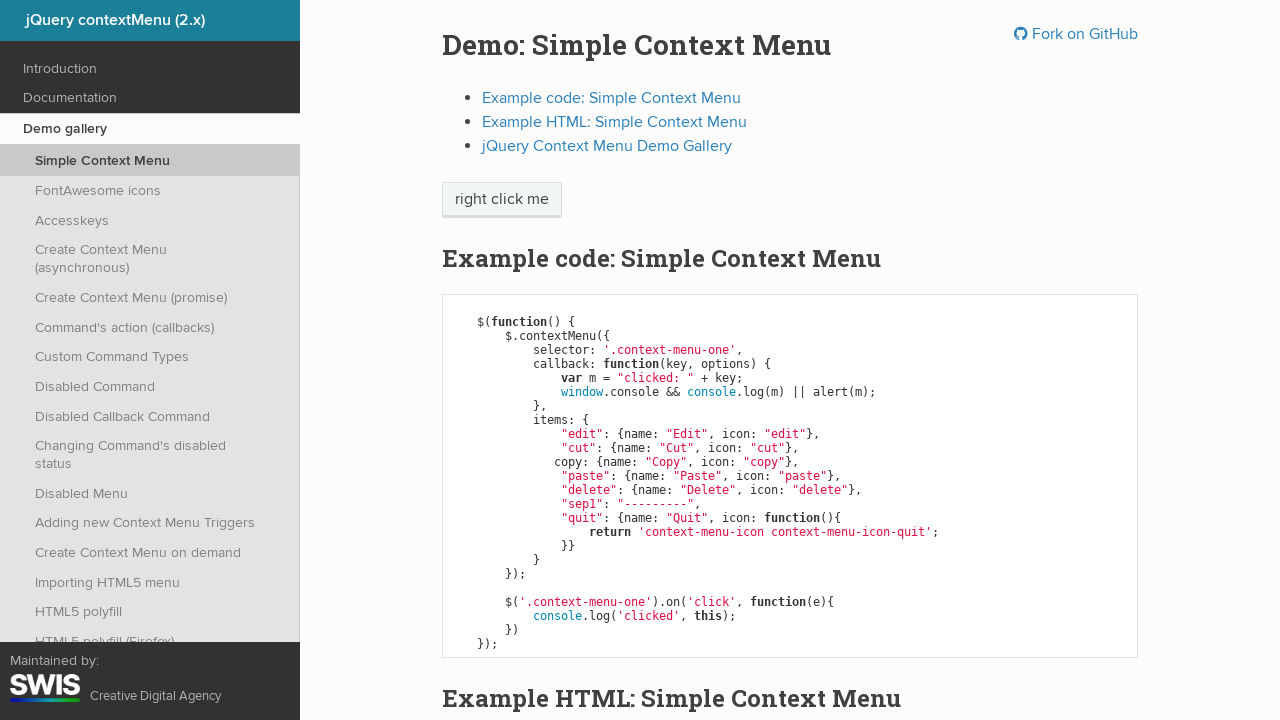

Retrieved inner text from link: 'Custom Activated Context Menu'
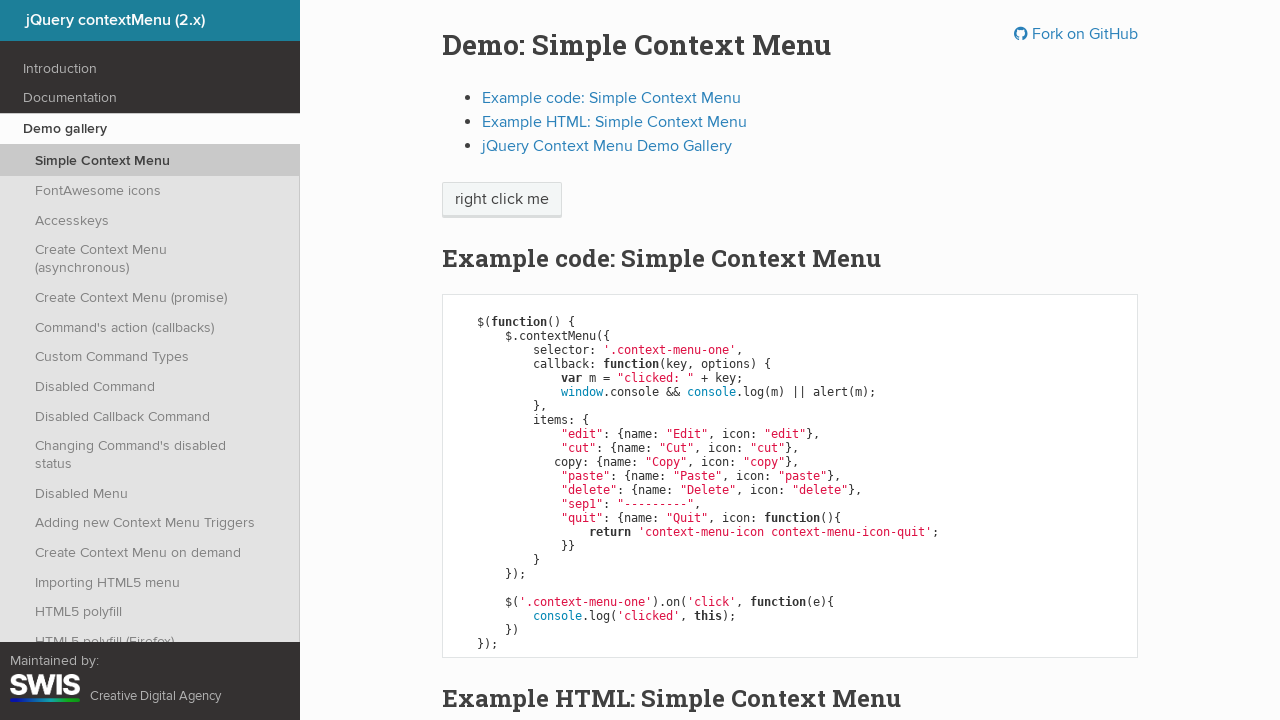

Retrieved href attribute from link: 'demo/trigger-custom.html'
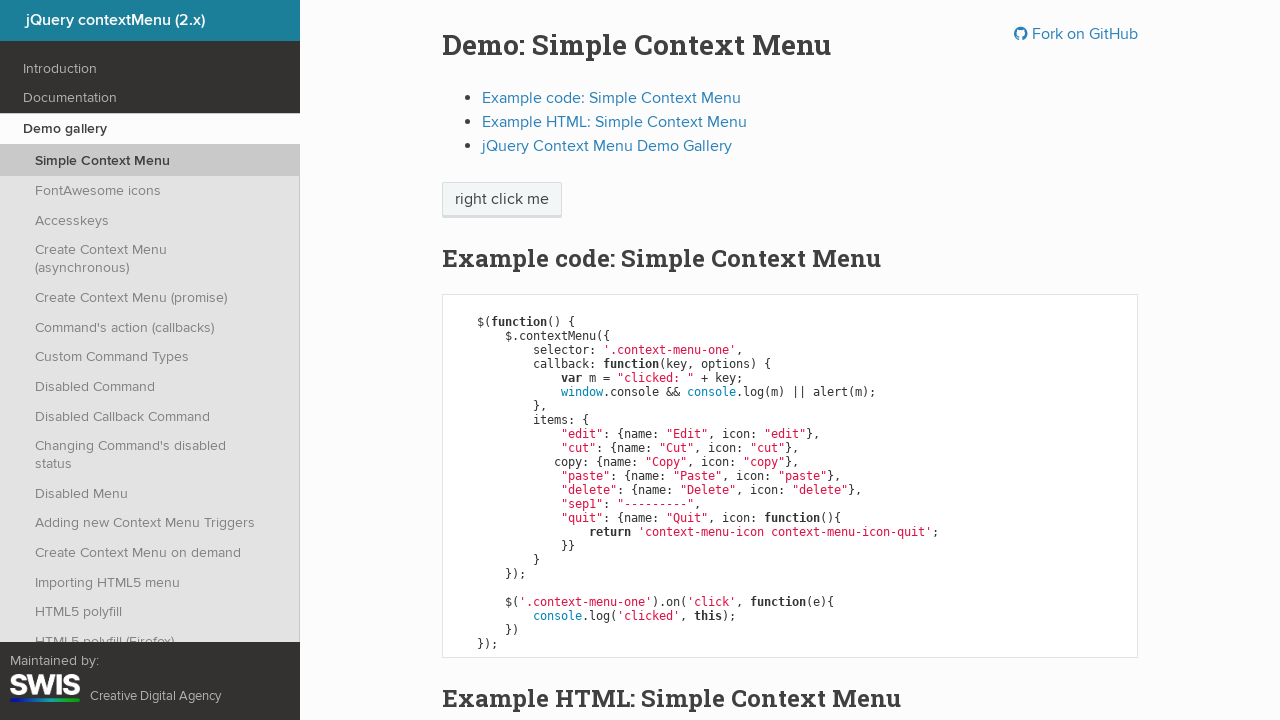

Retrieved inner text from link: 'Disabled Menu'
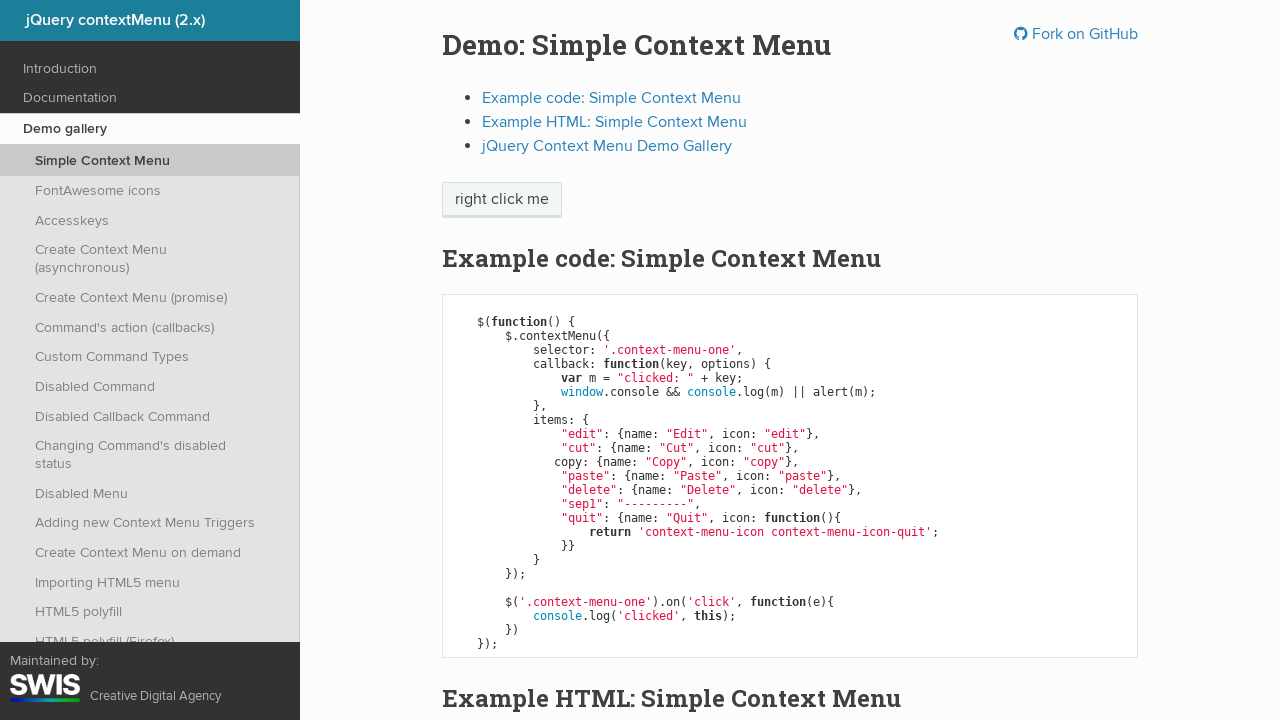

Retrieved href attribute from link: 'demo/disabled-menu.html'
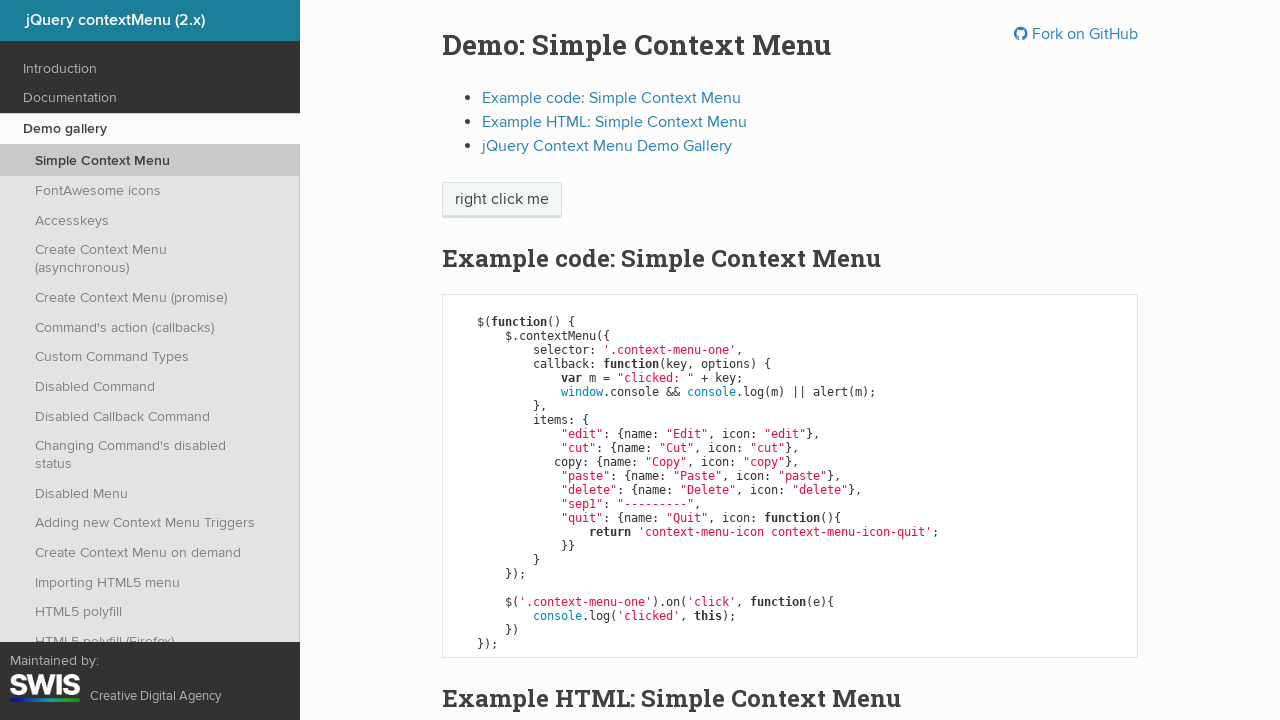

Retrieved inner text from link: 'Disabled Command'
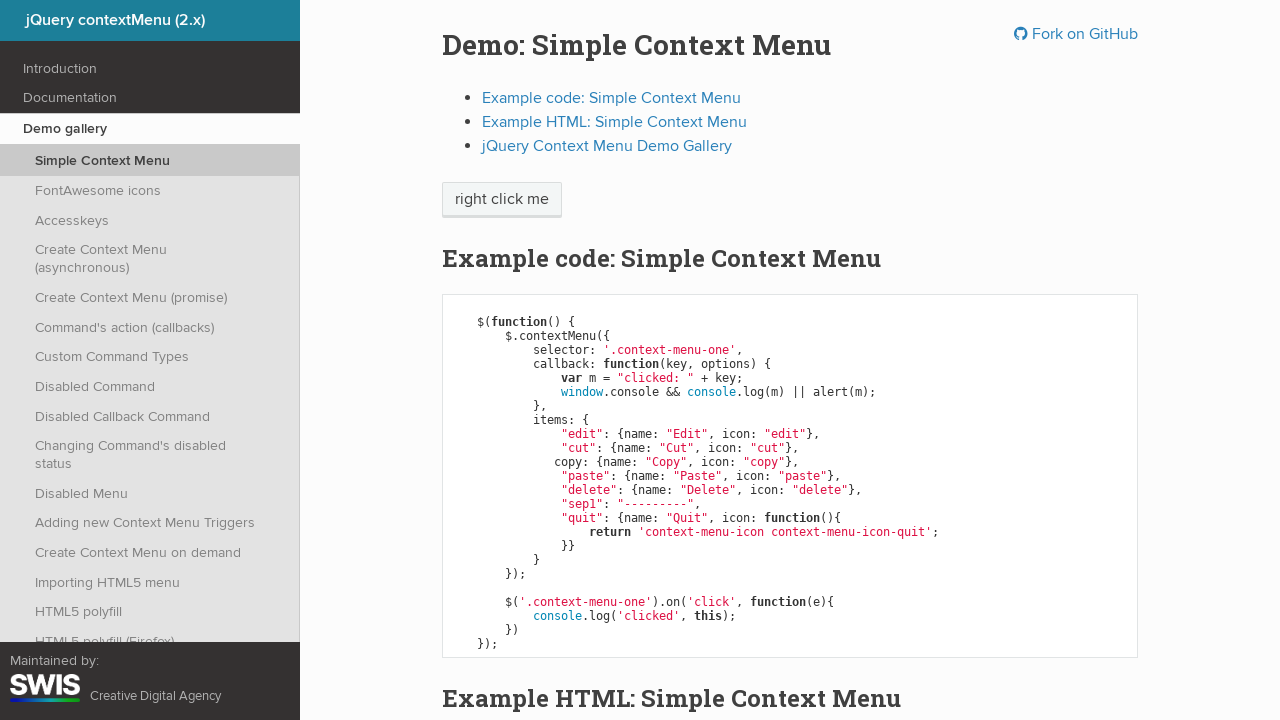

Retrieved href attribute from link: 'demo/disabled.html'
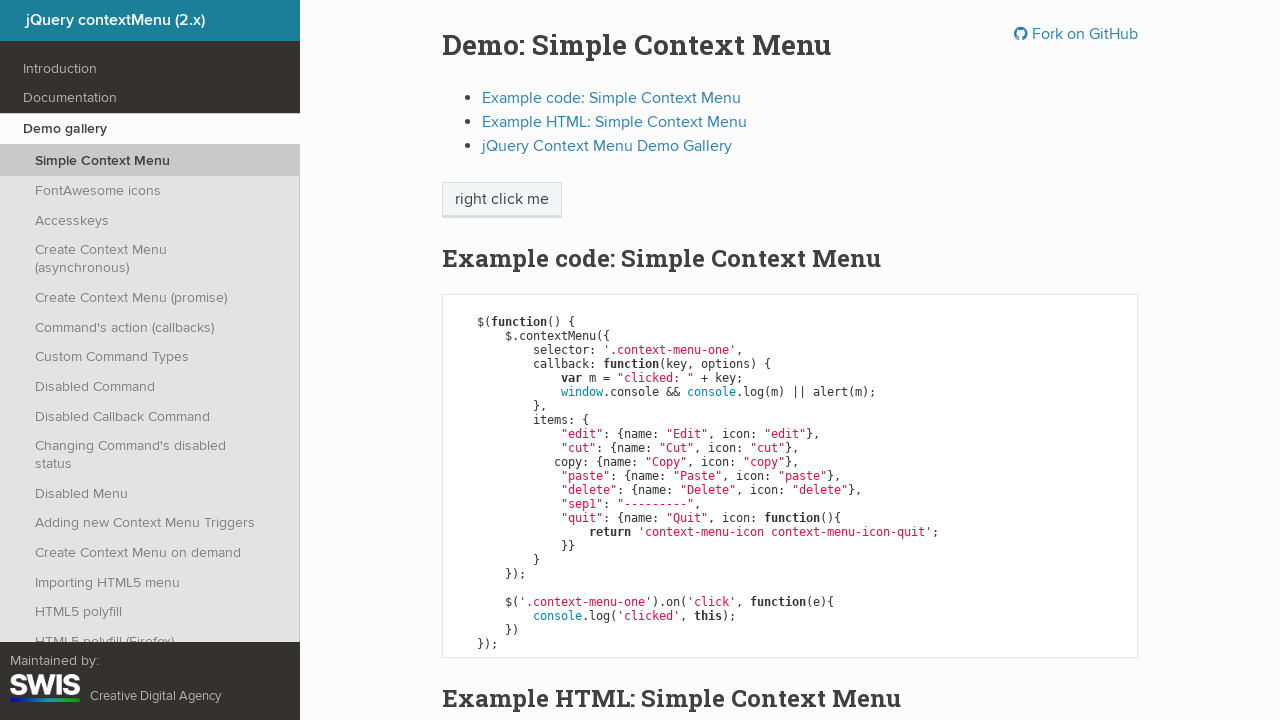

Retrieved inner text from link: 'Disabled Callback Command'
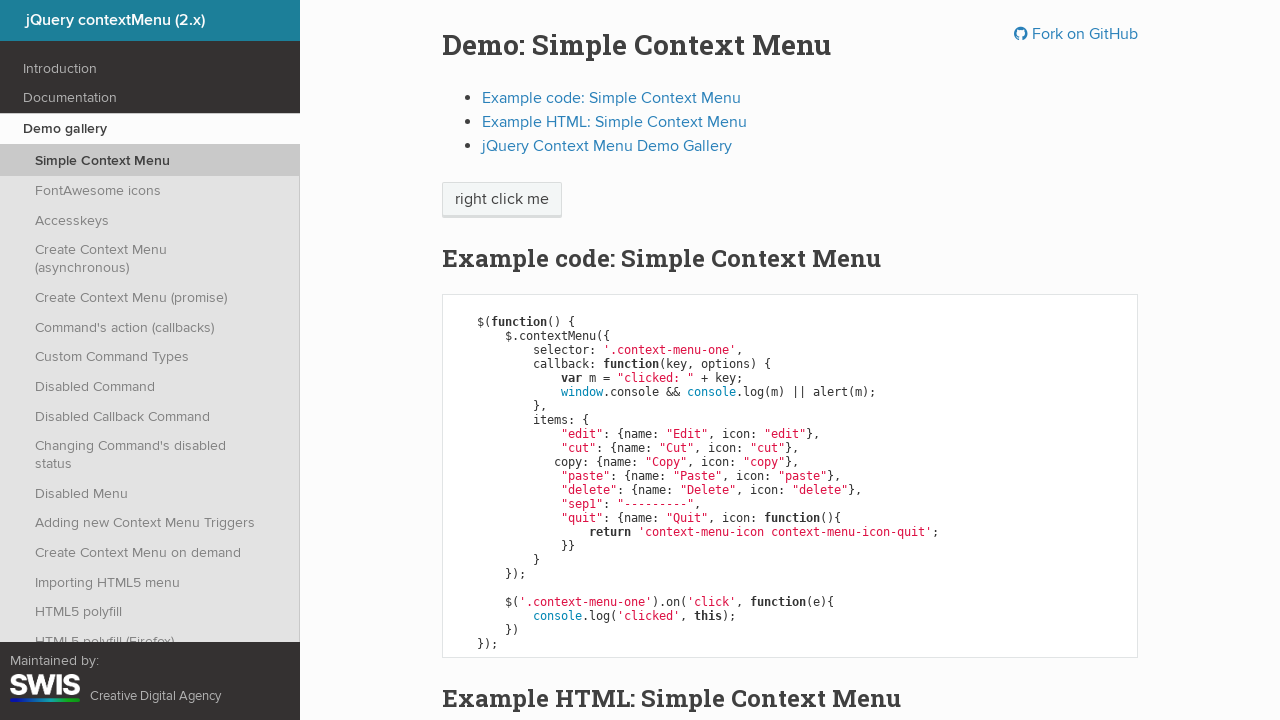

Retrieved href attribute from link: 'demo/disabled-callback.html'
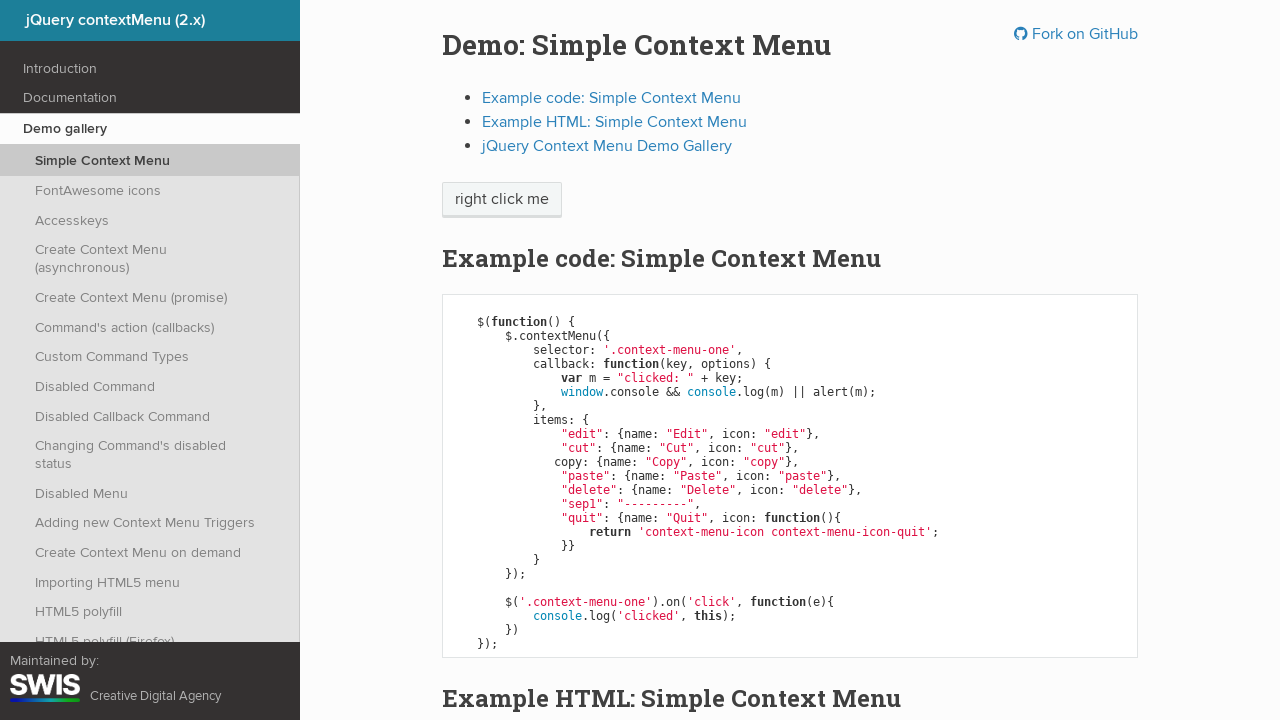

Retrieved inner text from link: 'Changing Command's disabled status'
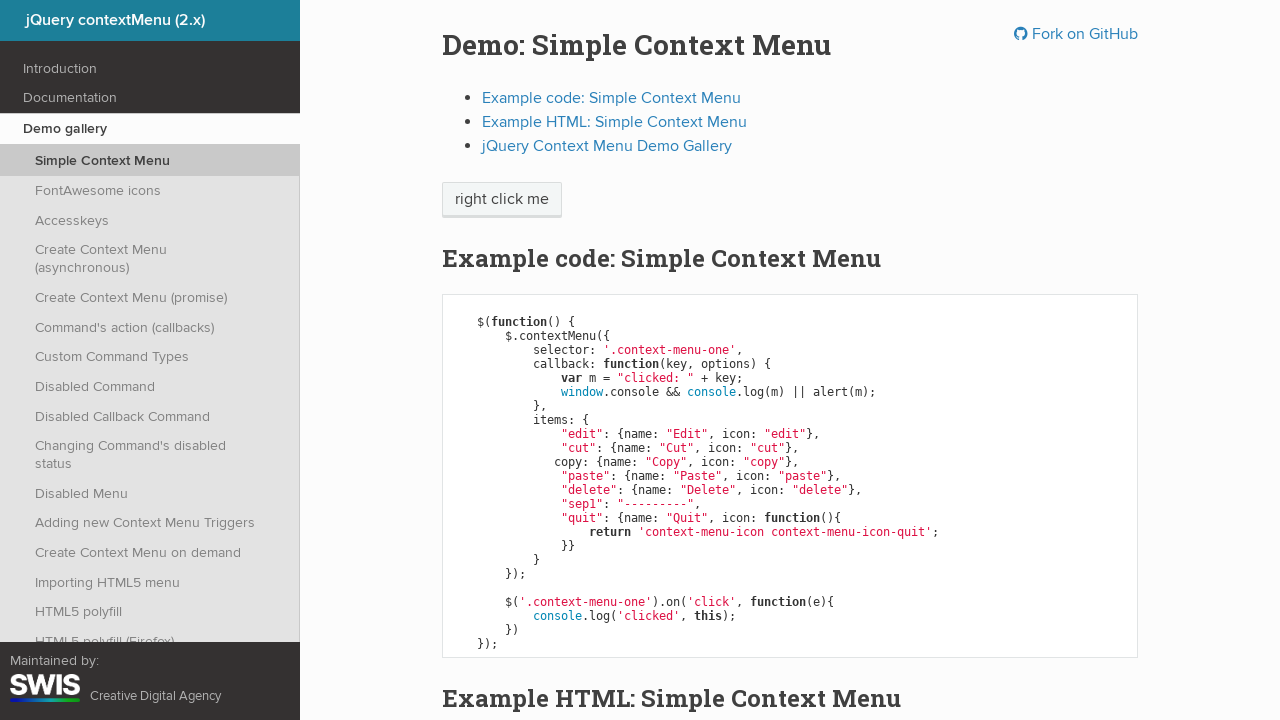

Retrieved href attribute from link: 'demo/disabled-changing.html'
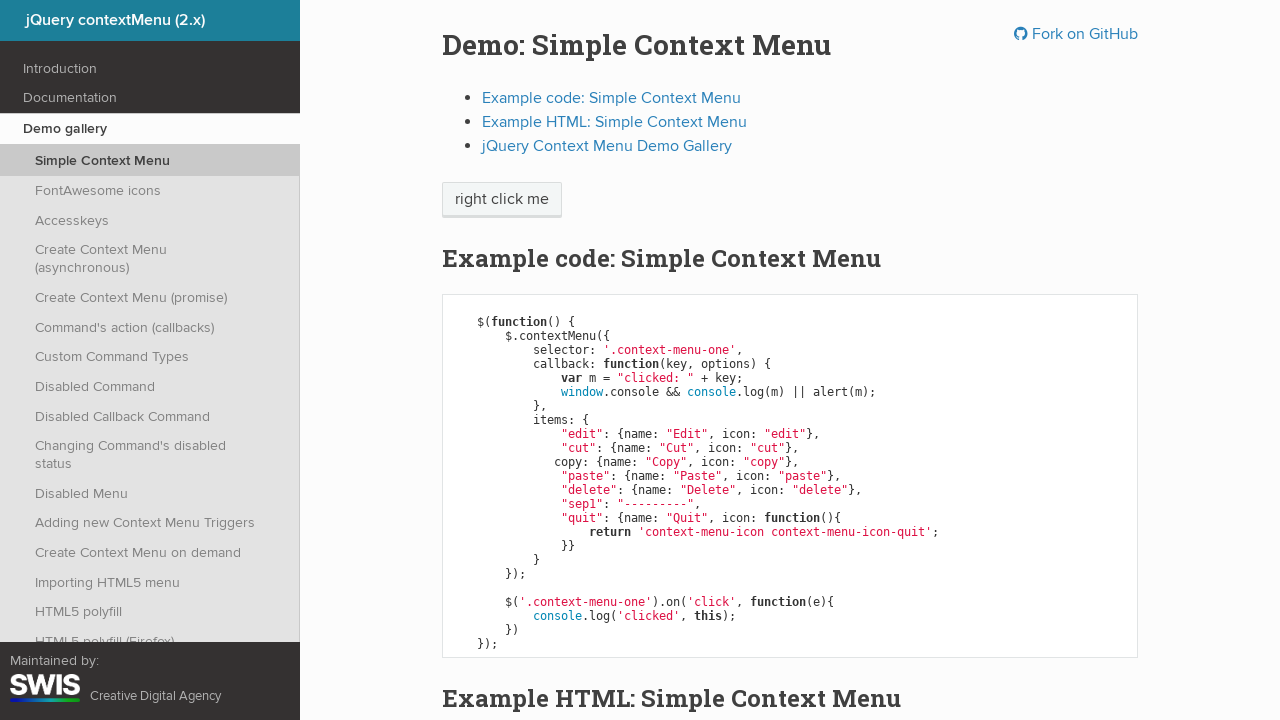

Retrieved inner text from link: 'Accesskeys'
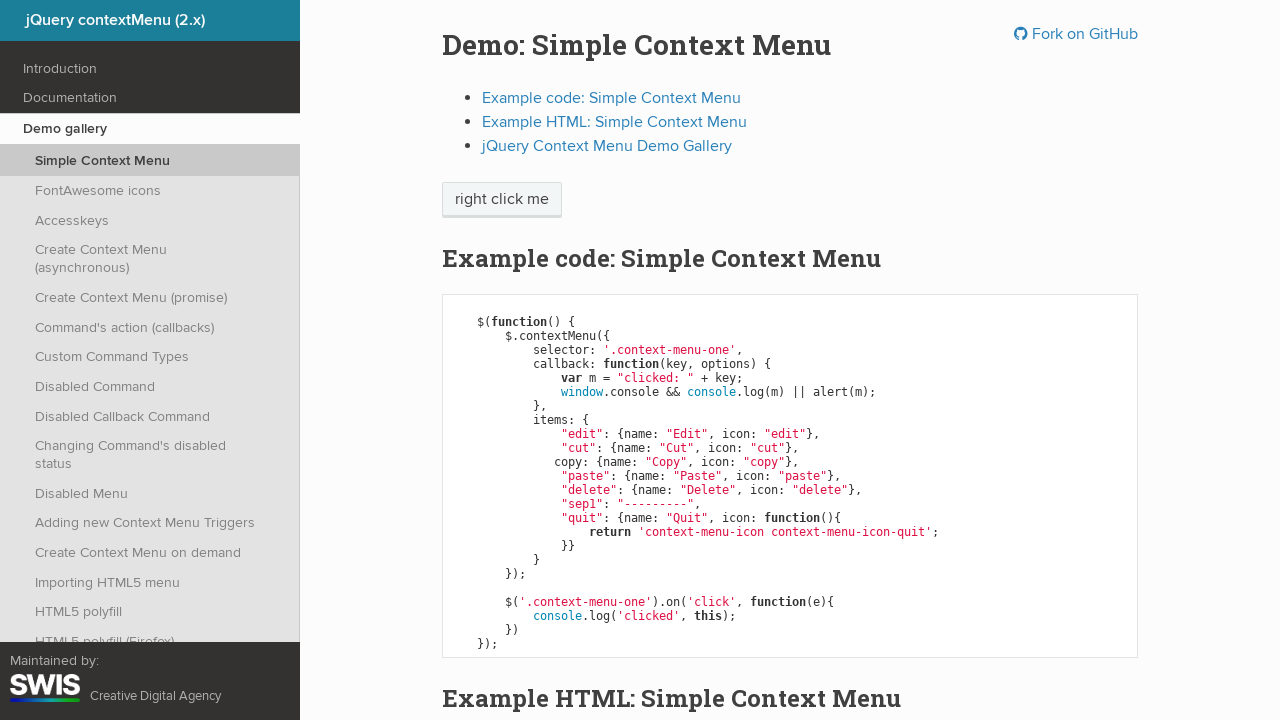

Retrieved href attribute from link: 'demo/accesskeys.html'
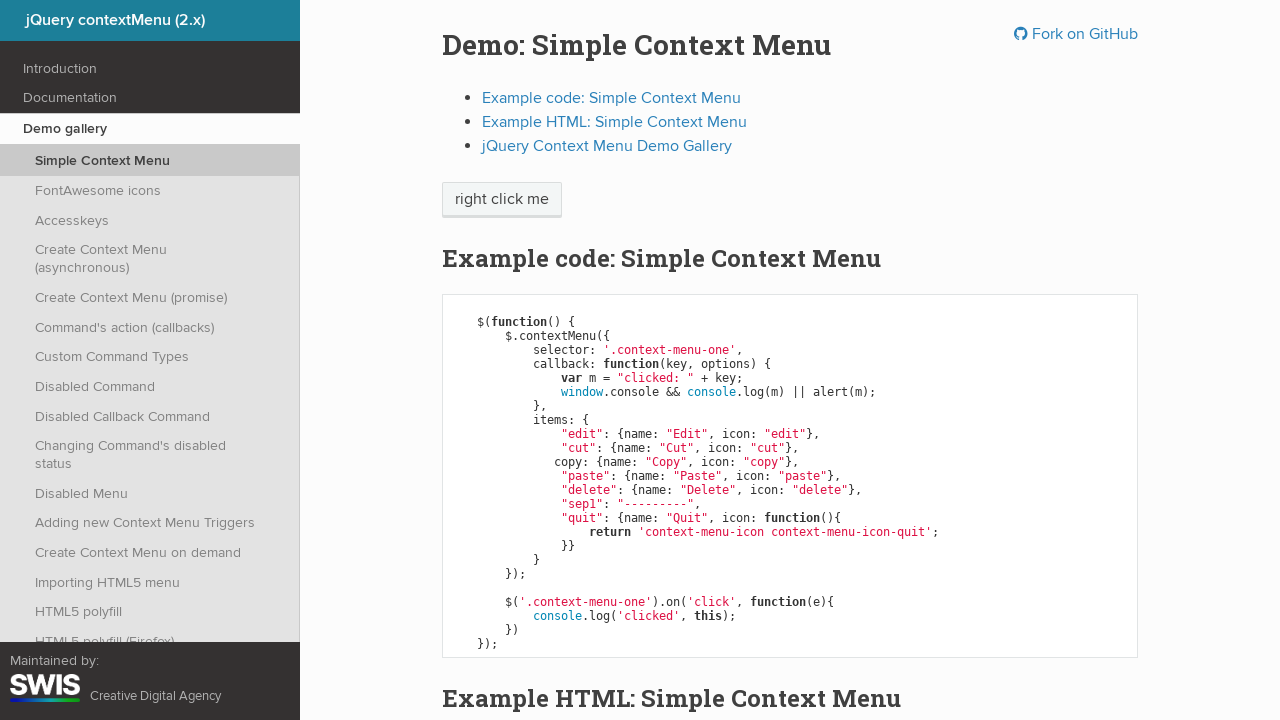

Retrieved inner text from link: 'Submenus'
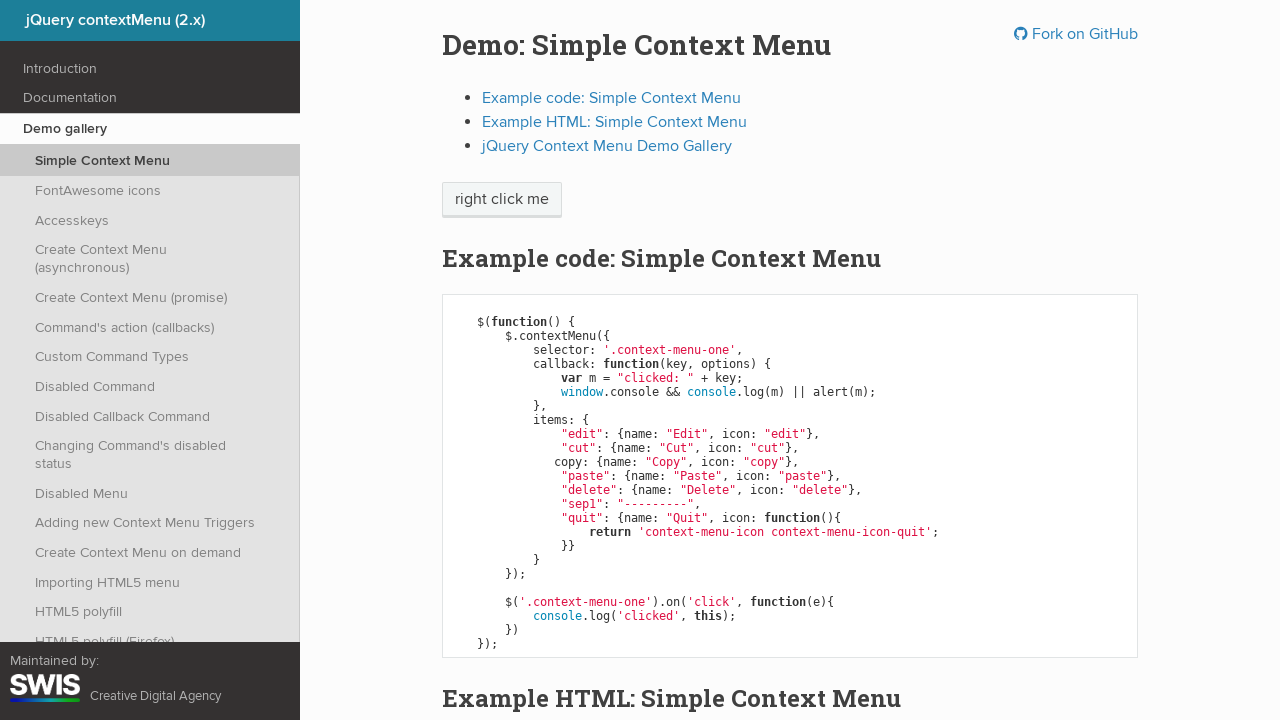

Retrieved href attribute from link: 'demo/sub-menus.html'
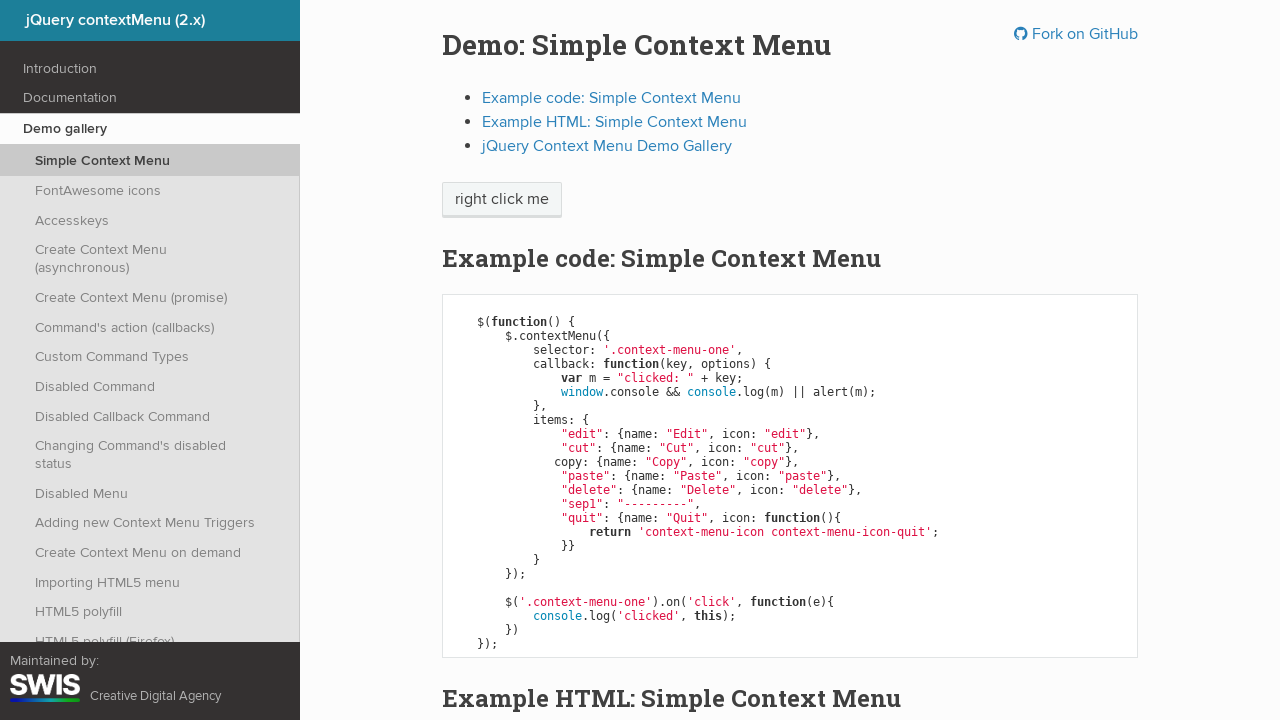

Retrieved inner text from link: 'Input Commands'
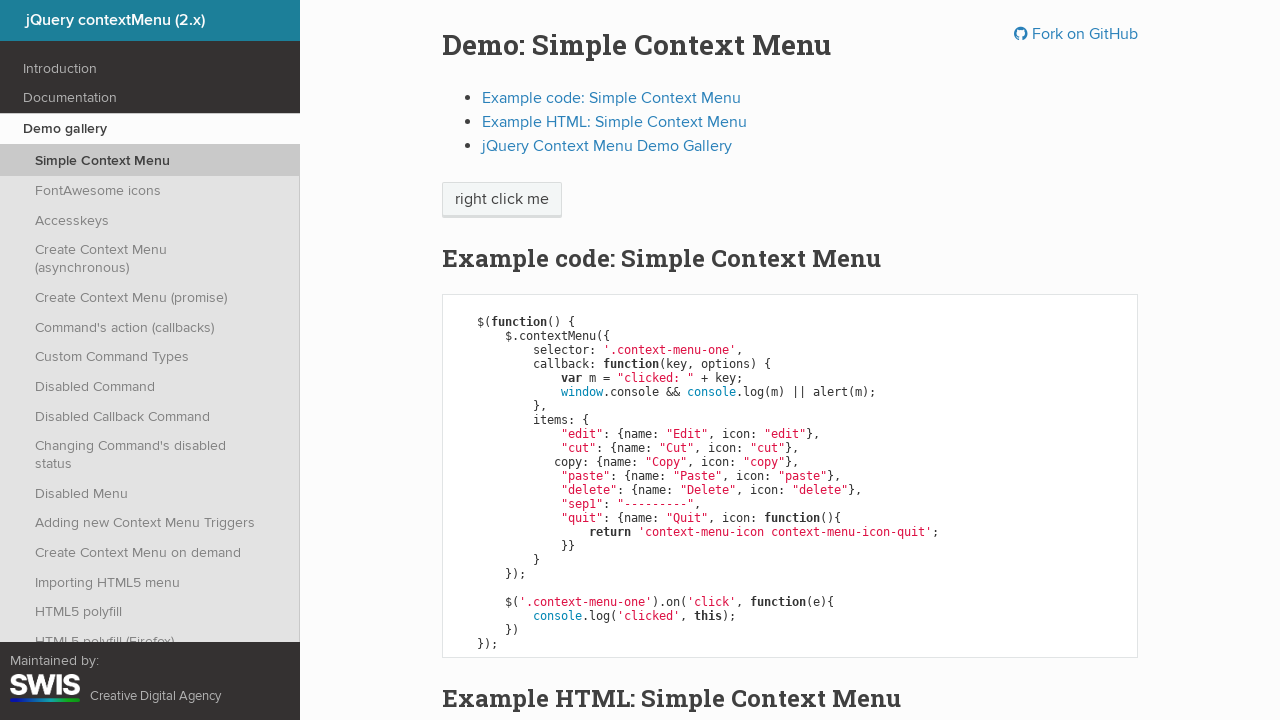

Retrieved href attribute from link: 'demo/input.html'
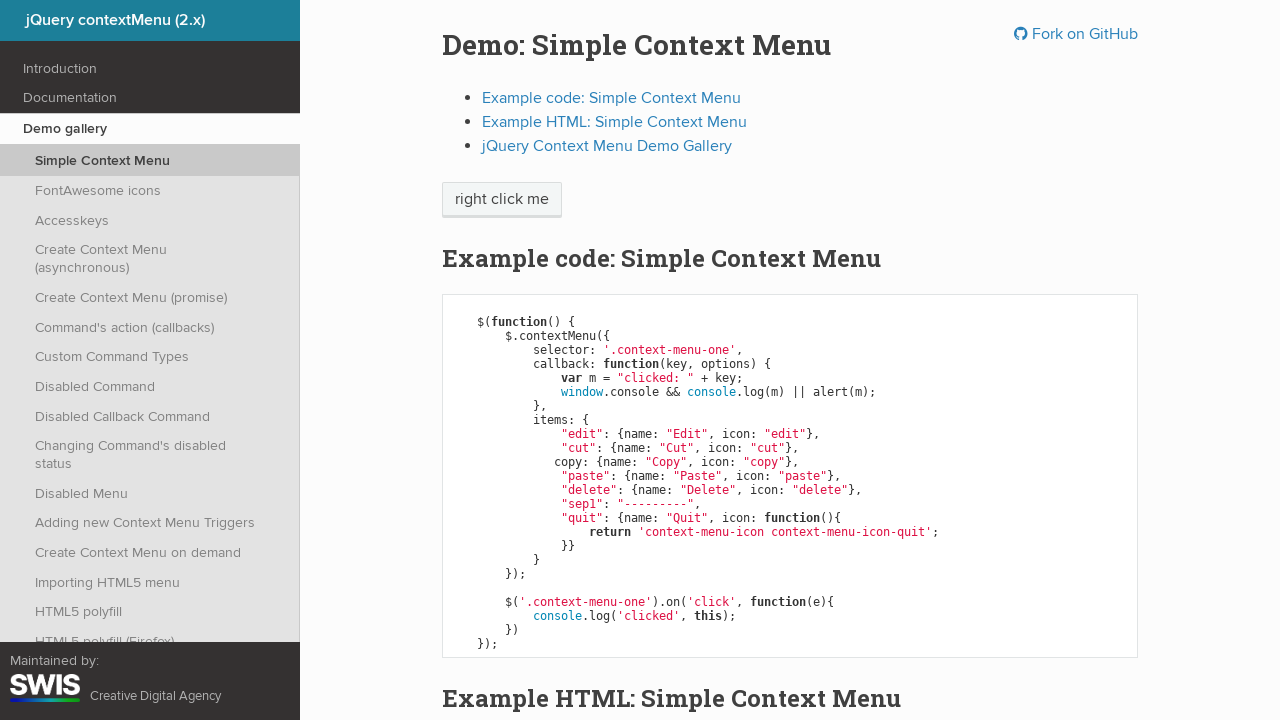

Retrieved inner text from link: 'Custom Command Types'
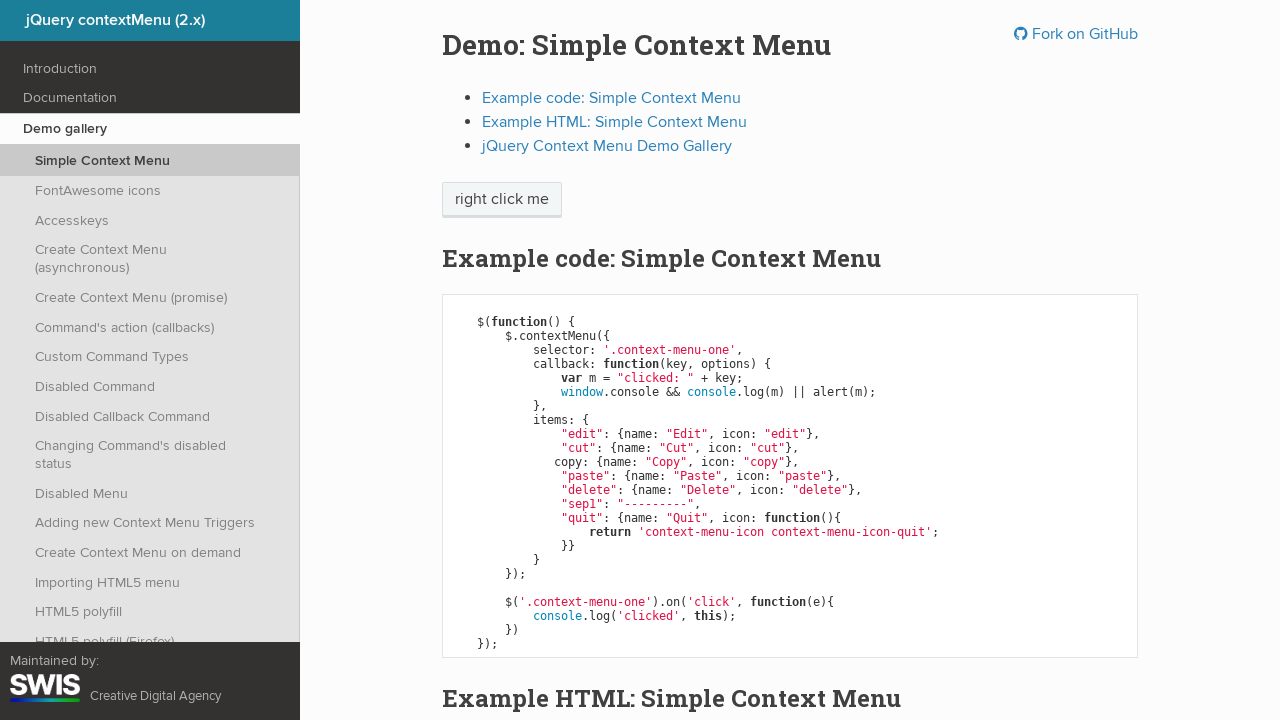

Retrieved href attribute from link: 'demo/custom-command.html'
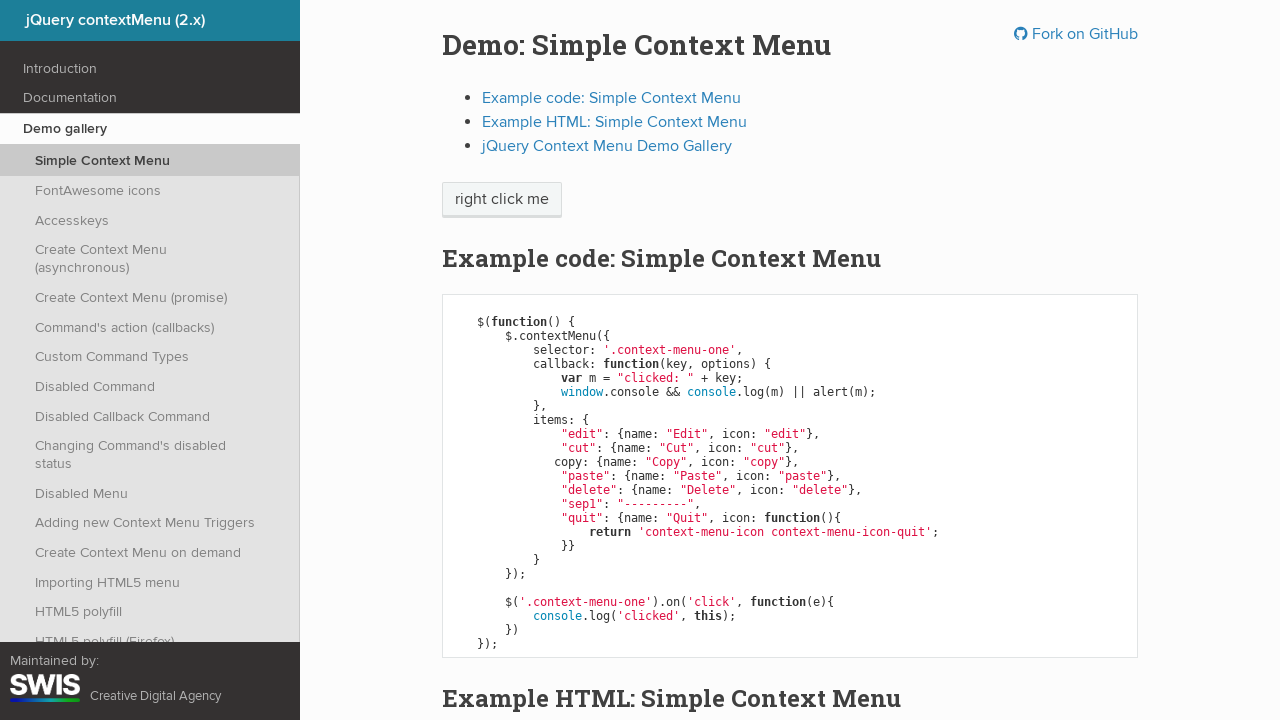

Retrieved inner text from link: 'Menus with titles'
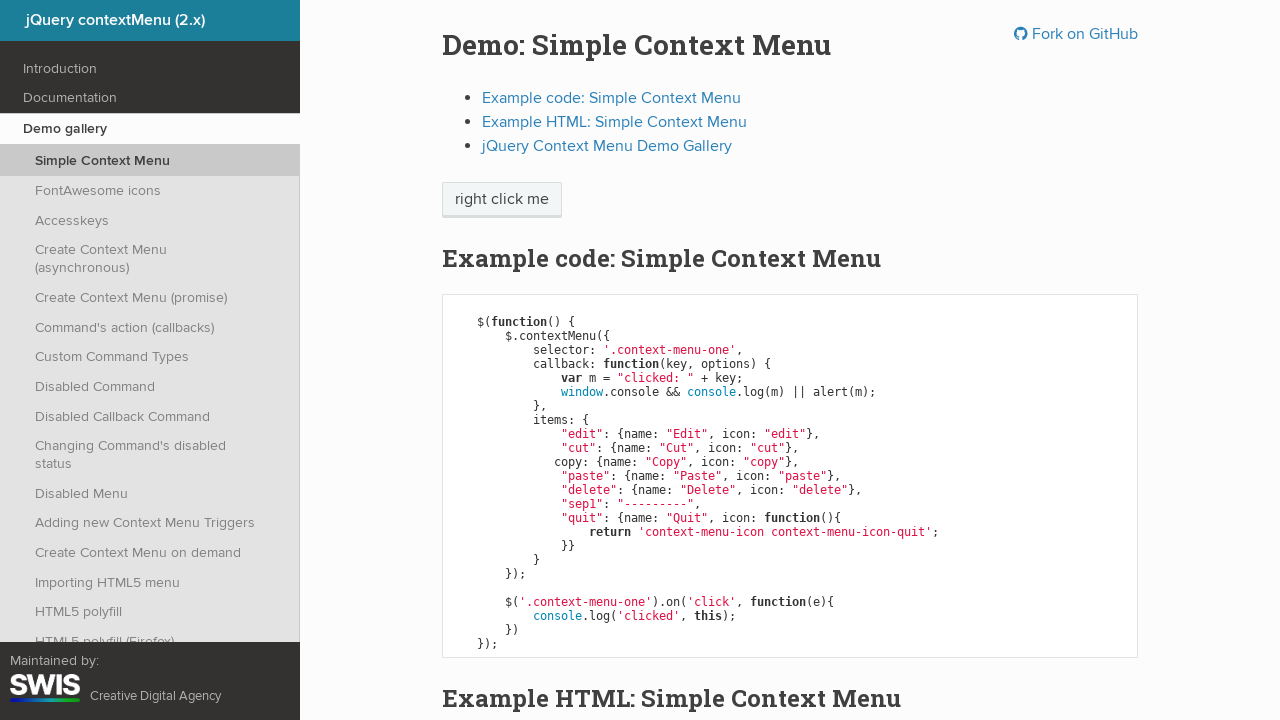

Retrieved href attribute from link: 'demo/menu-title.html'
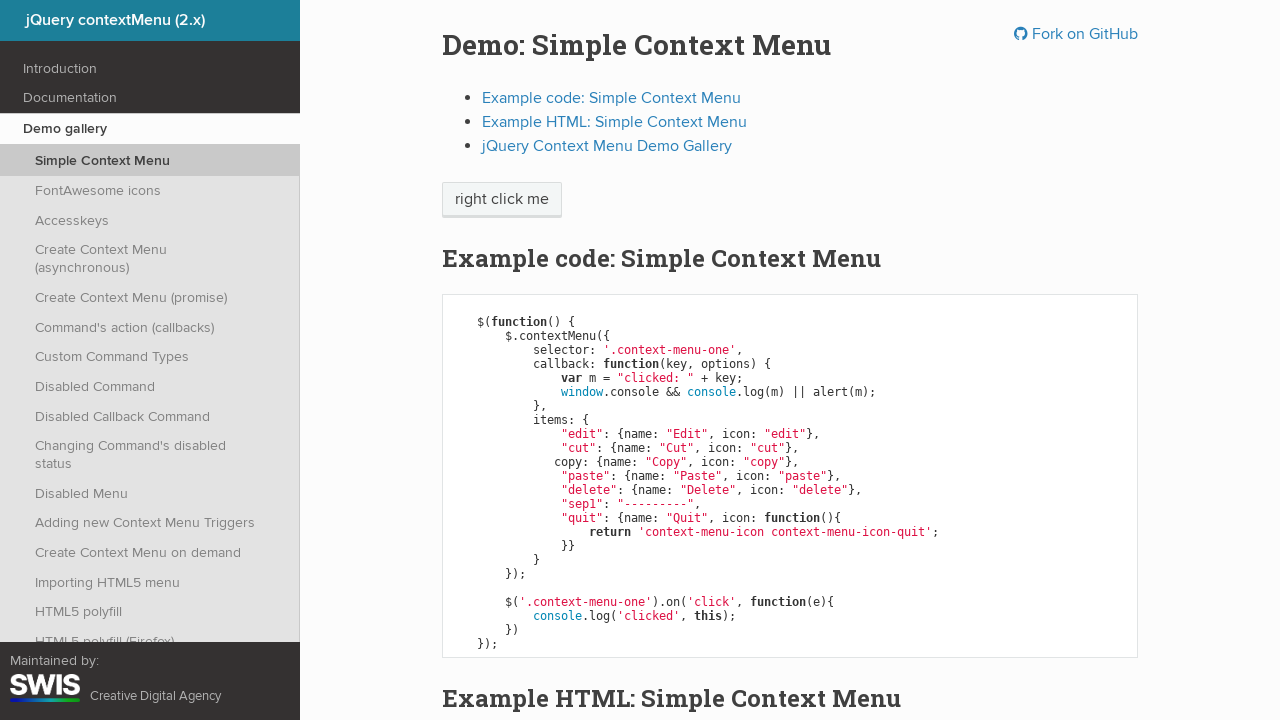

Retrieved inner text from link: 'Importing HTML5'
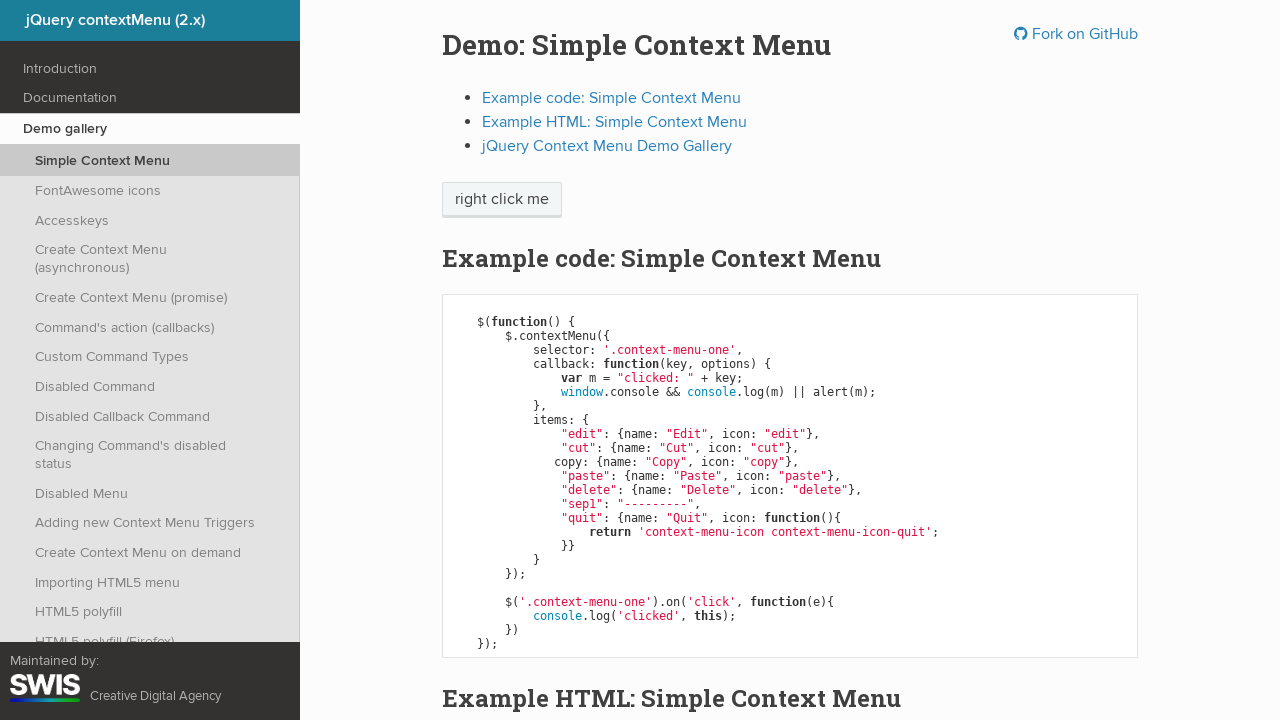

Retrieved href attribute from link: 'demo/html5-import.html'
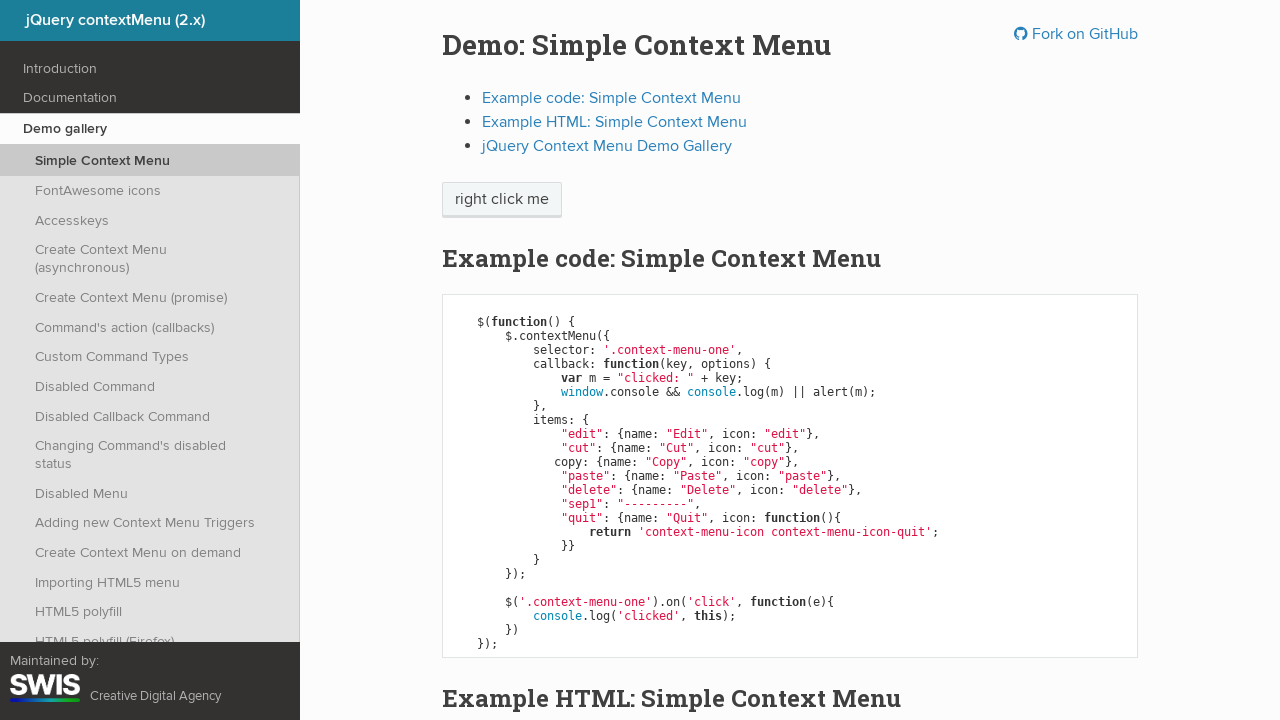

Retrieved inner text from link: ''
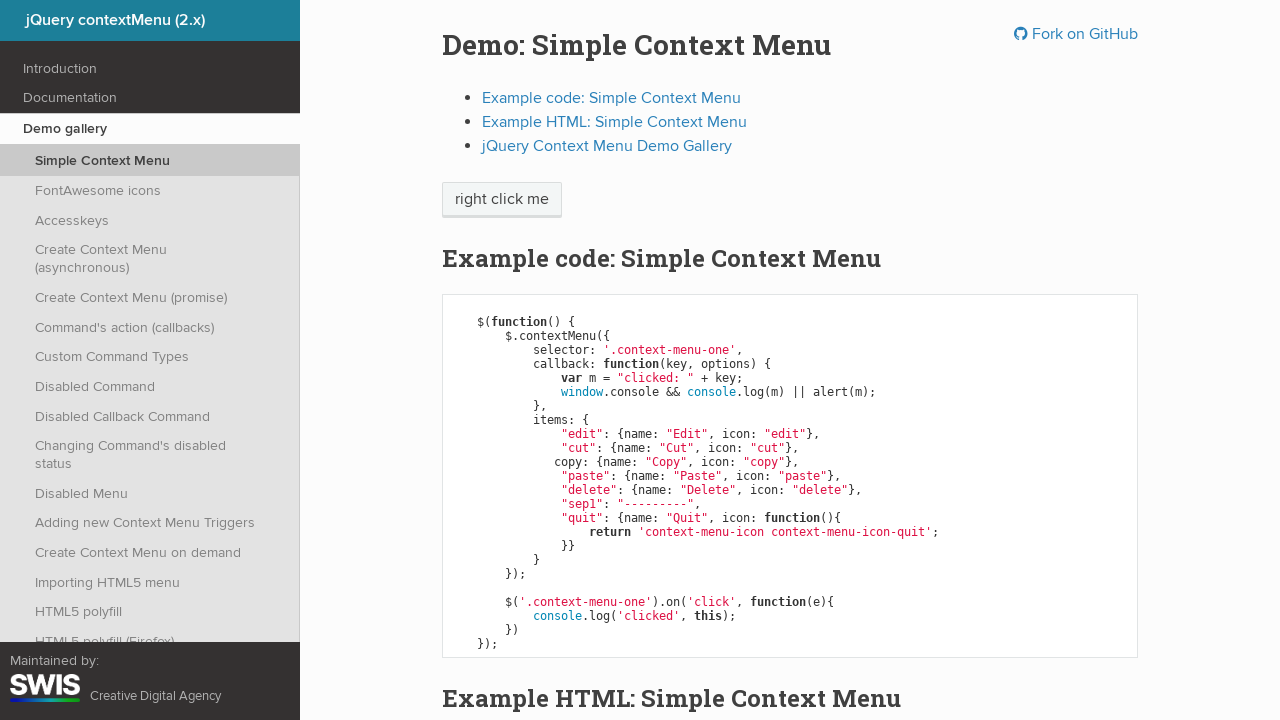

Retrieved href attribute from link: 'demo/html5-import.html'
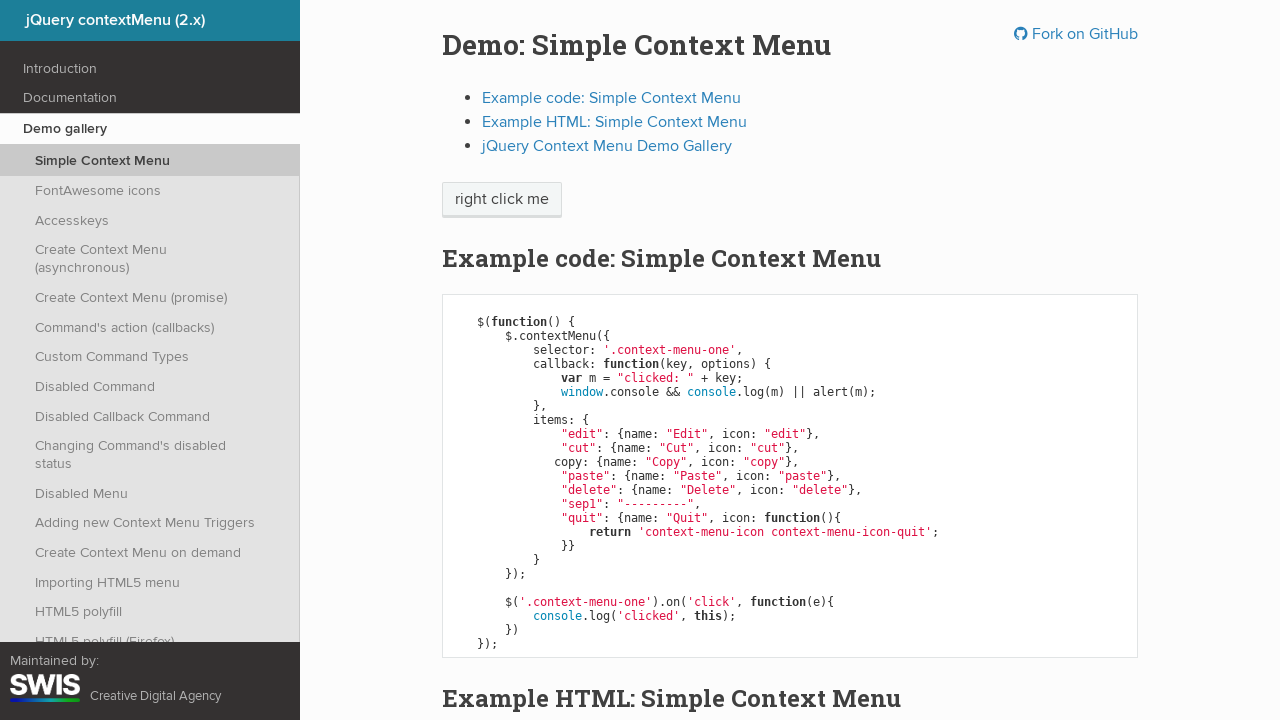

Retrieved inner text from link: 'HTML5 Polyfill'
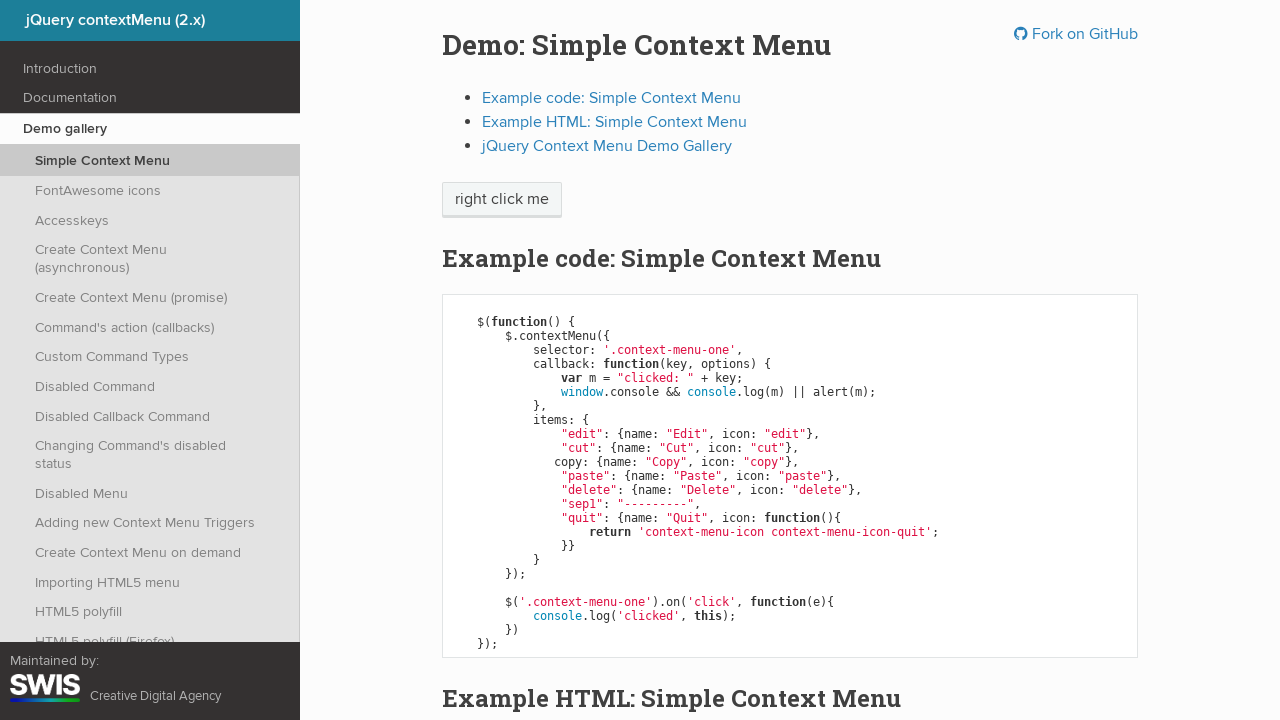

Retrieved href attribute from link: 'demo/html5-polyfill.html'
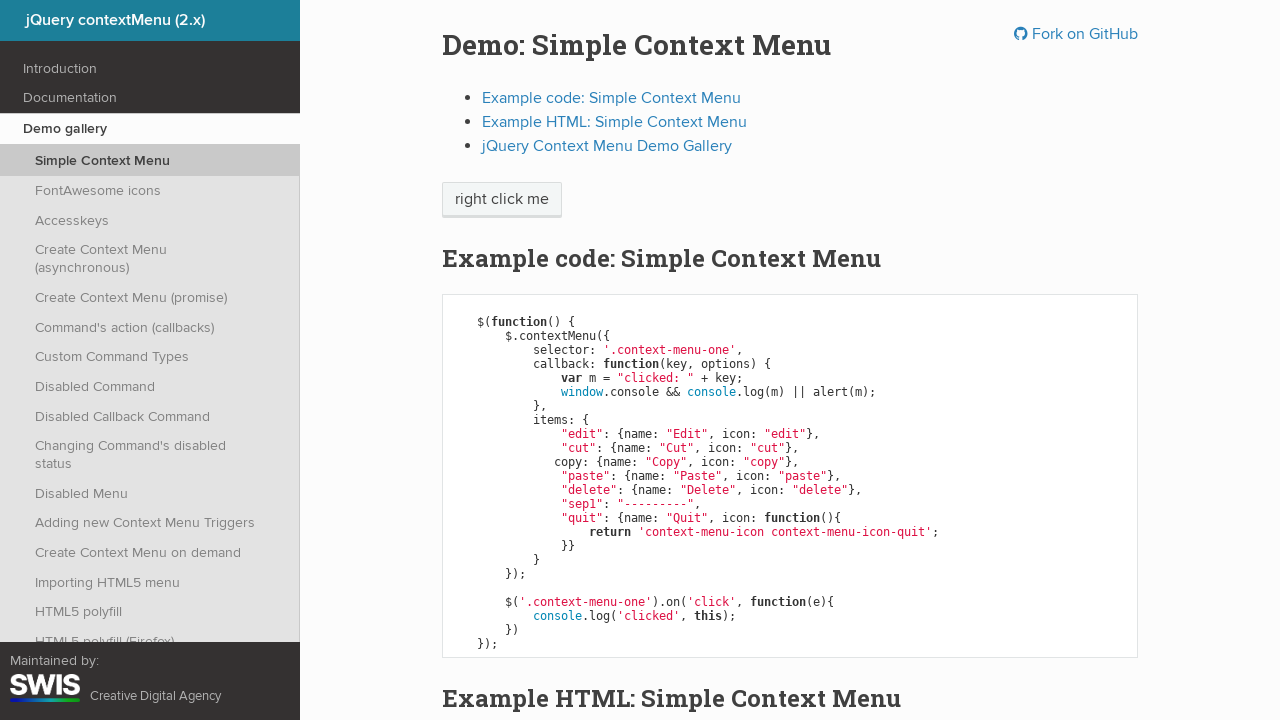

Retrieved inner text from link: 'HTML5 Polyfill (Firefox)'
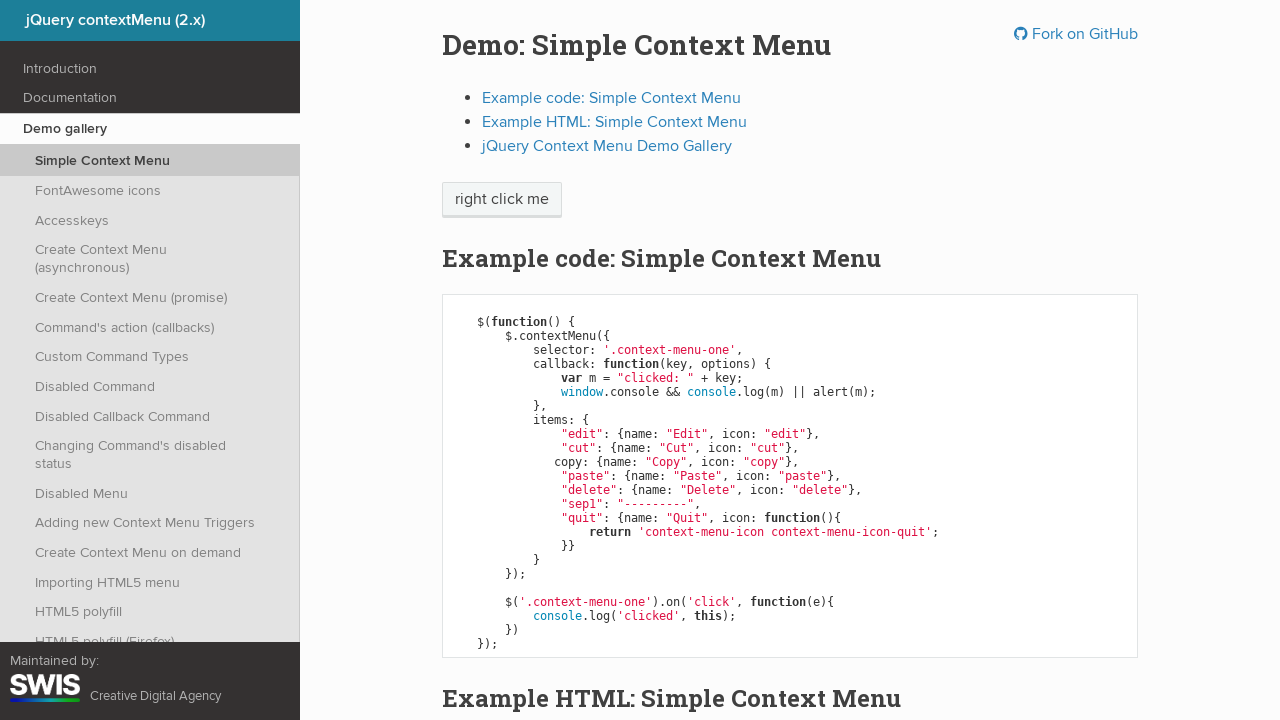

Retrieved href attribute from link: 'demo/html5-polyfill-firefox8.html'
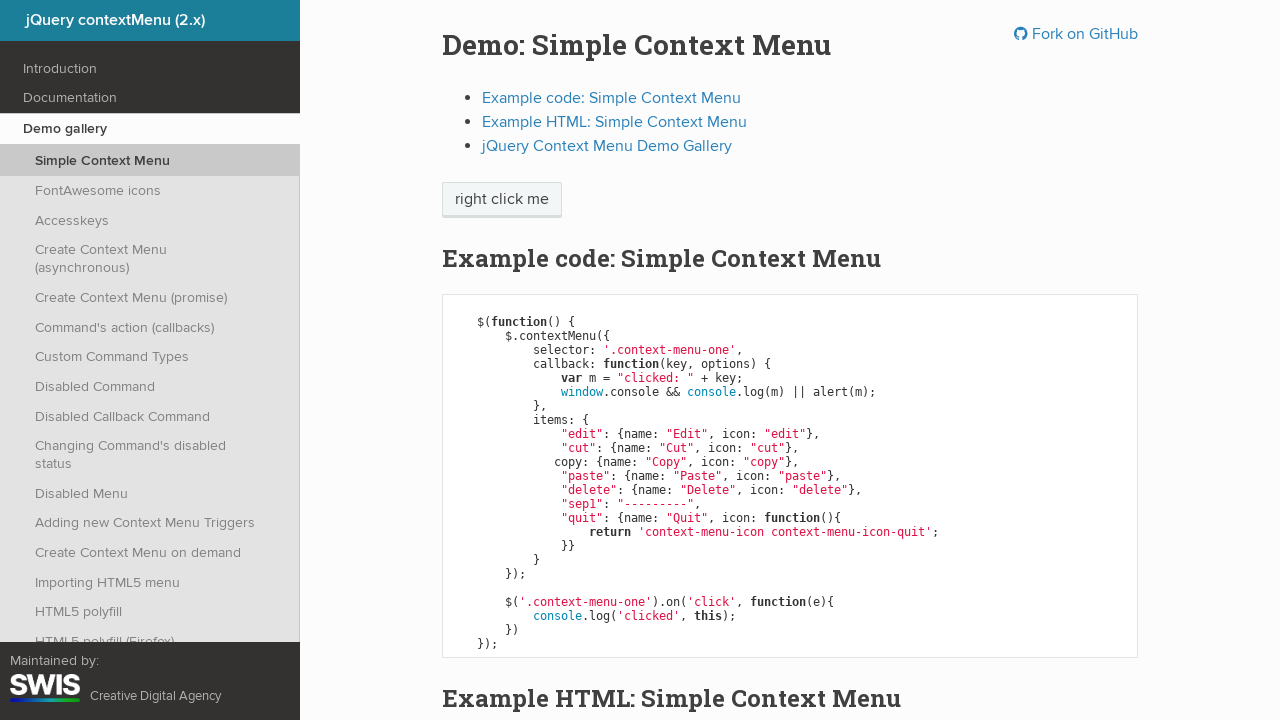

Retrieved inner text from link: 'GitHub'
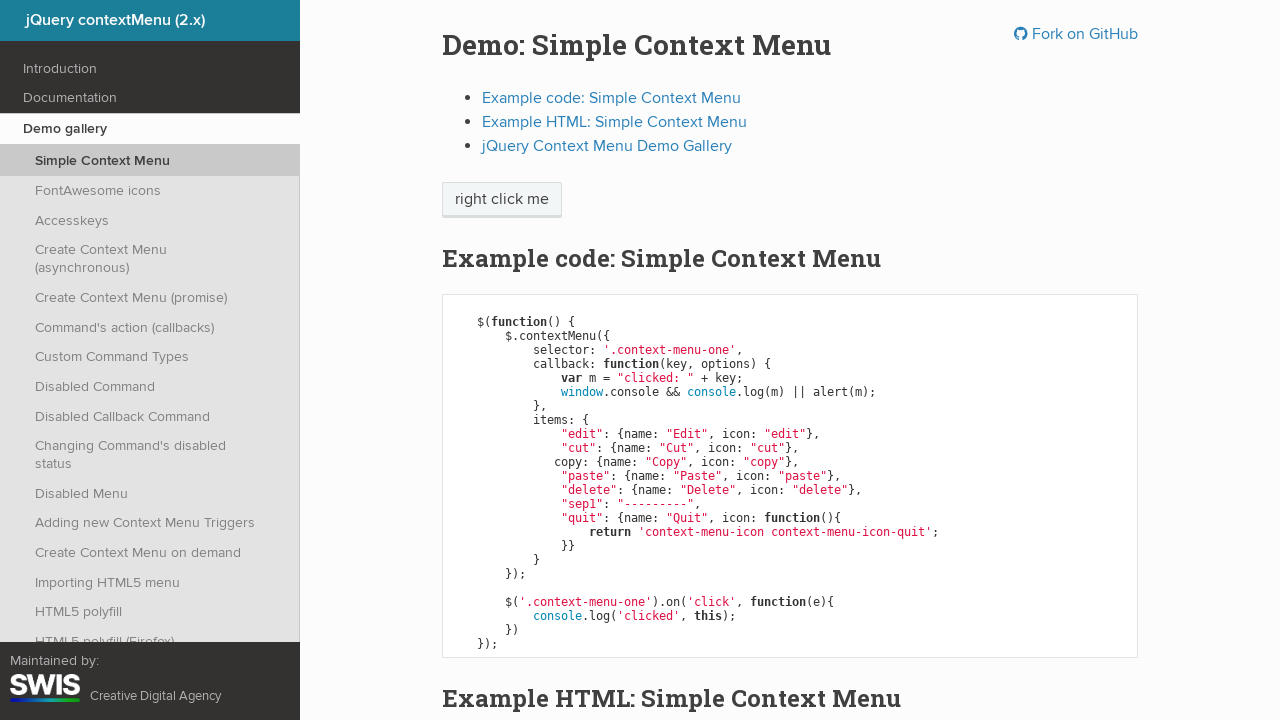

Retrieved href attribute from link: 'https://github.com/swisnl/jQuery-contextMenu'
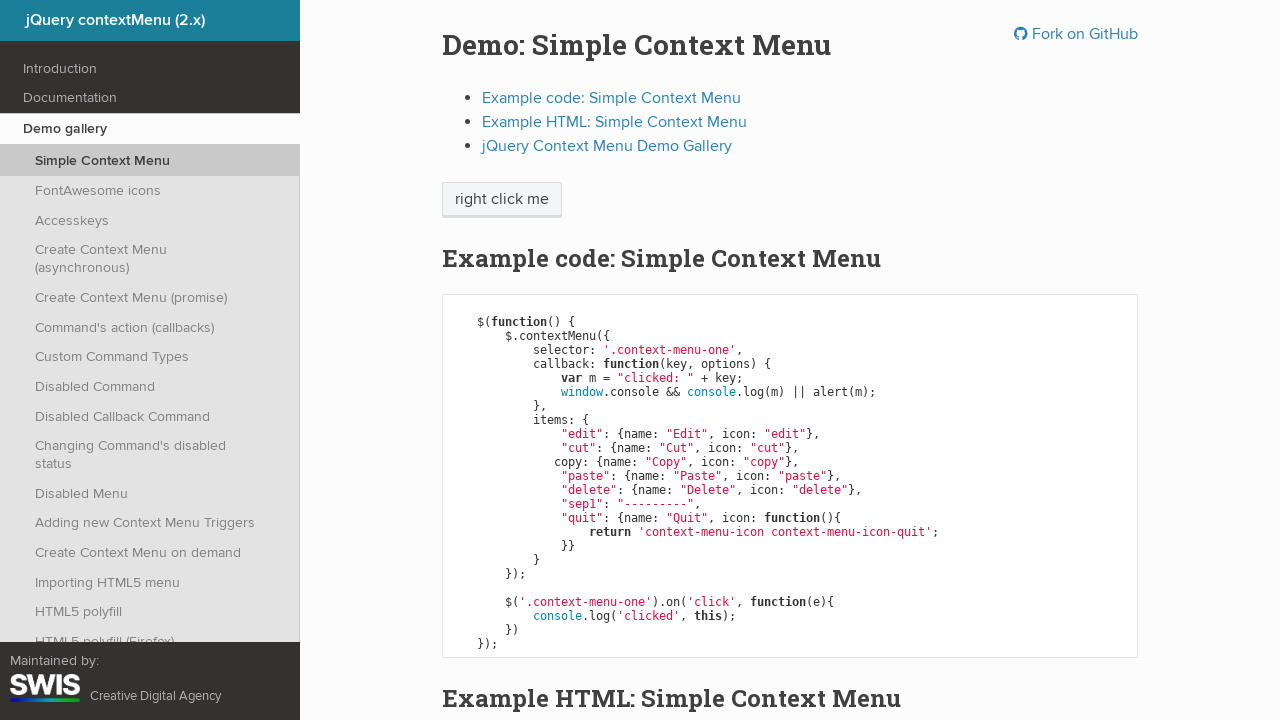

Scrolled down the page by 5000 pixels
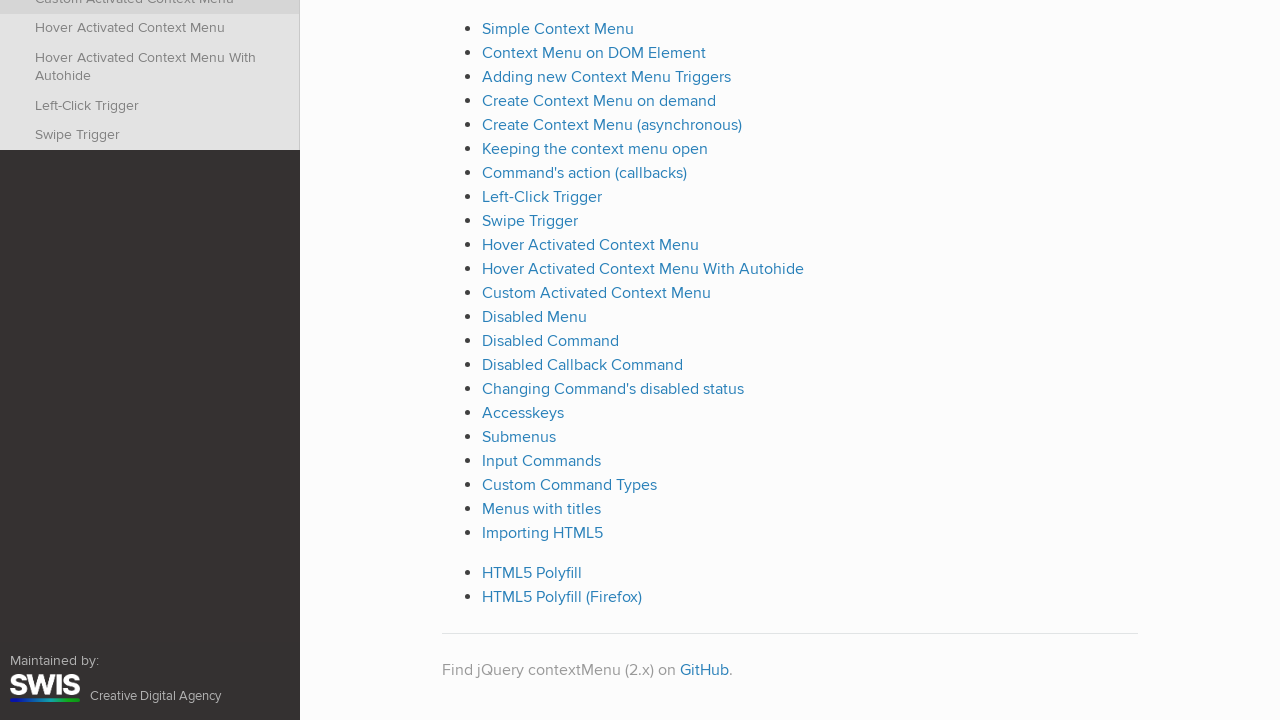

Located 'right click me' element
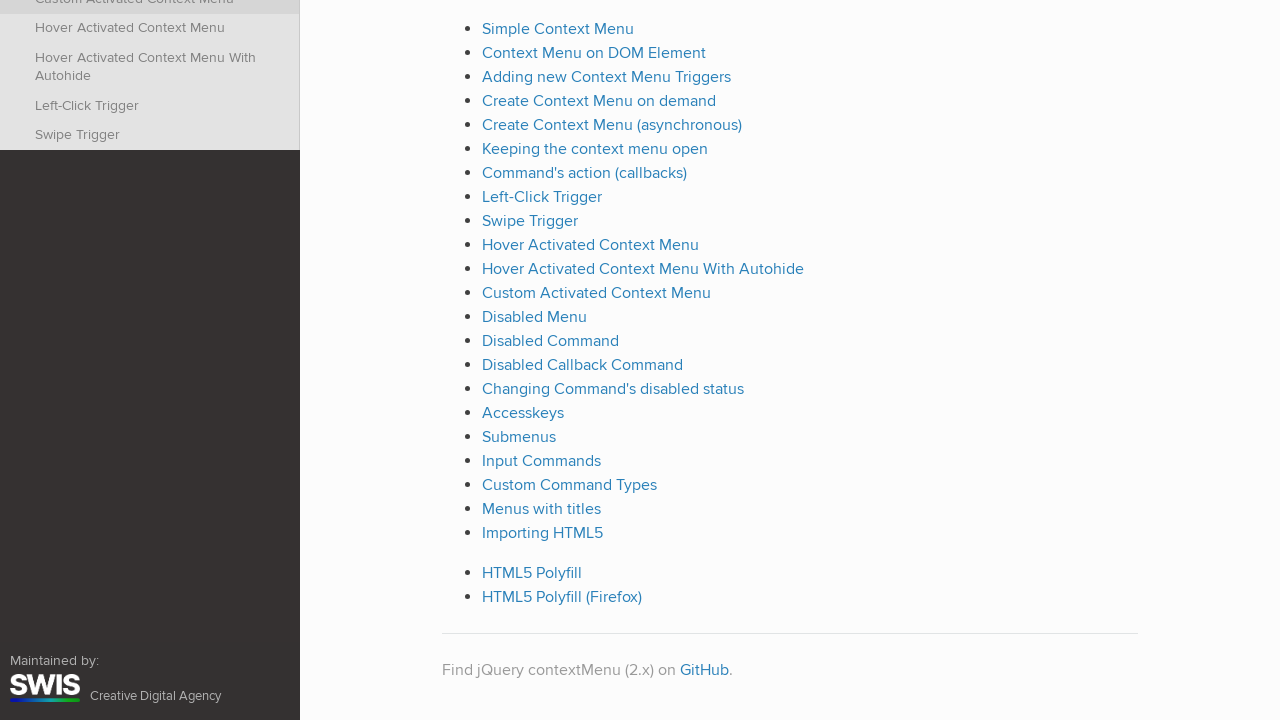

Right-clicked on 'right click me' element to open context menu at (502, 200) on xpath=//span[text()='right click me']
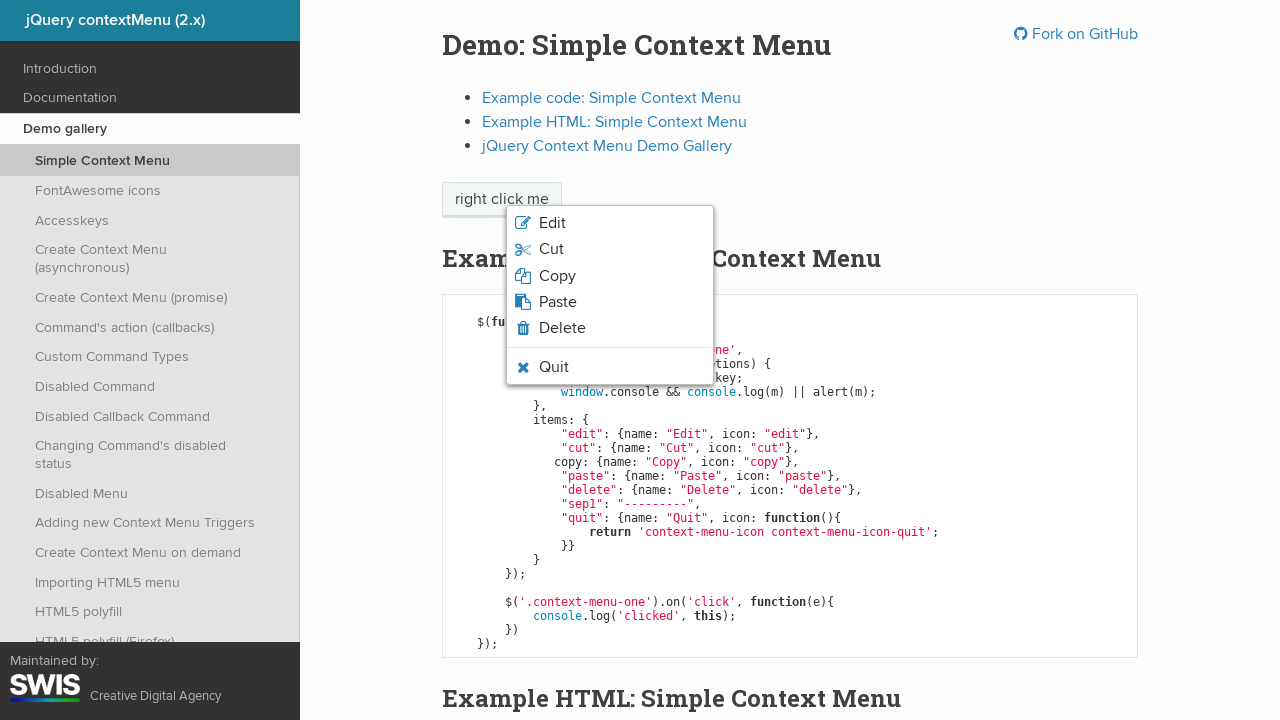

Clicked on 'Quit' option from the context menu at (554, 367) on xpath=//span[text()='Quit']
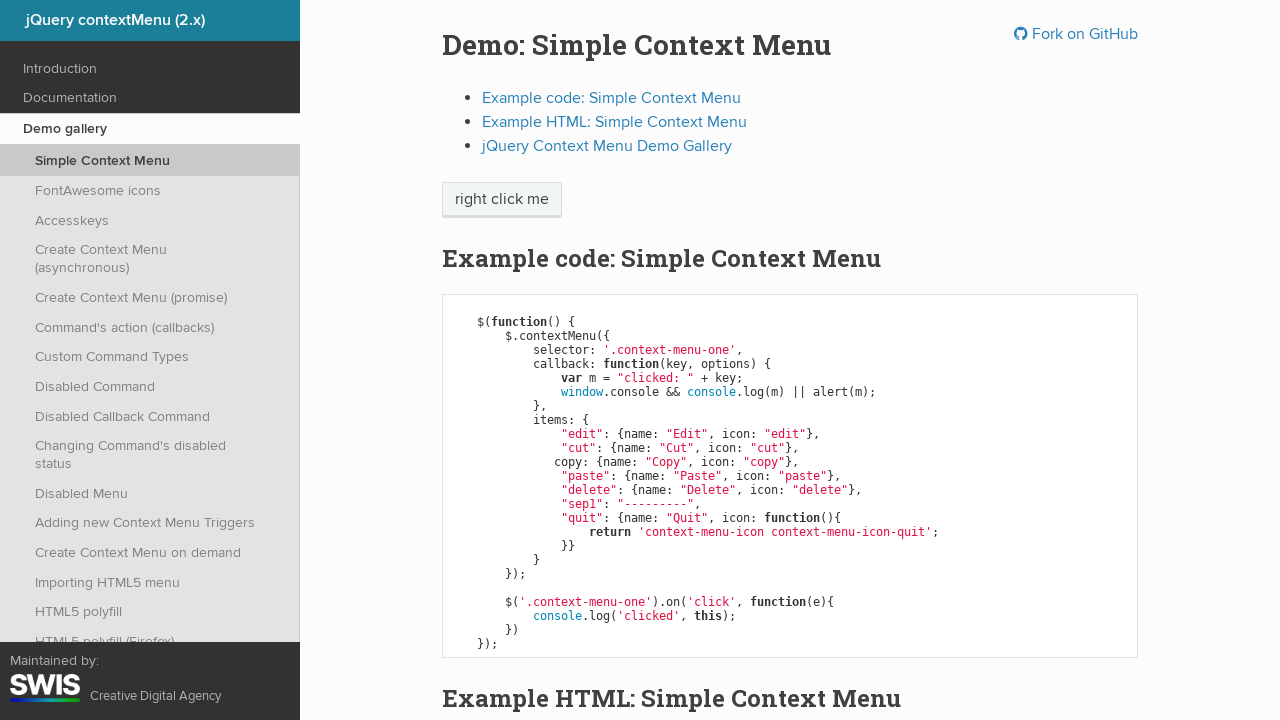

Set up alert dialog handler to accept dialogs
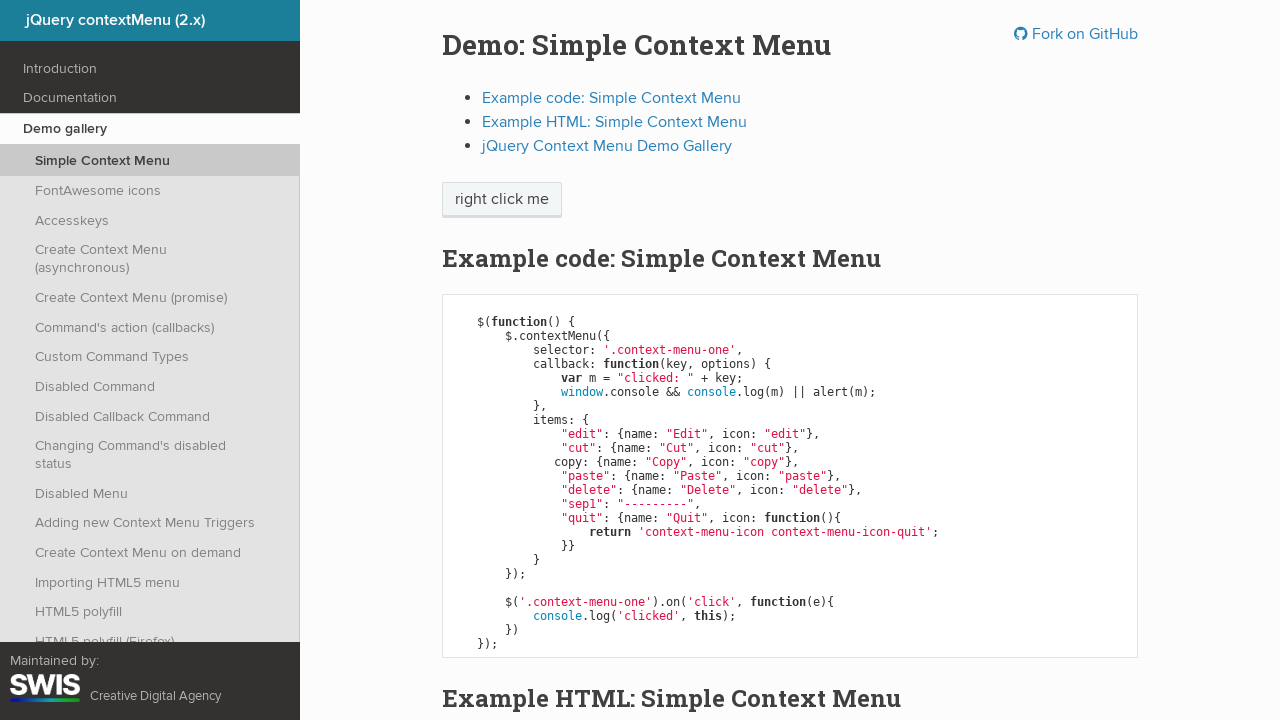

Retrieved page title: 'jQuery contextMenu (2.x)'
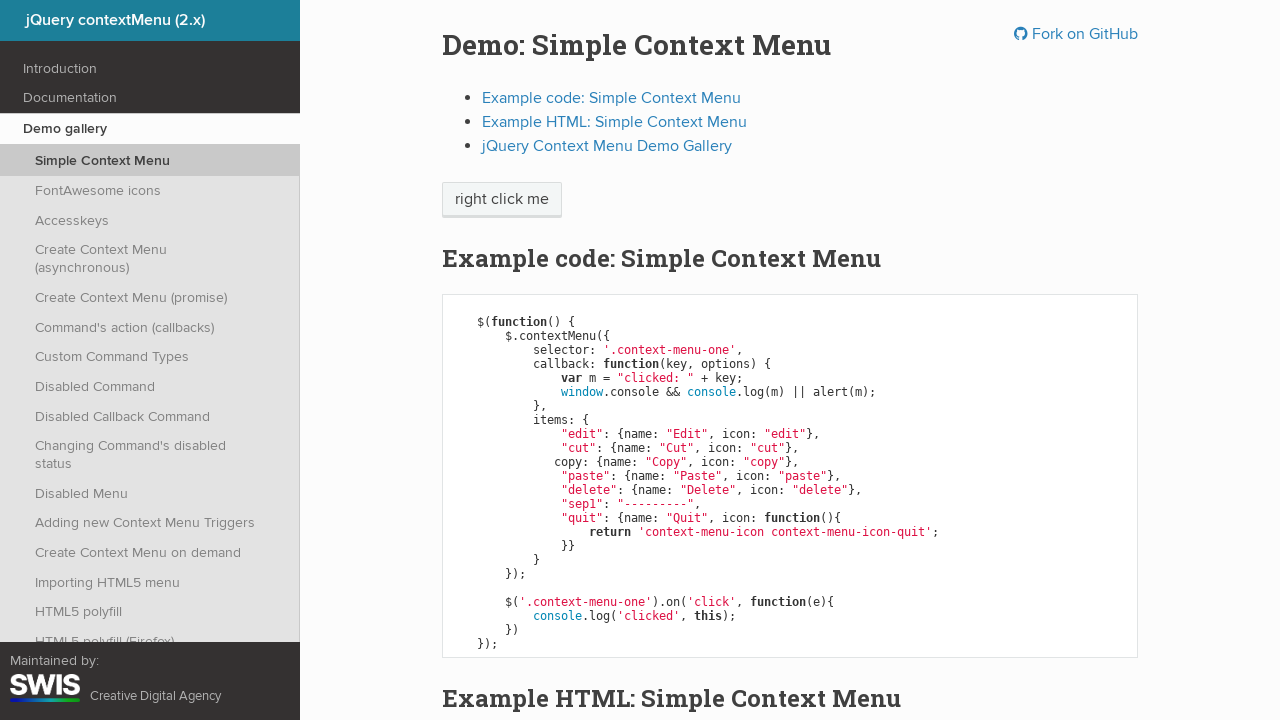

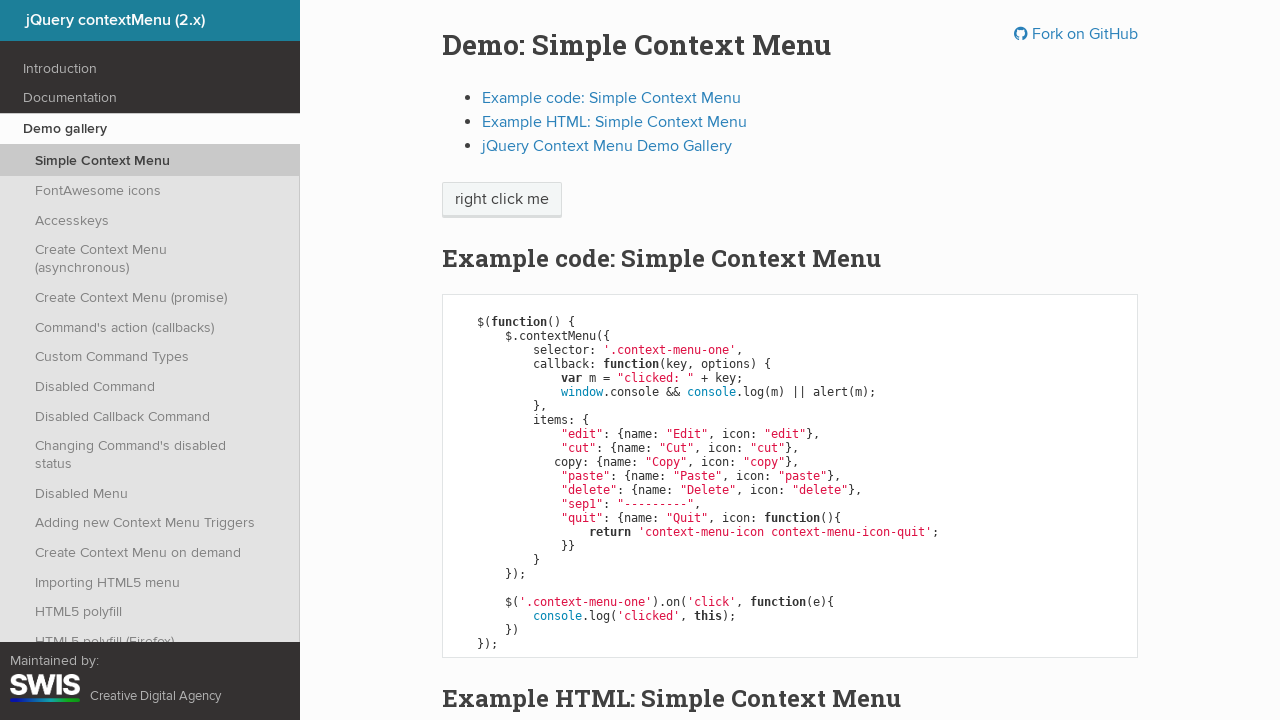